Tests date picker navigation by clicking through months to reach a target date (May 2019) and selecting a specific day

Starting URL: https://www.lambdatest.com/selenium-playground/bootstrap-date-picker-demo

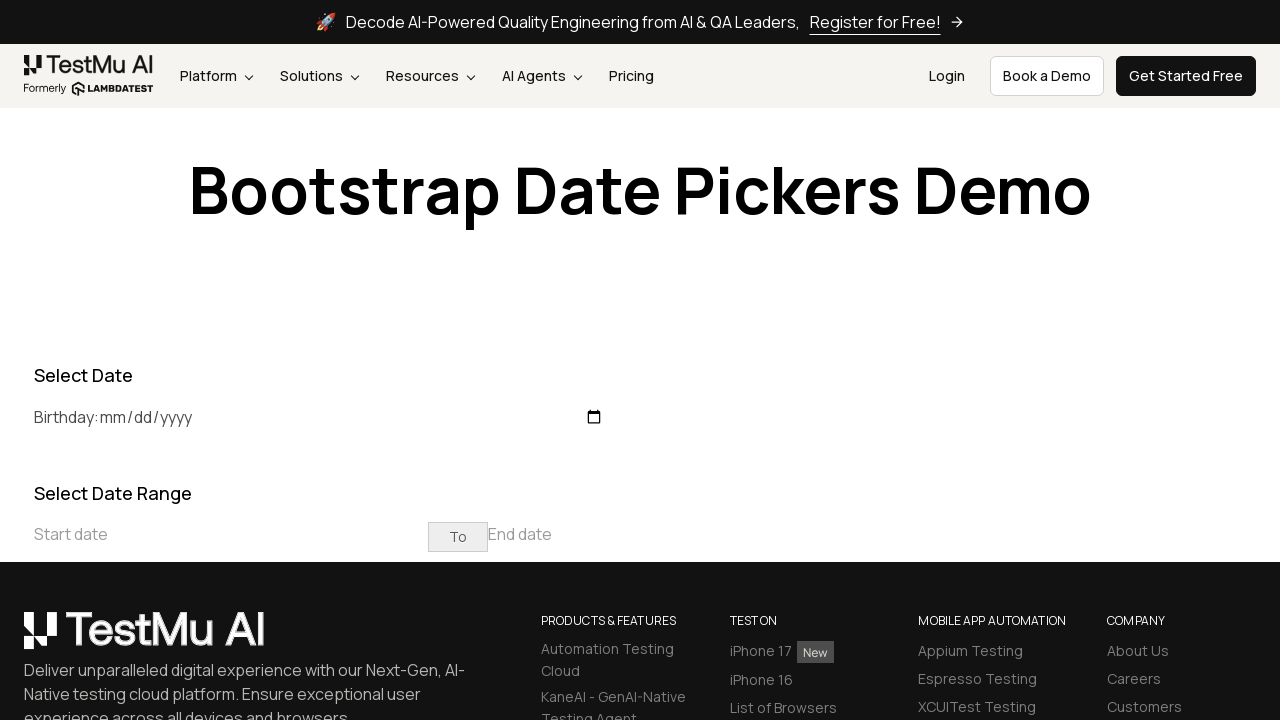

Clicked on start date input to open date picker at (231, 534) on xpath=//input[@placeholder='Start date']
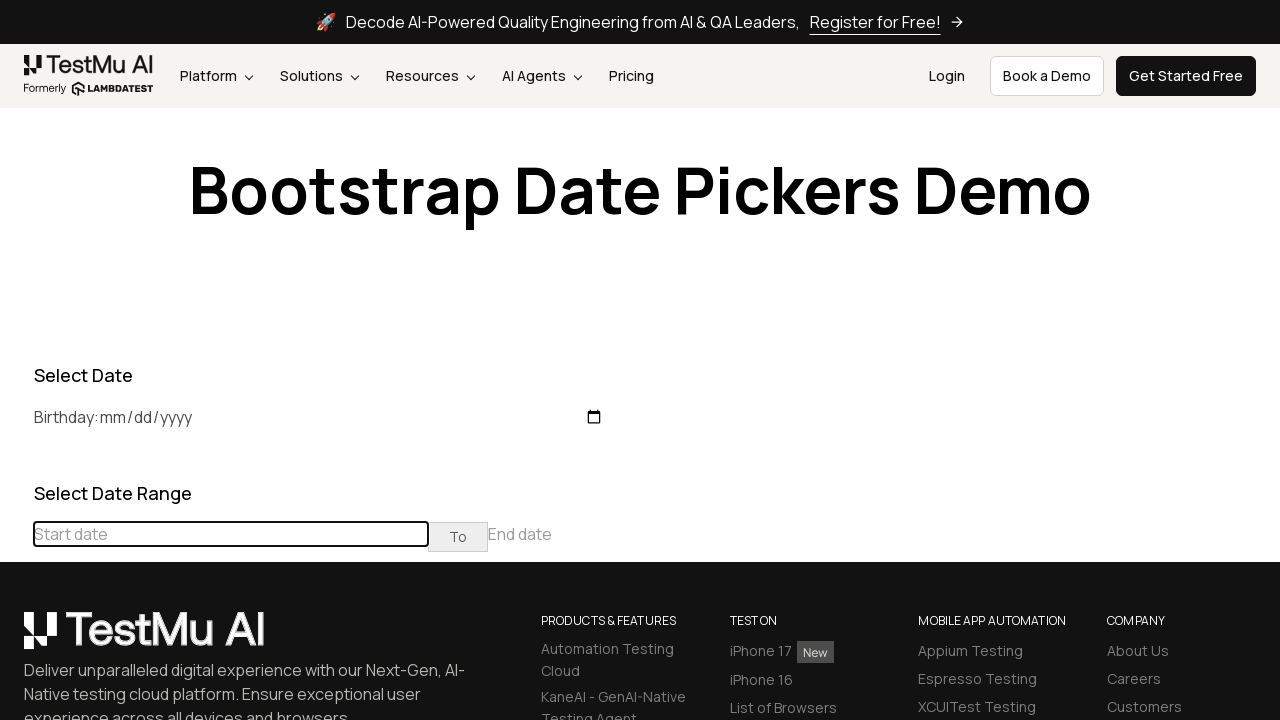

Clicked previous button to navigate towards May 2019 at (16, 465) on xpath=//table[@class='table-condensed']//th[@class='prev'] >> nth=0
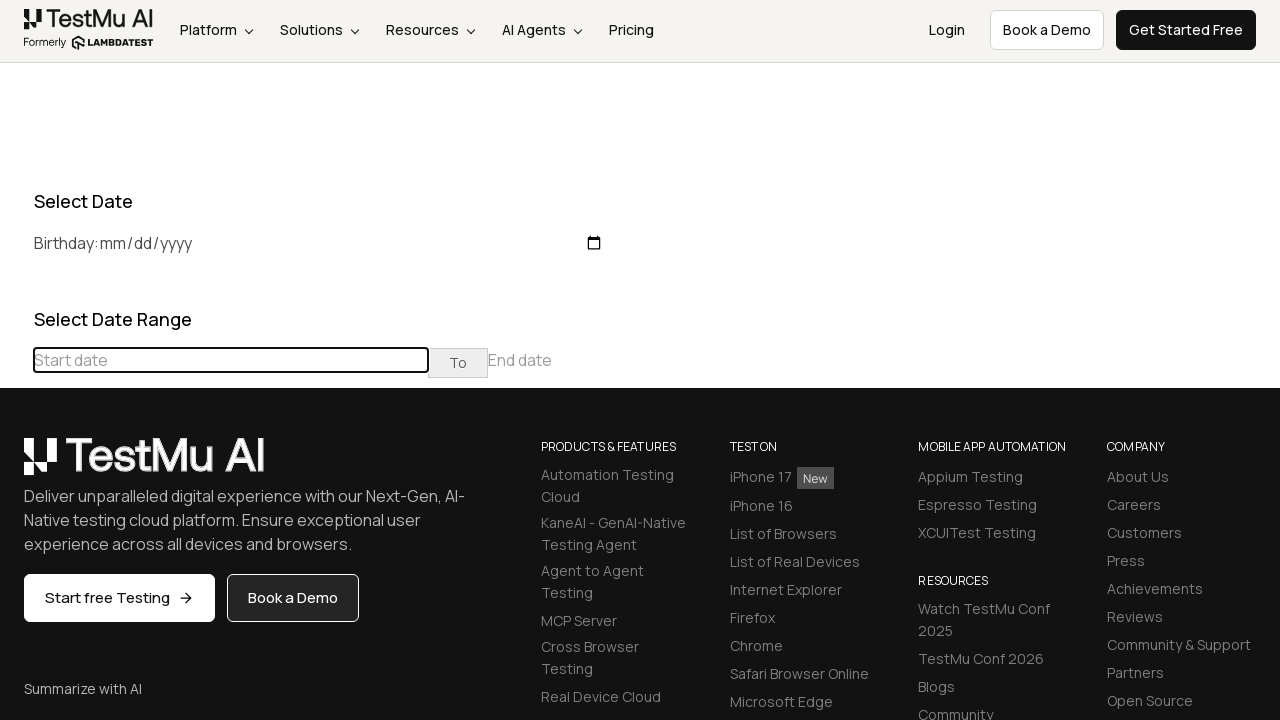

Waited for calendar to update
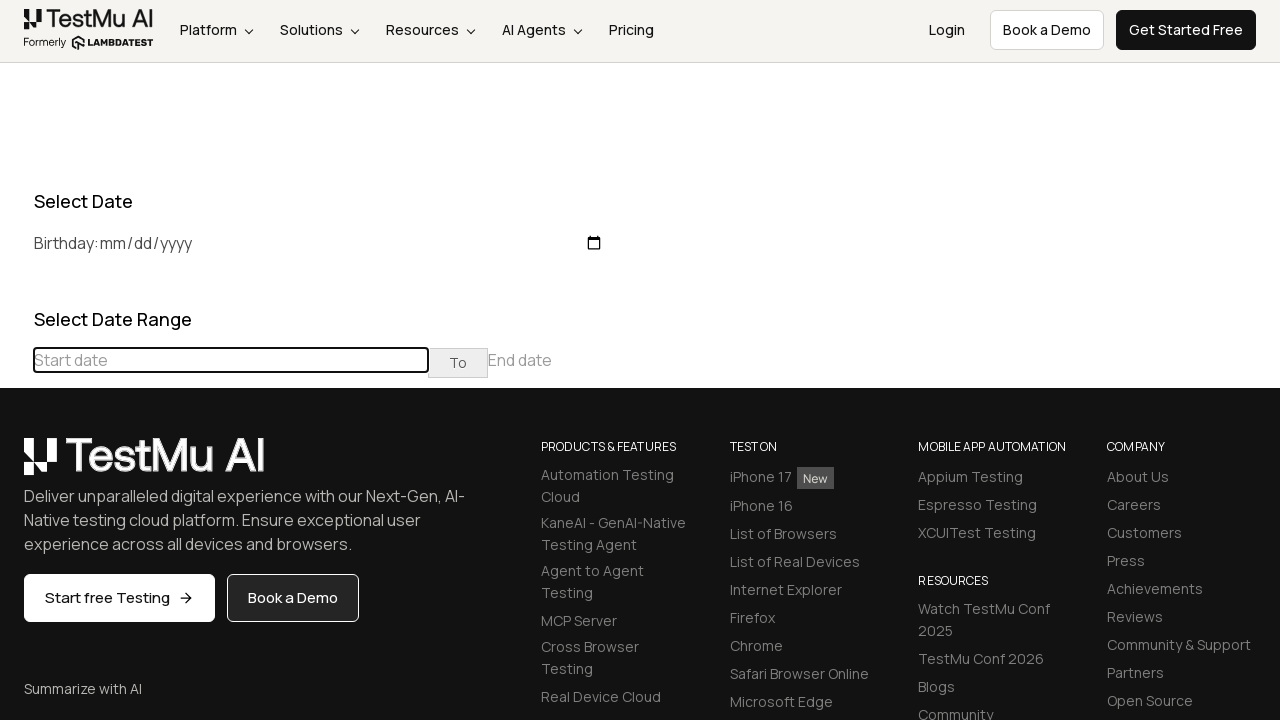

Clicked previous button to navigate towards May 2019 at (16, 465) on xpath=//table[@class='table-condensed']//th[@class='prev'] >> nth=0
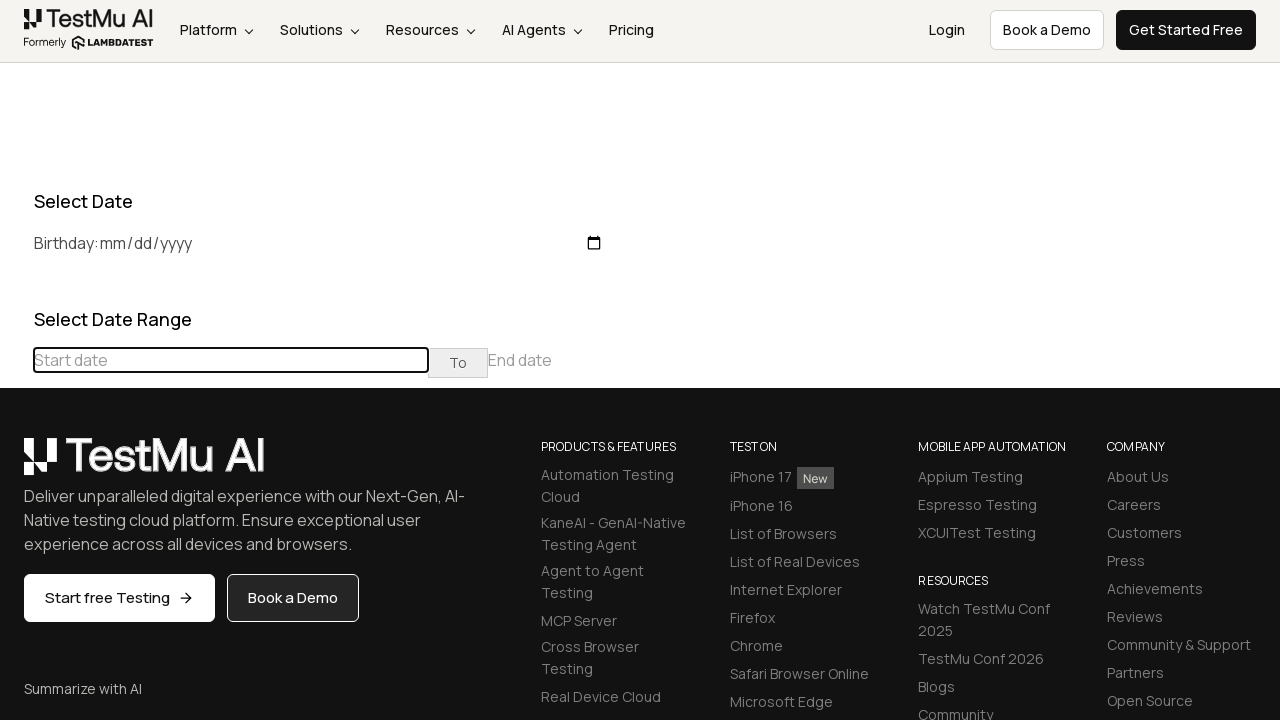

Waited for calendar to update
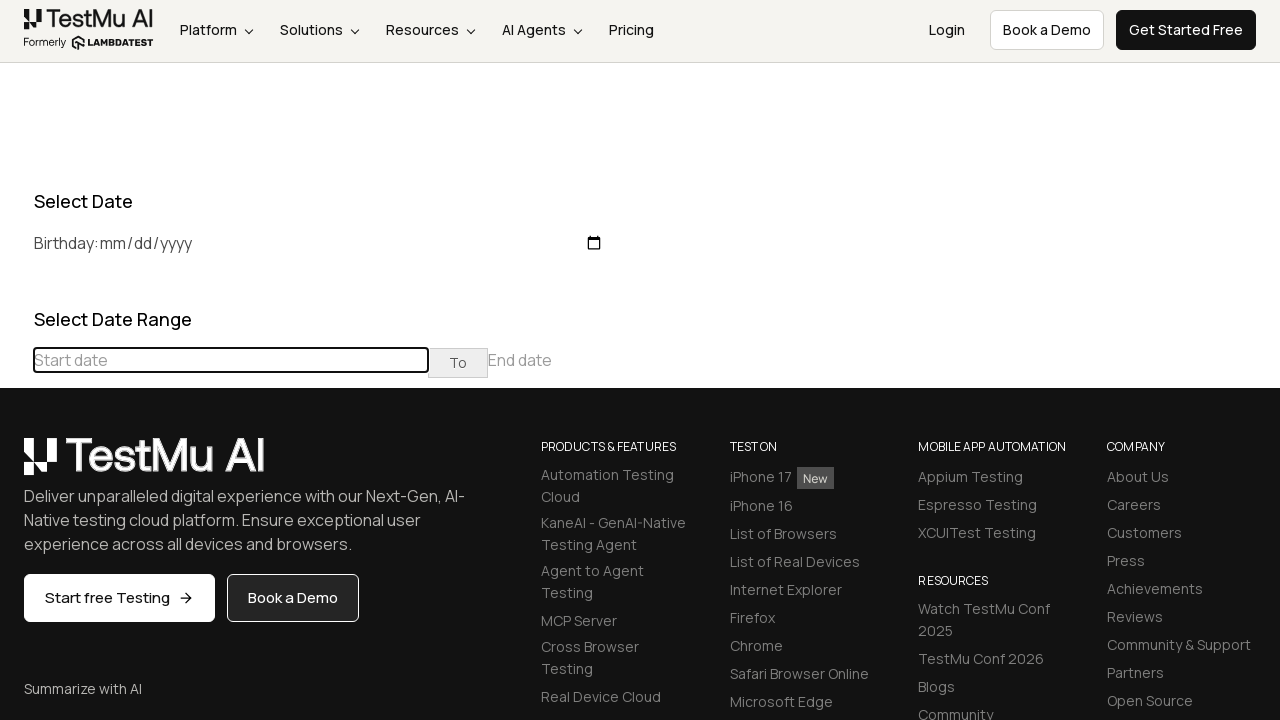

Clicked previous button to navigate towards May 2019 at (16, 465) on xpath=//table[@class='table-condensed']//th[@class='prev'] >> nth=0
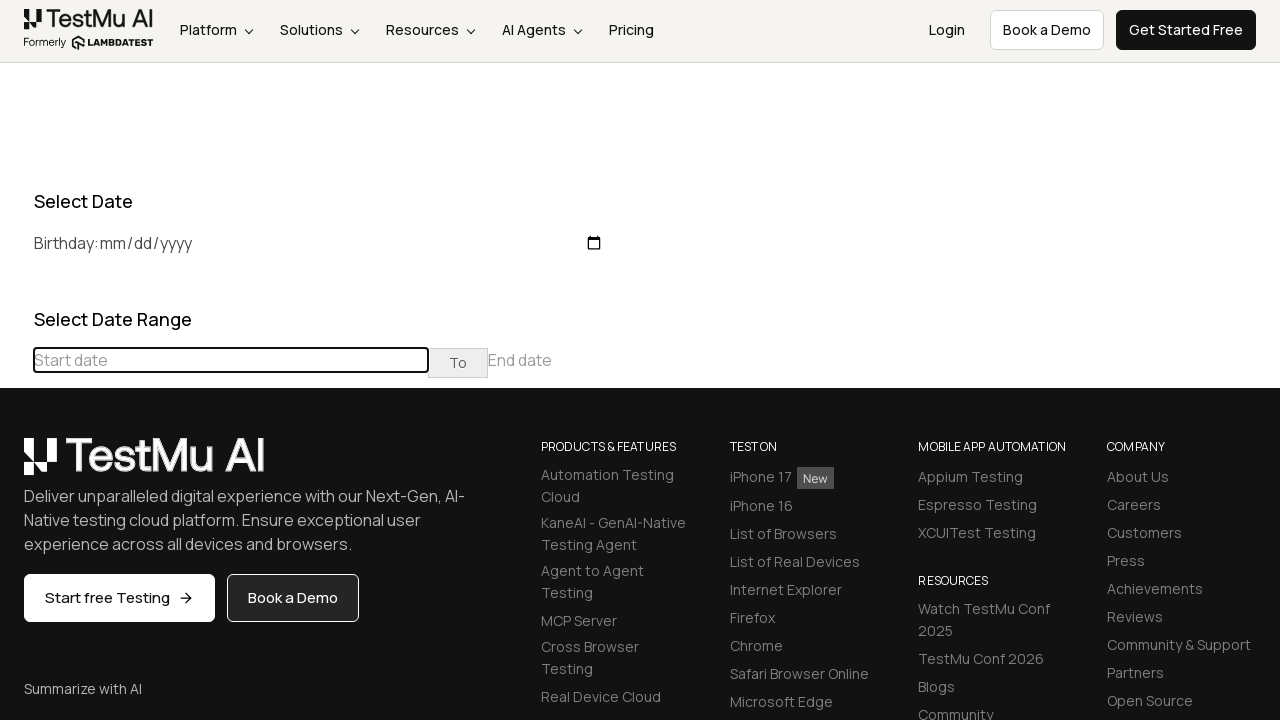

Waited for calendar to update
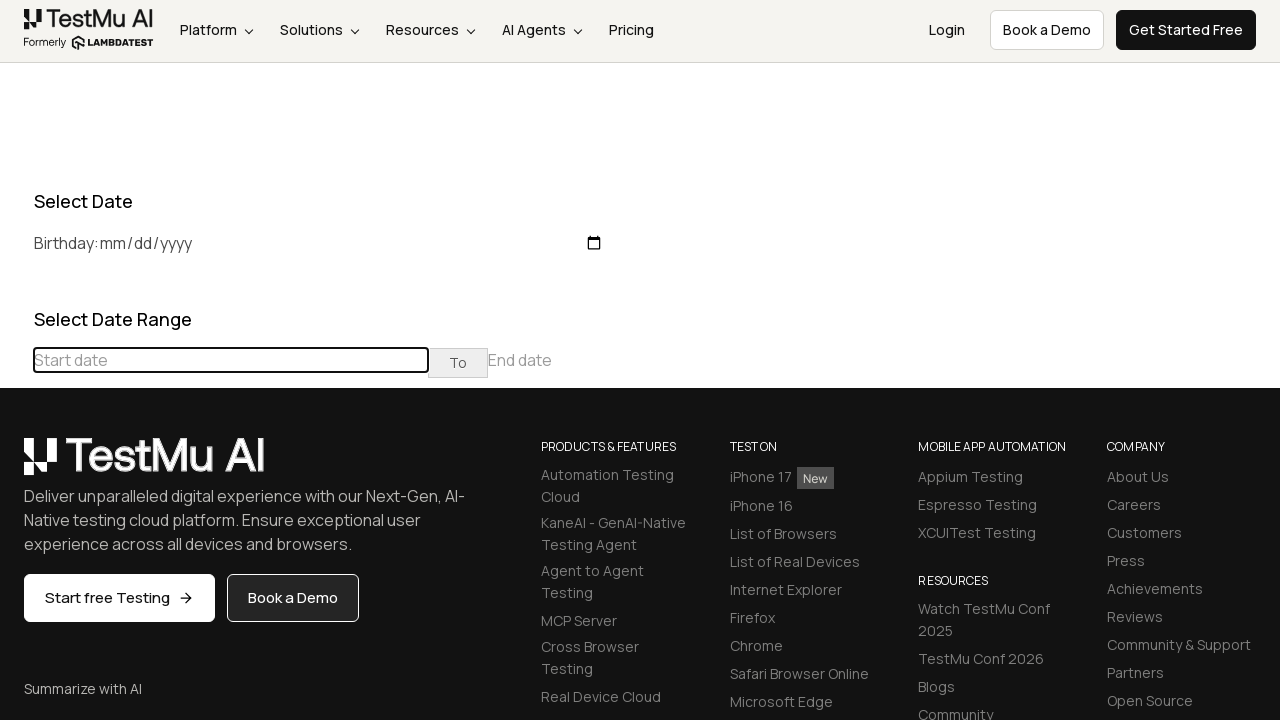

Clicked previous button to navigate towards May 2019 at (16, 465) on xpath=//table[@class='table-condensed']//th[@class='prev'] >> nth=0
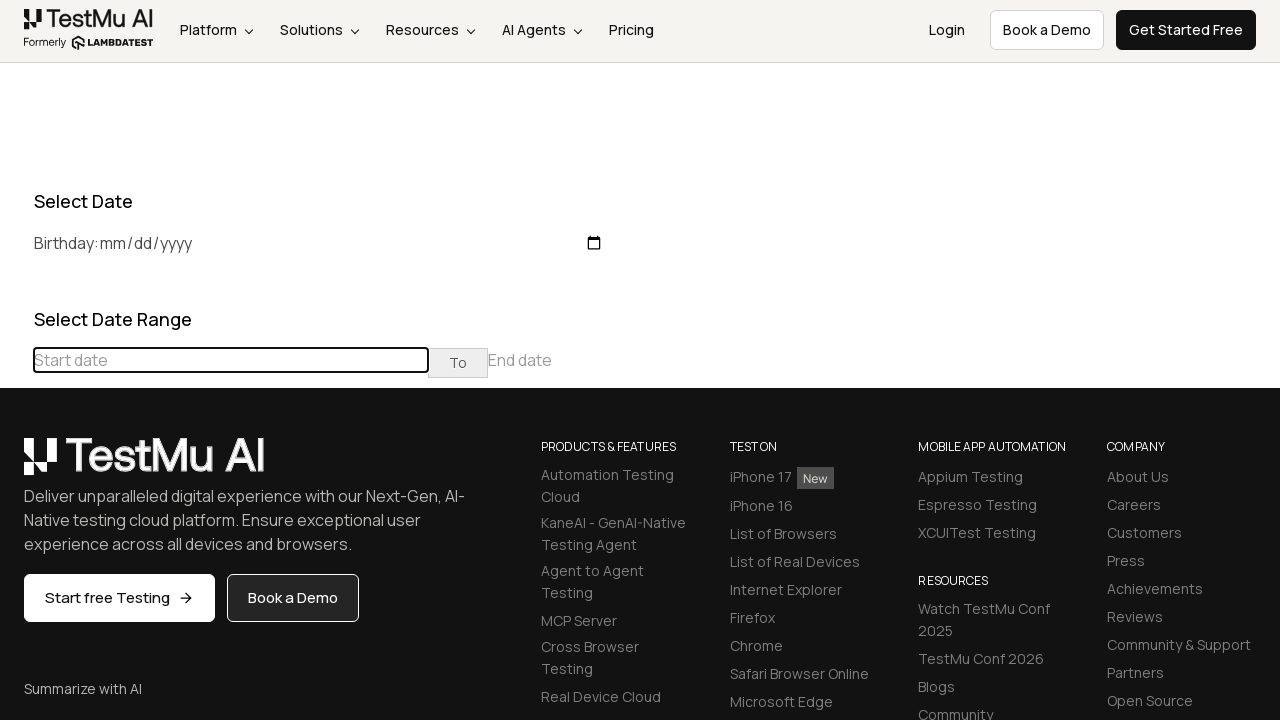

Waited for calendar to update
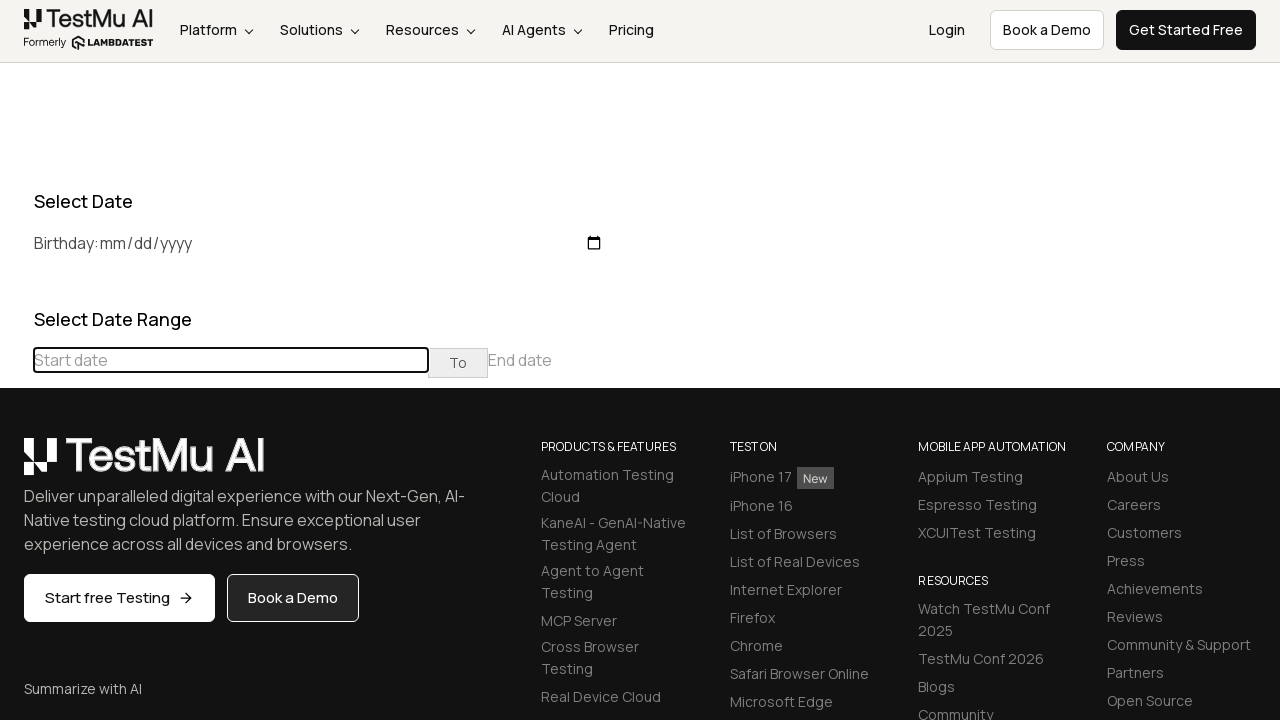

Clicked previous button to navigate towards May 2019 at (16, 465) on xpath=//table[@class='table-condensed']//th[@class='prev'] >> nth=0
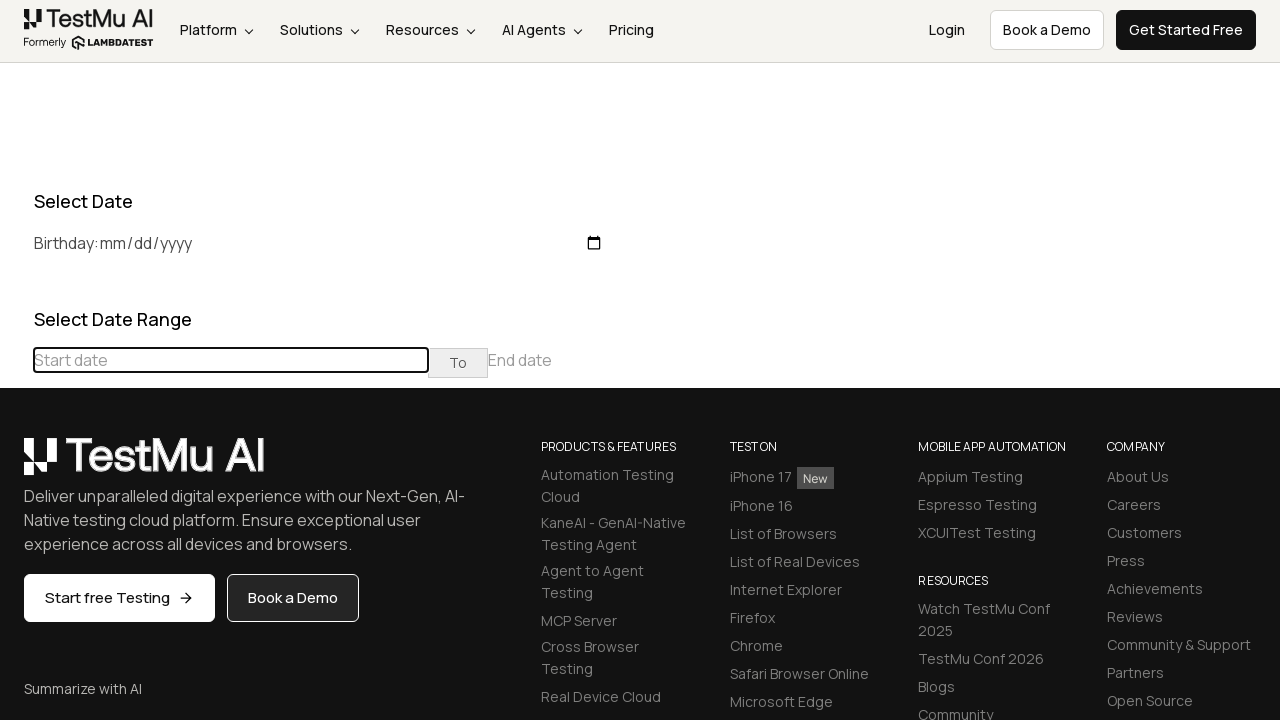

Waited for calendar to update
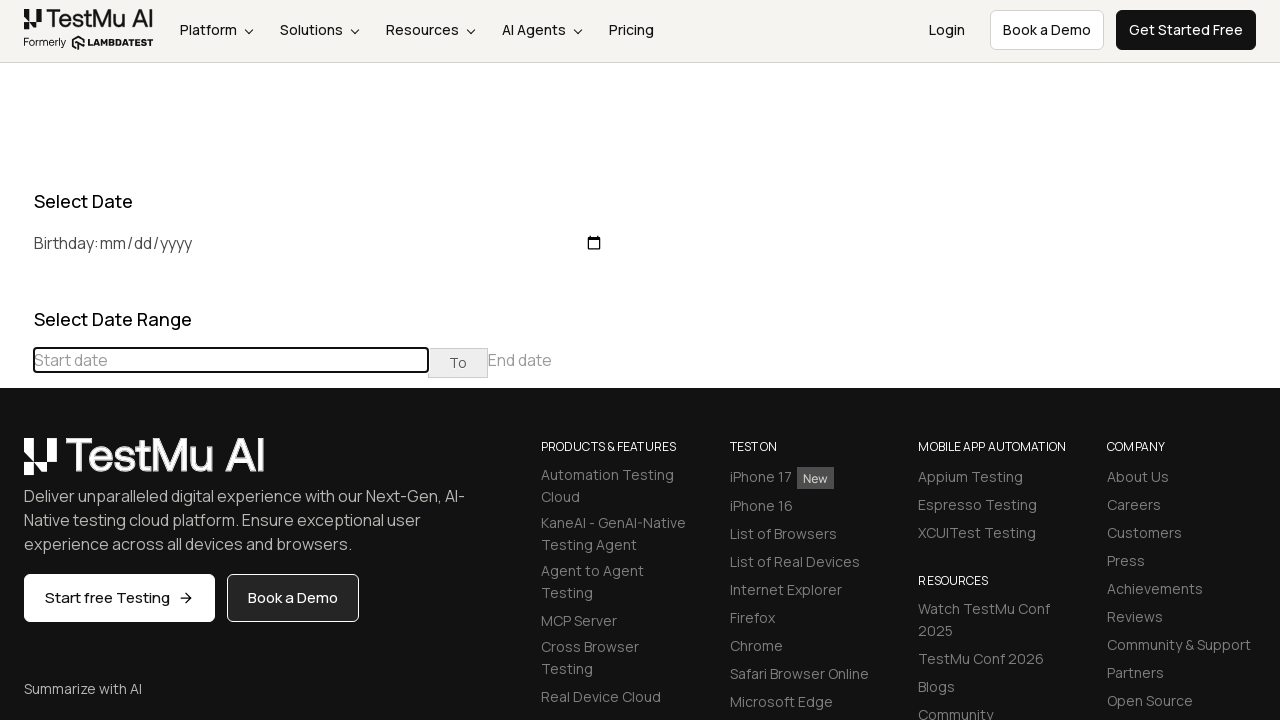

Clicked previous button to navigate towards May 2019 at (16, 465) on xpath=//table[@class='table-condensed']//th[@class='prev'] >> nth=0
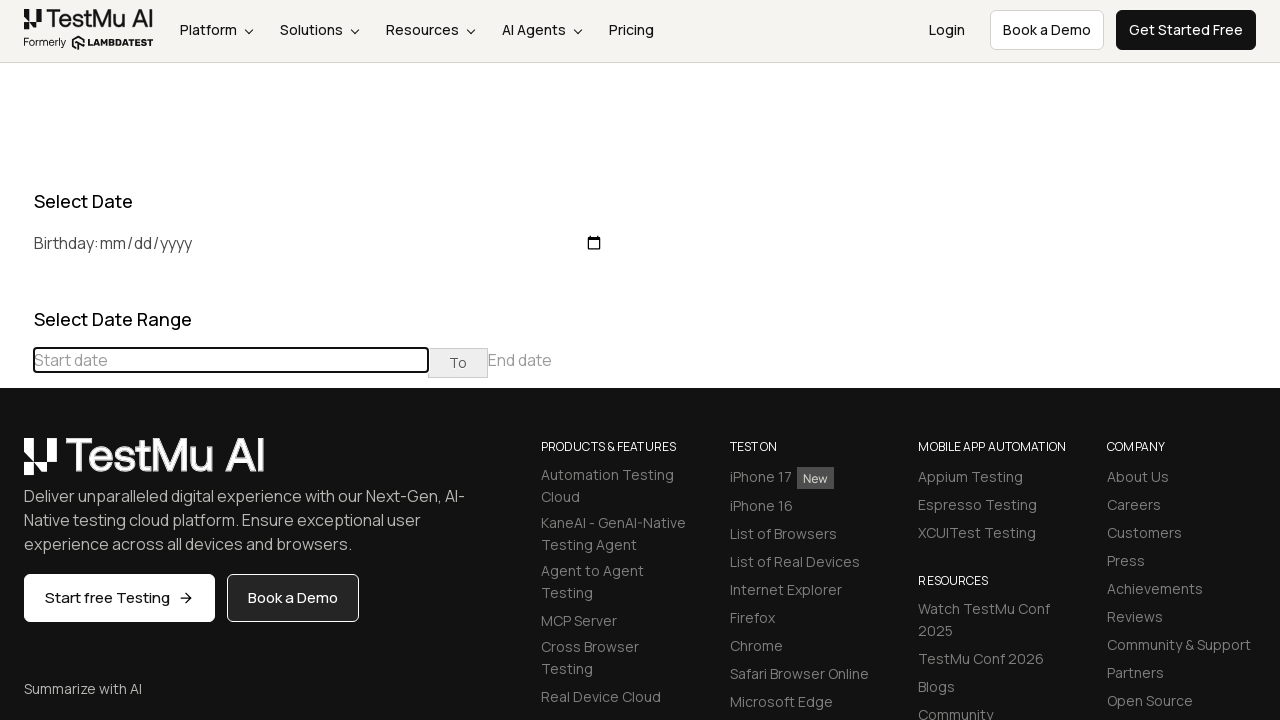

Waited for calendar to update
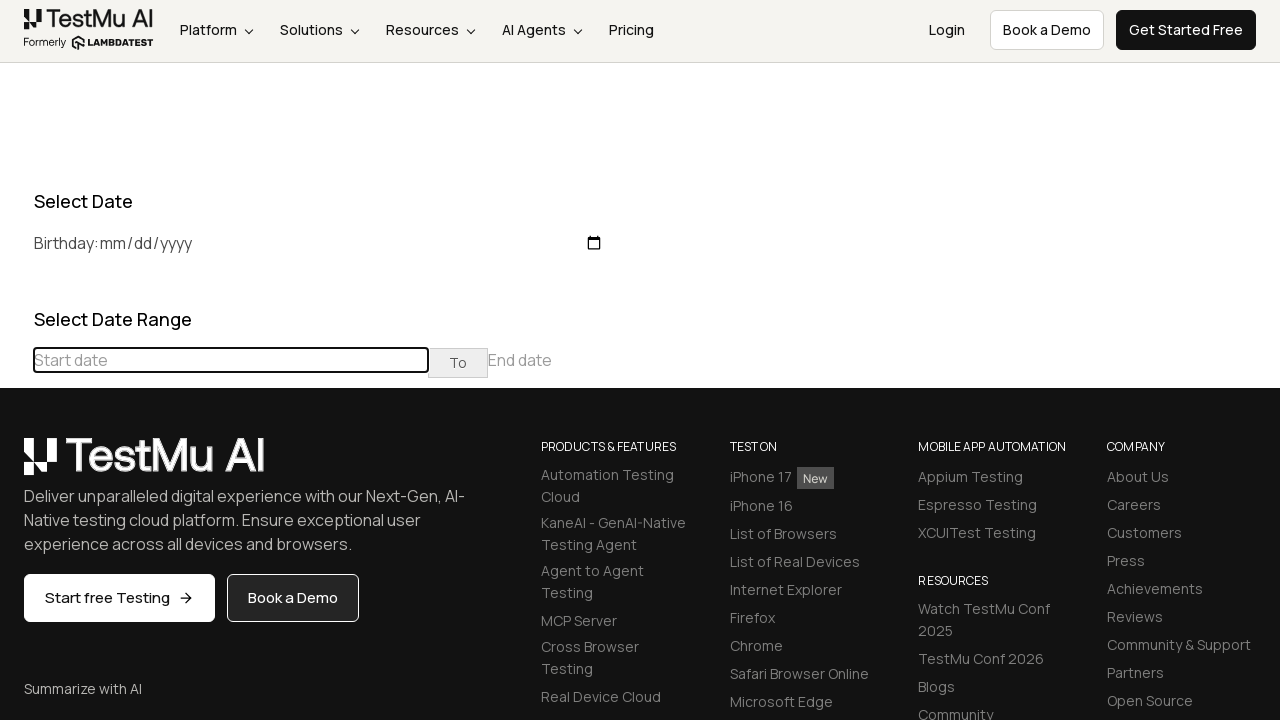

Clicked previous button to navigate towards May 2019 at (16, 465) on xpath=//table[@class='table-condensed']//th[@class='prev'] >> nth=0
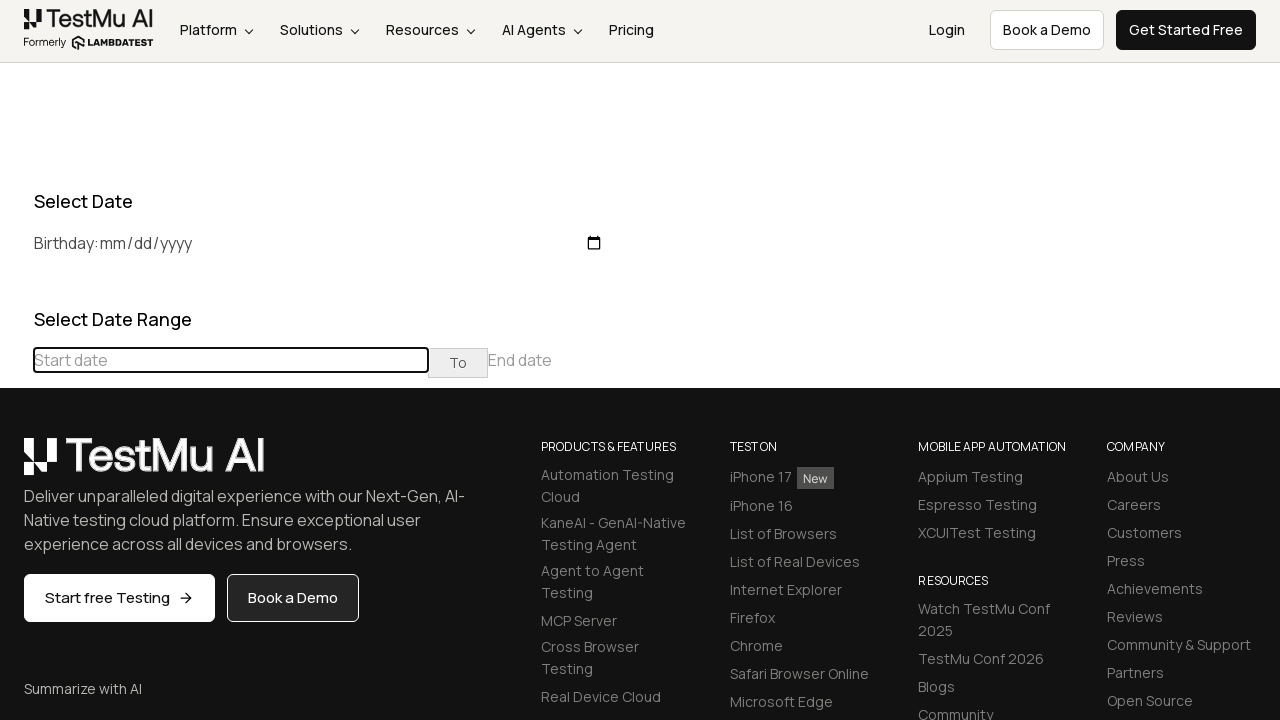

Waited for calendar to update
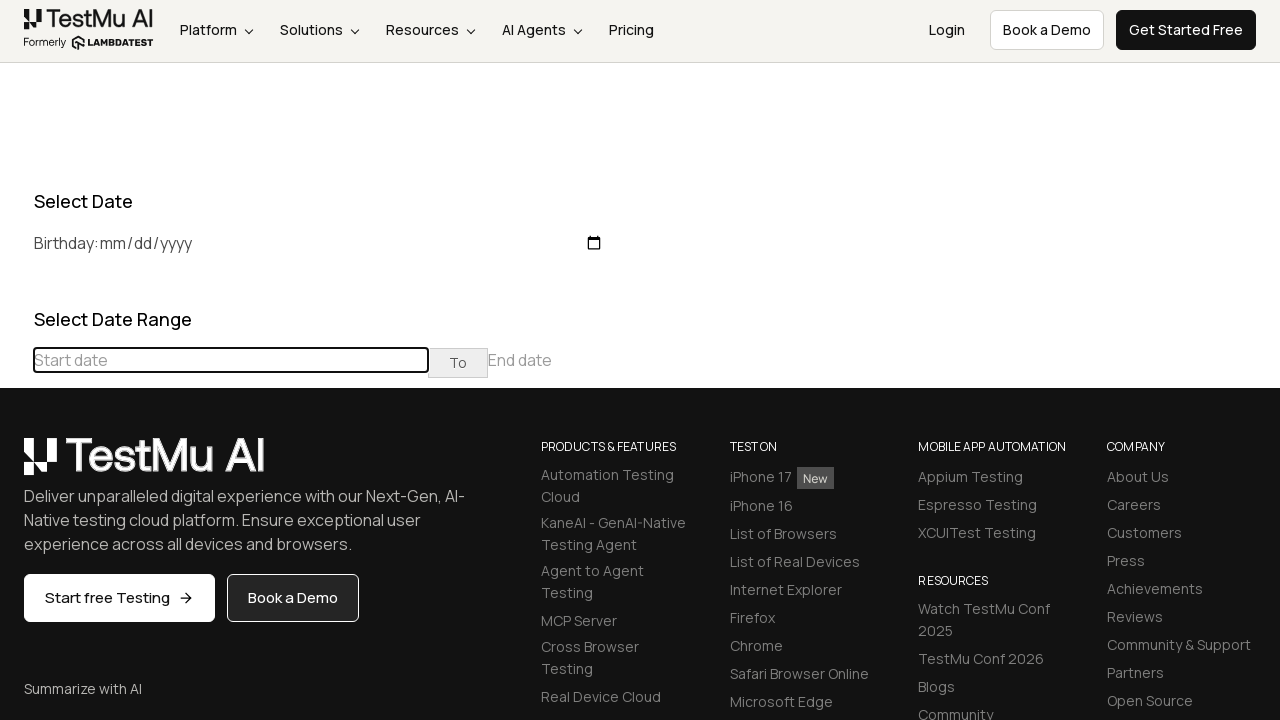

Clicked previous button to navigate towards May 2019 at (16, 465) on xpath=//table[@class='table-condensed']//th[@class='prev'] >> nth=0
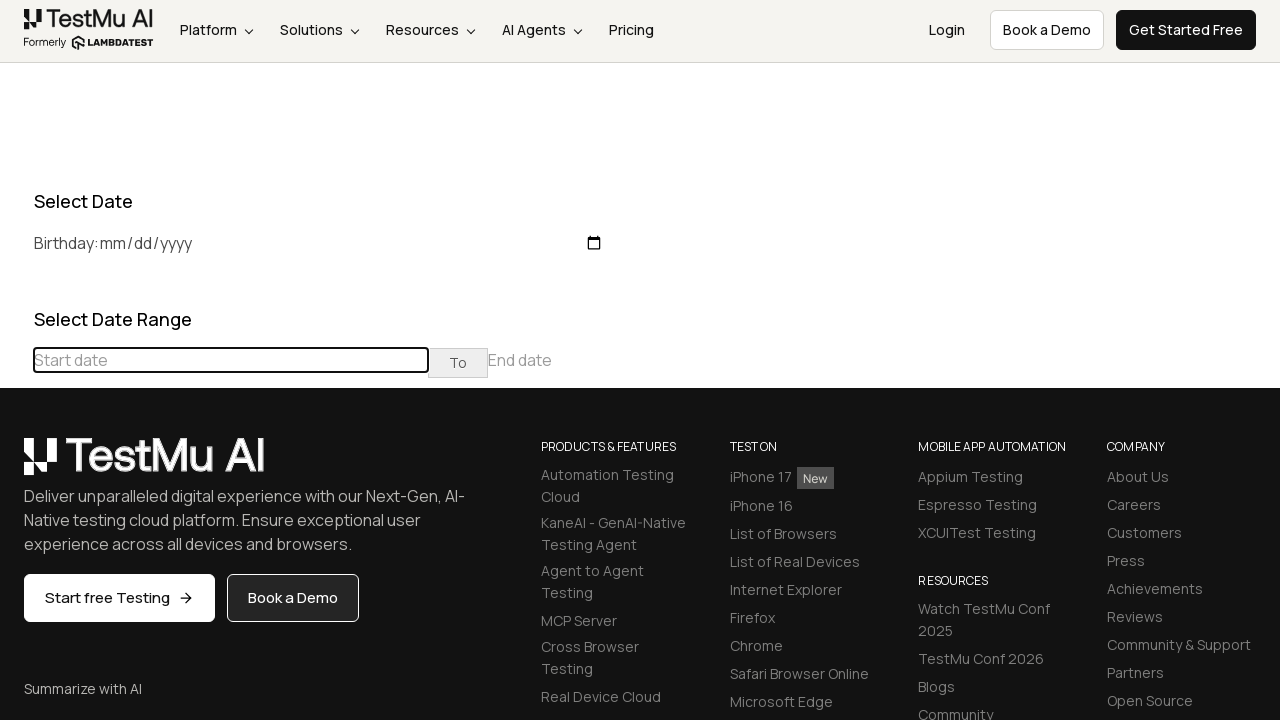

Waited for calendar to update
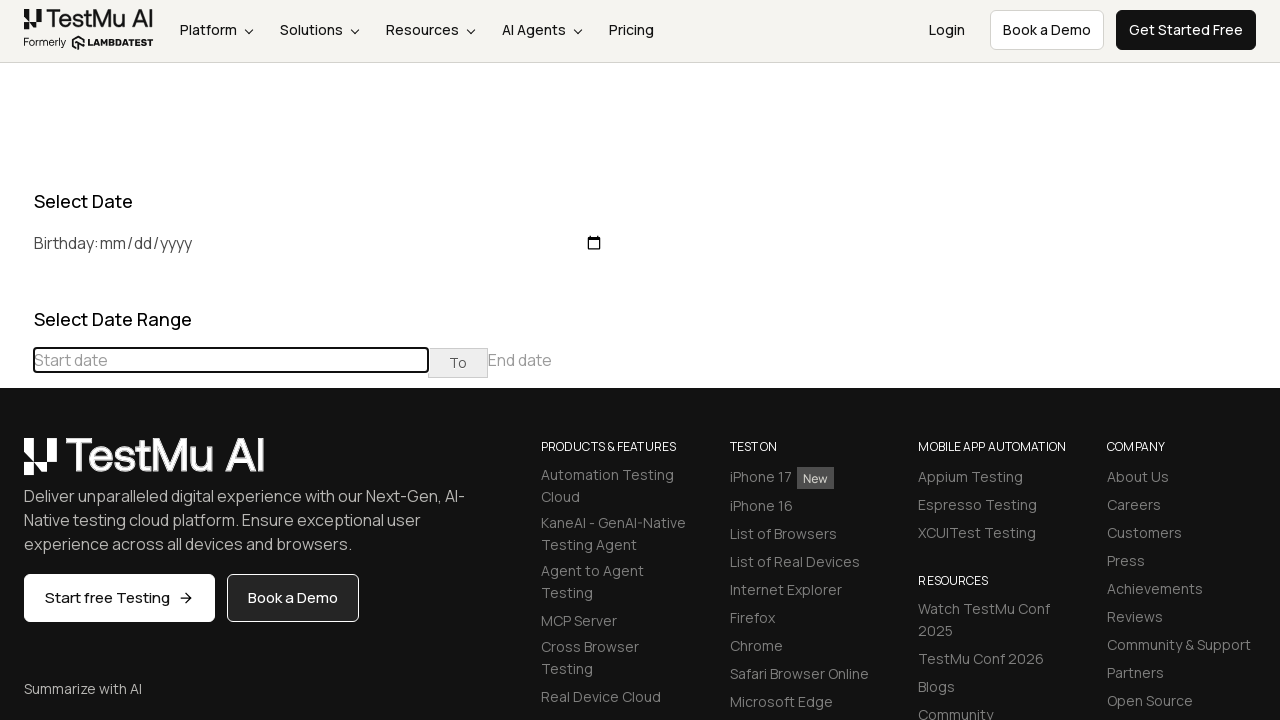

Clicked previous button to navigate towards May 2019 at (16, 465) on xpath=//table[@class='table-condensed']//th[@class='prev'] >> nth=0
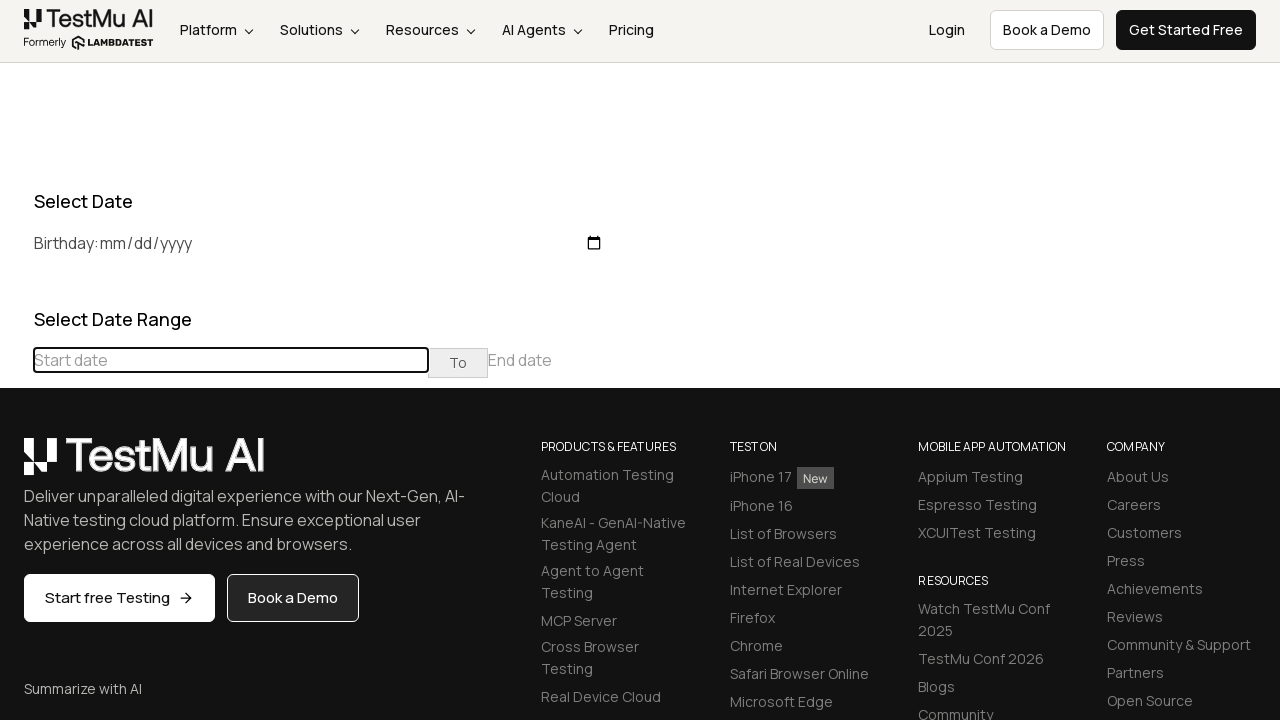

Waited for calendar to update
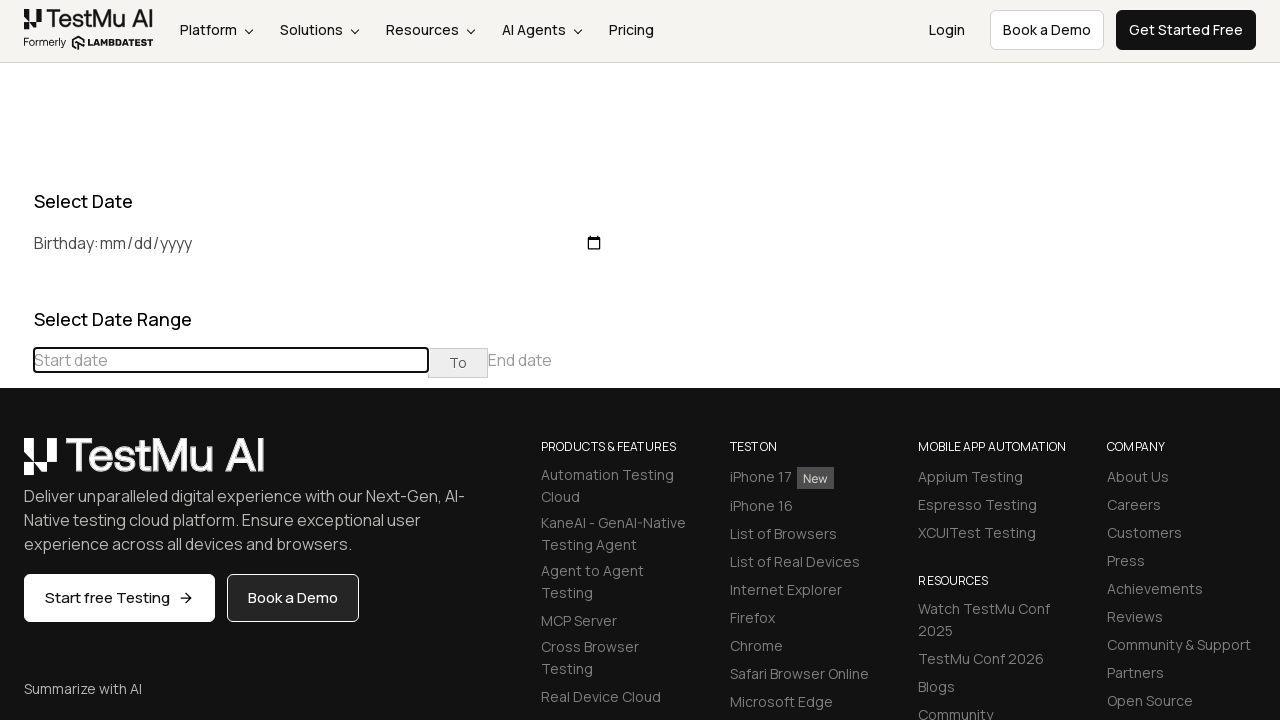

Clicked previous button to navigate towards May 2019 at (16, 465) on xpath=//table[@class='table-condensed']//th[@class='prev'] >> nth=0
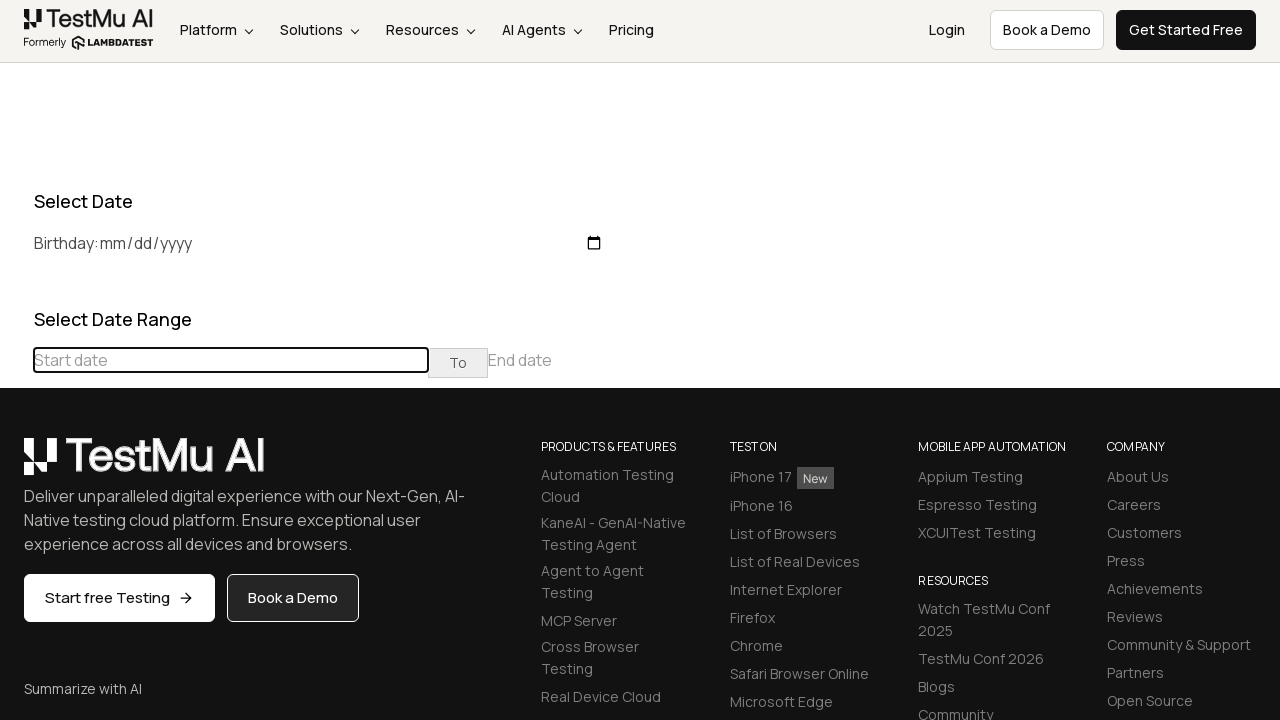

Waited for calendar to update
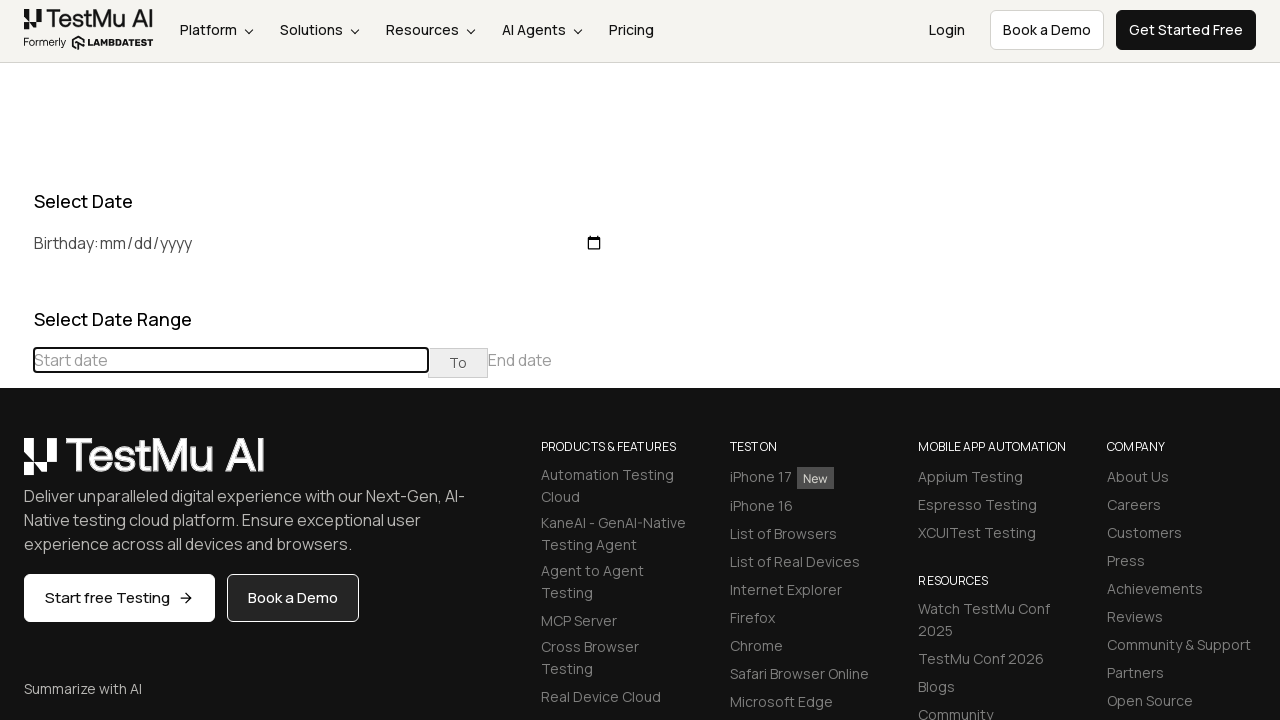

Clicked previous button to navigate towards May 2019 at (16, 465) on xpath=//table[@class='table-condensed']//th[@class='prev'] >> nth=0
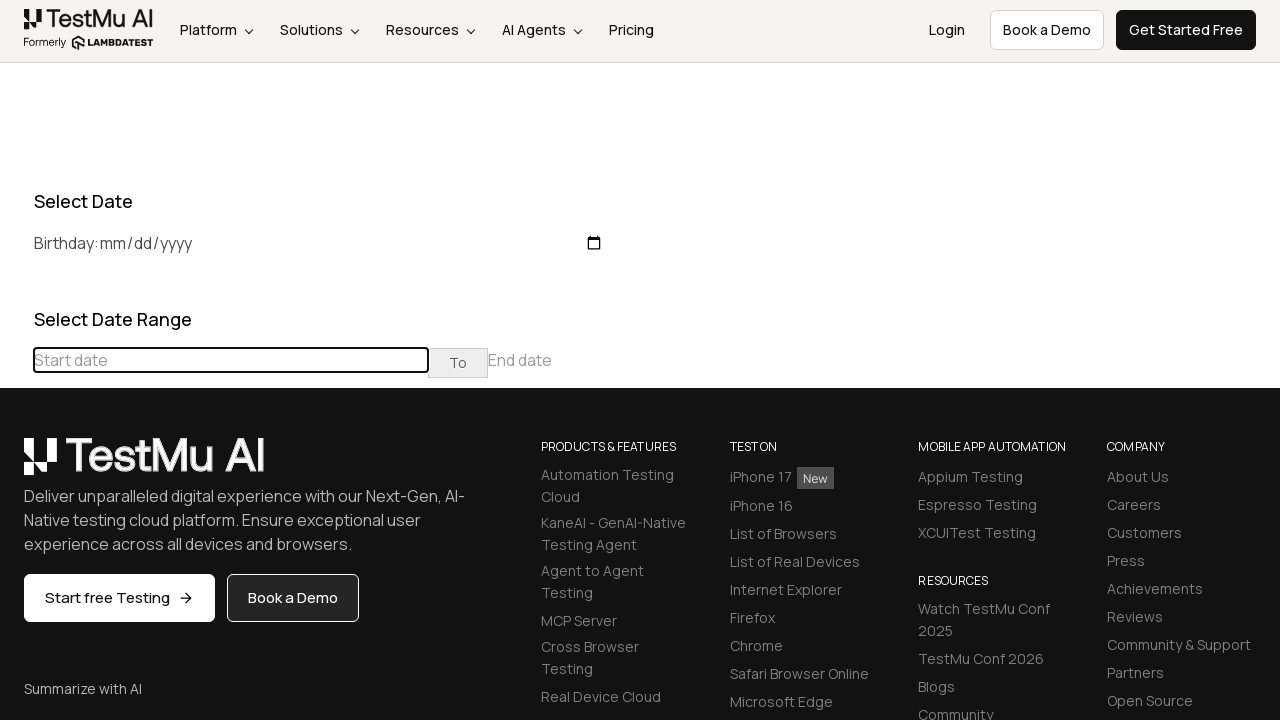

Waited for calendar to update
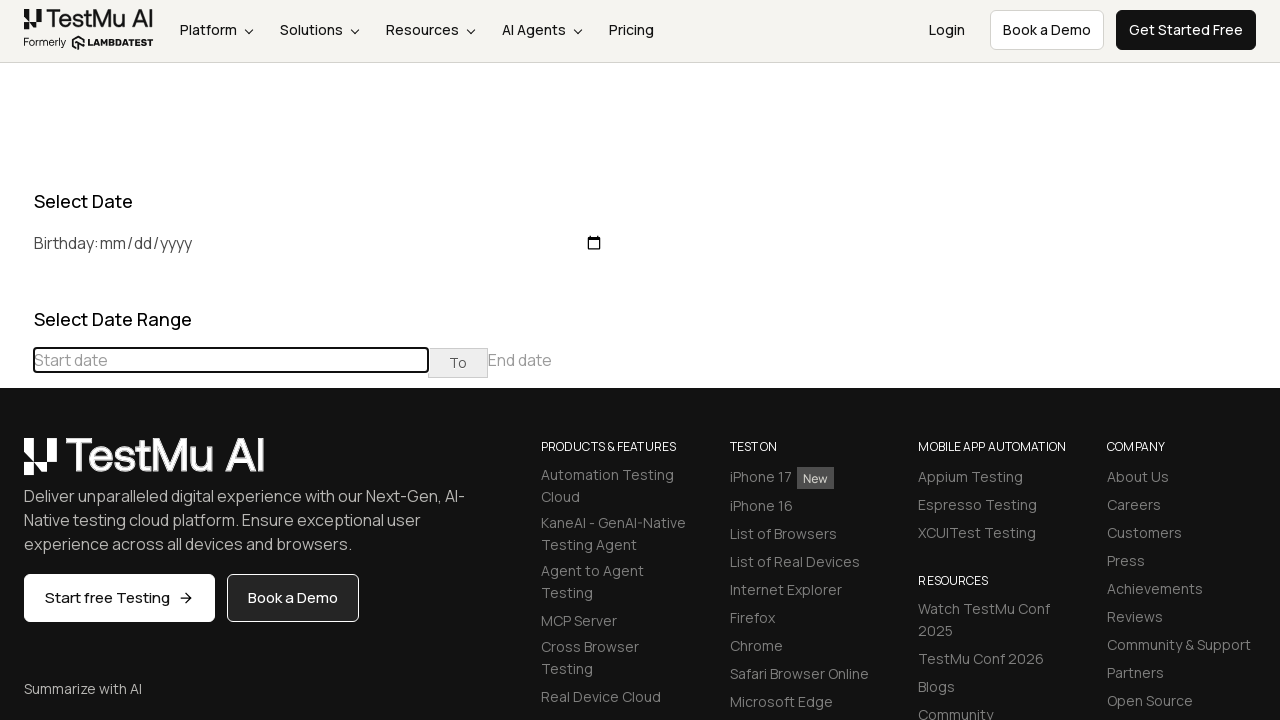

Clicked previous button to navigate towards May 2019 at (16, 465) on xpath=//table[@class='table-condensed']//th[@class='prev'] >> nth=0
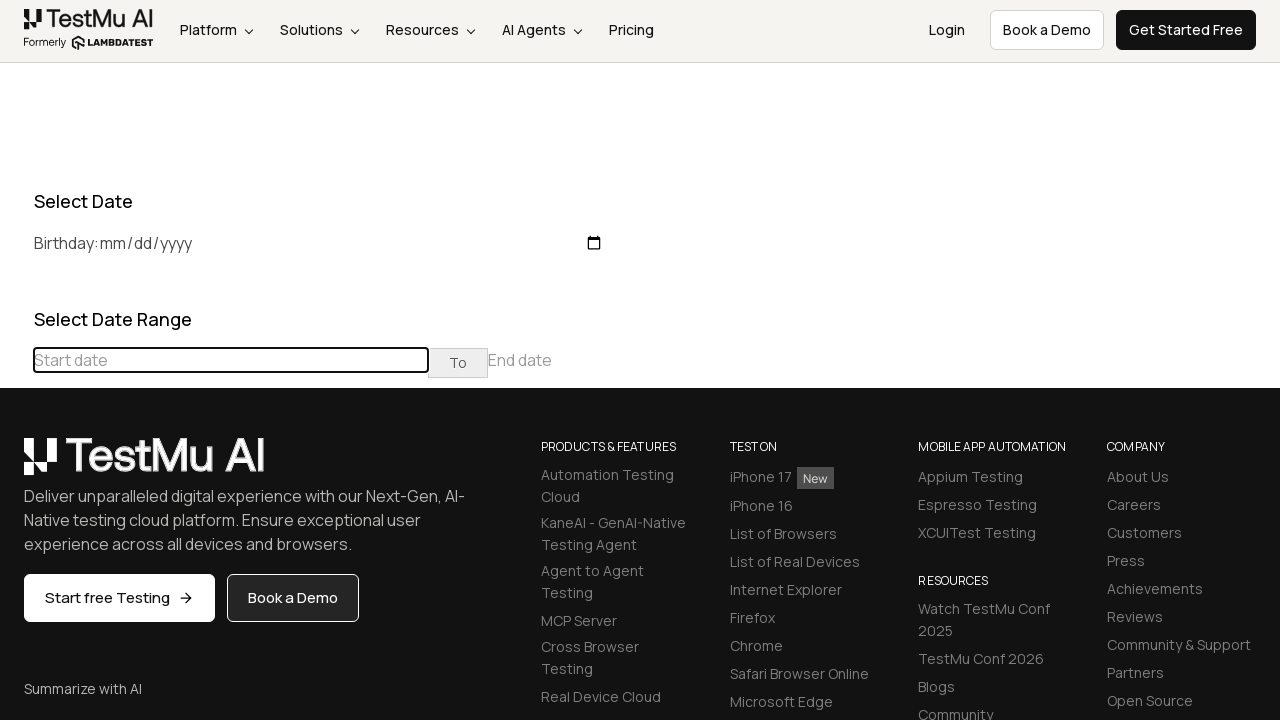

Waited for calendar to update
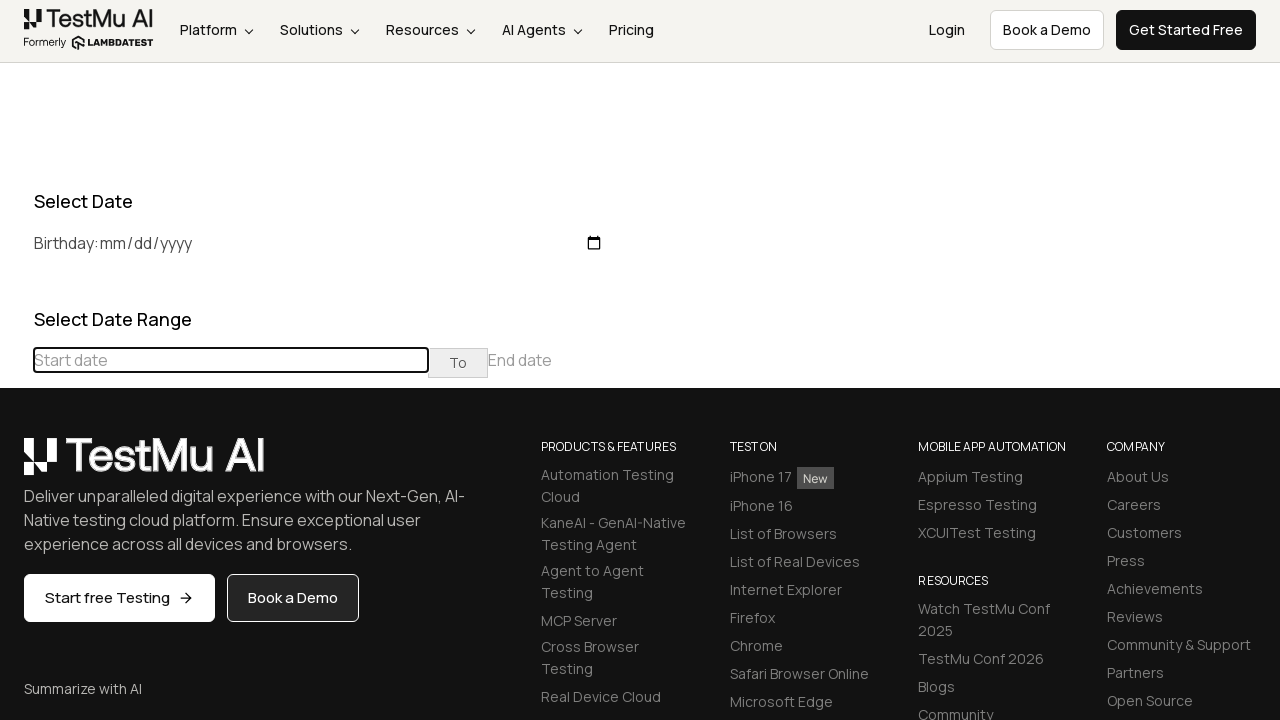

Clicked previous button to navigate towards May 2019 at (16, 465) on xpath=//table[@class='table-condensed']//th[@class='prev'] >> nth=0
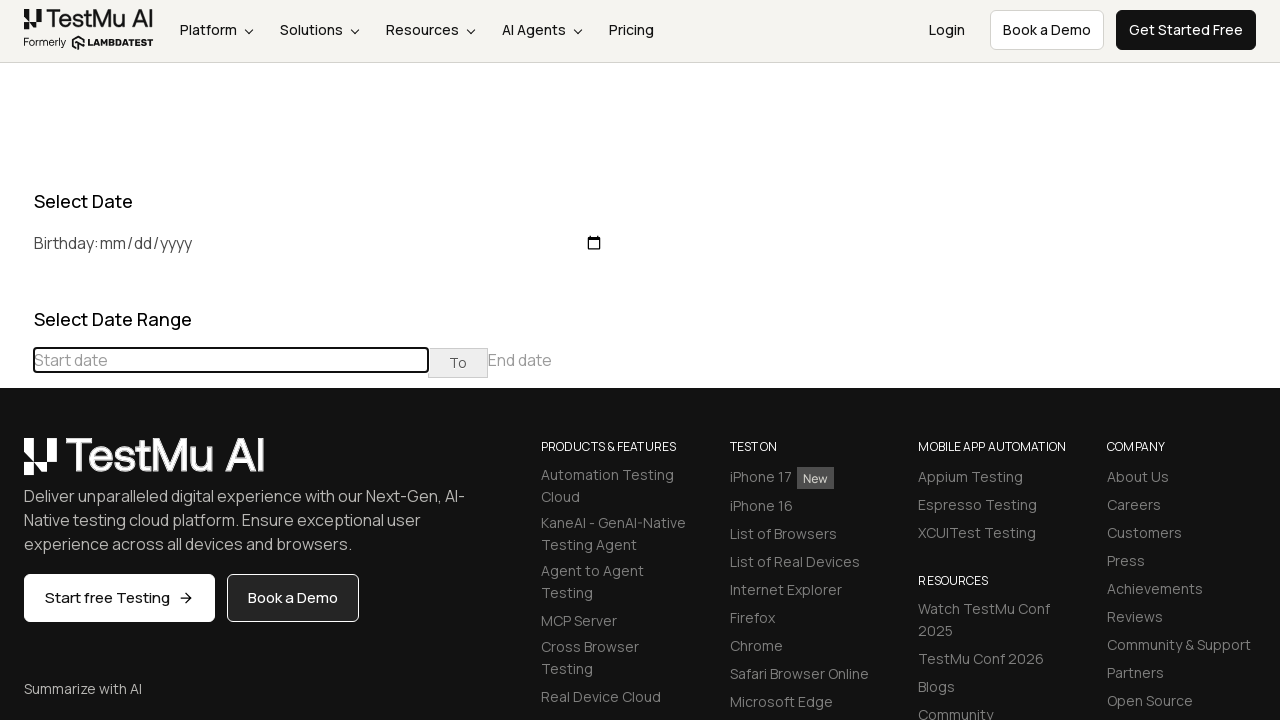

Waited for calendar to update
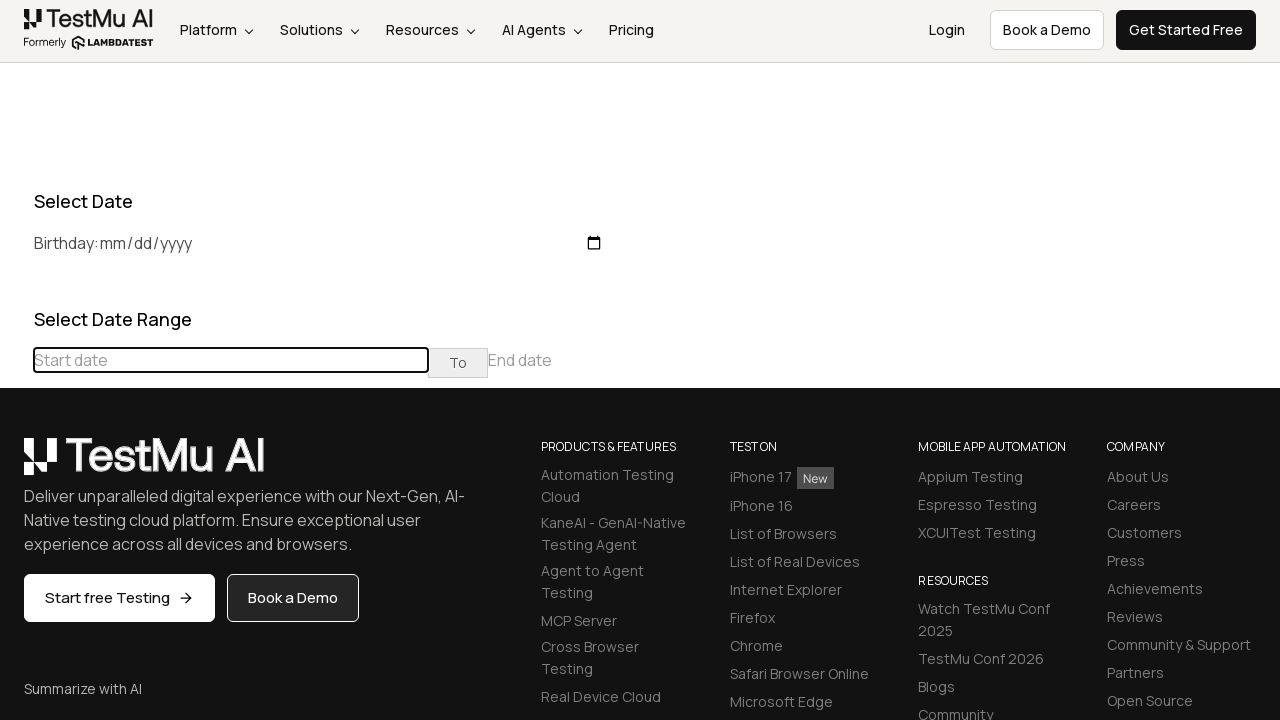

Clicked previous button to navigate towards May 2019 at (16, 465) on xpath=//table[@class='table-condensed']//th[@class='prev'] >> nth=0
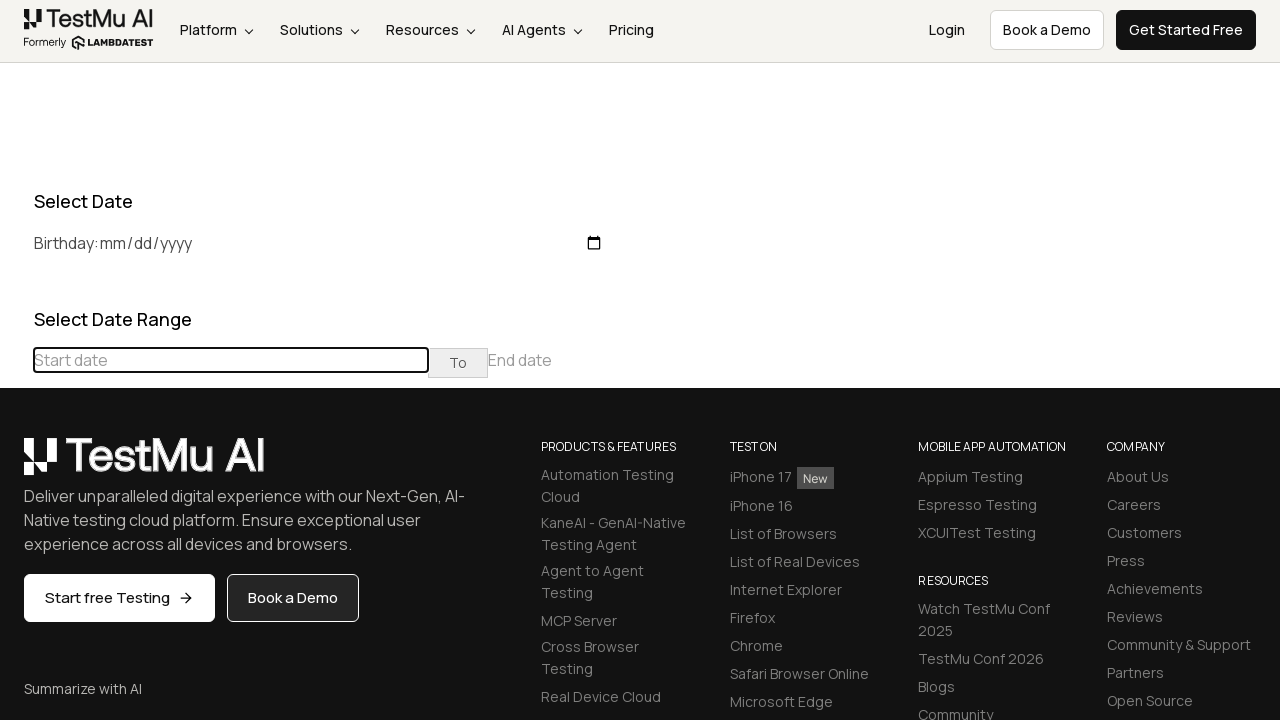

Waited for calendar to update
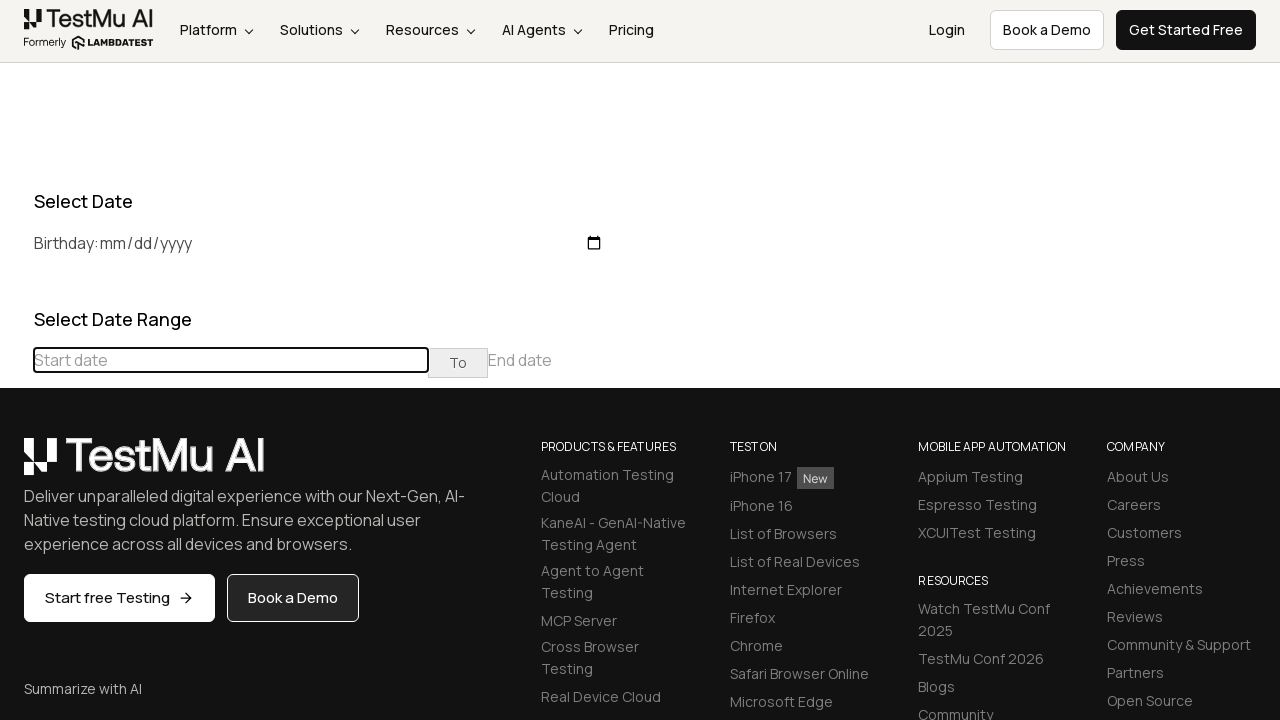

Clicked previous button to navigate towards May 2019 at (16, 465) on xpath=//table[@class='table-condensed']//th[@class='prev'] >> nth=0
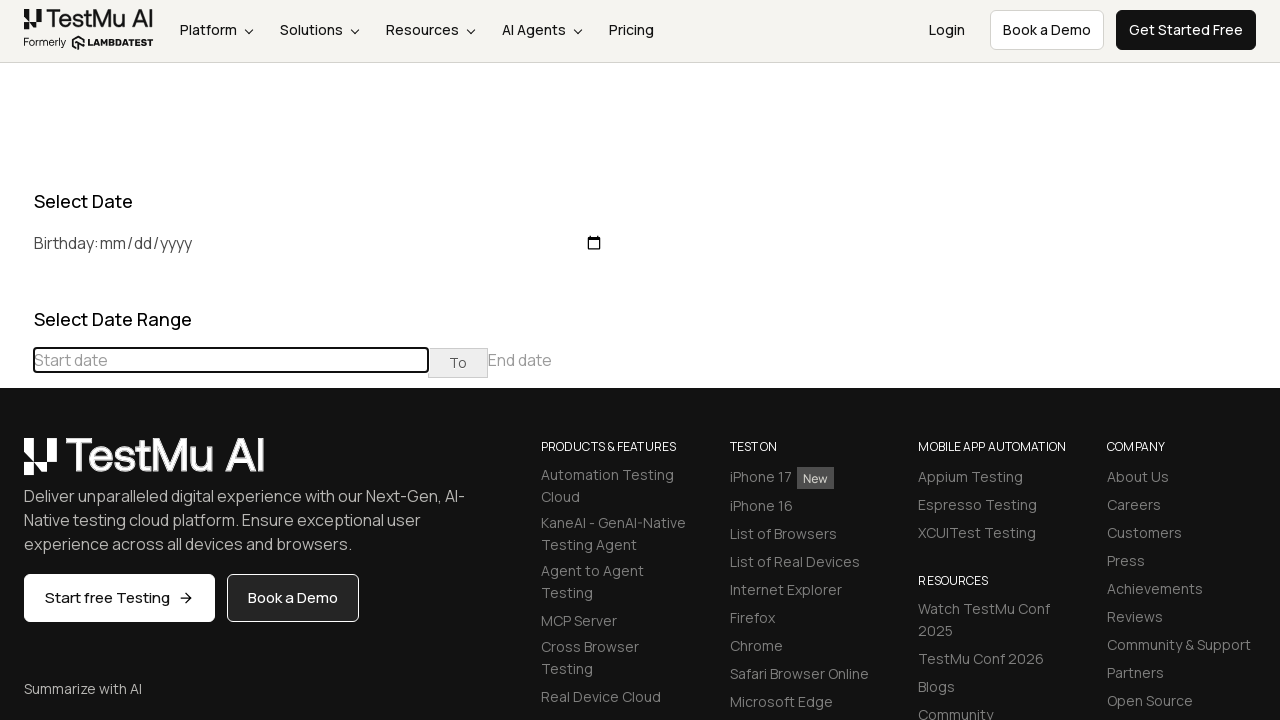

Waited for calendar to update
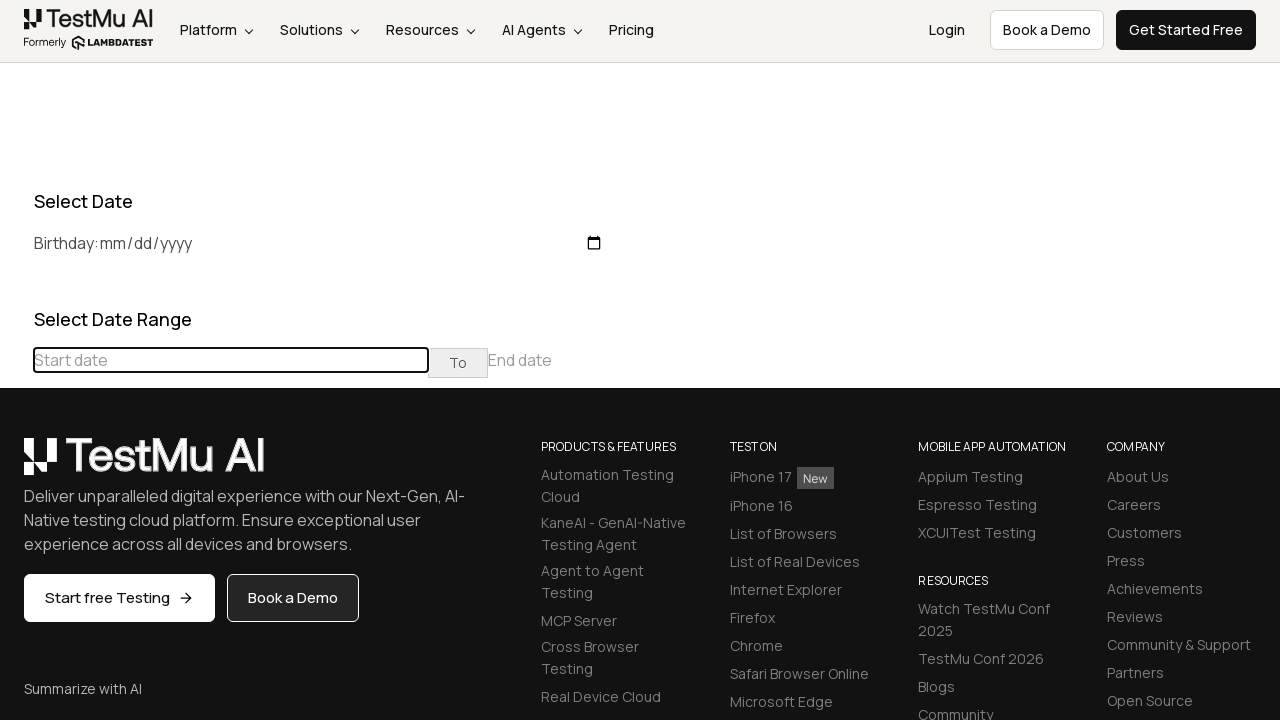

Clicked previous button to navigate towards May 2019 at (16, 465) on xpath=//table[@class='table-condensed']//th[@class='prev'] >> nth=0
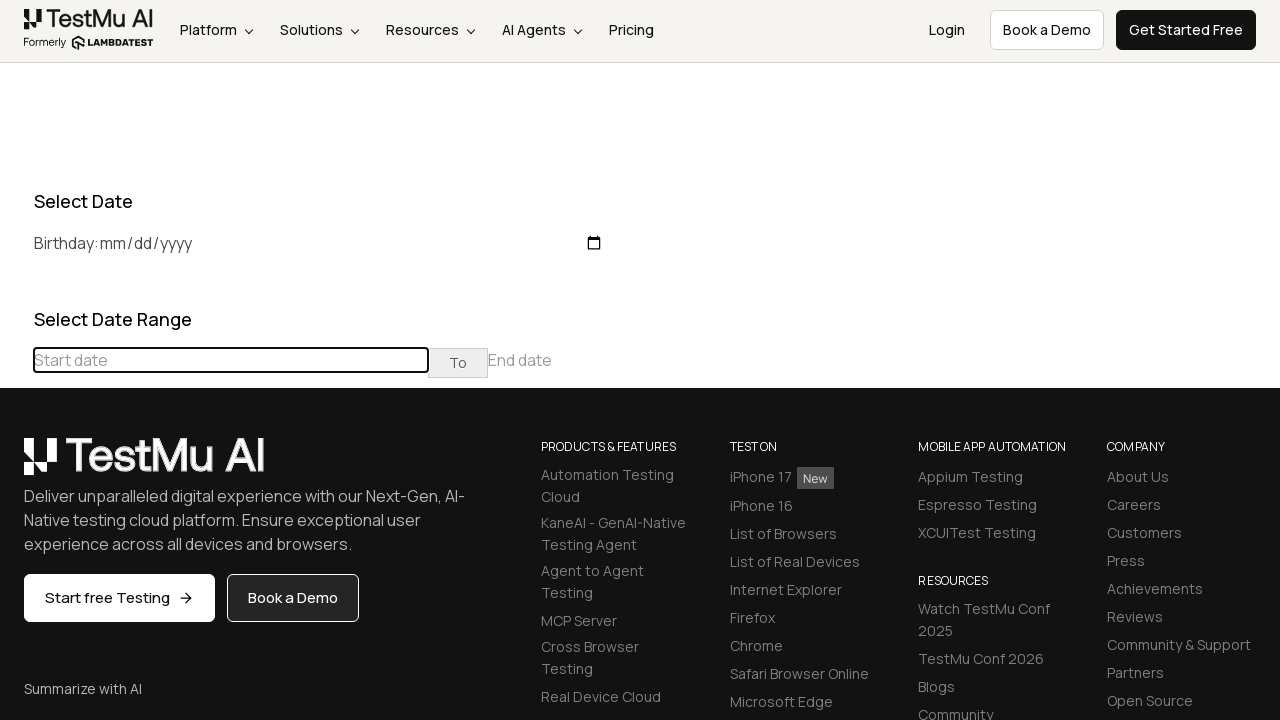

Waited for calendar to update
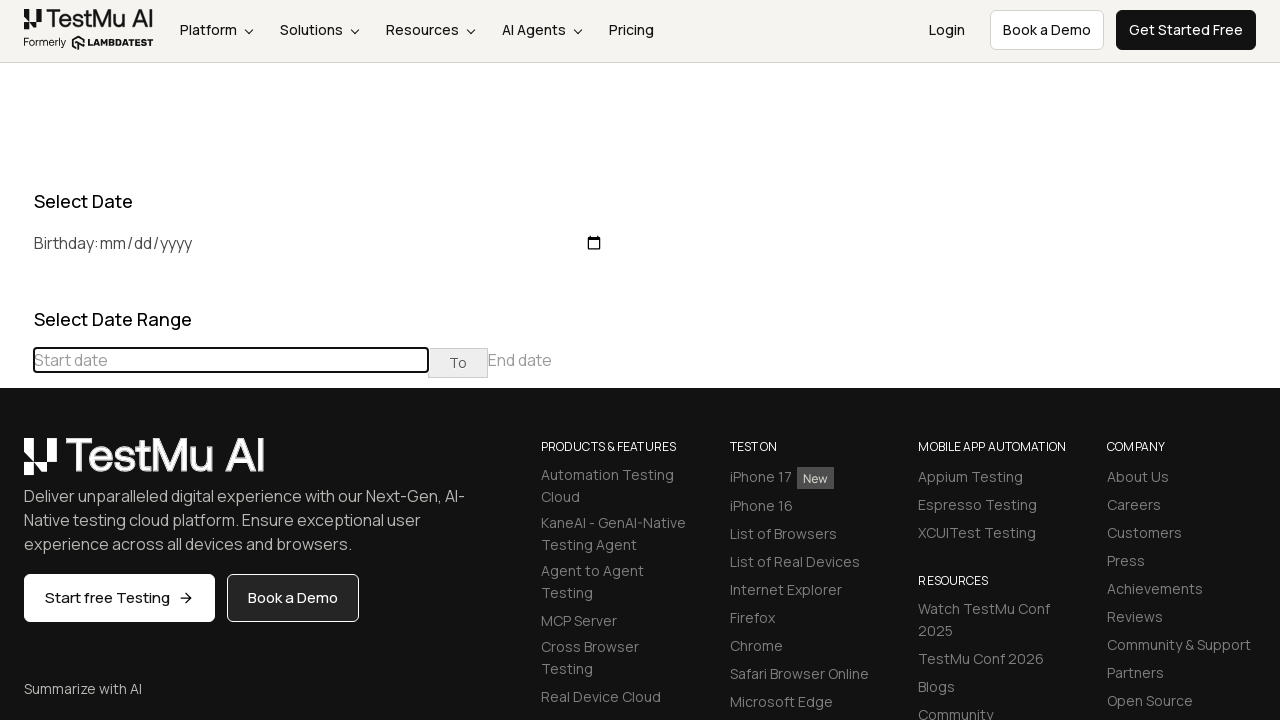

Clicked previous button to navigate towards May 2019 at (16, 465) on xpath=//table[@class='table-condensed']//th[@class='prev'] >> nth=0
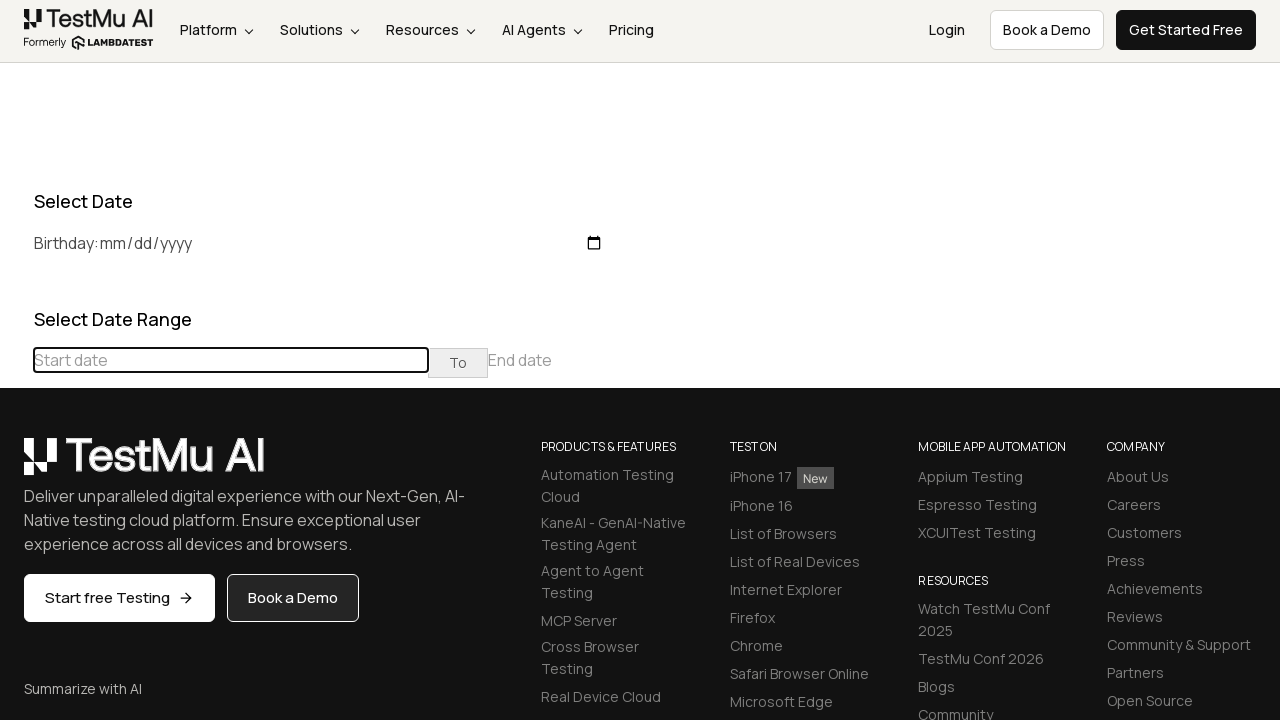

Waited for calendar to update
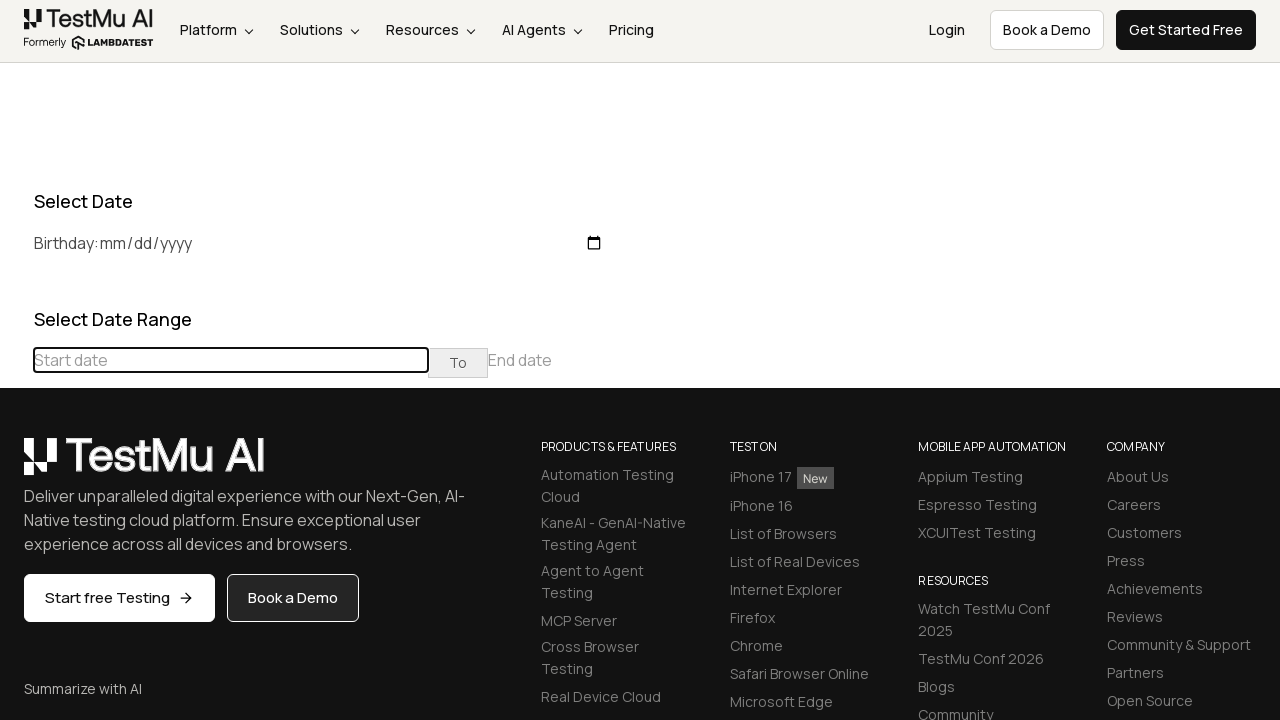

Clicked previous button to navigate towards May 2019 at (16, 465) on xpath=//table[@class='table-condensed']//th[@class='prev'] >> nth=0
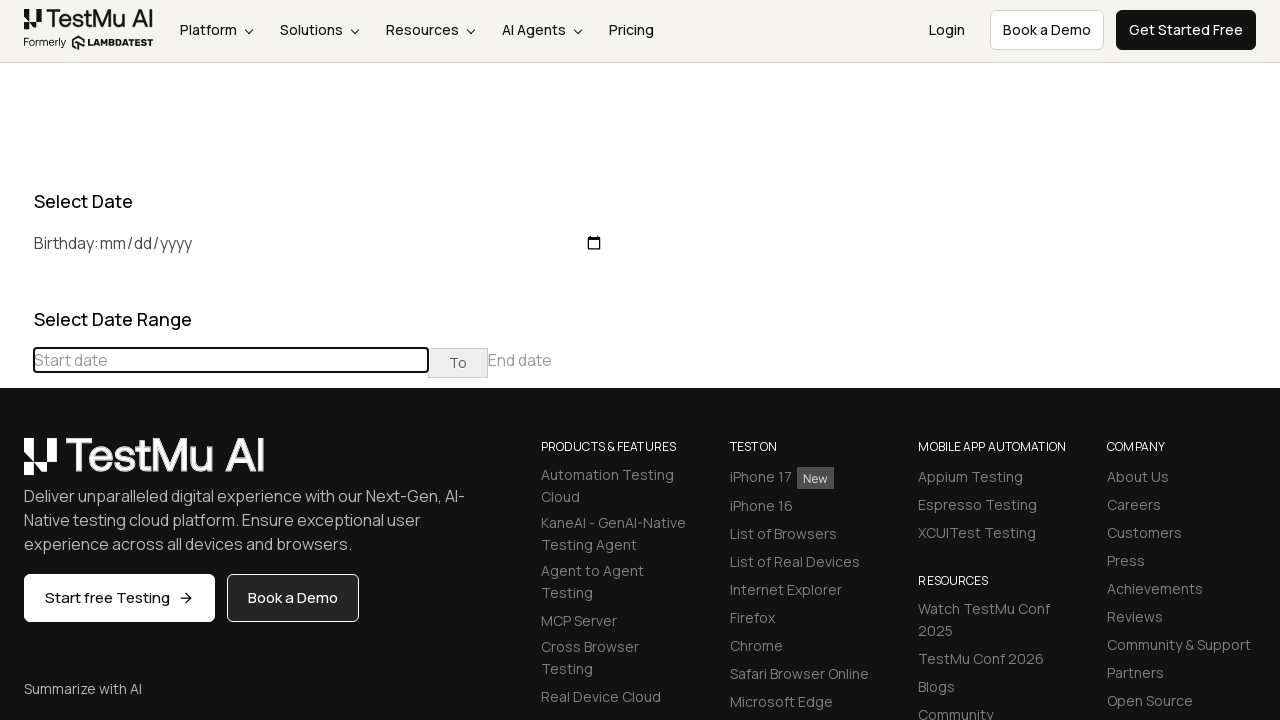

Waited for calendar to update
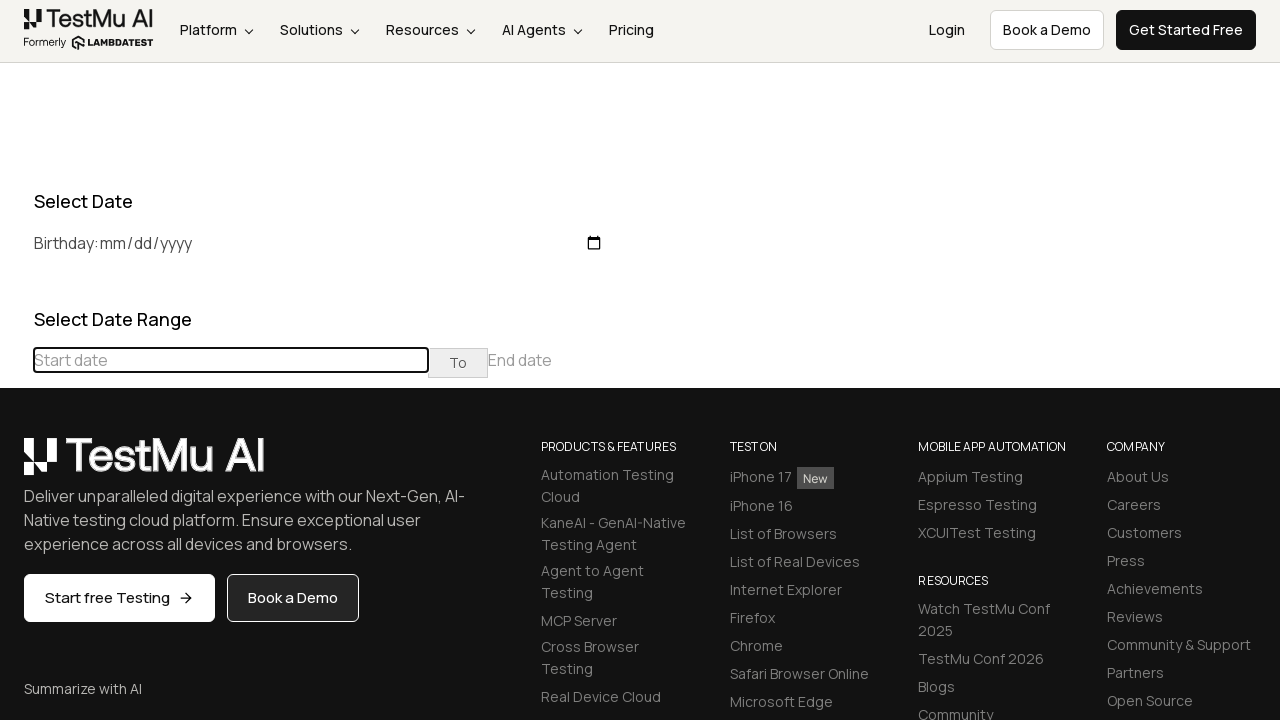

Clicked previous button to navigate towards May 2019 at (16, 465) on xpath=//table[@class='table-condensed']//th[@class='prev'] >> nth=0
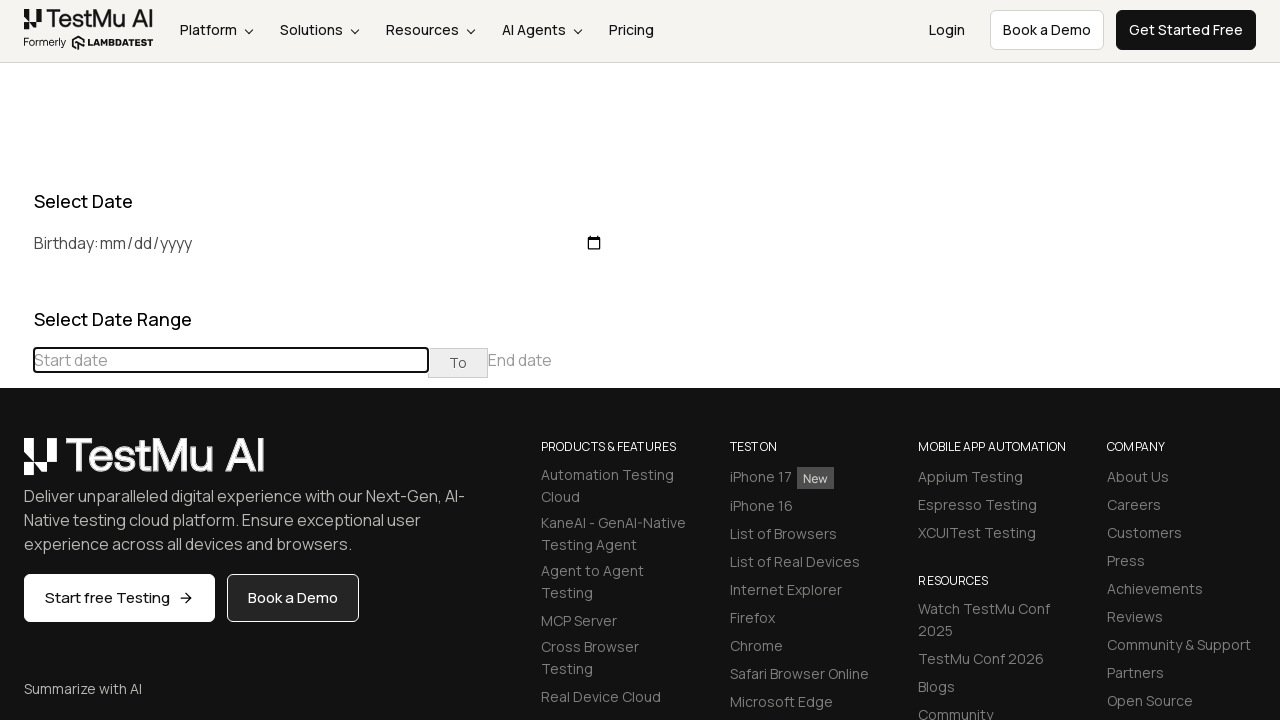

Waited for calendar to update
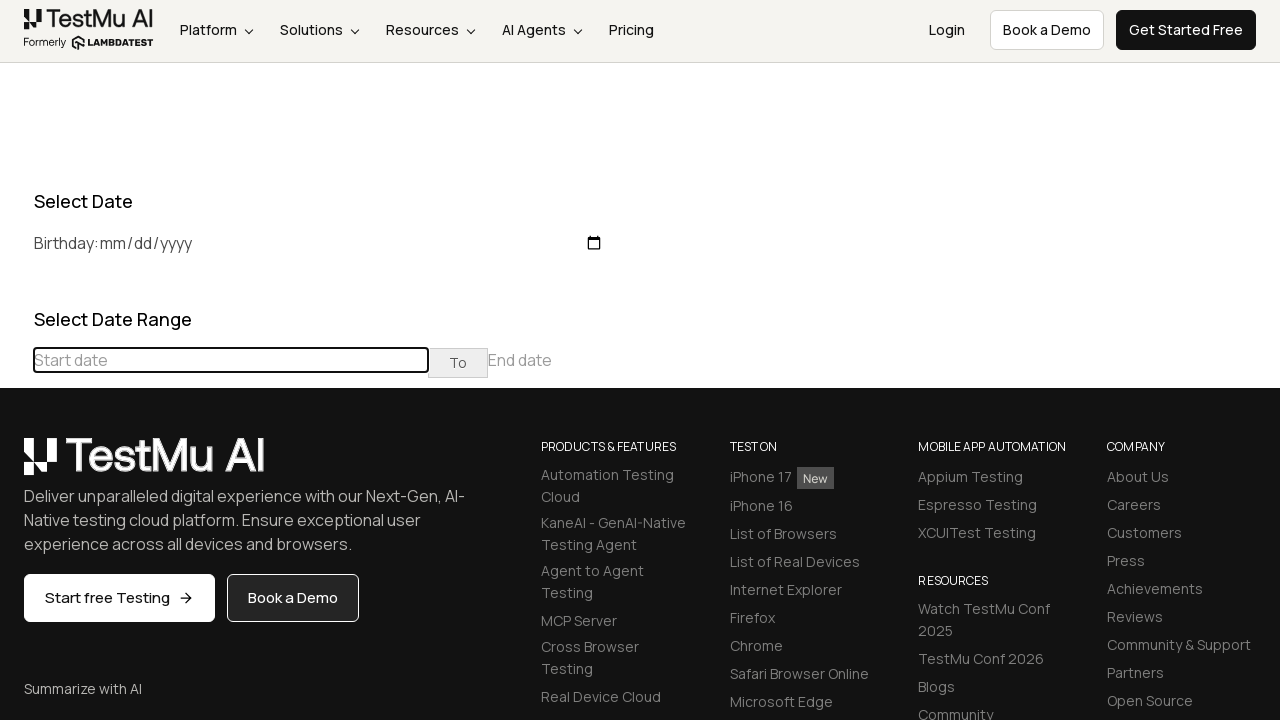

Clicked previous button to navigate towards May 2019 at (16, 465) on xpath=//table[@class='table-condensed']//th[@class='prev'] >> nth=0
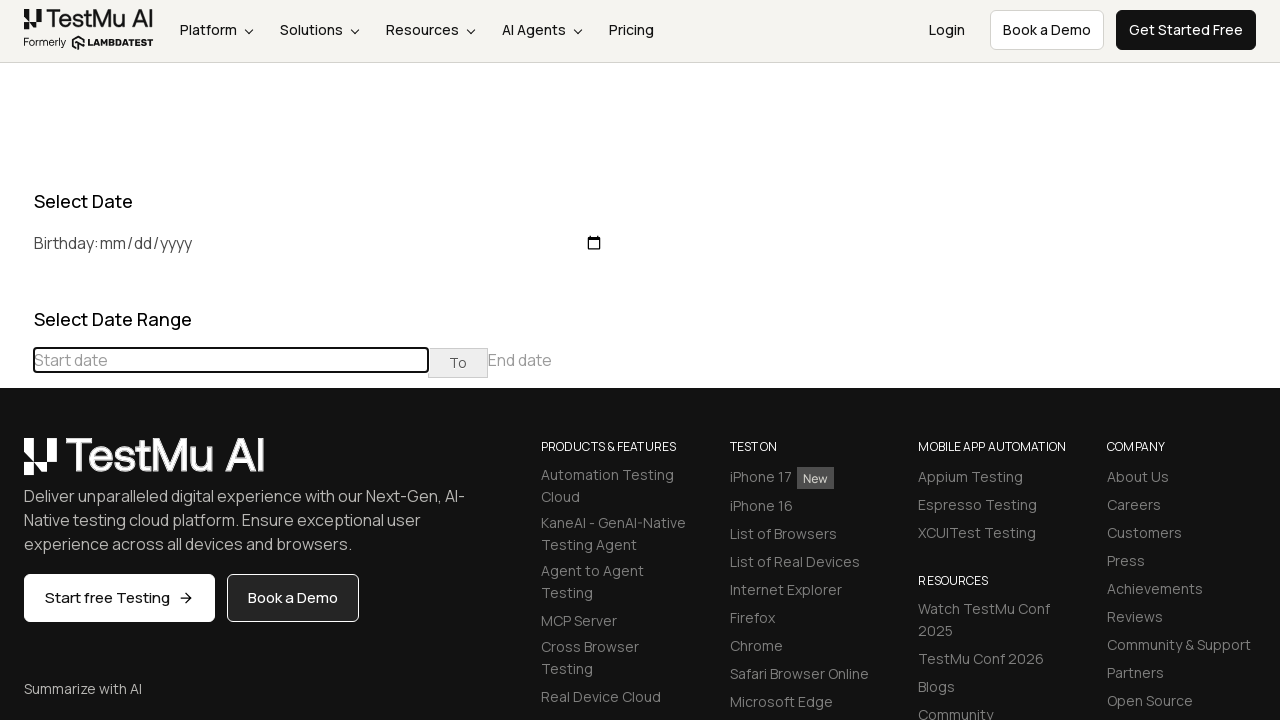

Waited for calendar to update
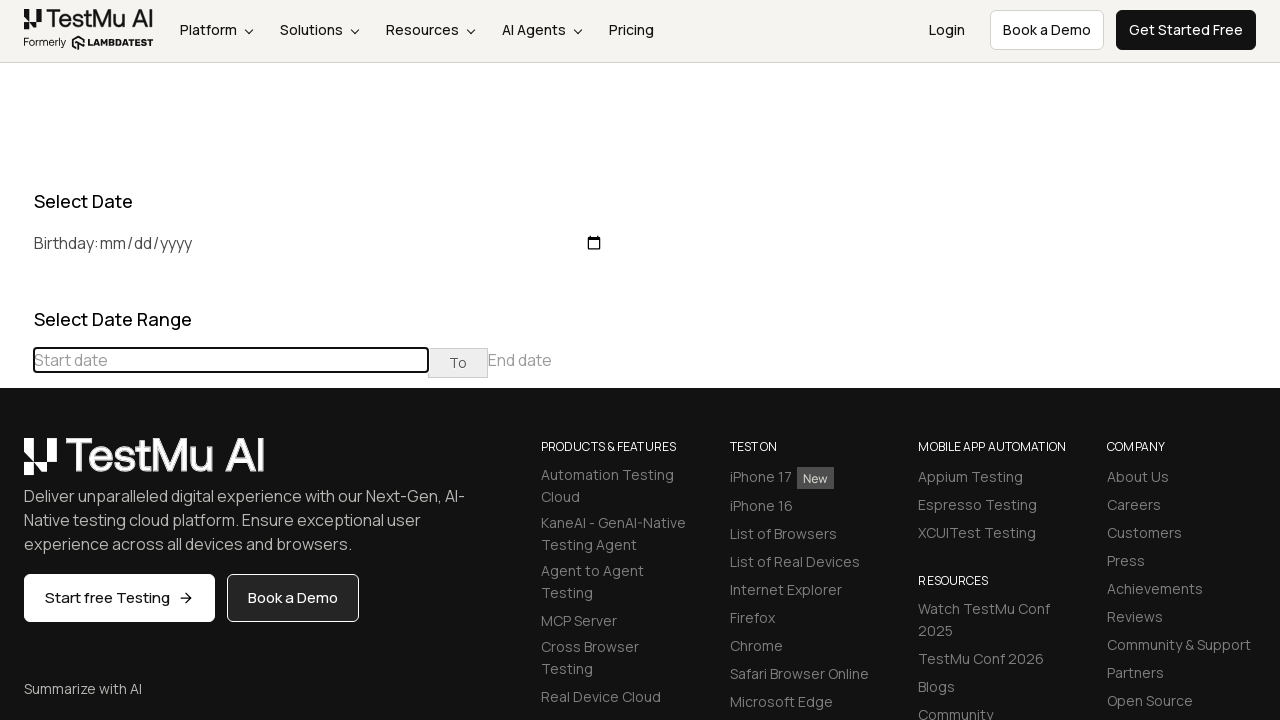

Clicked previous button to navigate towards May 2019 at (16, 465) on xpath=//table[@class='table-condensed']//th[@class='prev'] >> nth=0
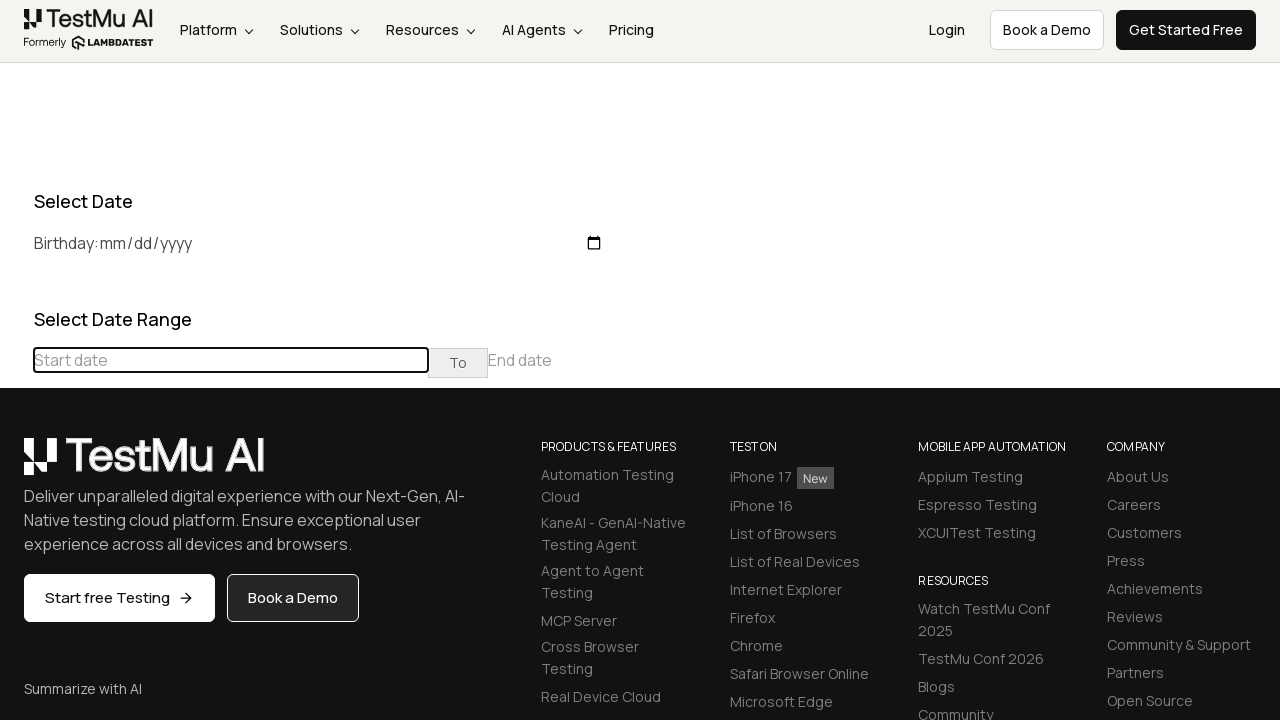

Waited for calendar to update
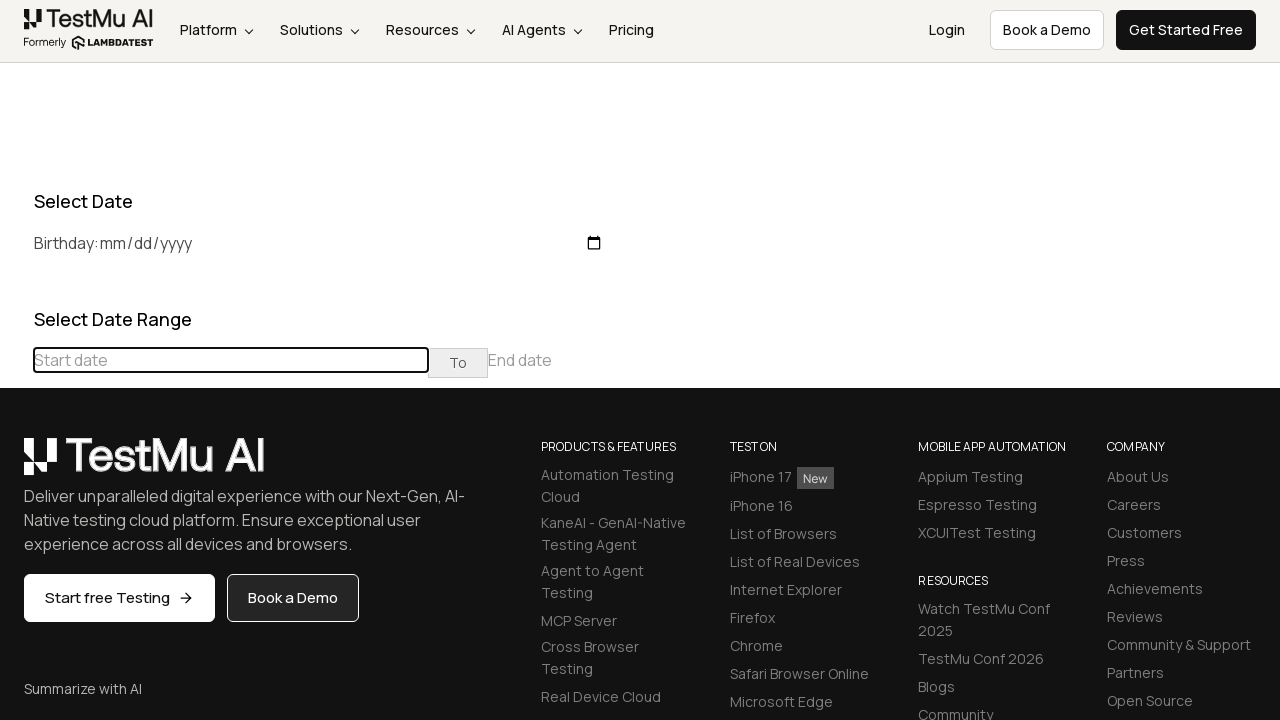

Clicked previous button to navigate towards May 2019 at (16, 465) on xpath=//table[@class='table-condensed']//th[@class='prev'] >> nth=0
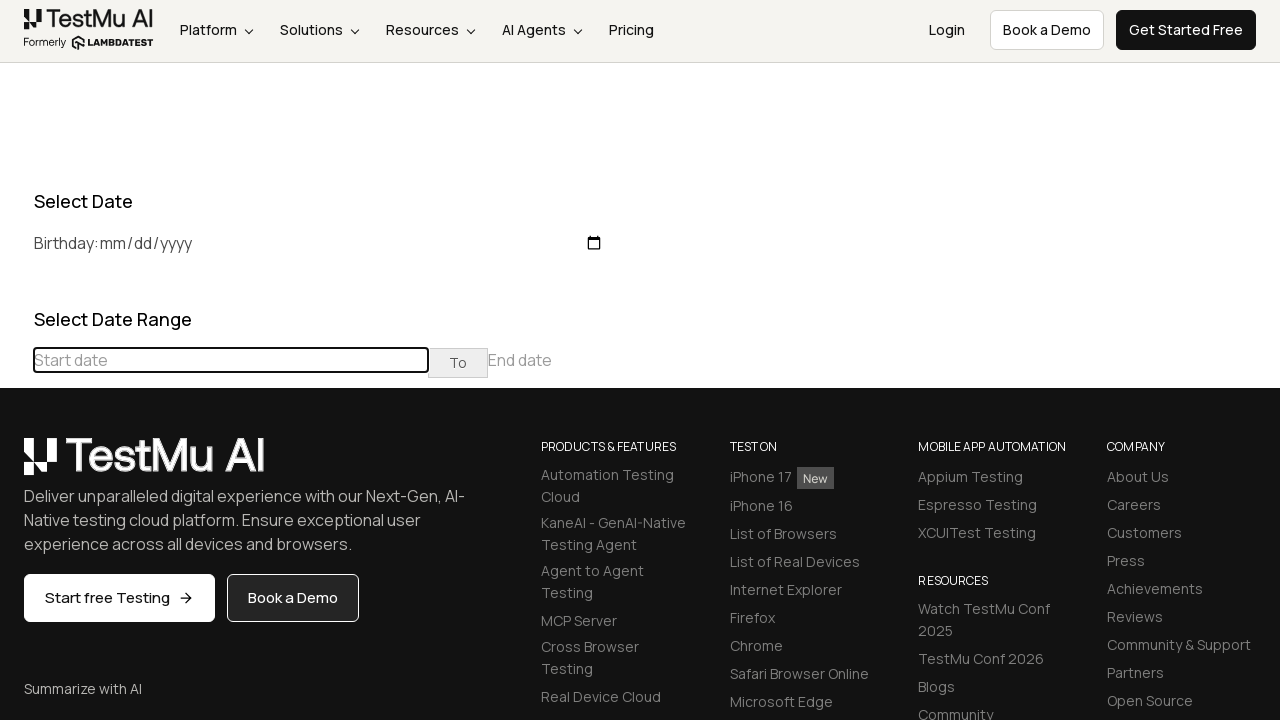

Waited for calendar to update
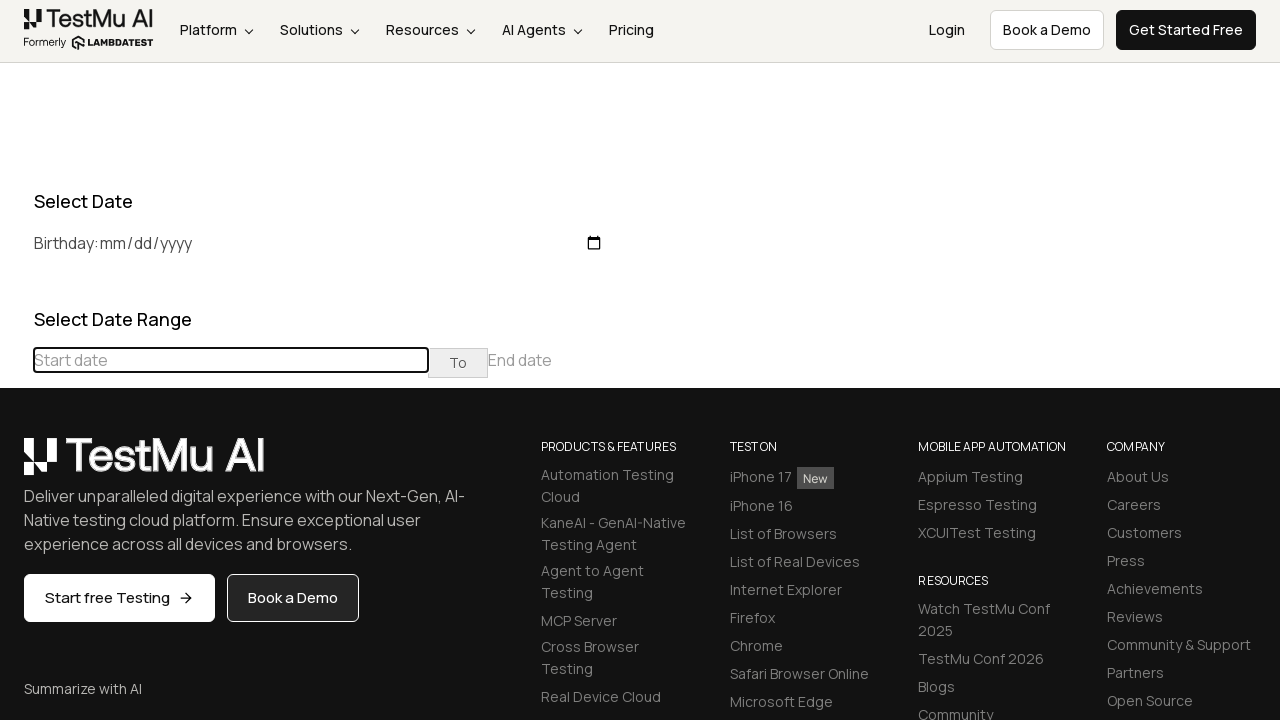

Clicked previous button to navigate towards May 2019 at (16, 465) on xpath=//table[@class='table-condensed']//th[@class='prev'] >> nth=0
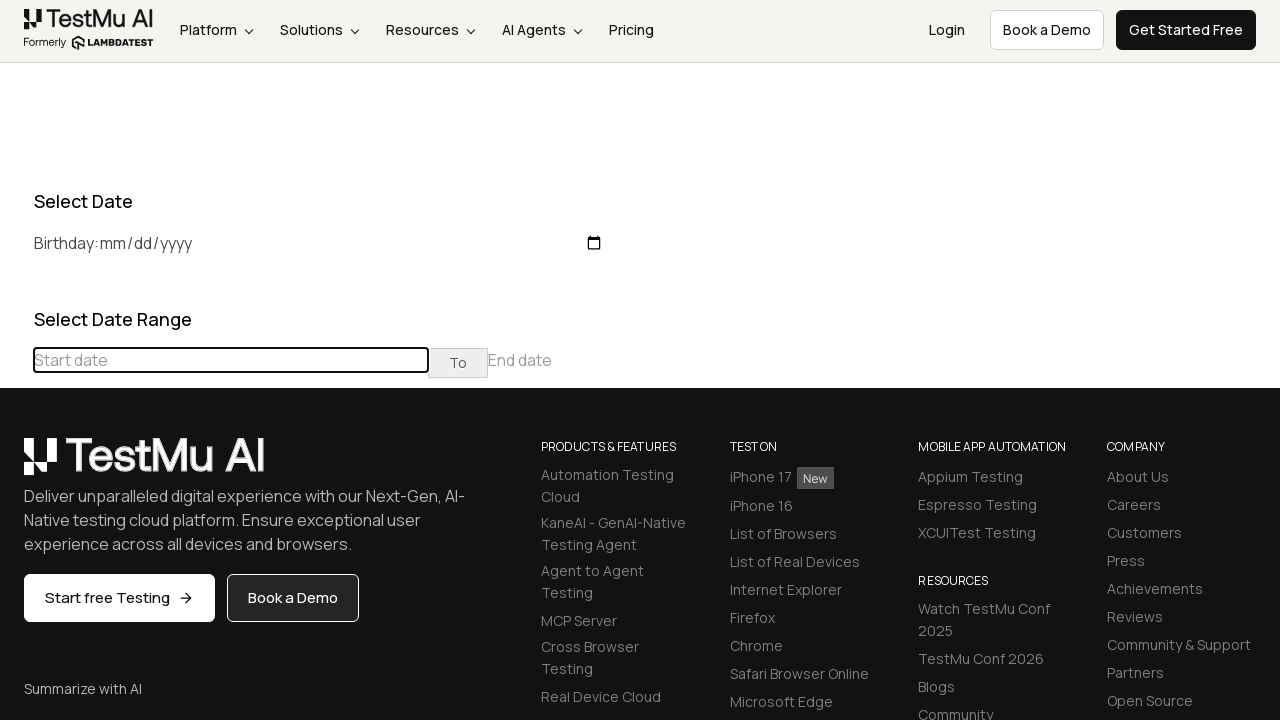

Waited for calendar to update
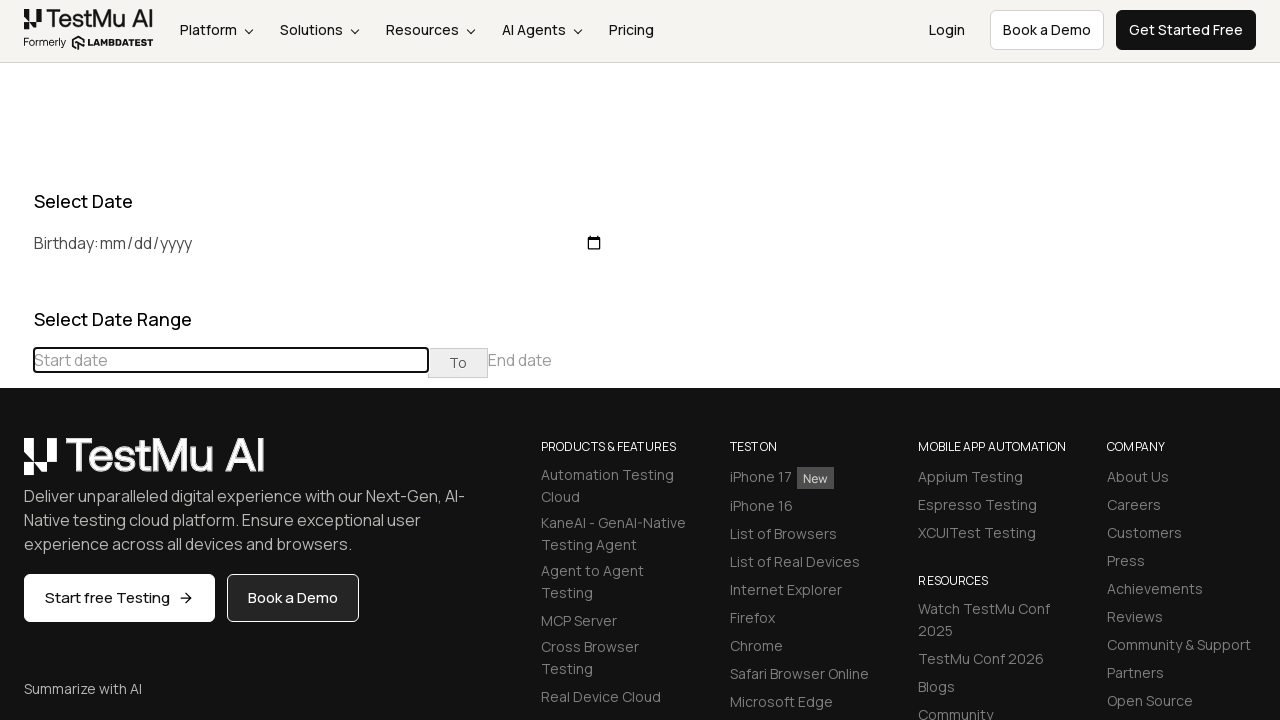

Clicked previous button to navigate towards May 2019 at (16, 465) on xpath=//table[@class='table-condensed']//th[@class='prev'] >> nth=0
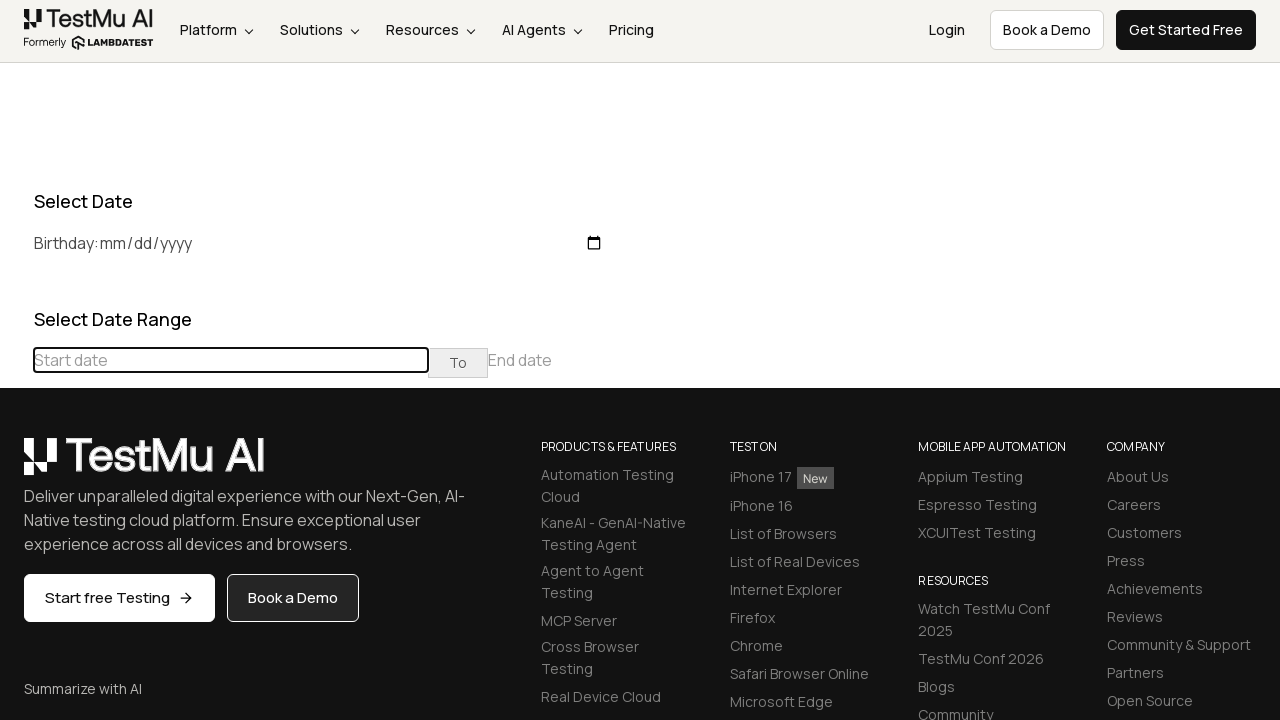

Waited for calendar to update
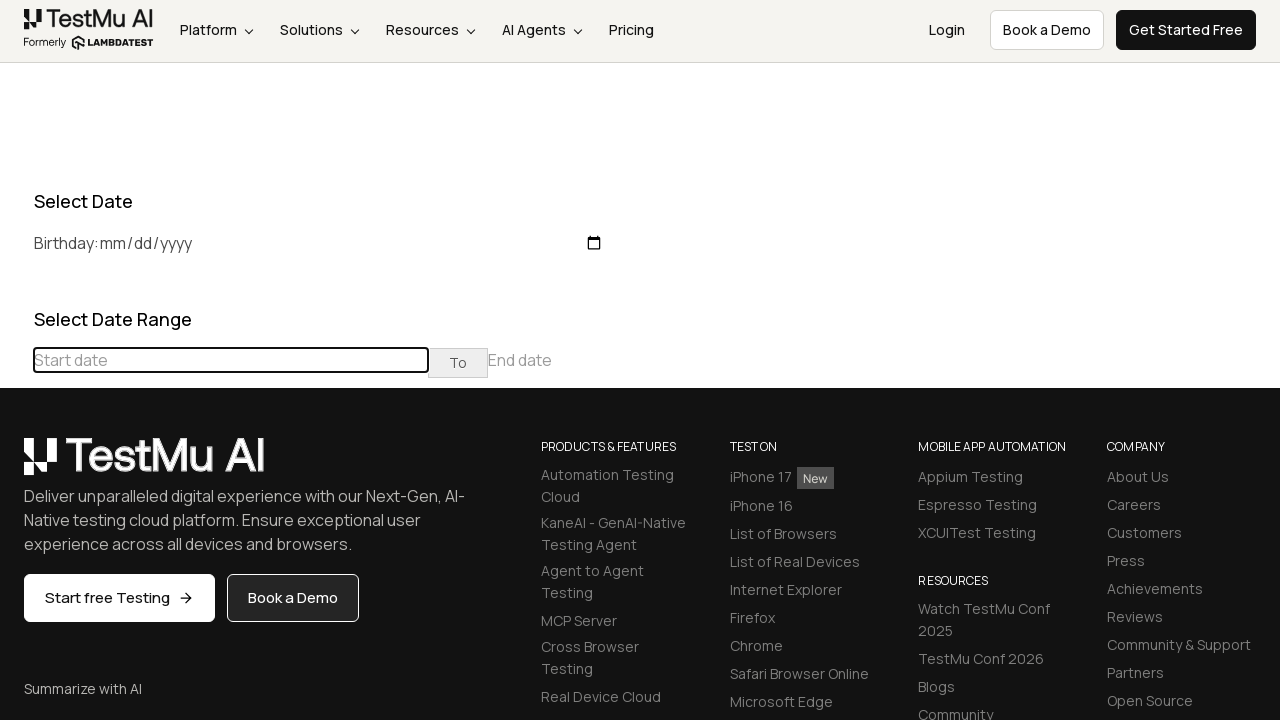

Clicked previous button to navigate towards May 2019 at (16, 465) on xpath=//table[@class='table-condensed']//th[@class='prev'] >> nth=0
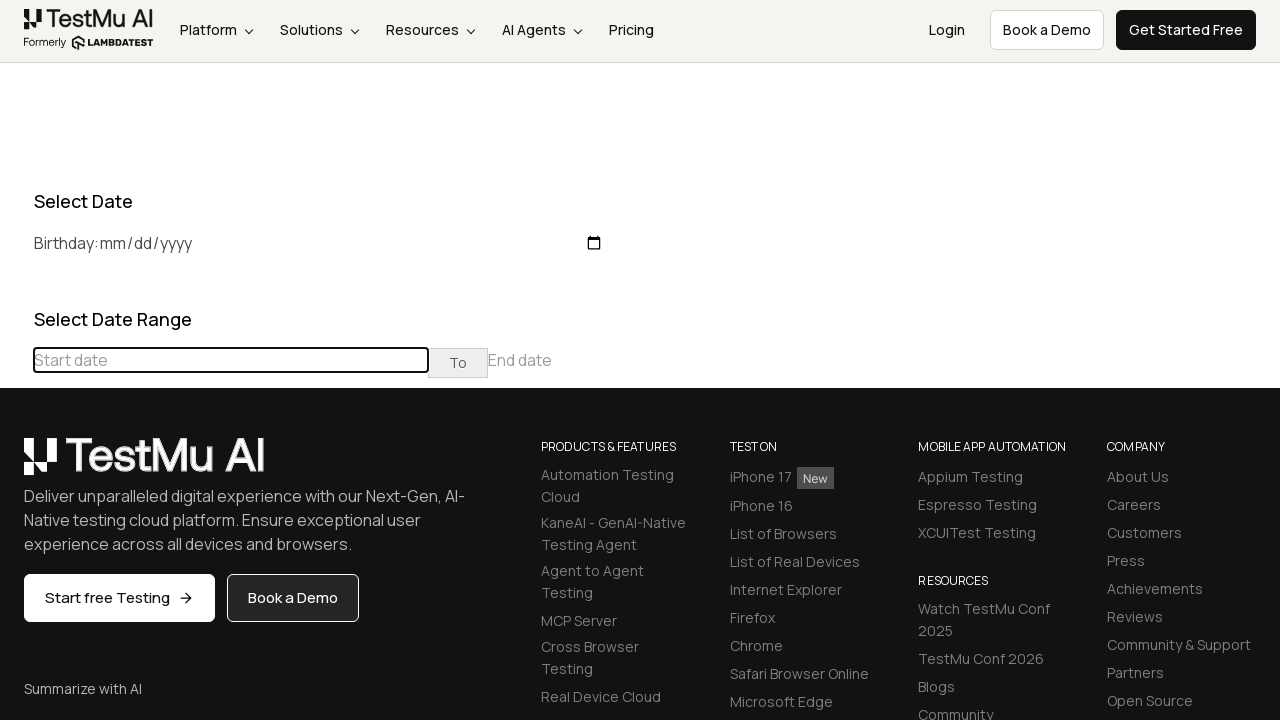

Waited for calendar to update
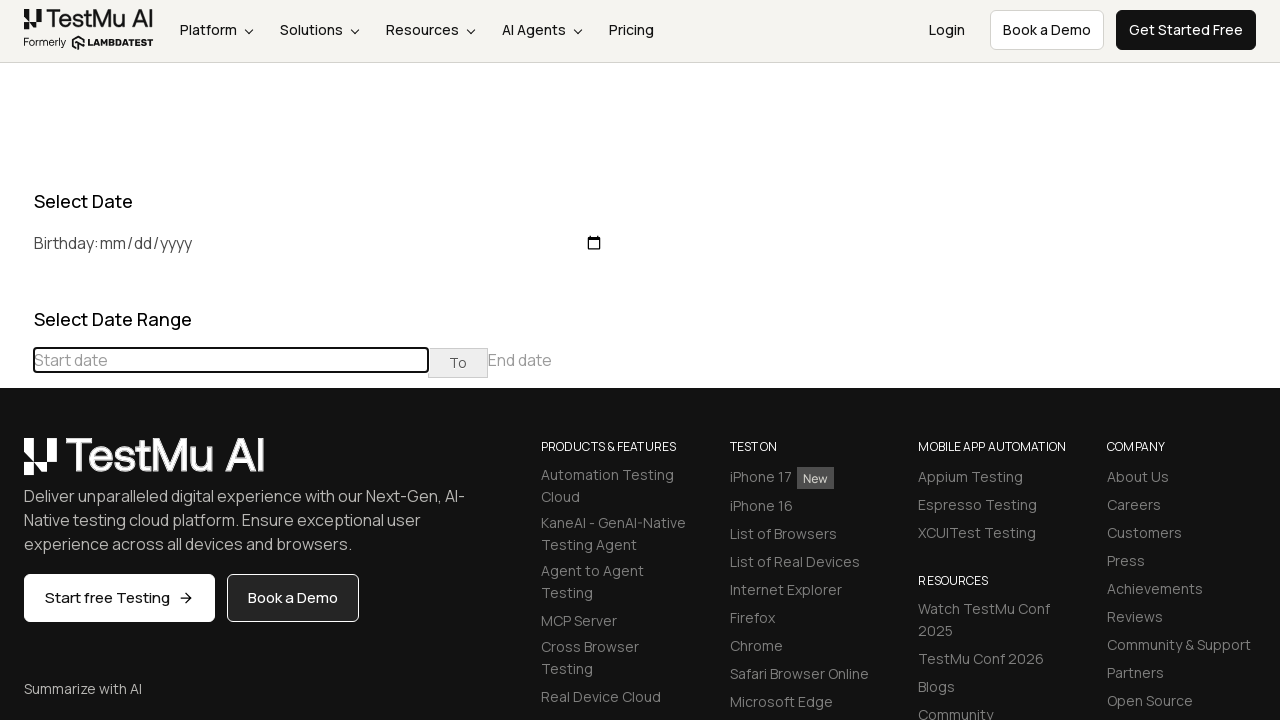

Clicked previous button to navigate towards May 2019 at (16, 465) on xpath=//table[@class='table-condensed']//th[@class='prev'] >> nth=0
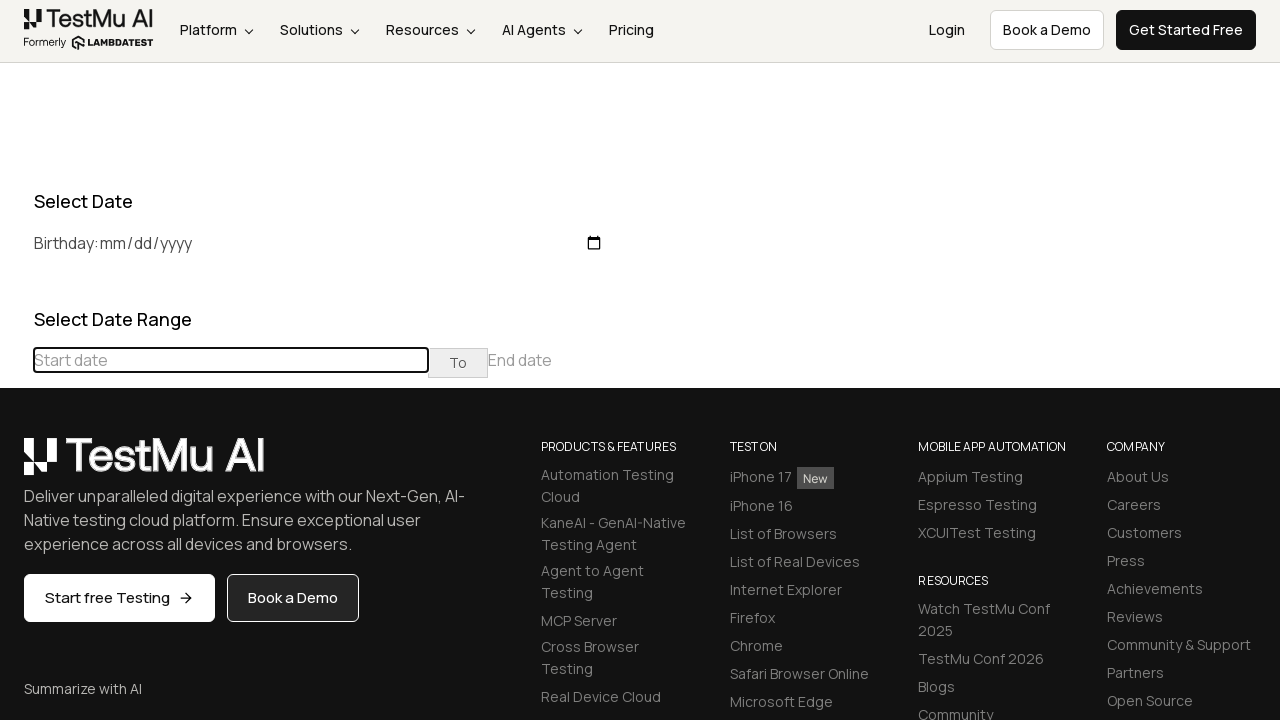

Waited for calendar to update
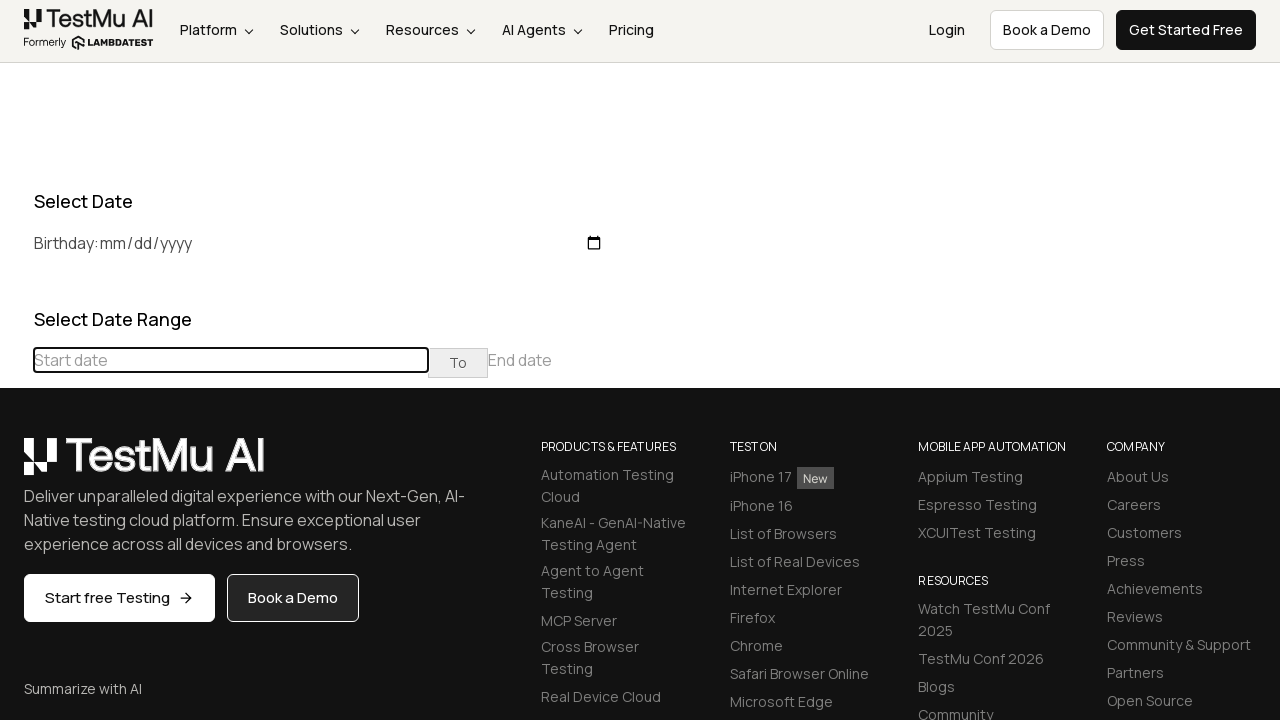

Clicked previous button to navigate towards May 2019 at (16, 465) on xpath=//table[@class='table-condensed']//th[@class='prev'] >> nth=0
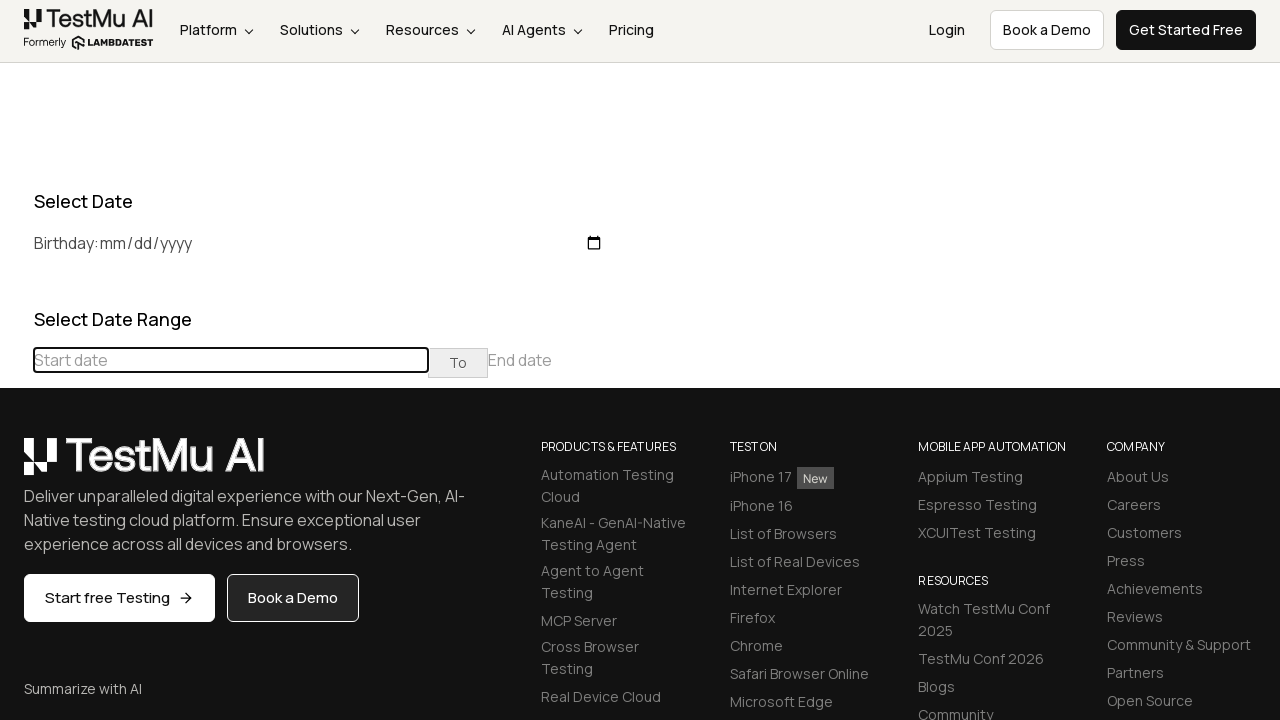

Waited for calendar to update
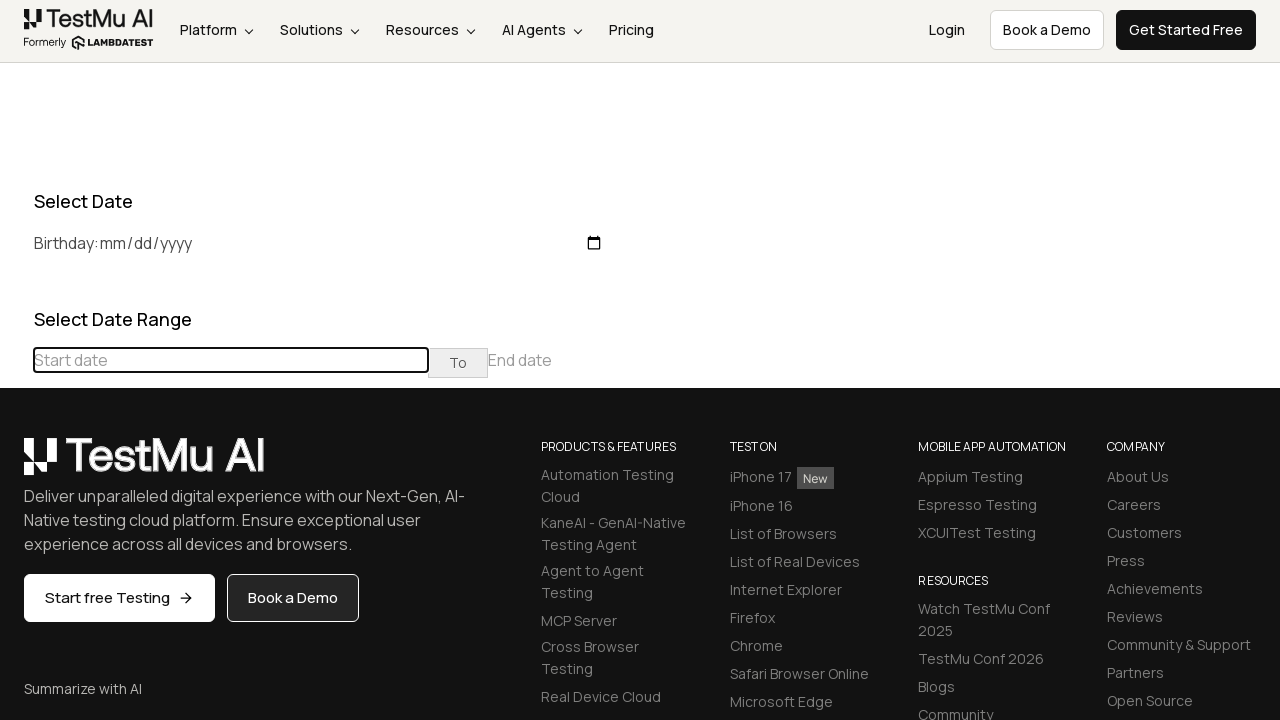

Clicked previous button to navigate towards May 2019 at (16, 465) on xpath=//table[@class='table-condensed']//th[@class='prev'] >> nth=0
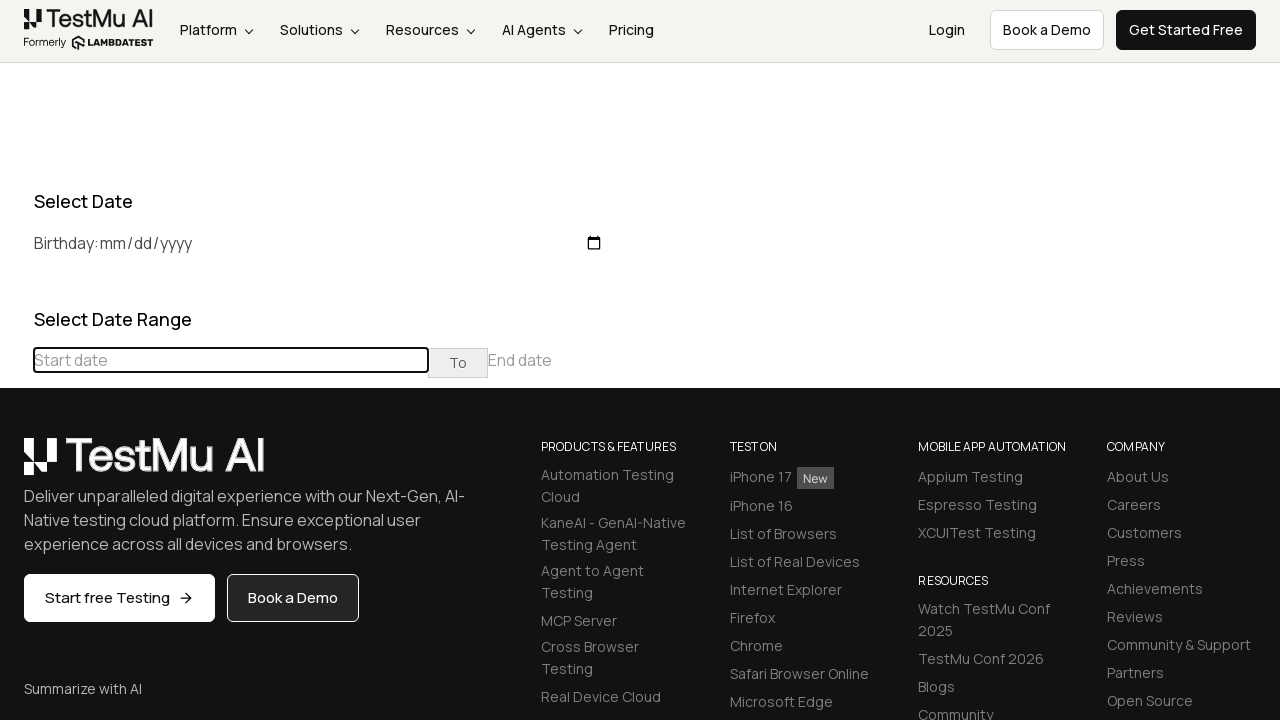

Waited for calendar to update
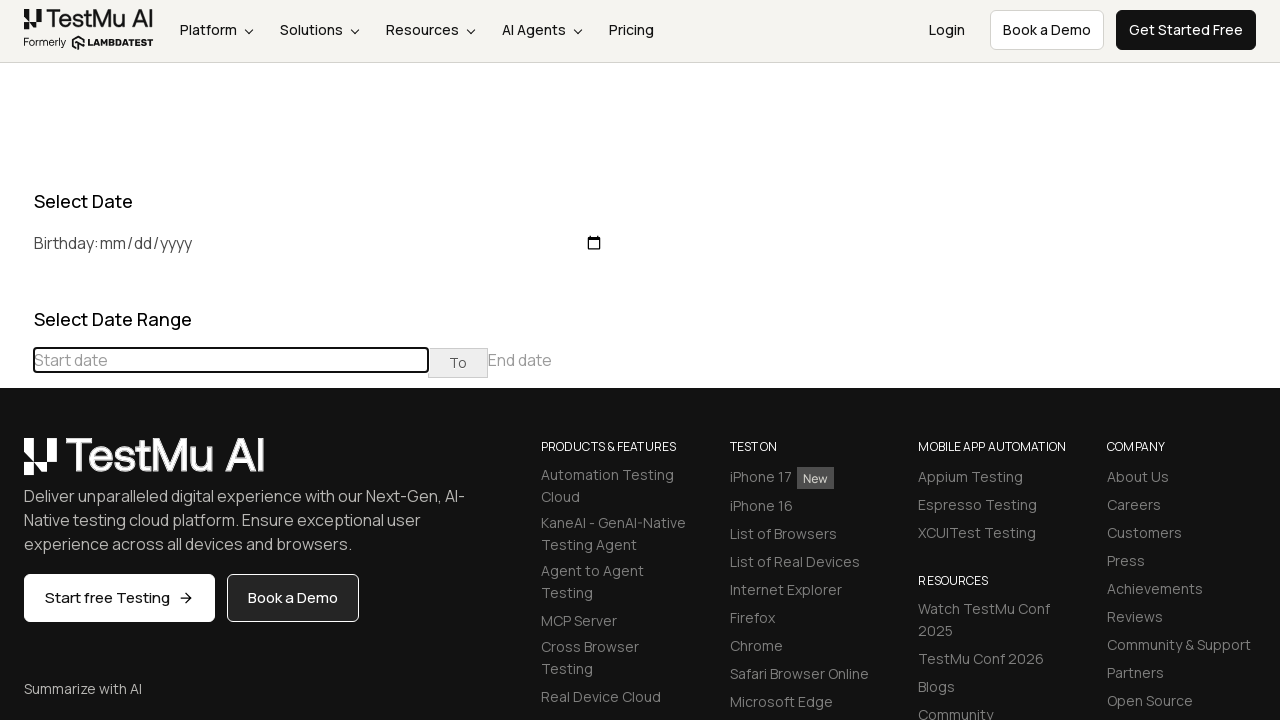

Clicked previous button to navigate towards May 2019 at (16, 465) on xpath=//table[@class='table-condensed']//th[@class='prev'] >> nth=0
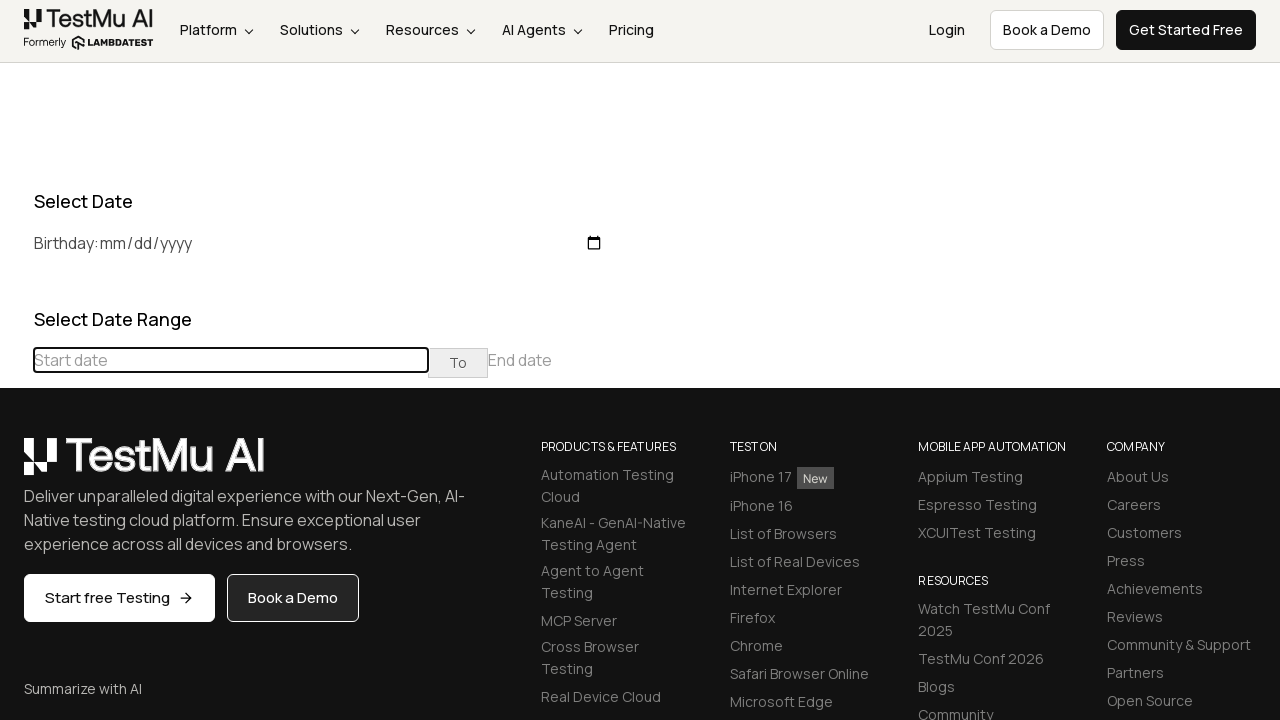

Waited for calendar to update
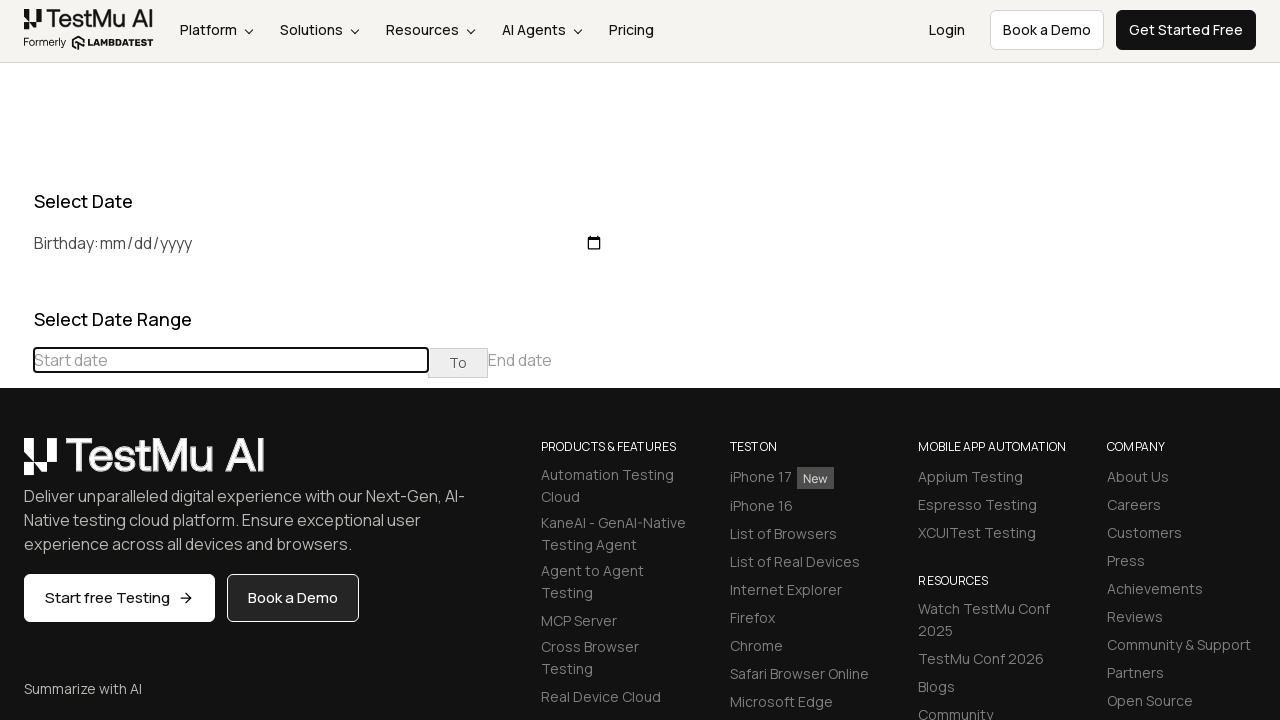

Clicked previous button to navigate towards May 2019 at (16, 465) on xpath=//table[@class='table-condensed']//th[@class='prev'] >> nth=0
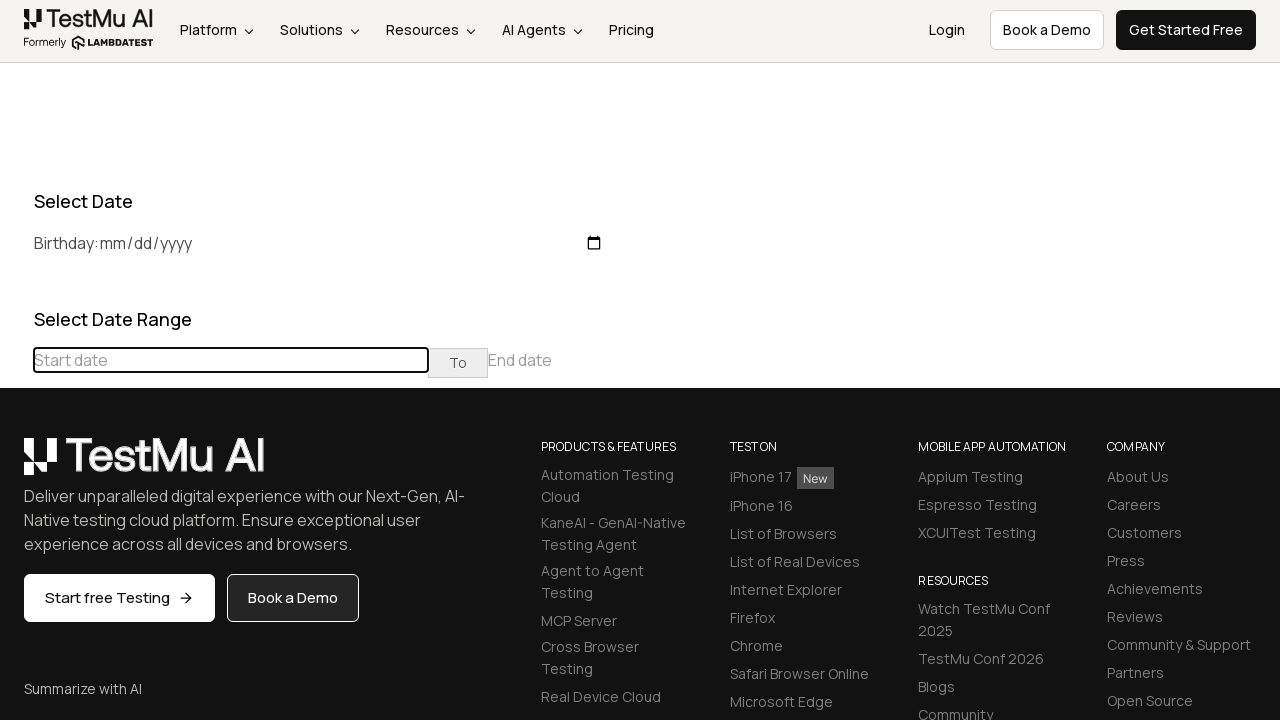

Waited for calendar to update
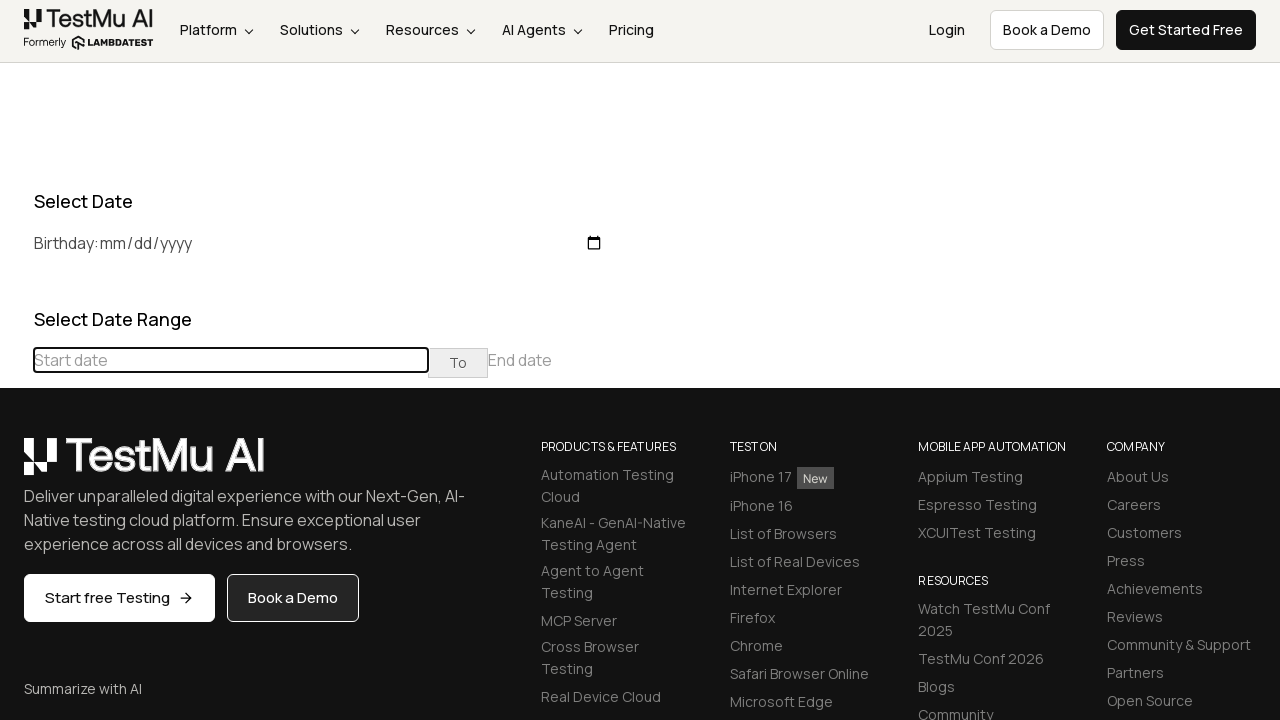

Clicked previous button to navigate towards May 2019 at (16, 465) on xpath=//table[@class='table-condensed']//th[@class='prev'] >> nth=0
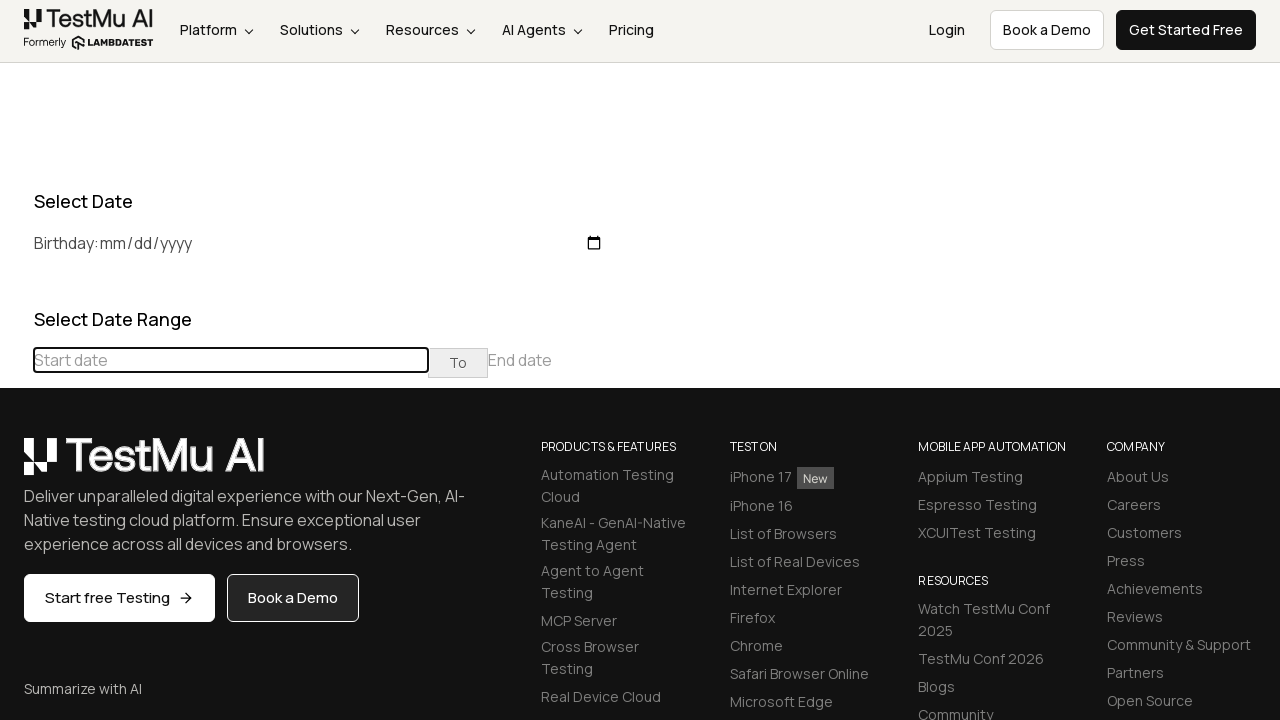

Waited for calendar to update
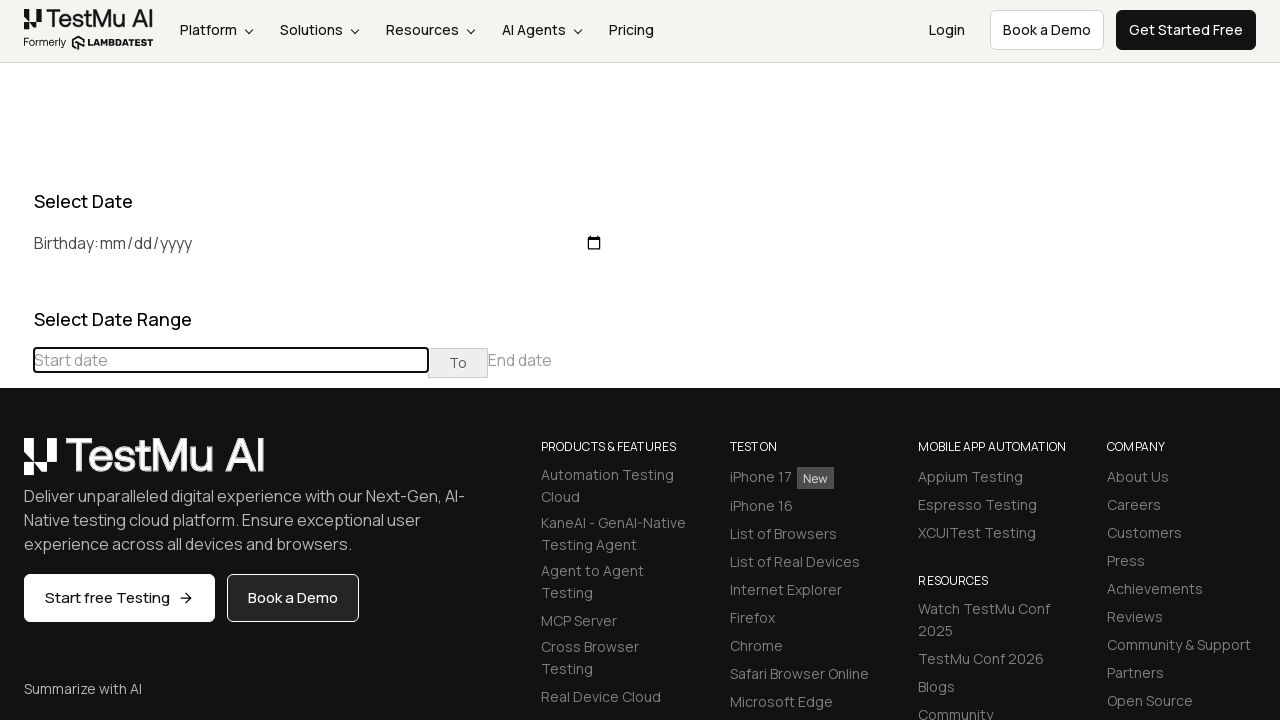

Clicked previous button to navigate towards May 2019 at (16, 465) on xpath=//table[@class='table-condensed']//th[@class='prev'] >> nth=0
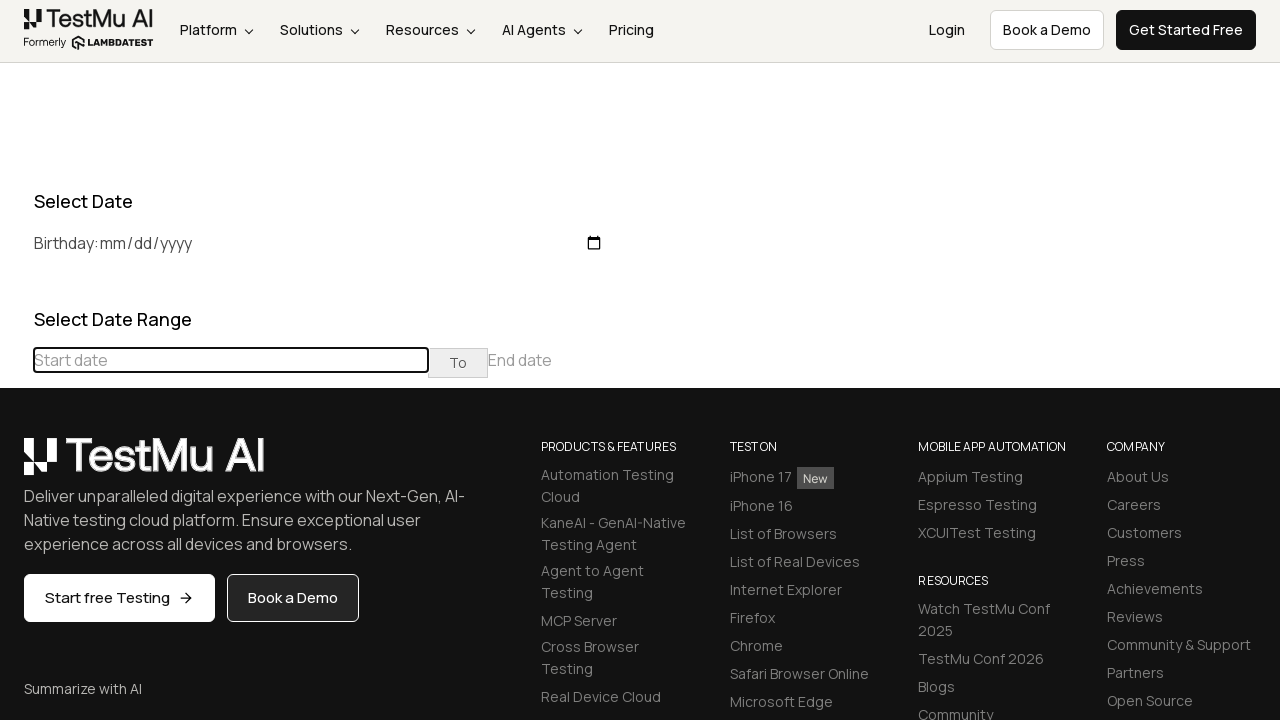

Waited for calendar to update
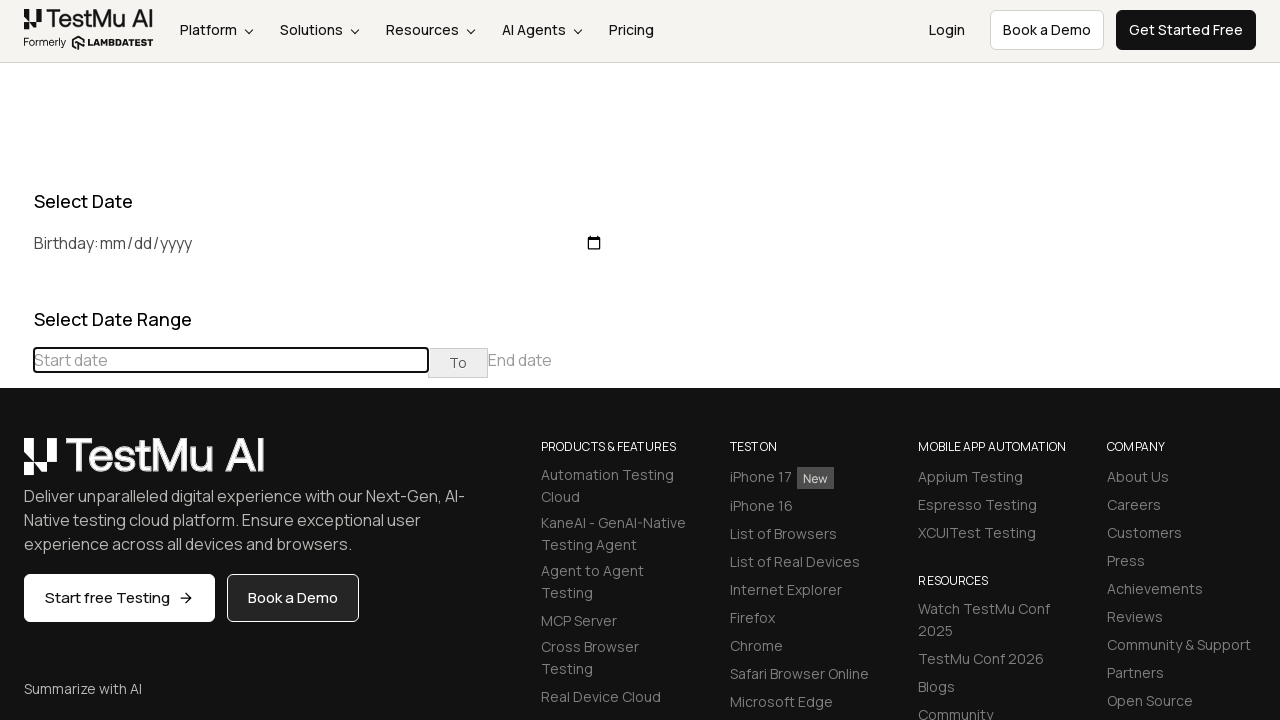

Clicked previous button to navigate towards May 2019 at (16, 465) on xpath=//table[@class='table-condensed']//th[@class='prev'] >> nth=0
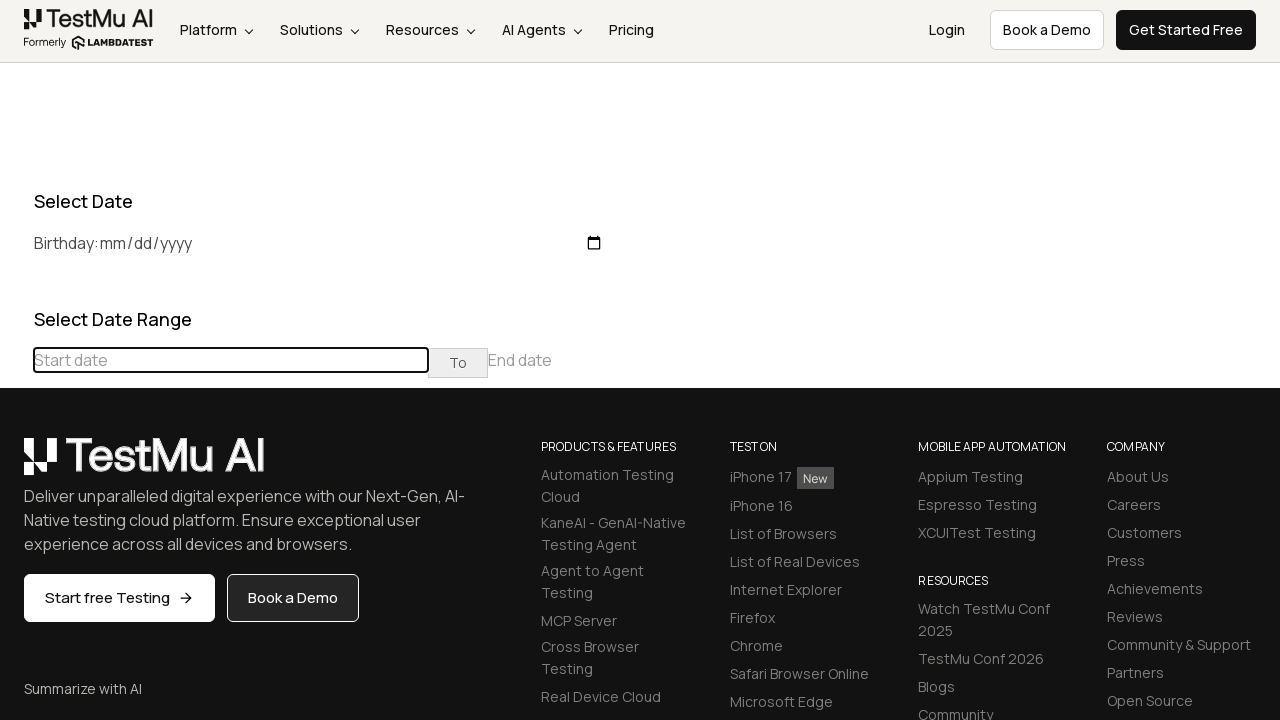

Waited for calendar to update
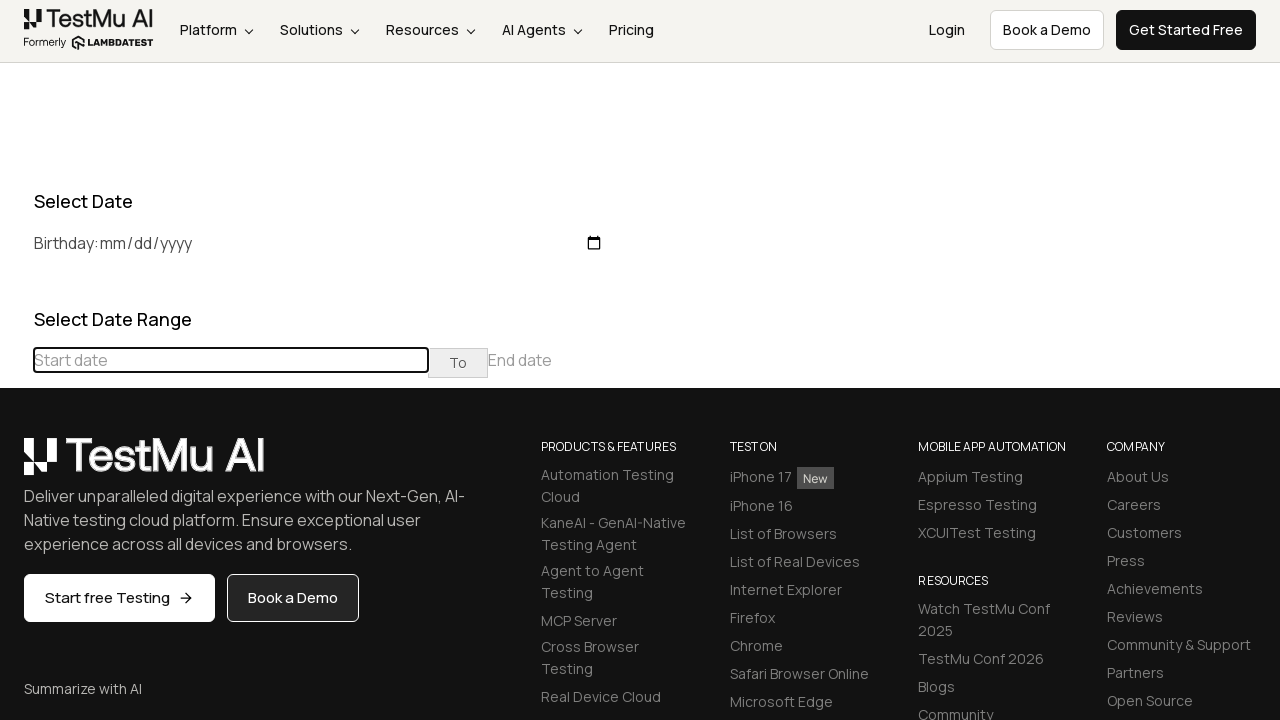

Clicked previous button to navigate towards May 2019 at (16, 465) on xpath=//table[@class='table-condensed']//th[@class='prev'] >> nth=0
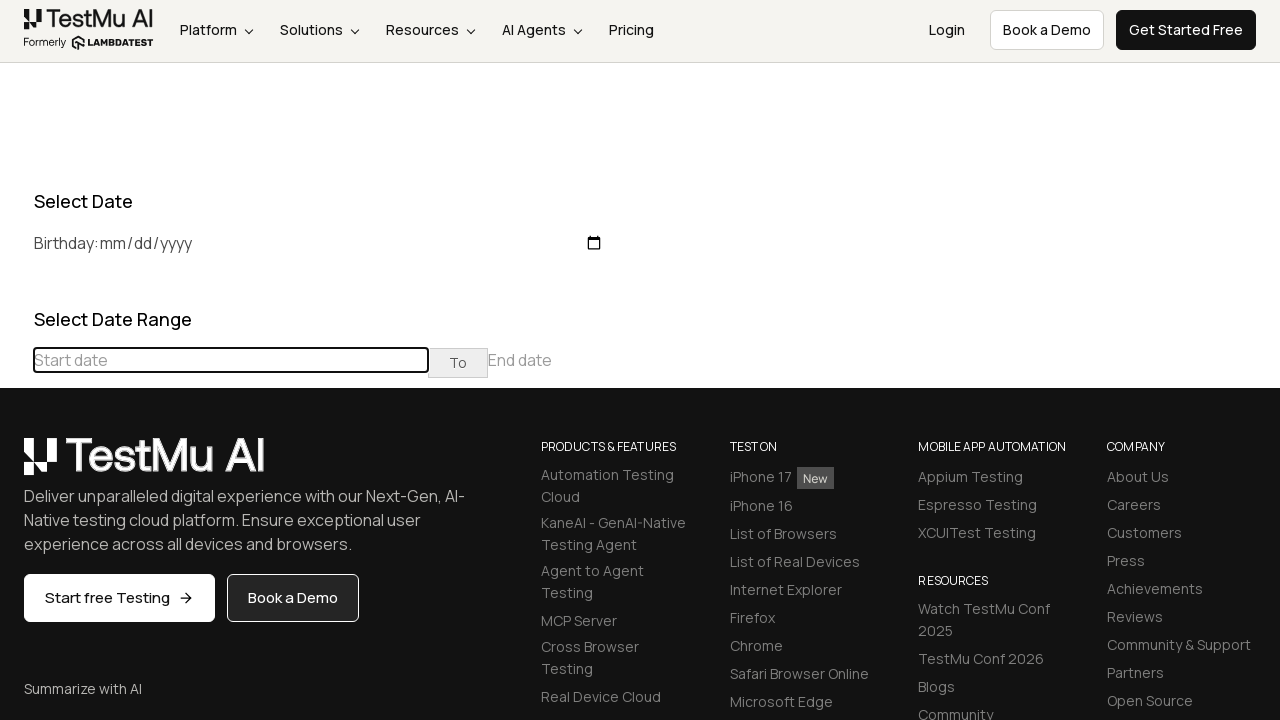

Waited for calendar to update
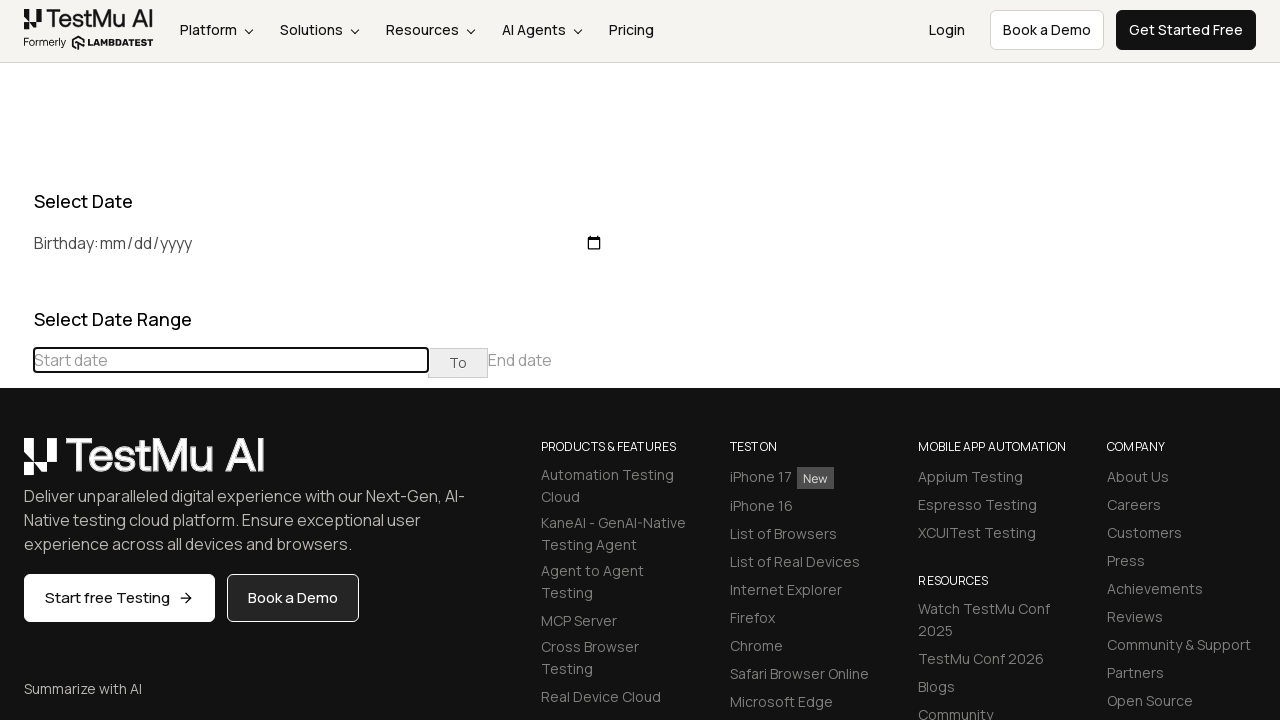

Clicked previous button to navigate towards May 2019 at (16, 465) on xpath=//table[@class='table-condensed']//th[@class='prev'] >> nth=0
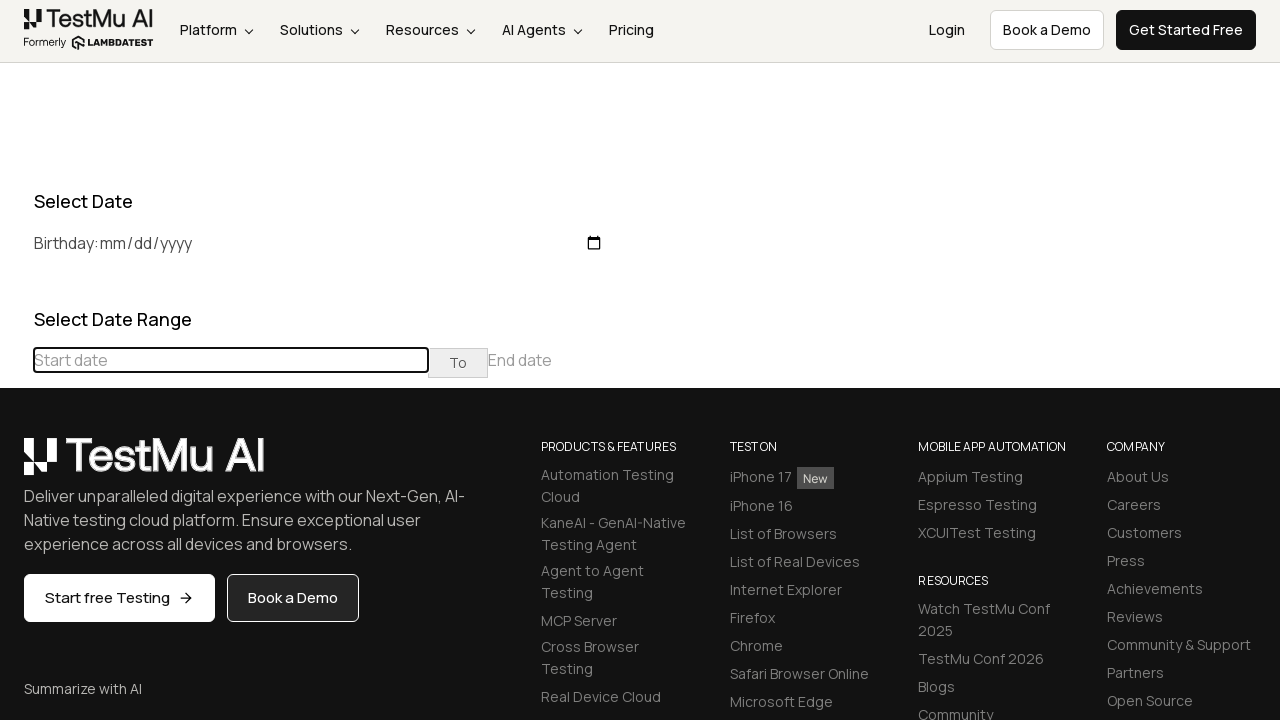

Waited for calendar to update
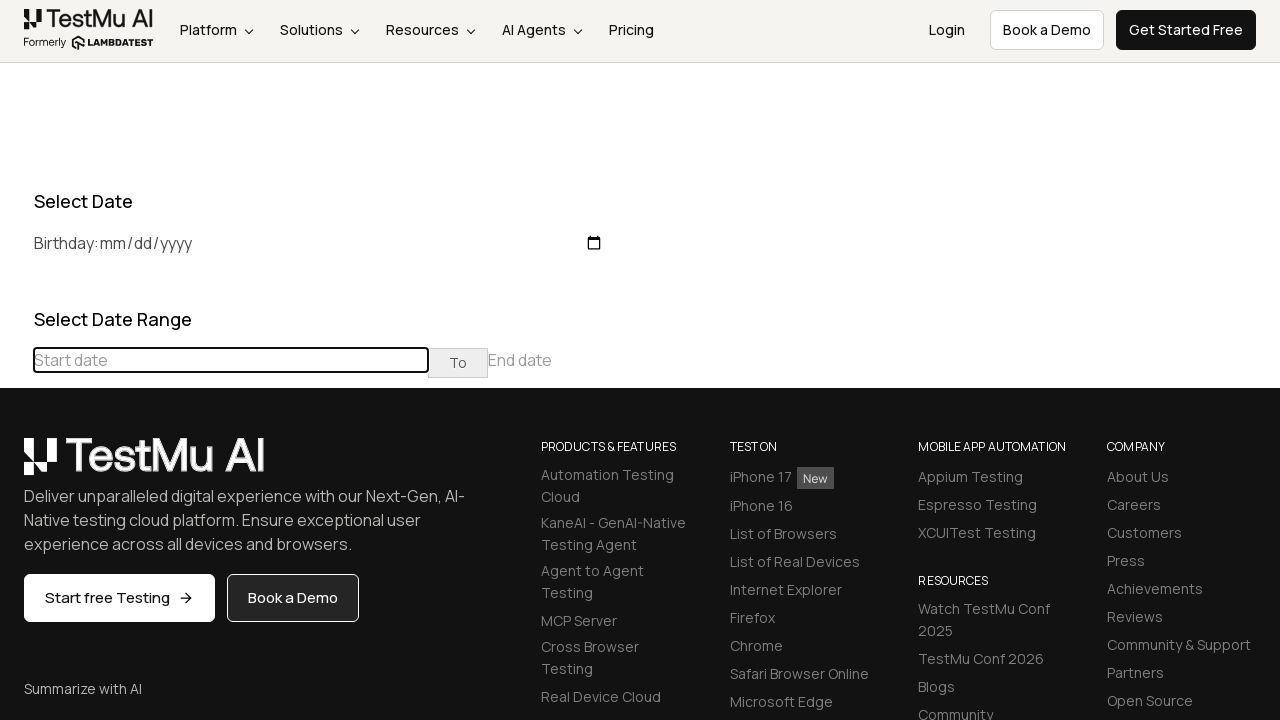

Clicked previous button to navigate towards May 2019 at (16, 465) on xpath=//table[@class='table-condensed']//th[@class='prev'] >> nth=0
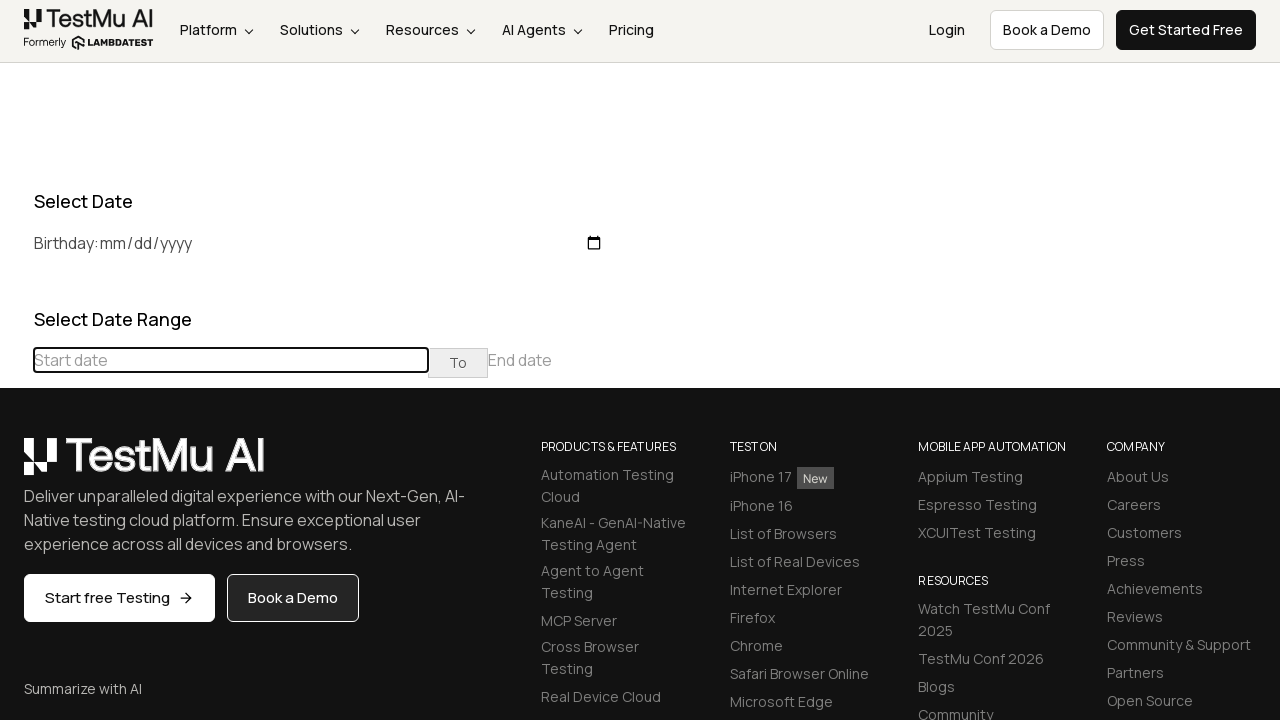

Waited for calendar to update
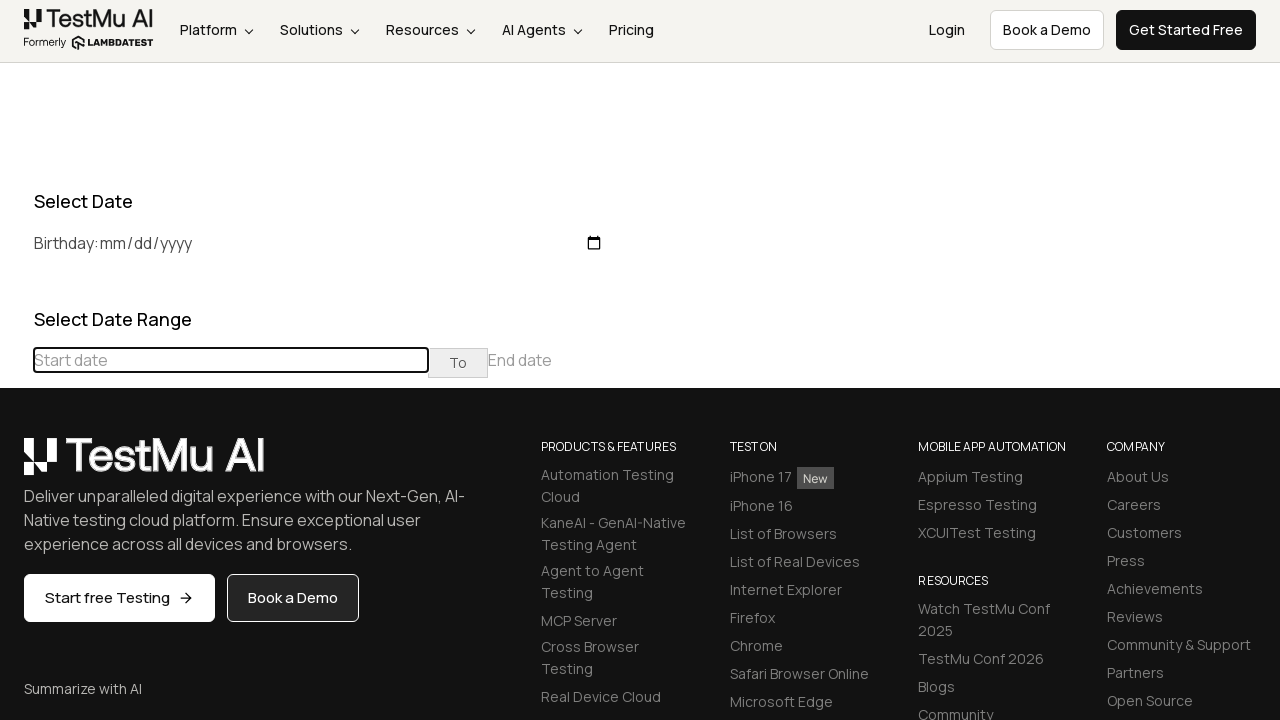

Clicked previous button to navigate towards May 2019 at (16, 465) on xpath=//table[@class='table-condensed']//th[@class='prev'] >> nth=0
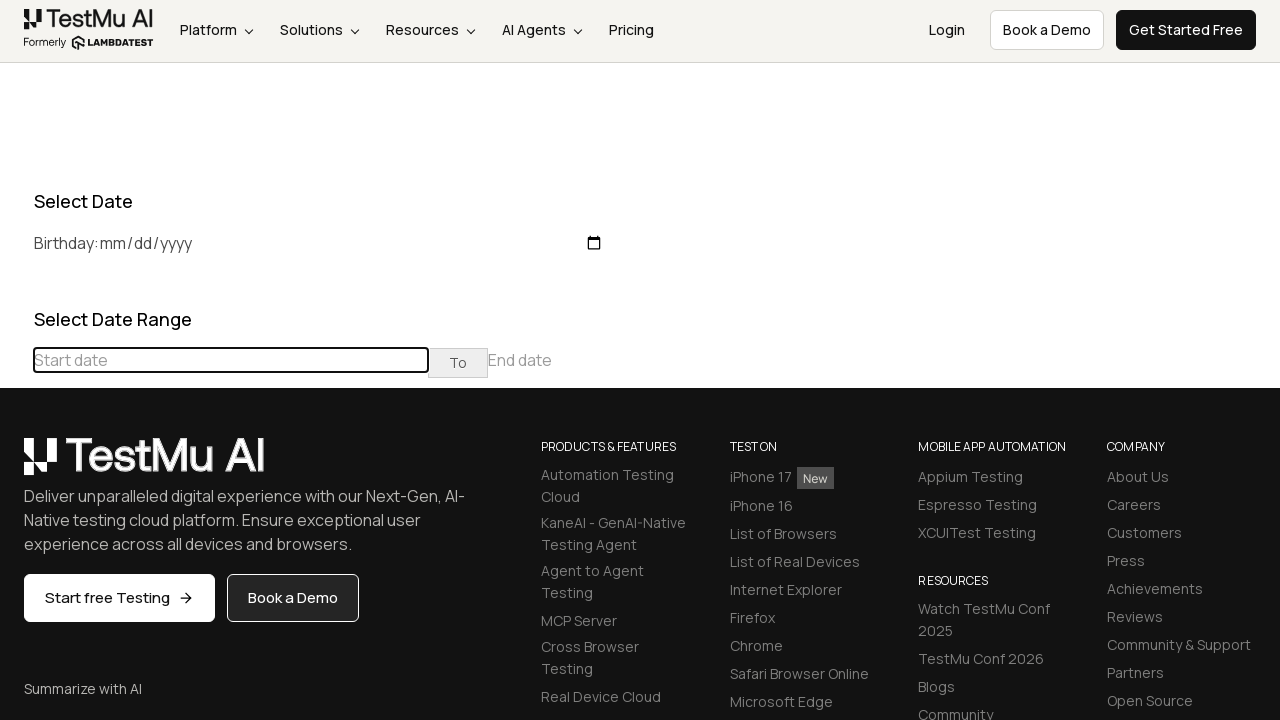

Waited for calendar to update
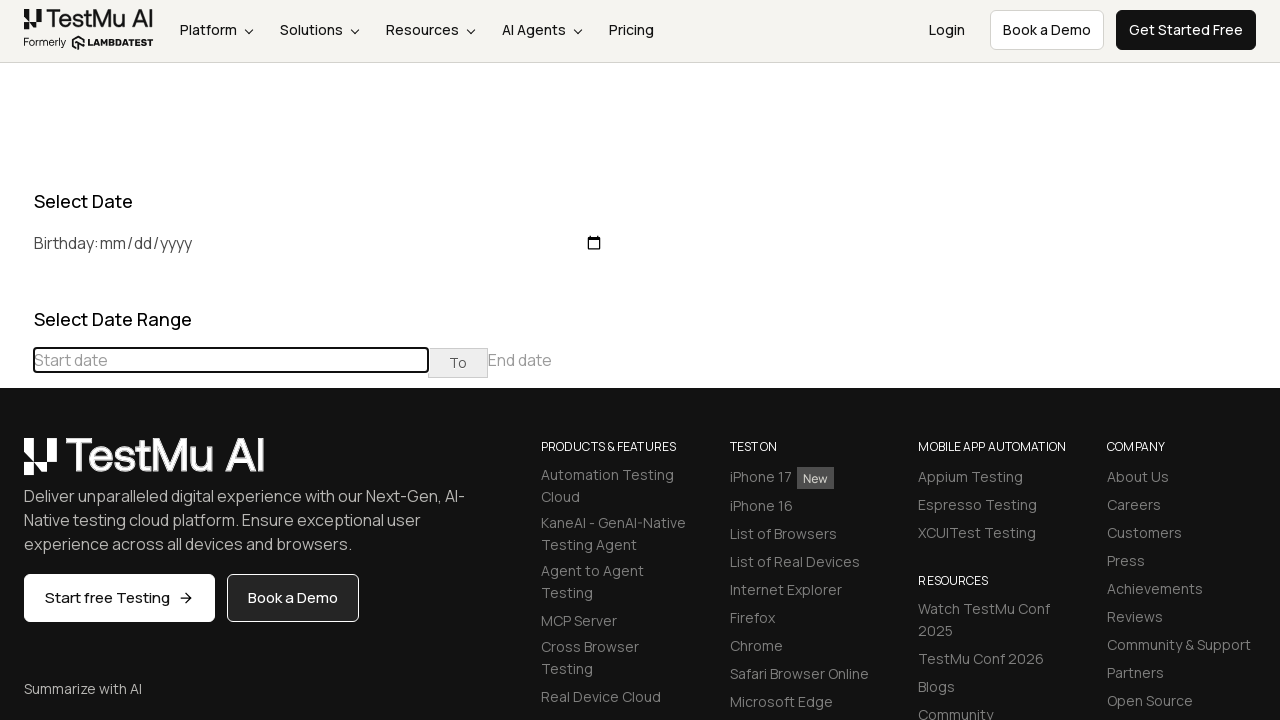

Clicked previous button to navigate towards May 2019 at (16, 465) on xpath=//table[@class='table-condensed']//th[@class='prev'] >> nth=0
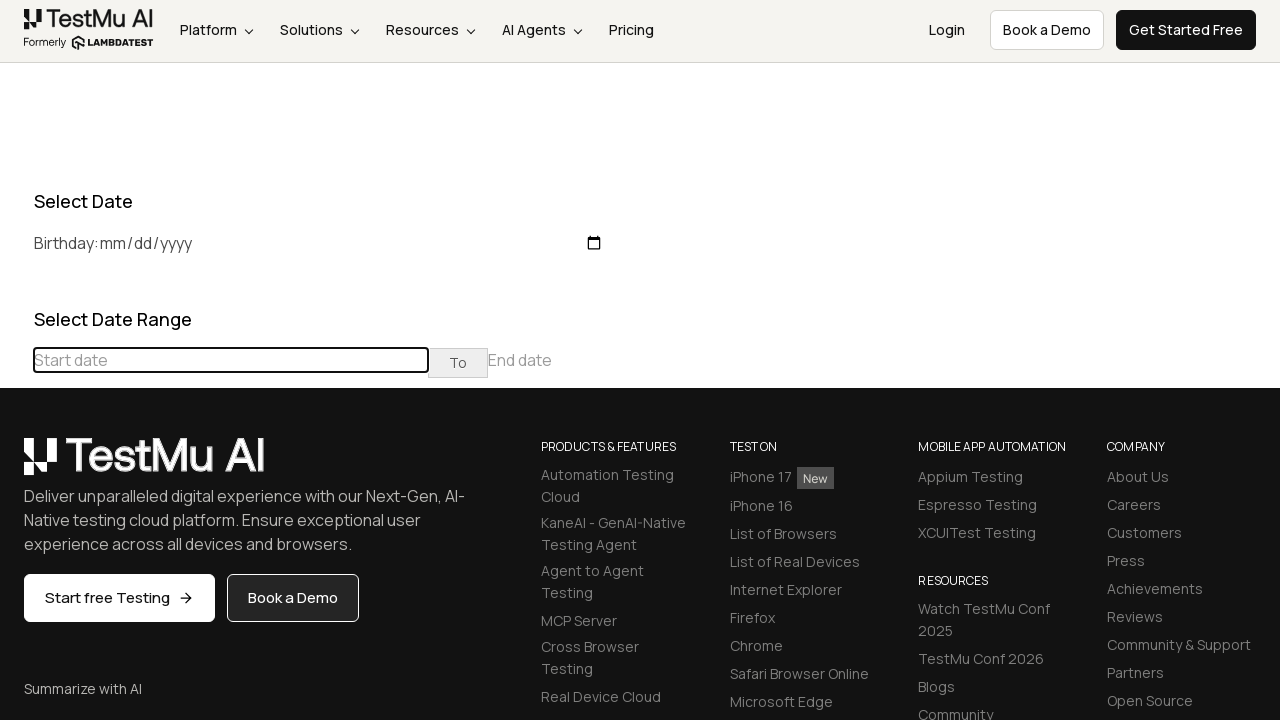

Waited for calendar to update
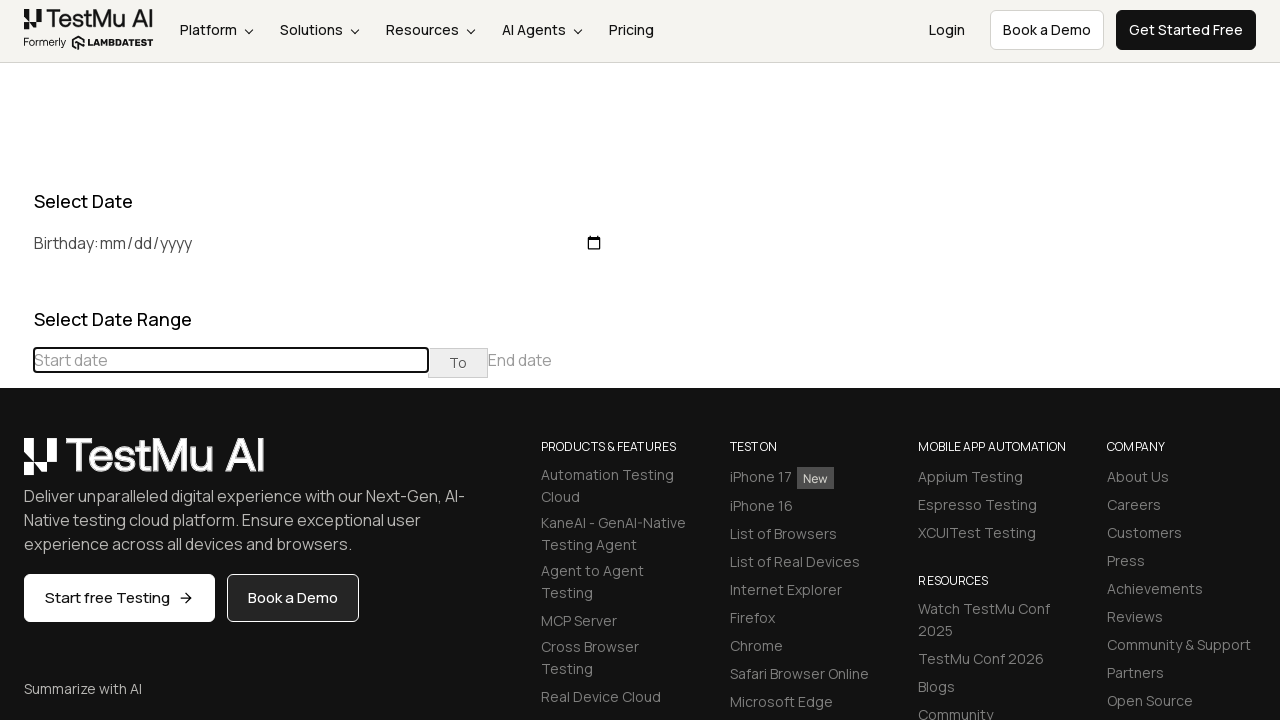

Clicked previous button to navigate towards May 2019 at (16, 465) on xpath=//table[@class='table-condensed']//th[@class='prev'] >> nth=0
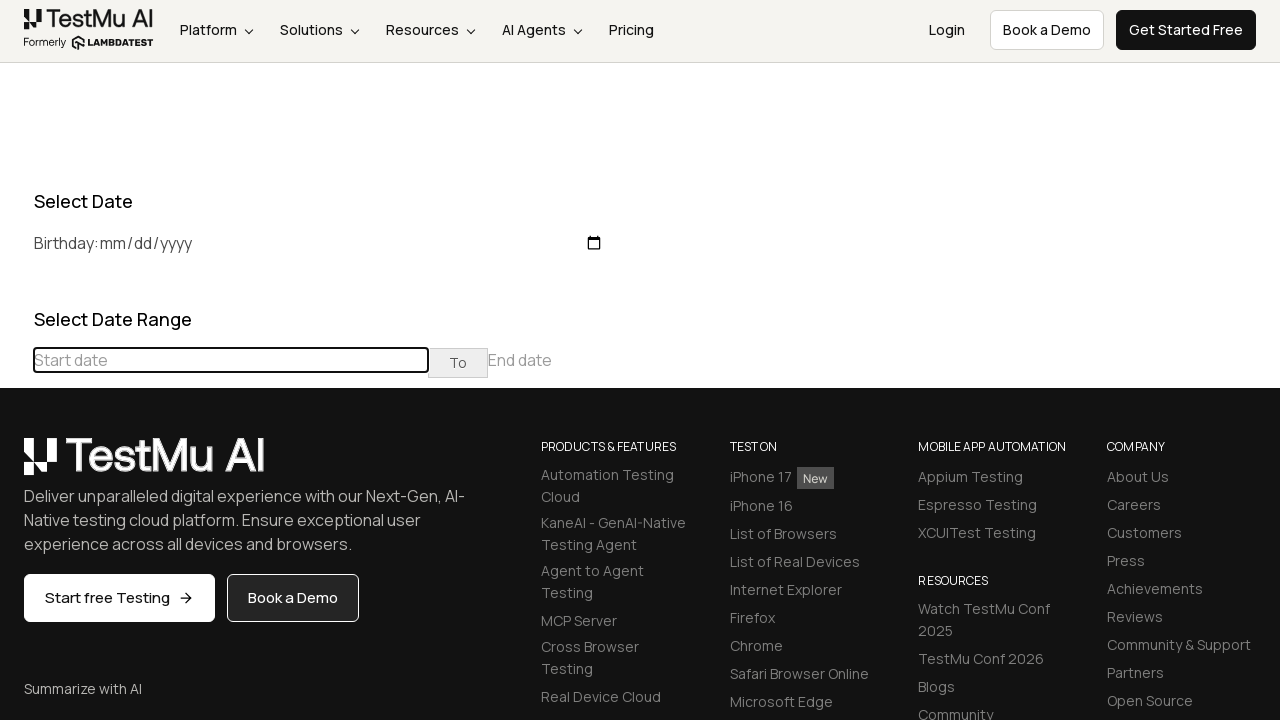

Waited for calendar to update
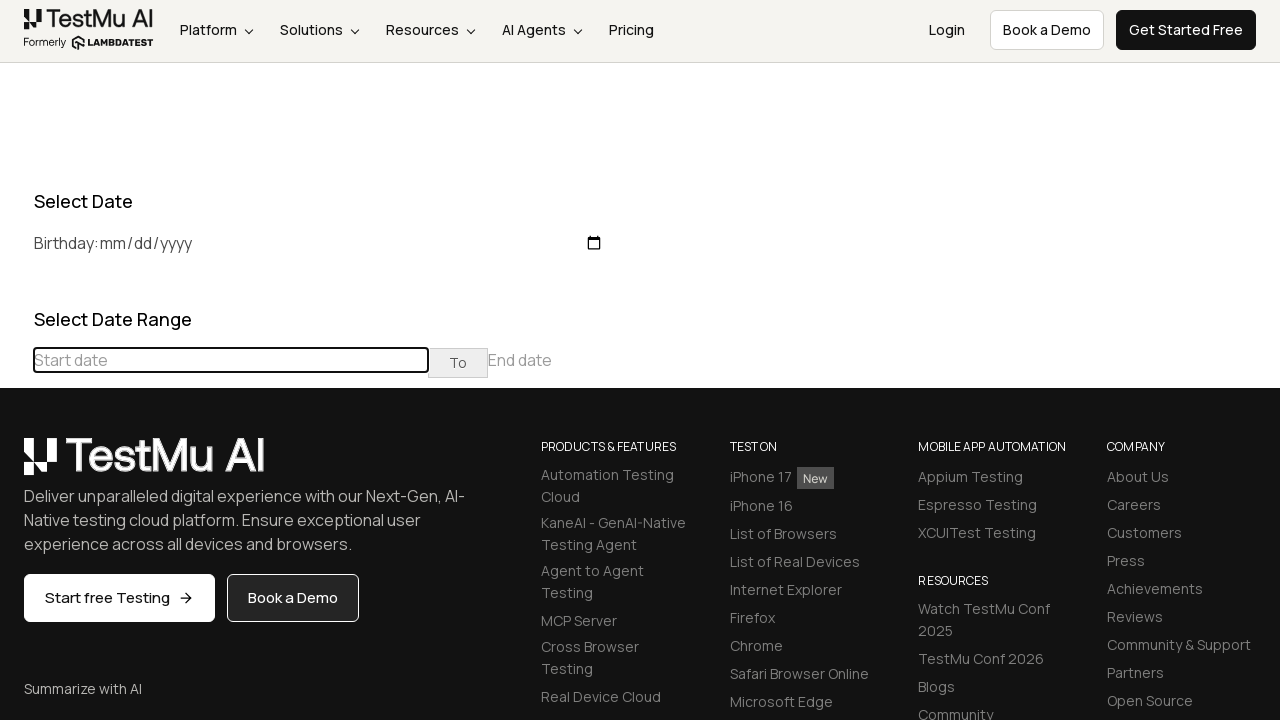

Clicked previous button to navigate towards May 2019 at (16, 465) on xpath=//table[@class='table-condensed']//th[@class='prev'] >> nth=0
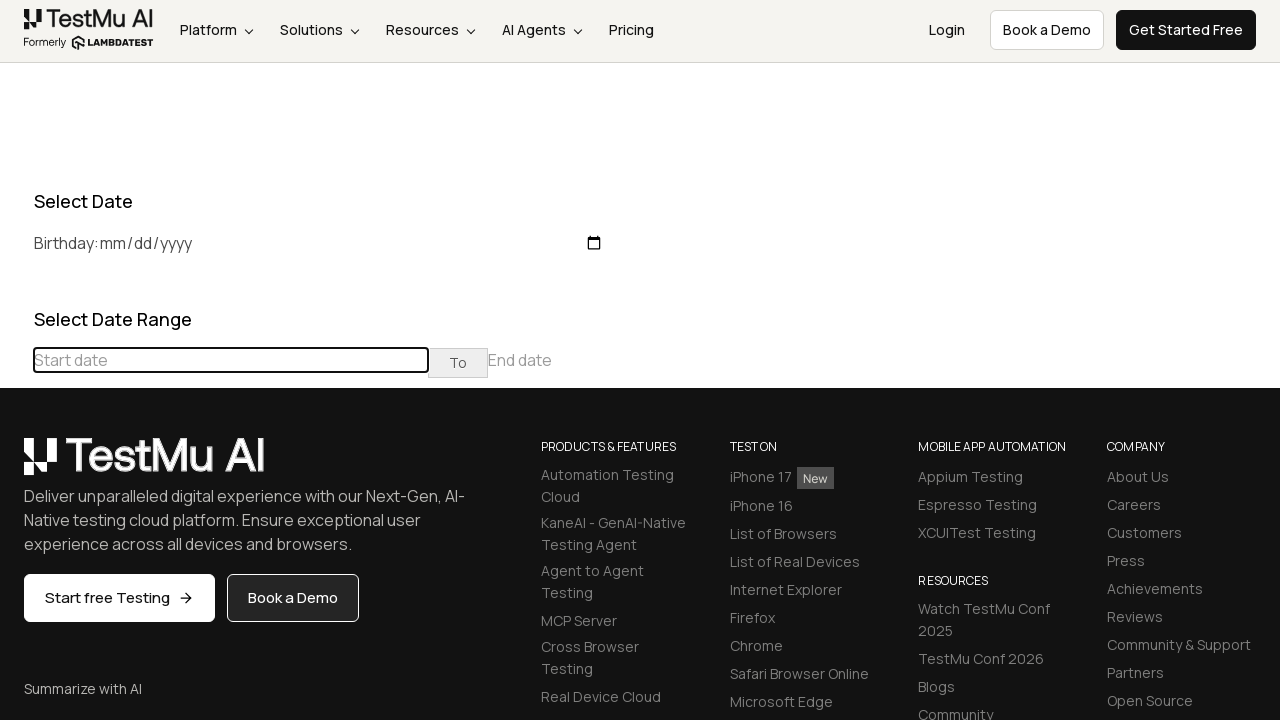

Waited for calendar to update
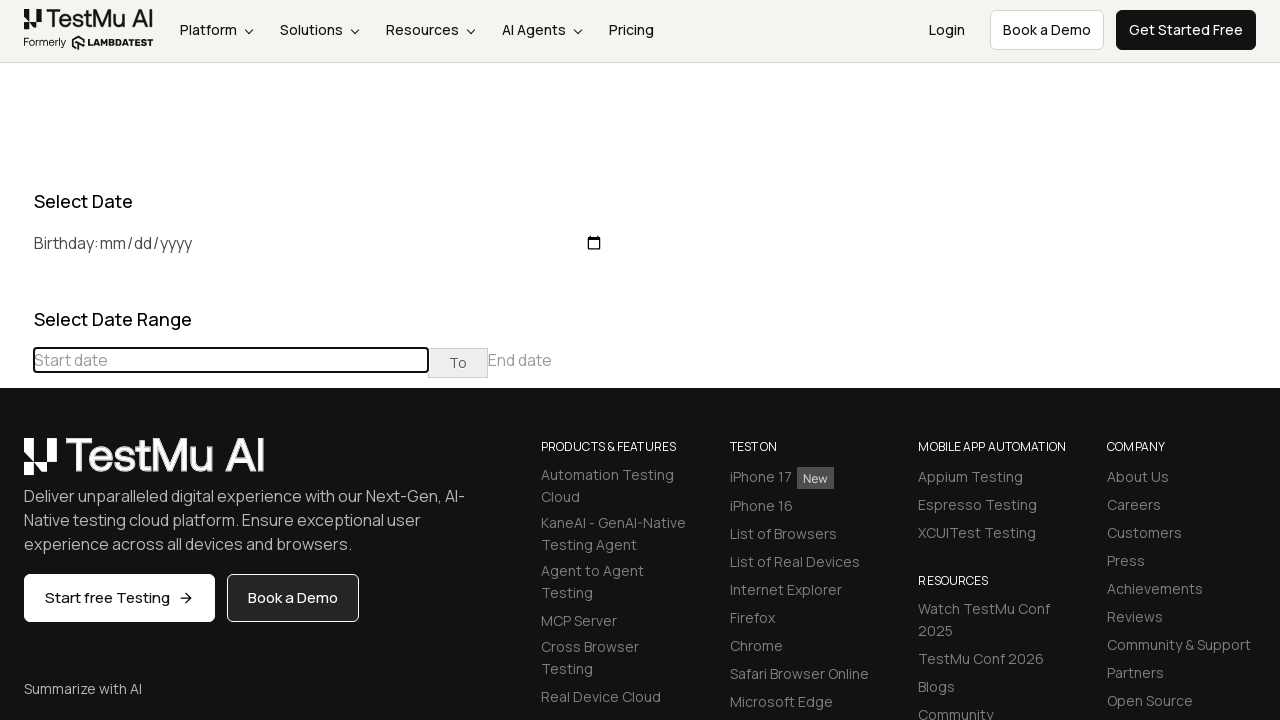

Clicked previous button to navigate towards May 2019 at (16, 465) on xpath=//table[@class='table-condensed']//th[@class='prev'] >> nth=0
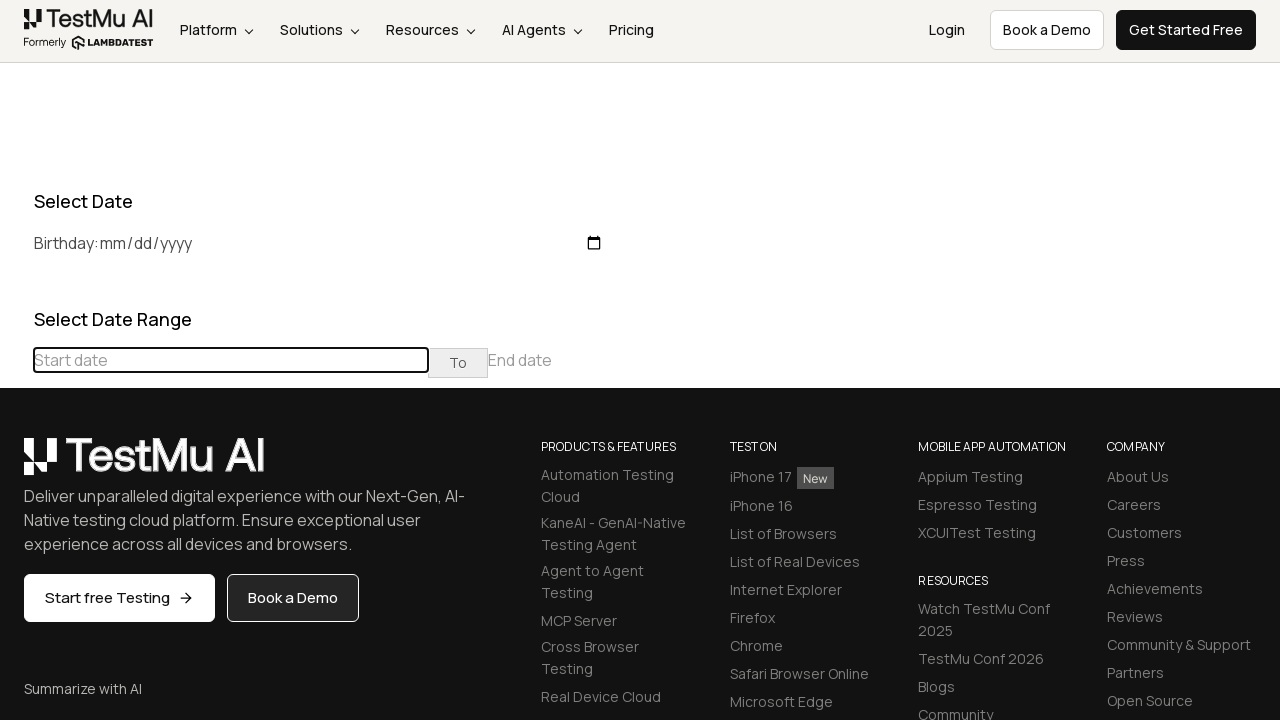

Waited for calendar to update
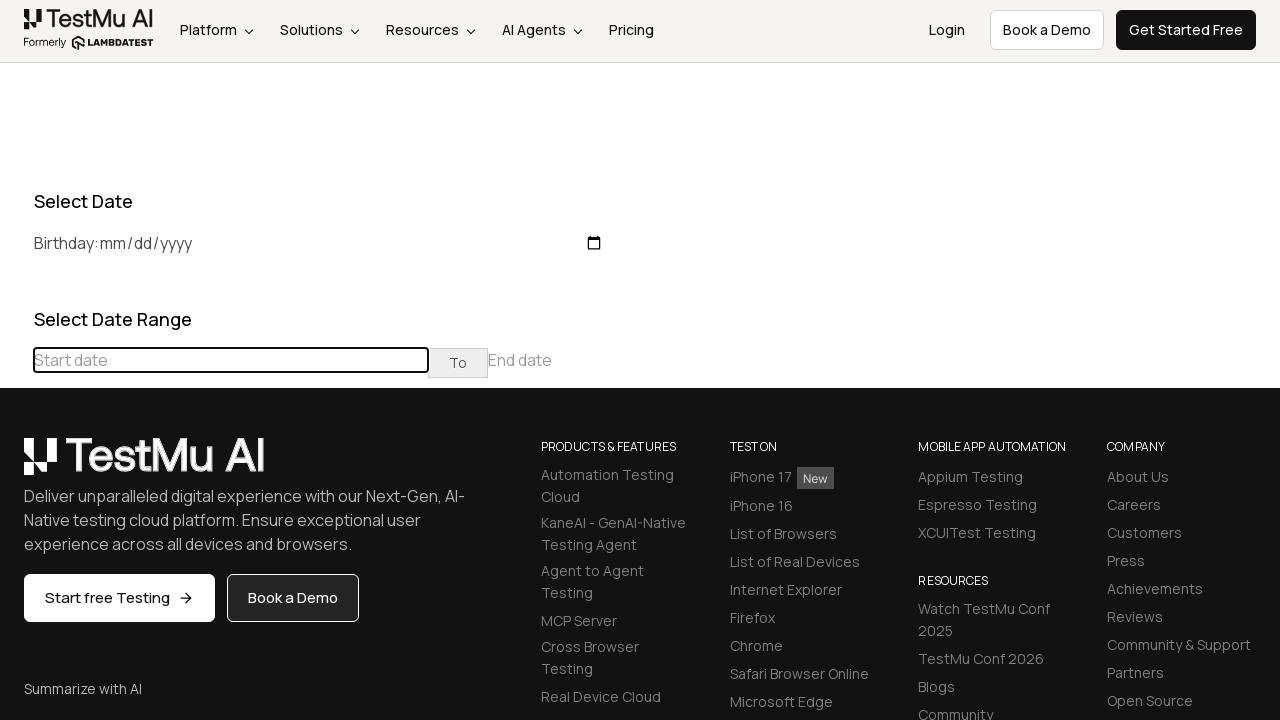

Clicked previous button to navigate towards May 2019 at (16, 465) on xpath=//table[@class='table-condensed']//th[@class='prev'] >> nth=0
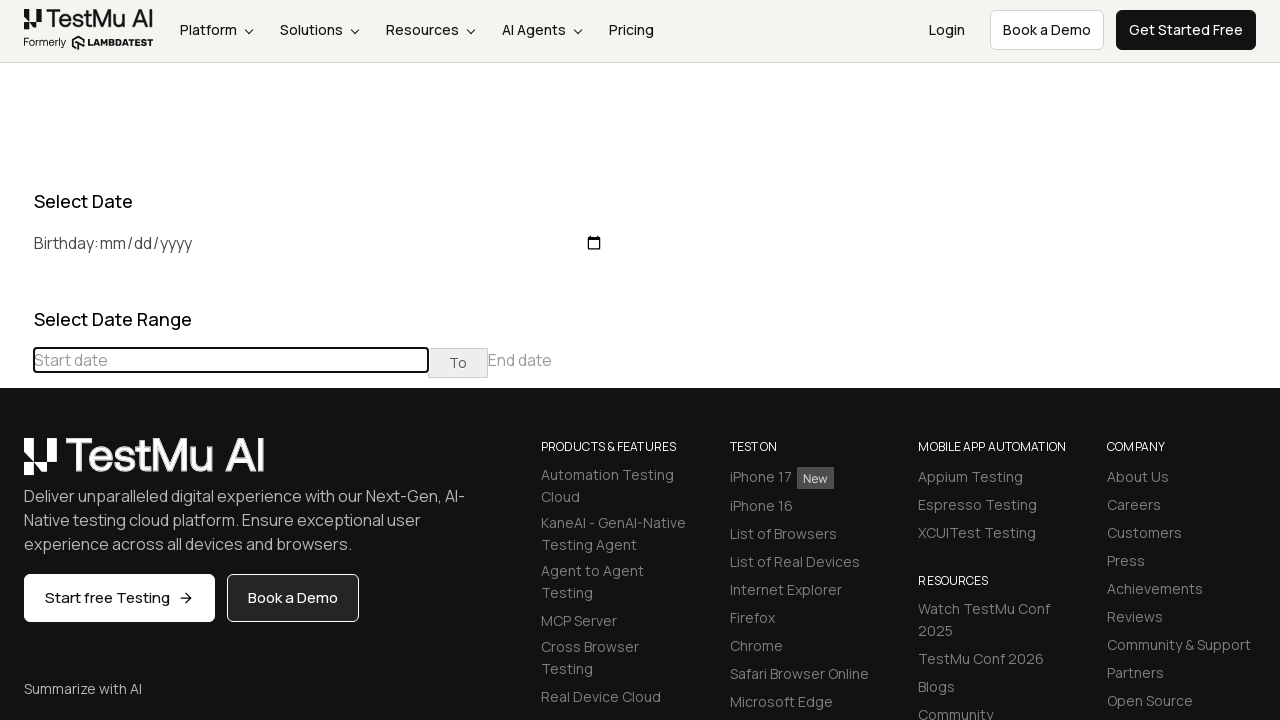

Waited for calendar to update
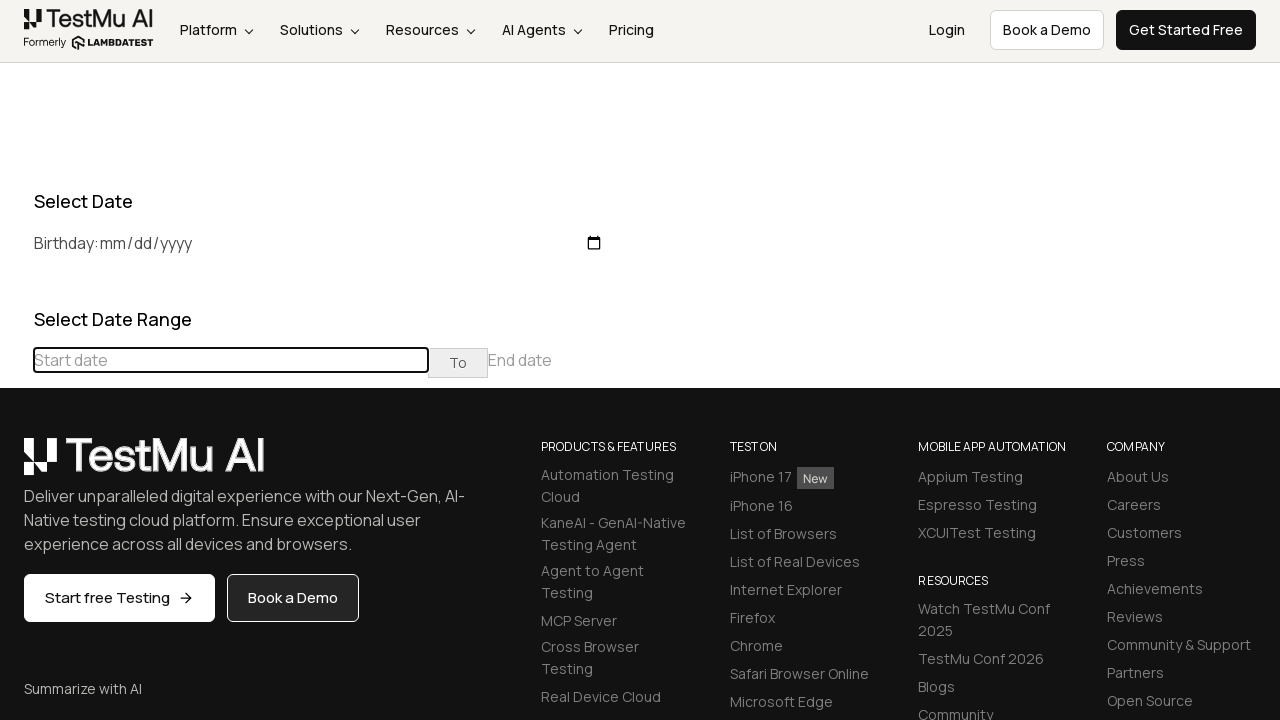

Clicked previous button to navigate towards May 2019 at (16, 465) on xpath=//table[@class='table-condensed']//th[@class='prev'] >> nth=0
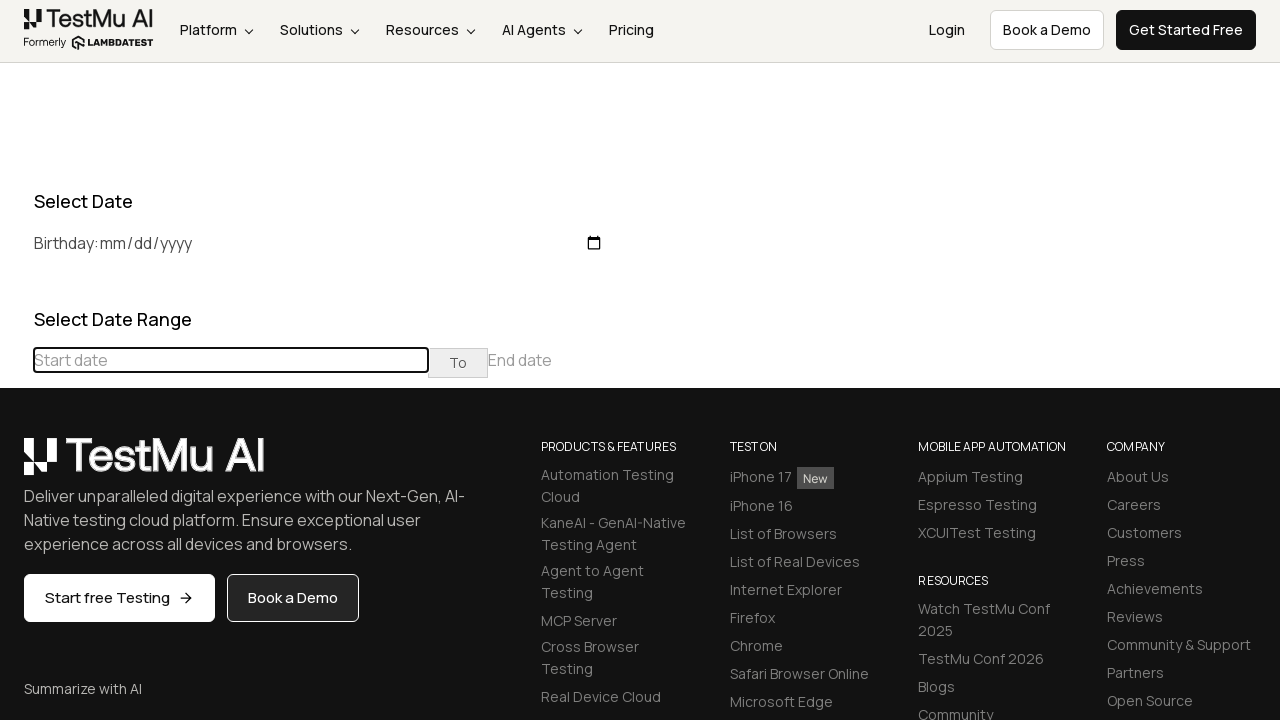

Waited for calendar to update
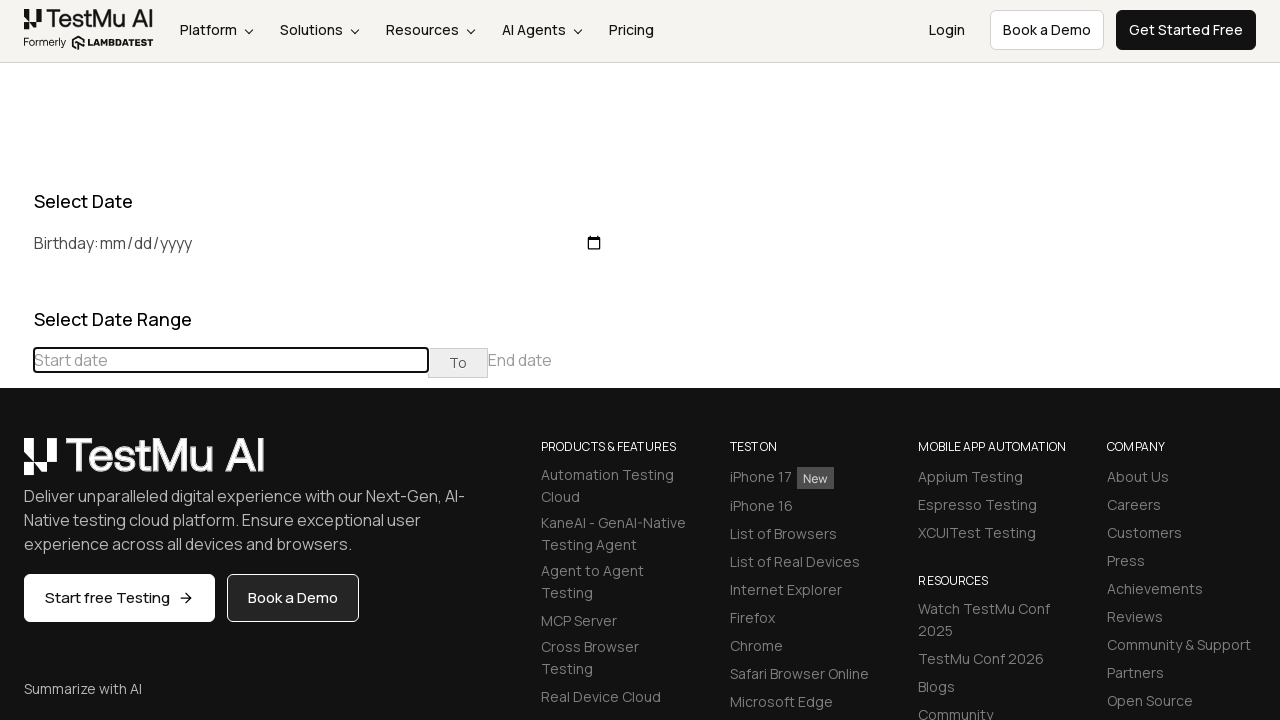

Clicked previous button to navigate towards May 2019 at (16, 465) on xpath=//table[@class='table-condensed']//th[@class='prev'] >> nth=0
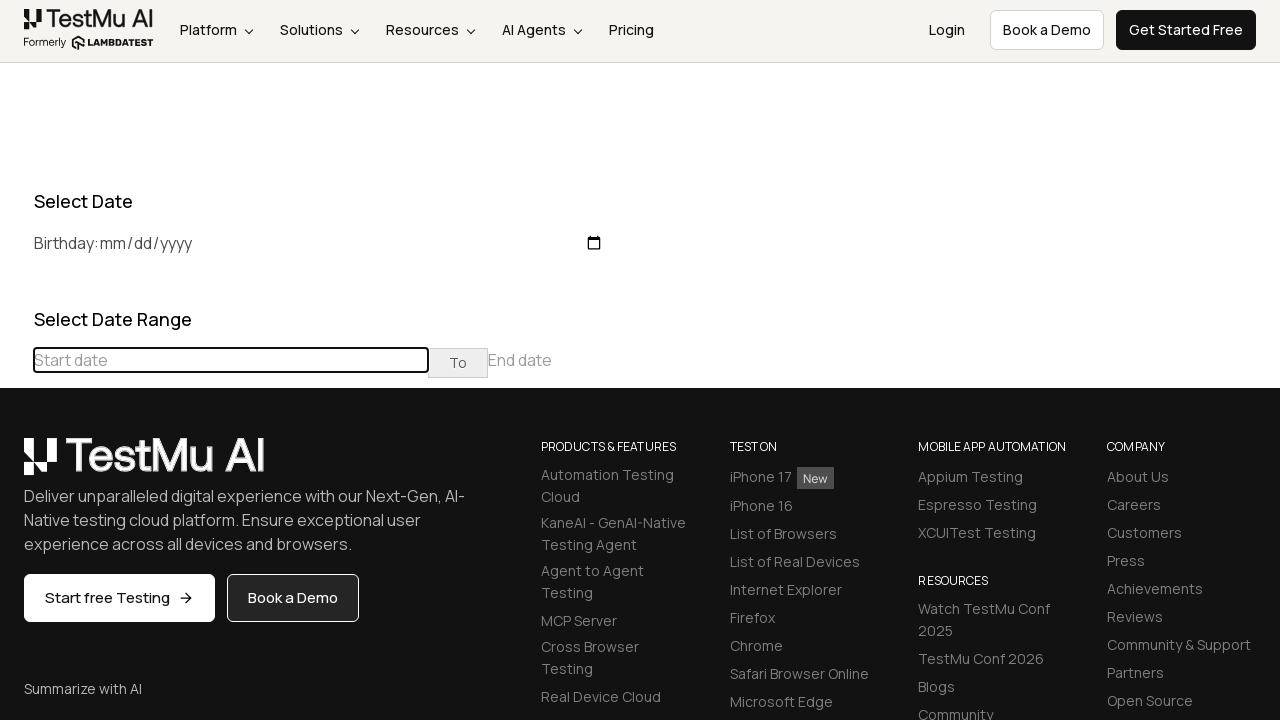

Waited for calendar to update
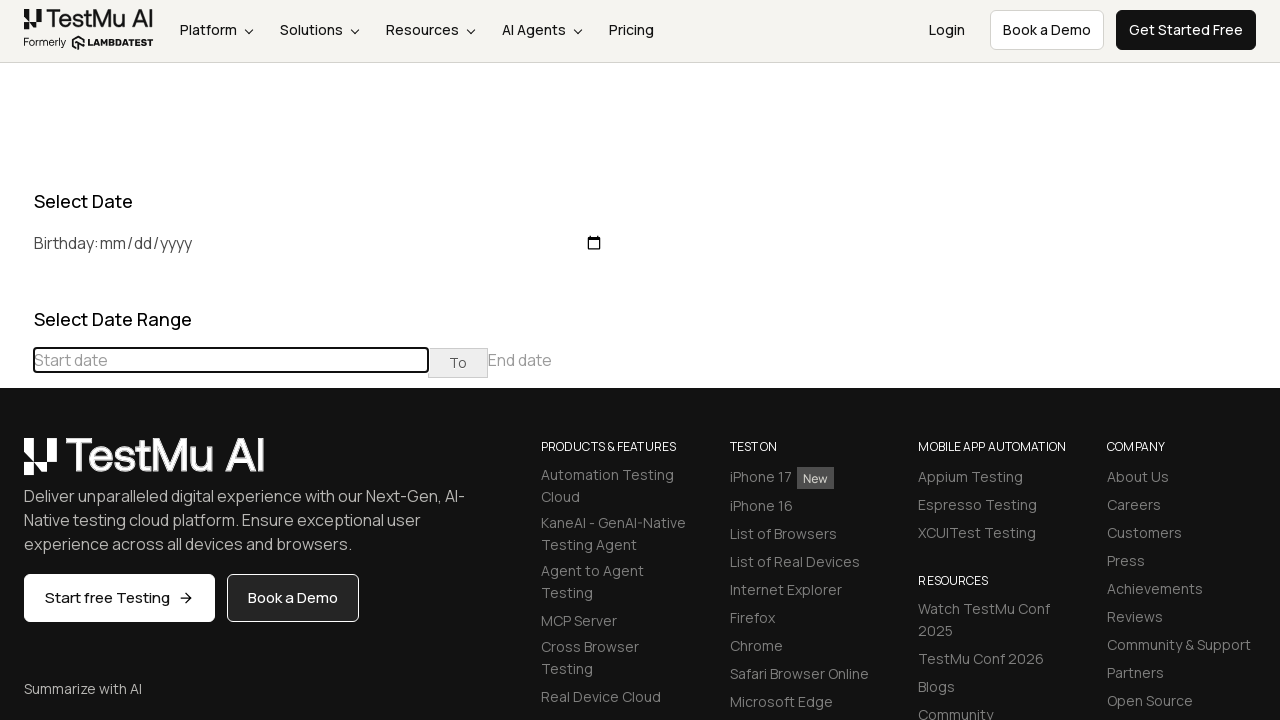

Clicked previous button to navigate towards May 2019 at (16, 465) on xpath=//table[@class='table-condensed']//th[@class='prev'] >> nth=0
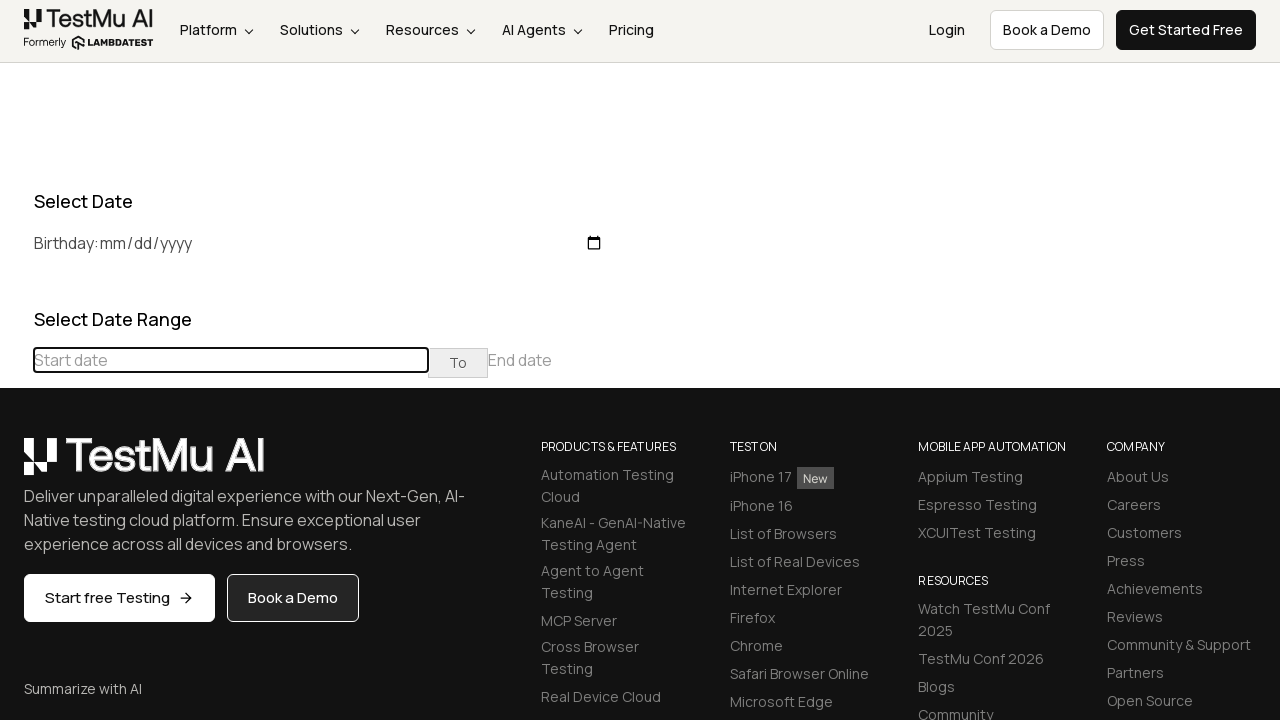

Waited for calendar to update
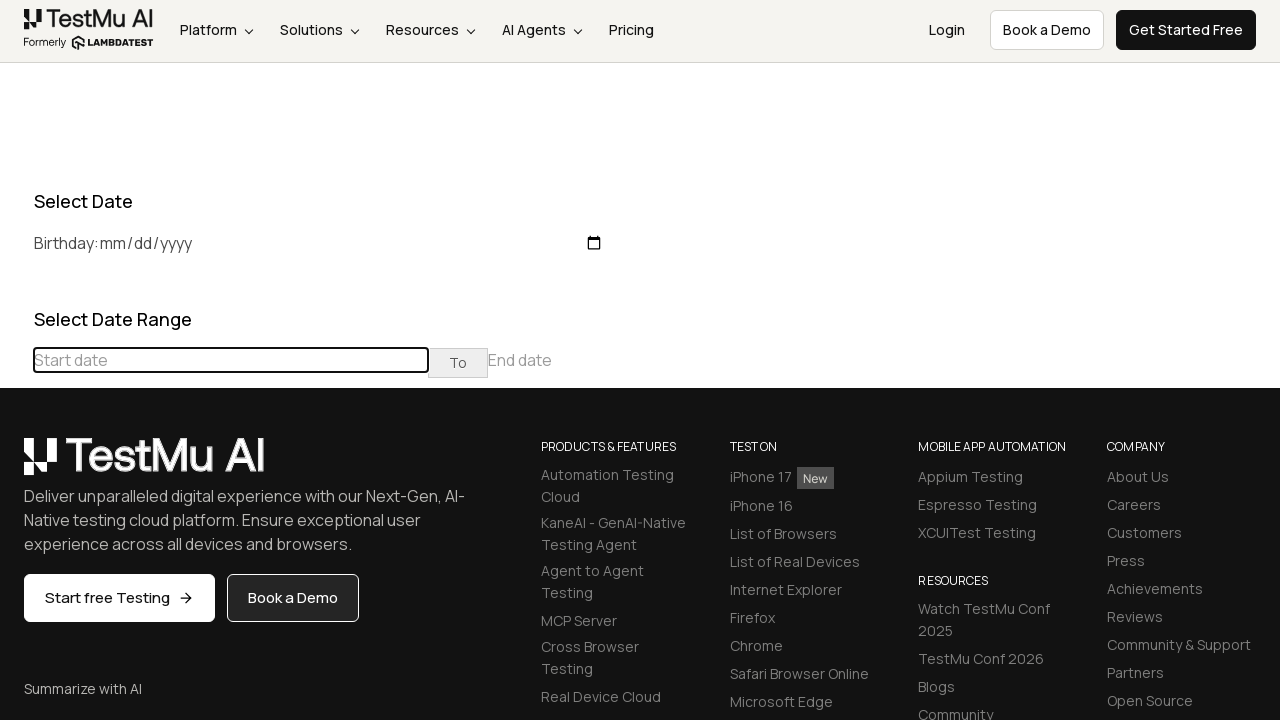

Clicked previous button to navigate towards May 2019 at (16, 465) on xpath=//table[@class='table-condensed']//th[@class='prev'] >> nth=0
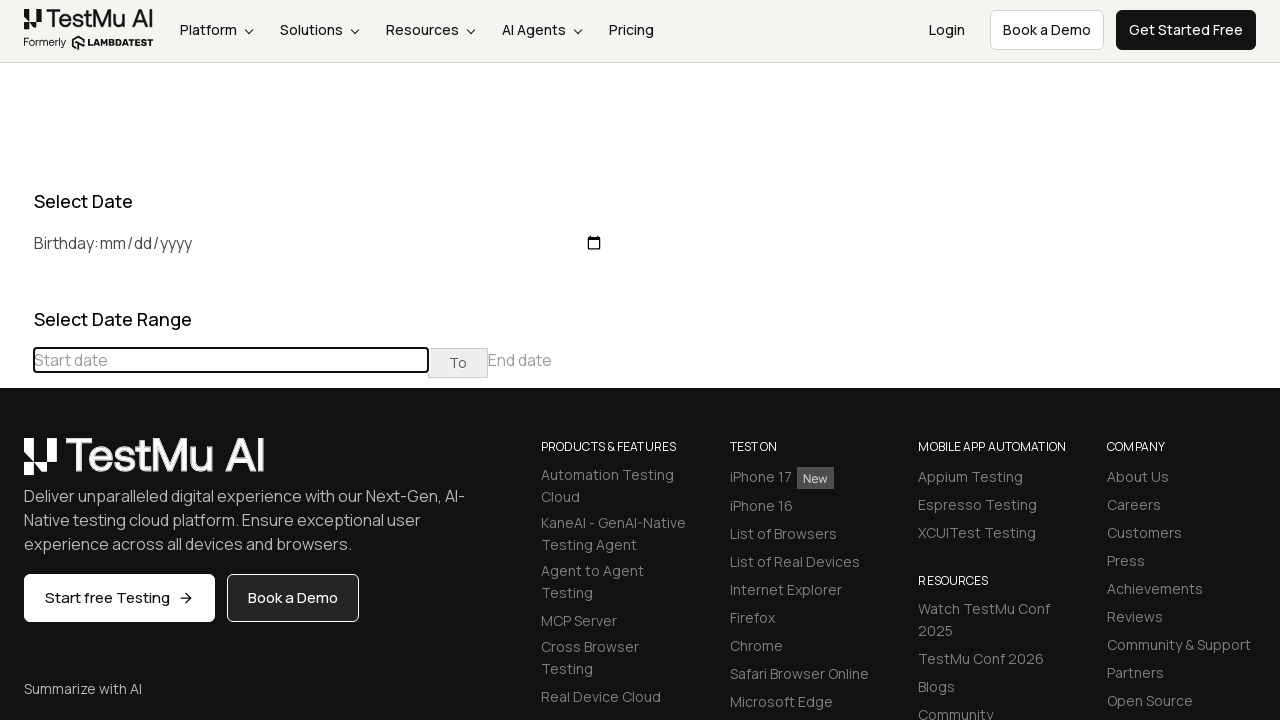

Waited for calendar to update
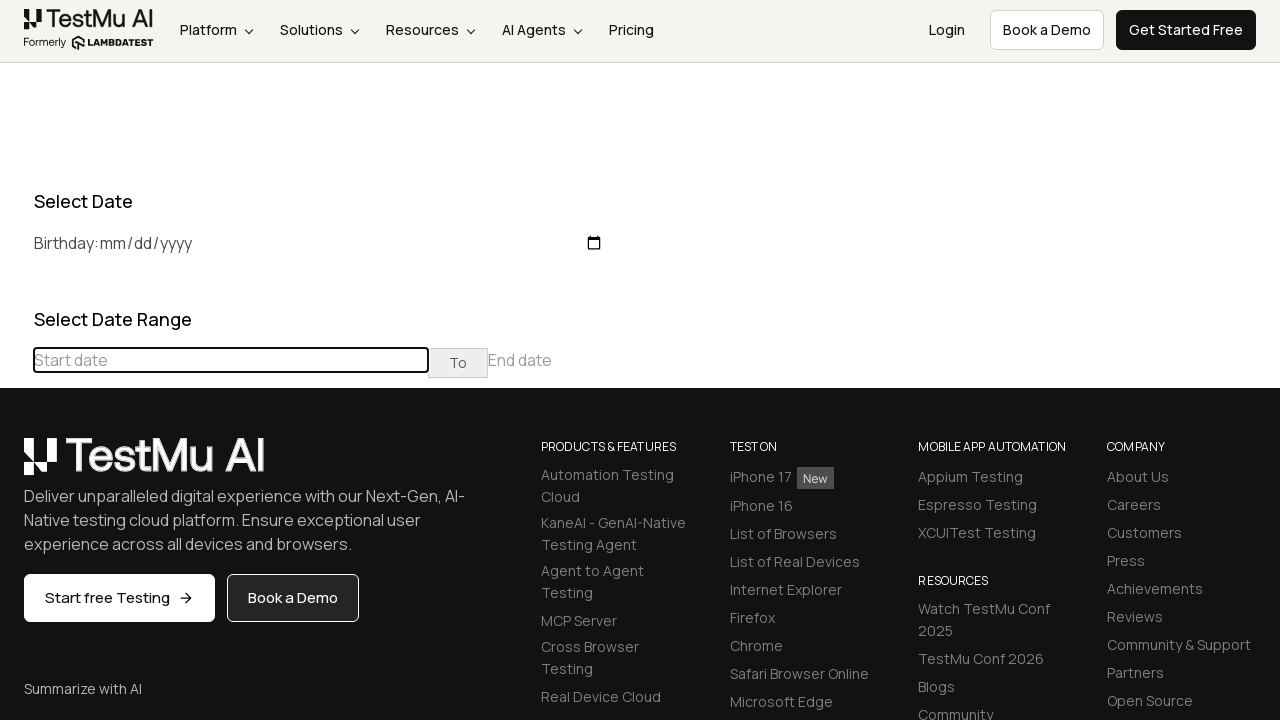

Clicked previous button to navigate towards May 2019 at (16, 465) on xpath=//table[@class='table-condensed']//th[@class='prev'] >> nth=0
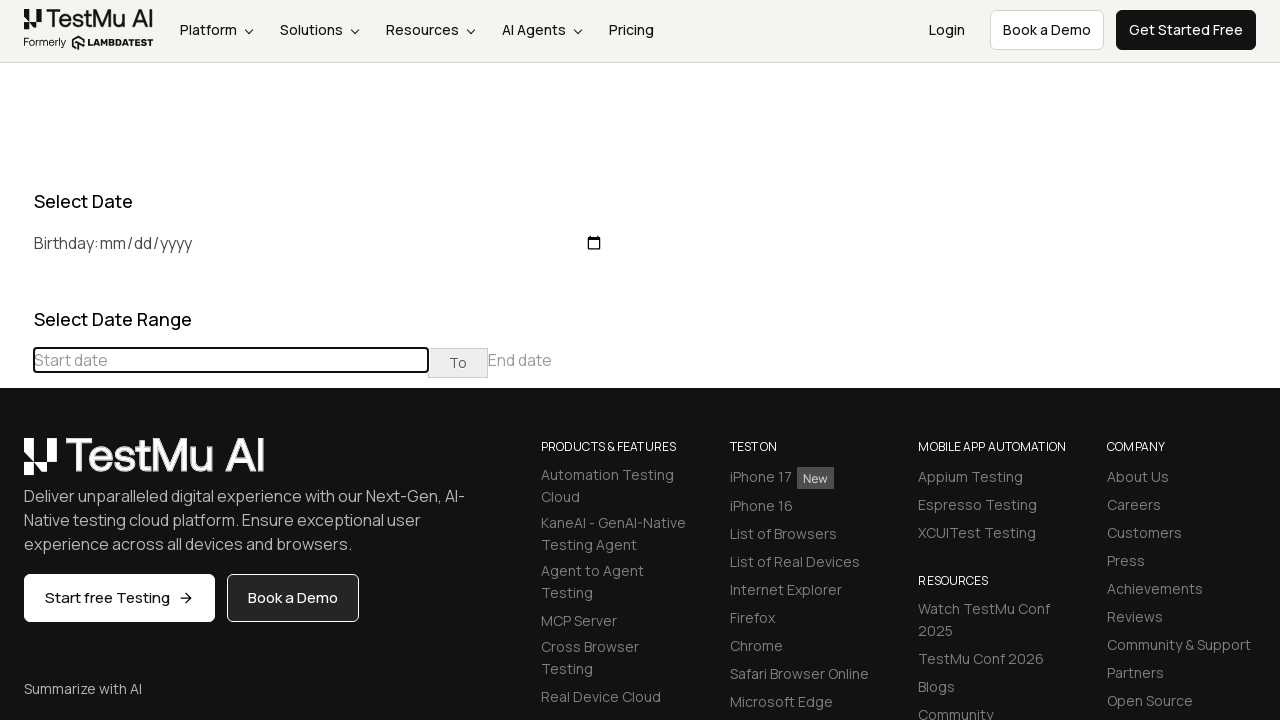

Waited for calendar to update
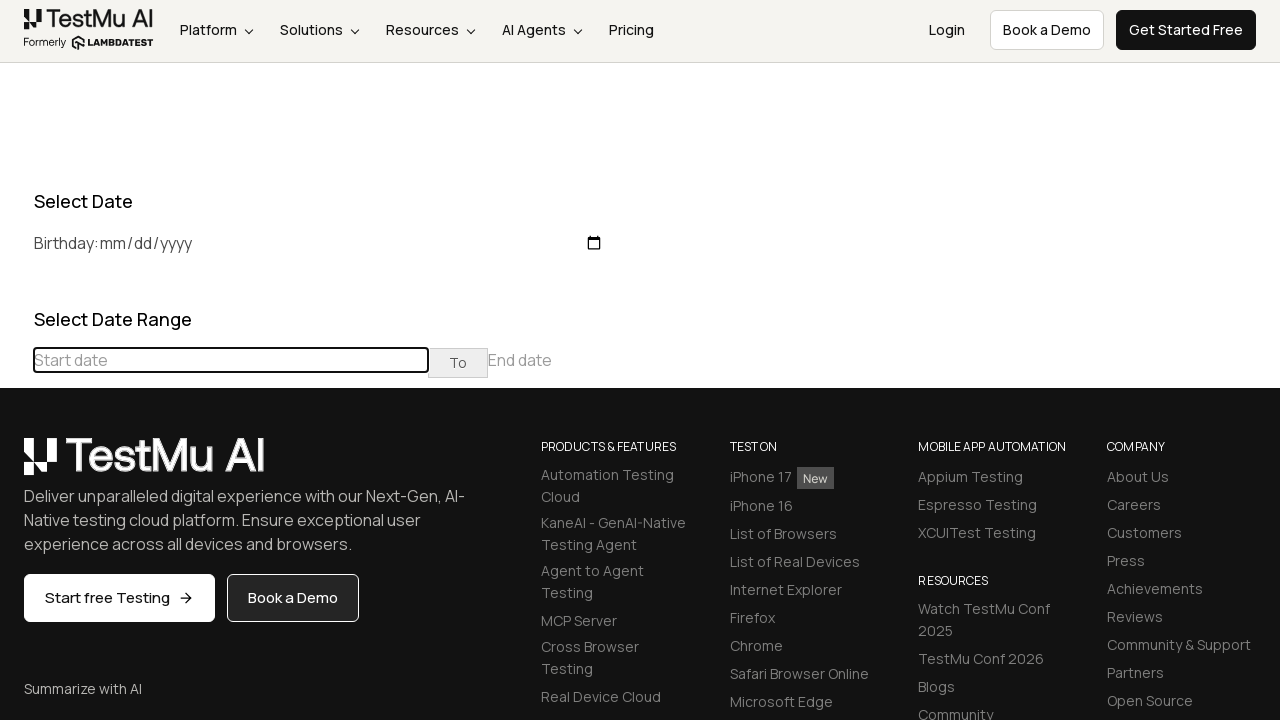

Clicked previous button to navigate towards May 2019 at (16, 465) on xpath=//table[@class='table-condensed']//th[@class='prev'] >> nth=0
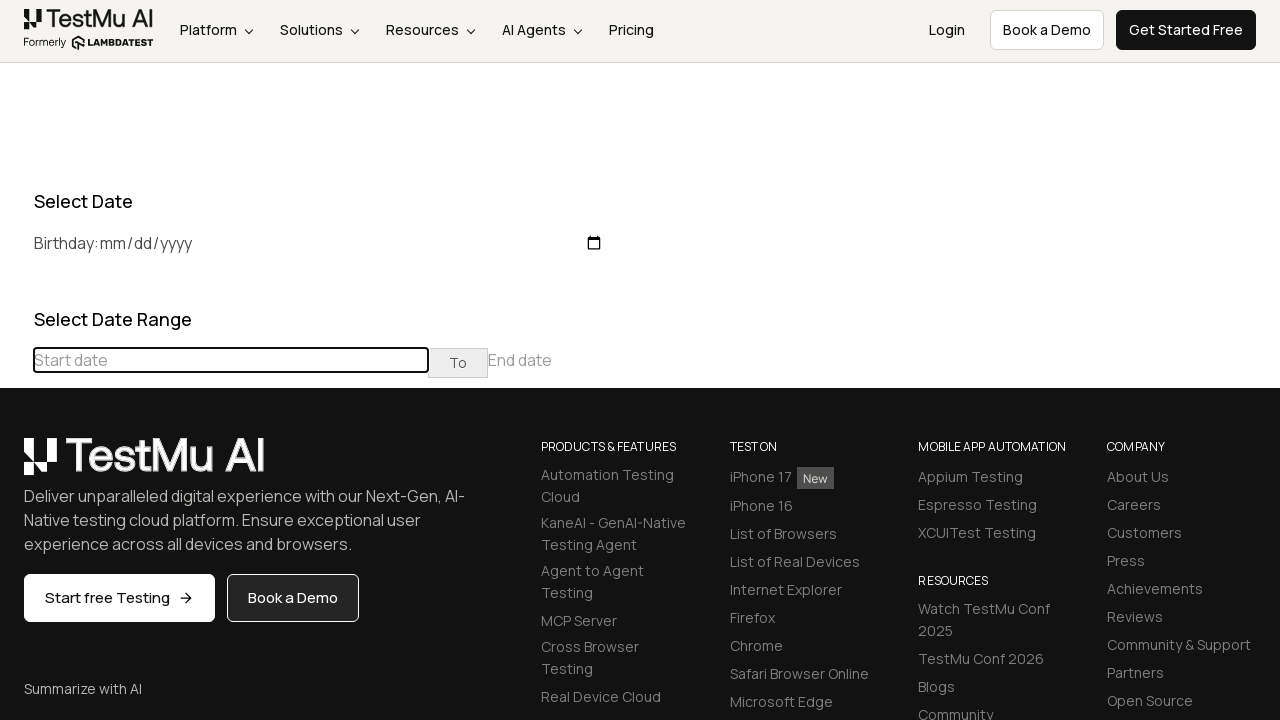

Waited for calendar to update
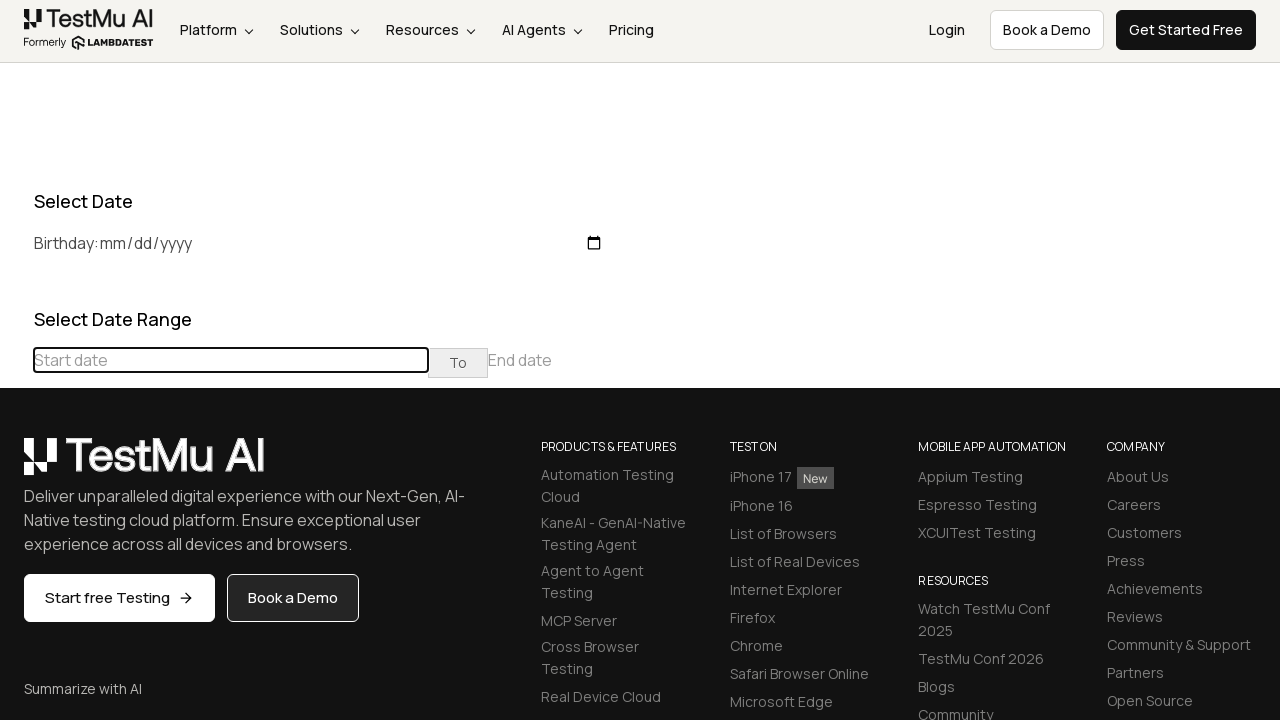

Clicked previous button to navigate towards May 2019 at (16, 465) on xpath=//table[@class='table-condensed']//th[@class='prev'] >> nth=0
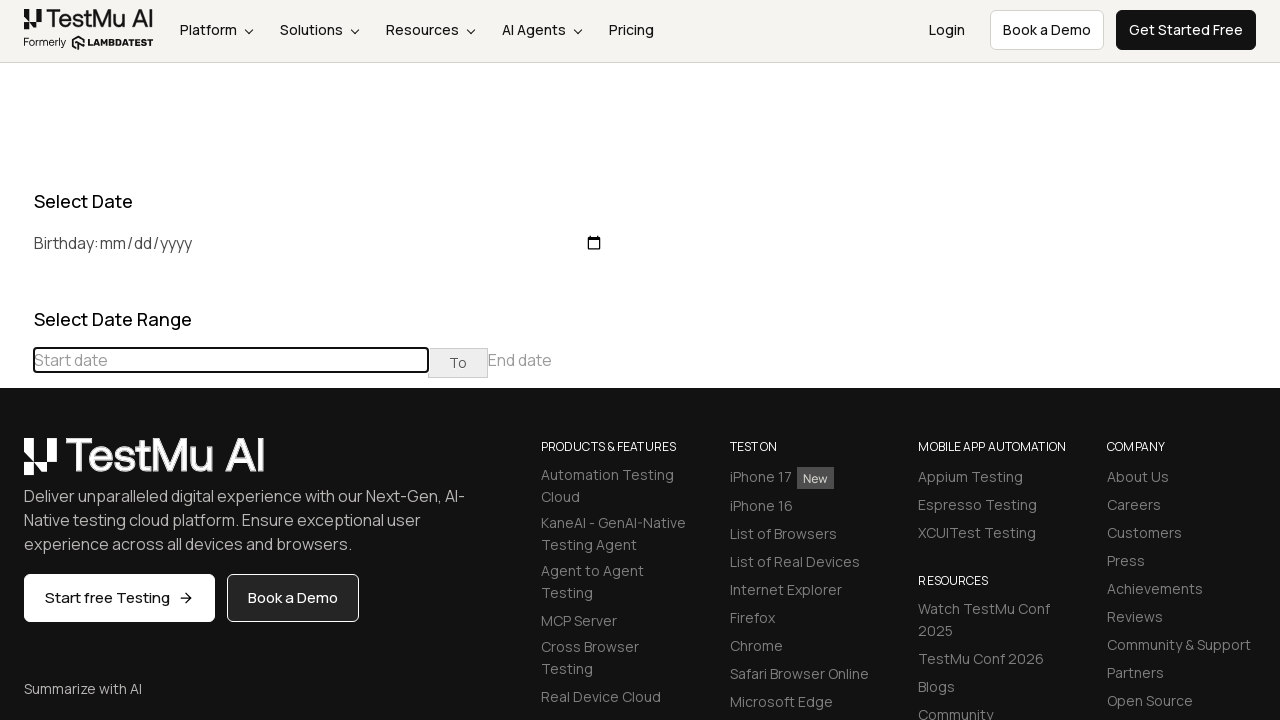

Waited for calendar to update
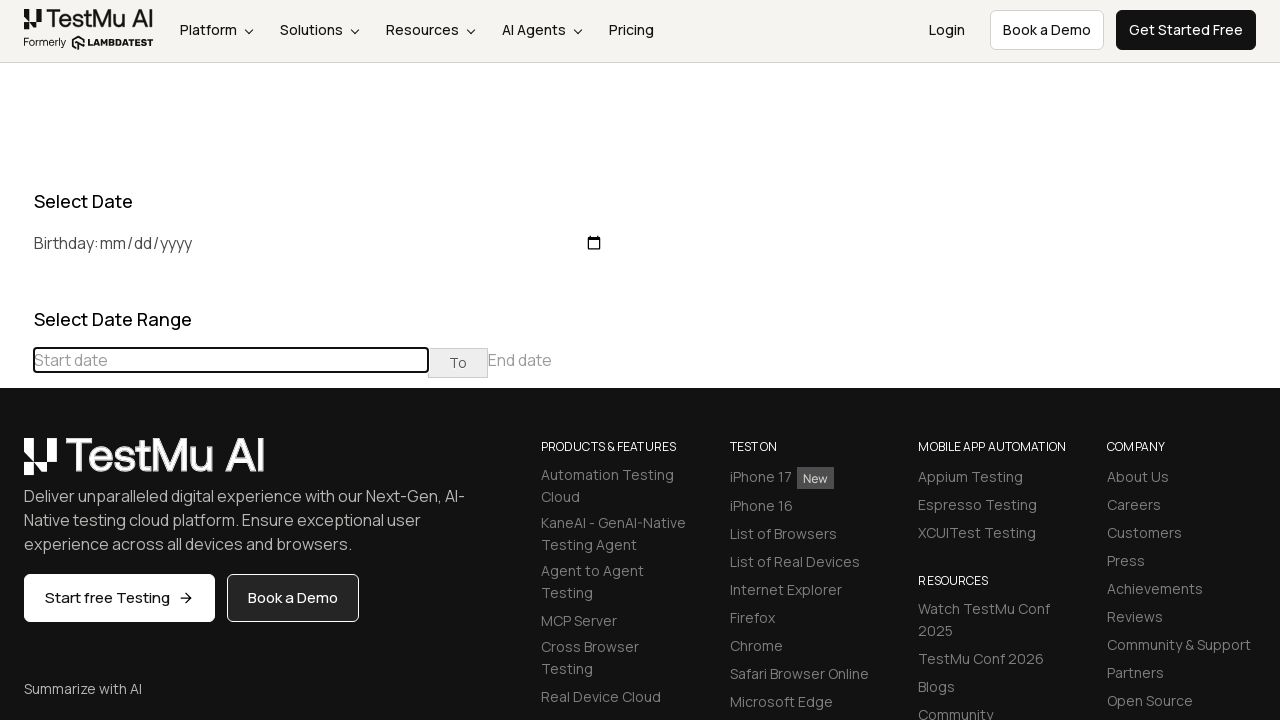

Clicked previous button to navigate towards May 2019 at (16, 465) on xpath=//table[@class='table-condensed']//th[@class='prev'] >> nth=0
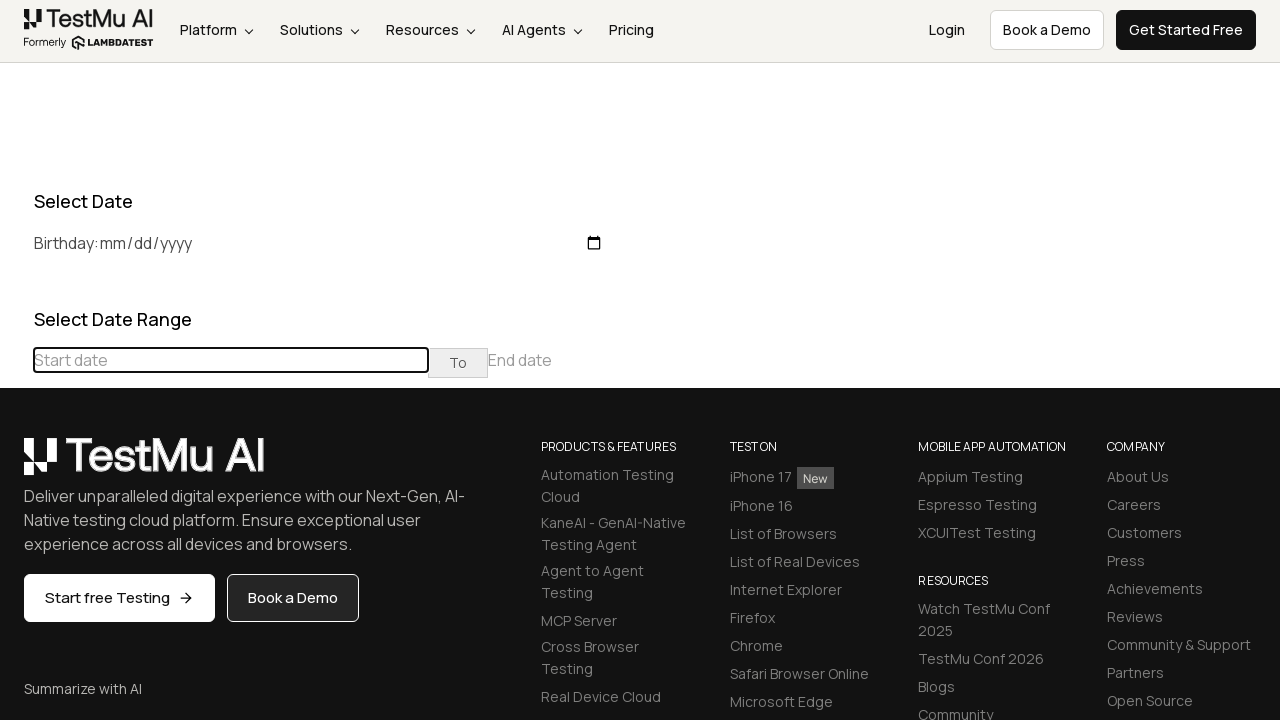

Waited for calendar to update
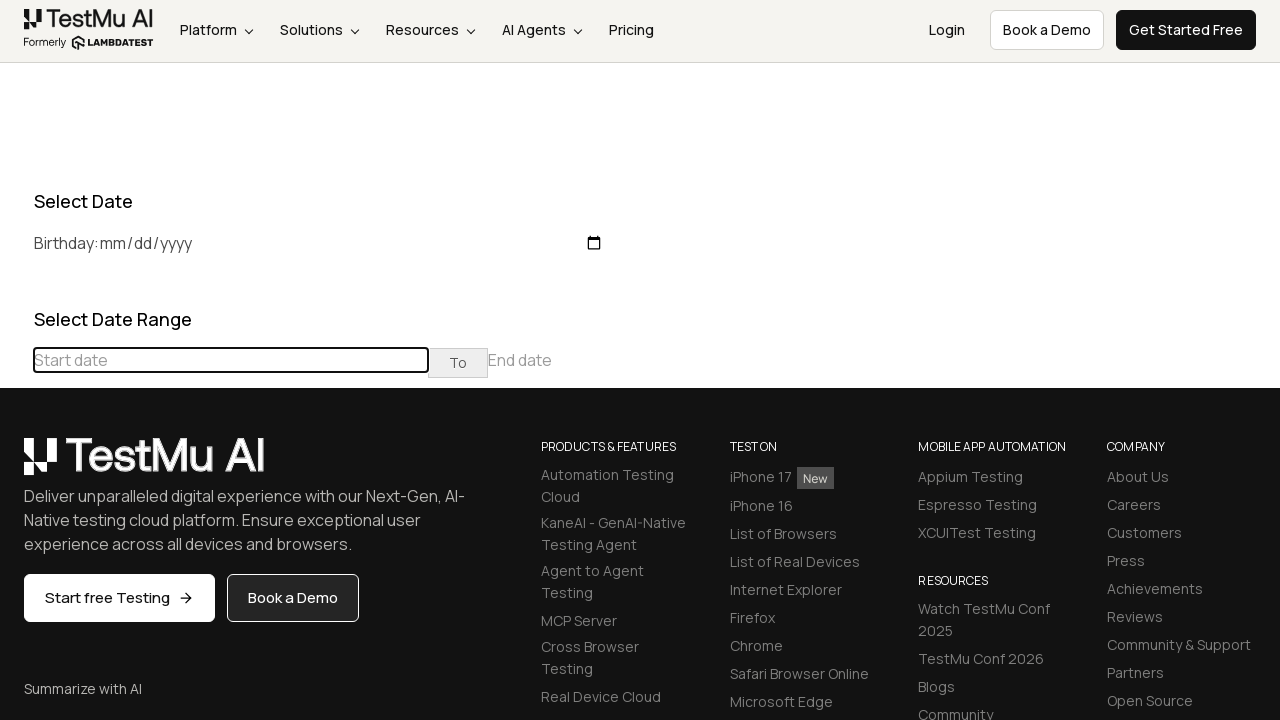

Clicked previous button to navigate towards May 2019 at (16, 465) on xpath=//table[@class='table-condensed']//th[@class='prev'] >> nth=0
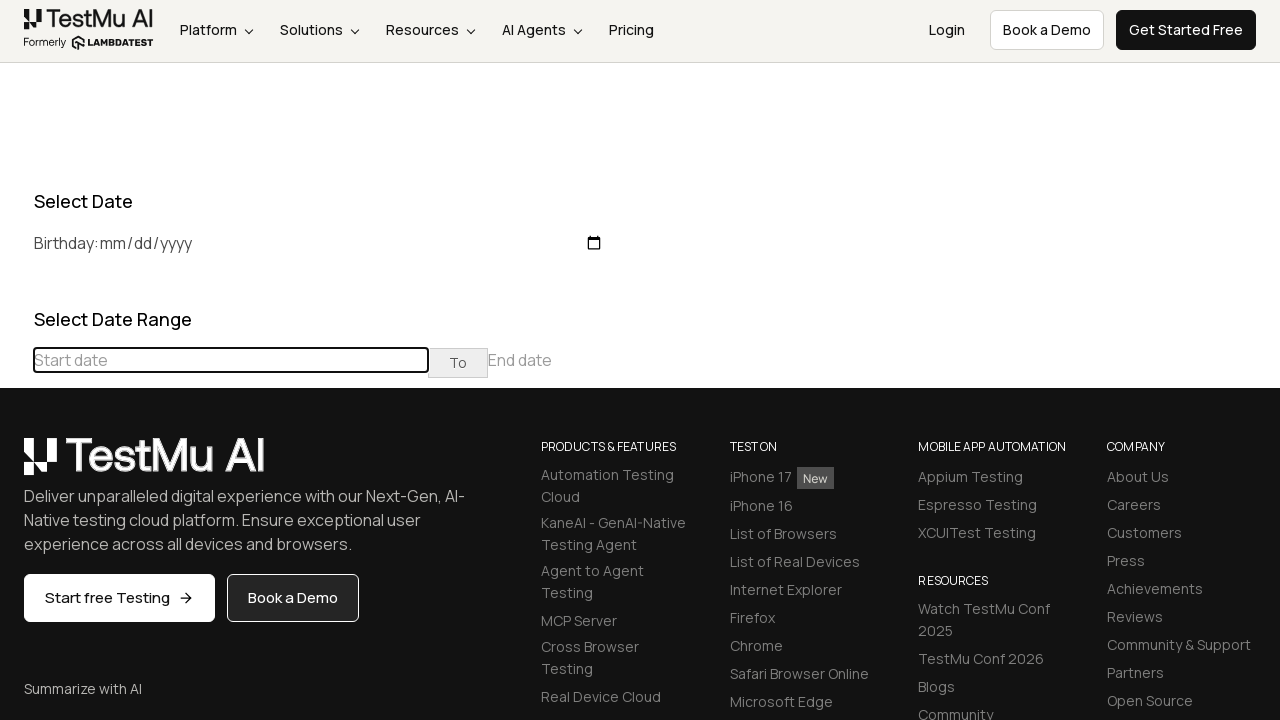

Waited for calendar to update
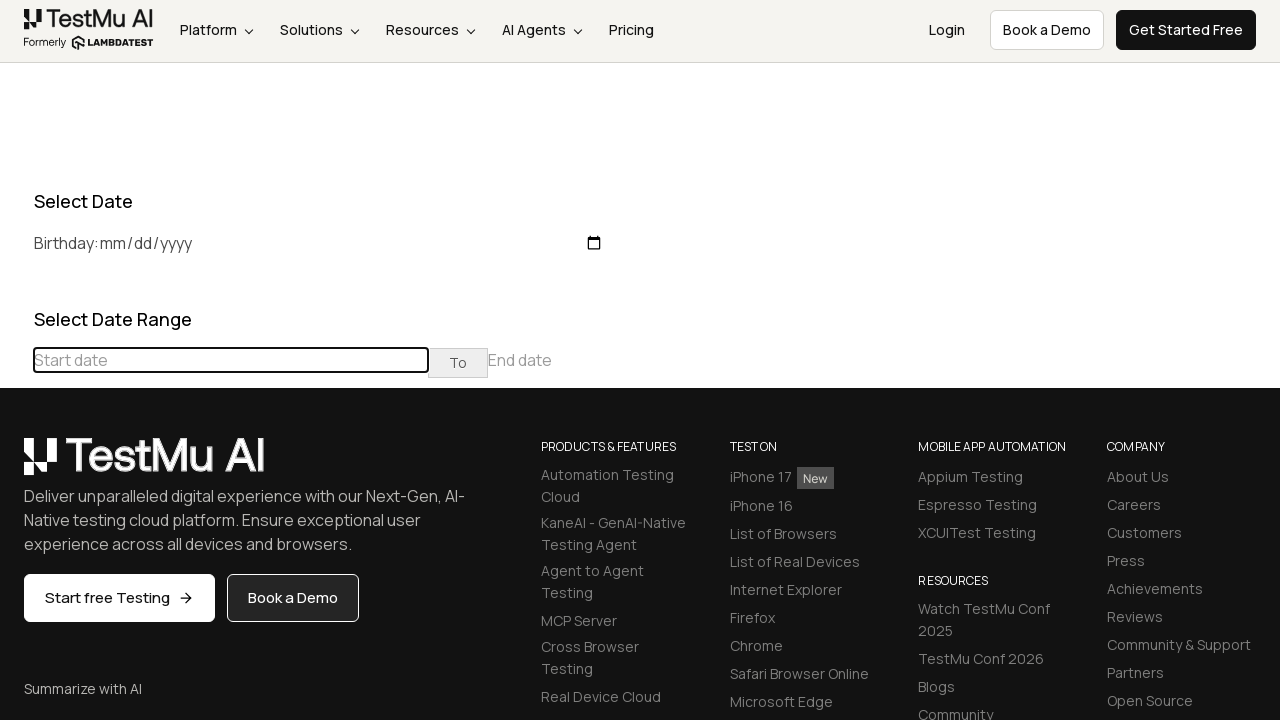

Clicked previous button to navigate towards May 2019 at (16, 465) on xpath=//table[@class='table-condensed']//th[@class='prev'] >> nth=0
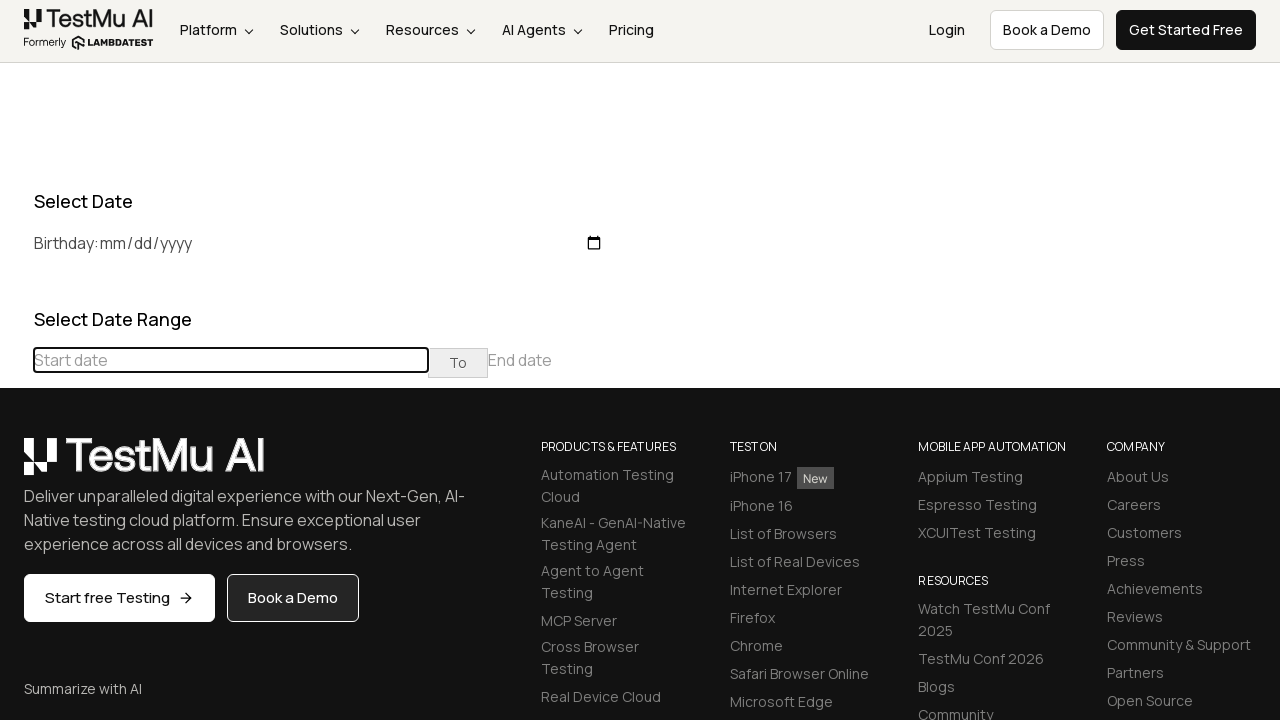

Waited for calendar to update
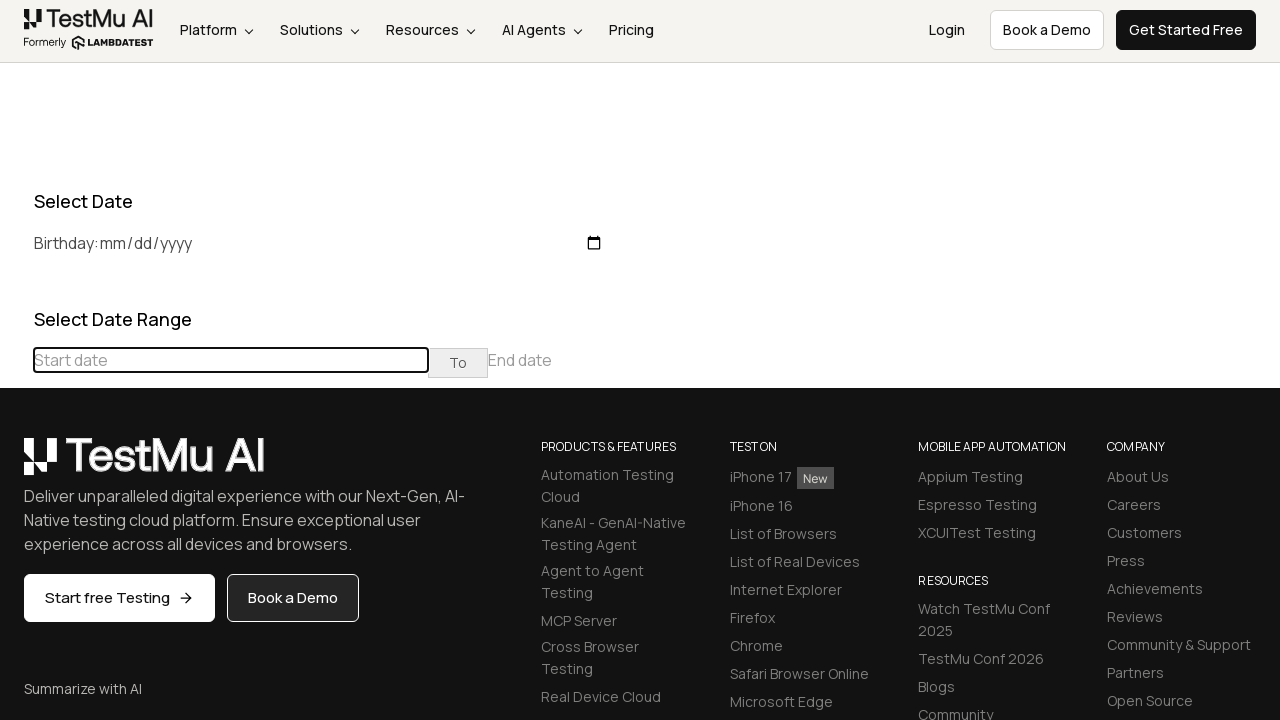

Clicked previous button to navigate towards May 2019 at (16, 465) on xpath=//table[@class='table-condensed']//th[@class='prev'] >> nth=0
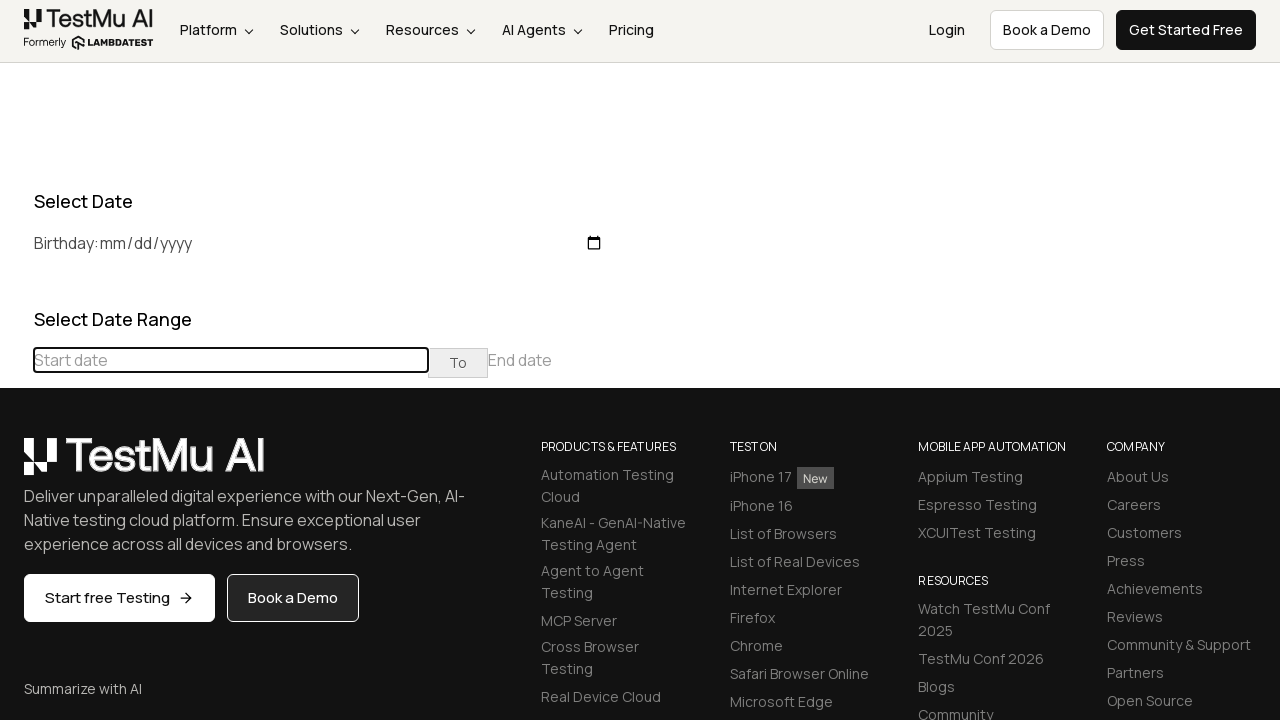

Waited for calendar to update
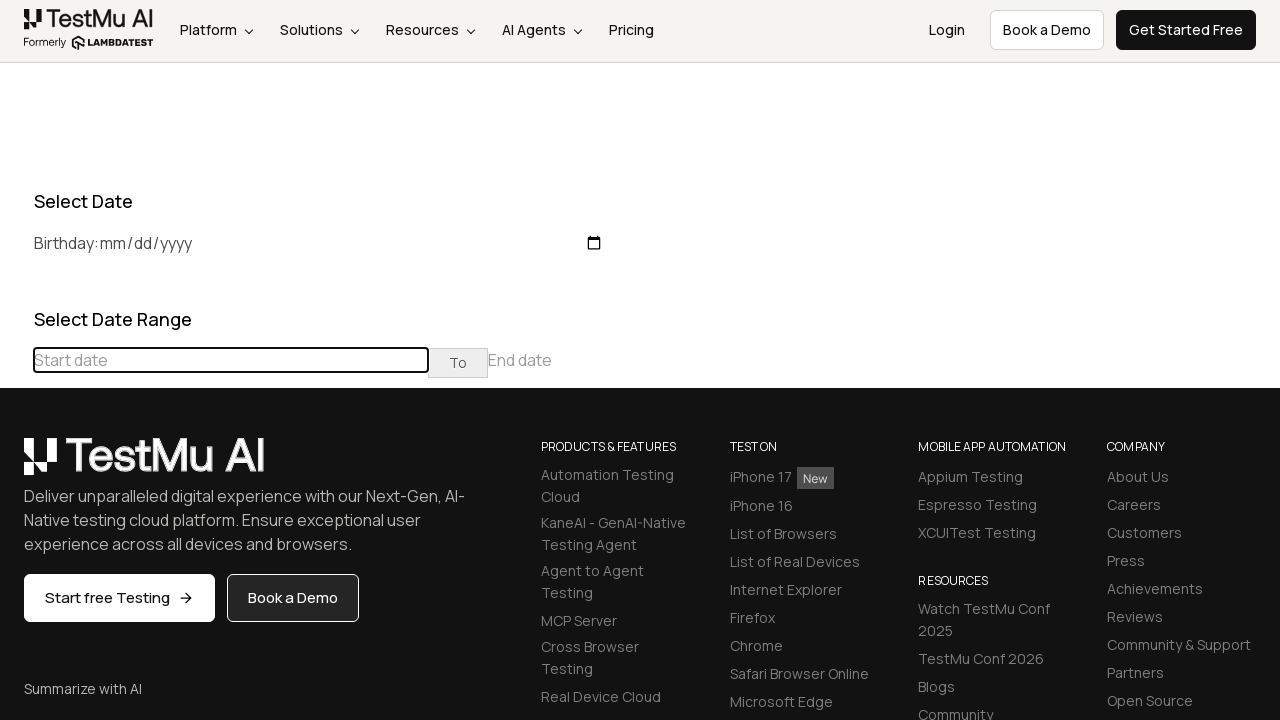

Clicked previous button to navigate towards May 2019 at (16, 465) on xpath=//table[@class='table-condensed']//th[@class='prev'] >> nth=0
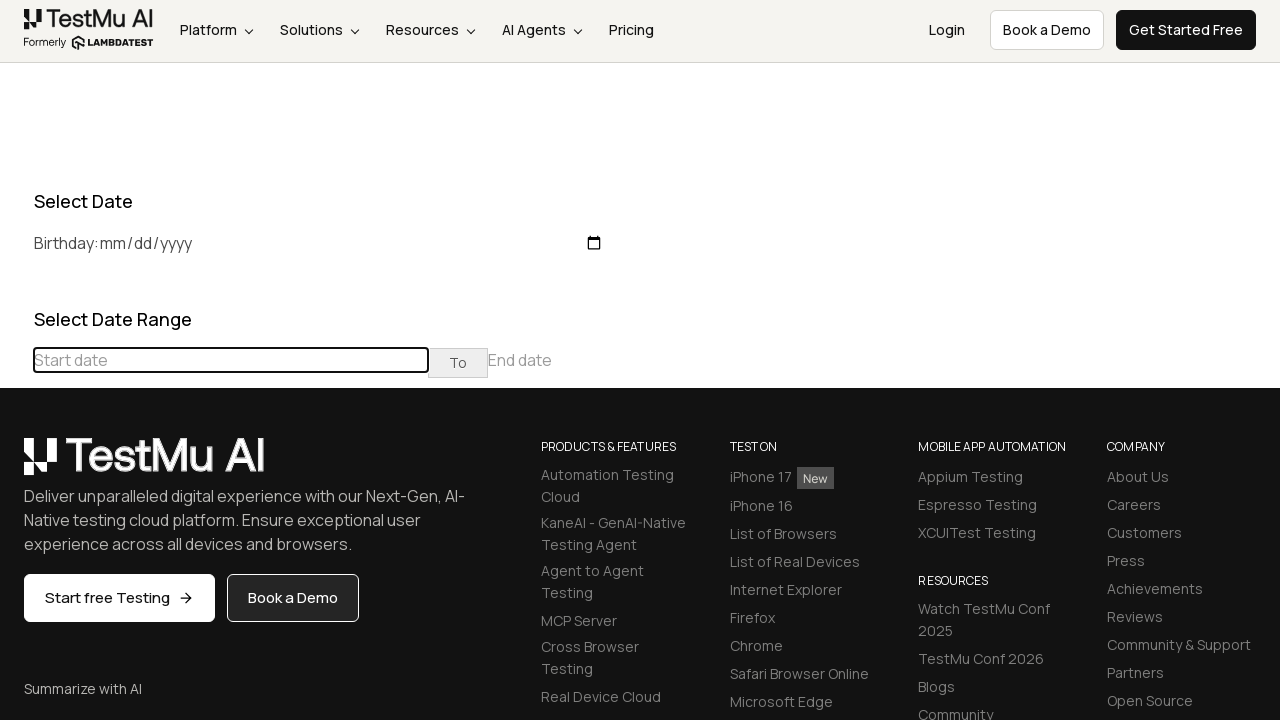

Waited for calendar to update
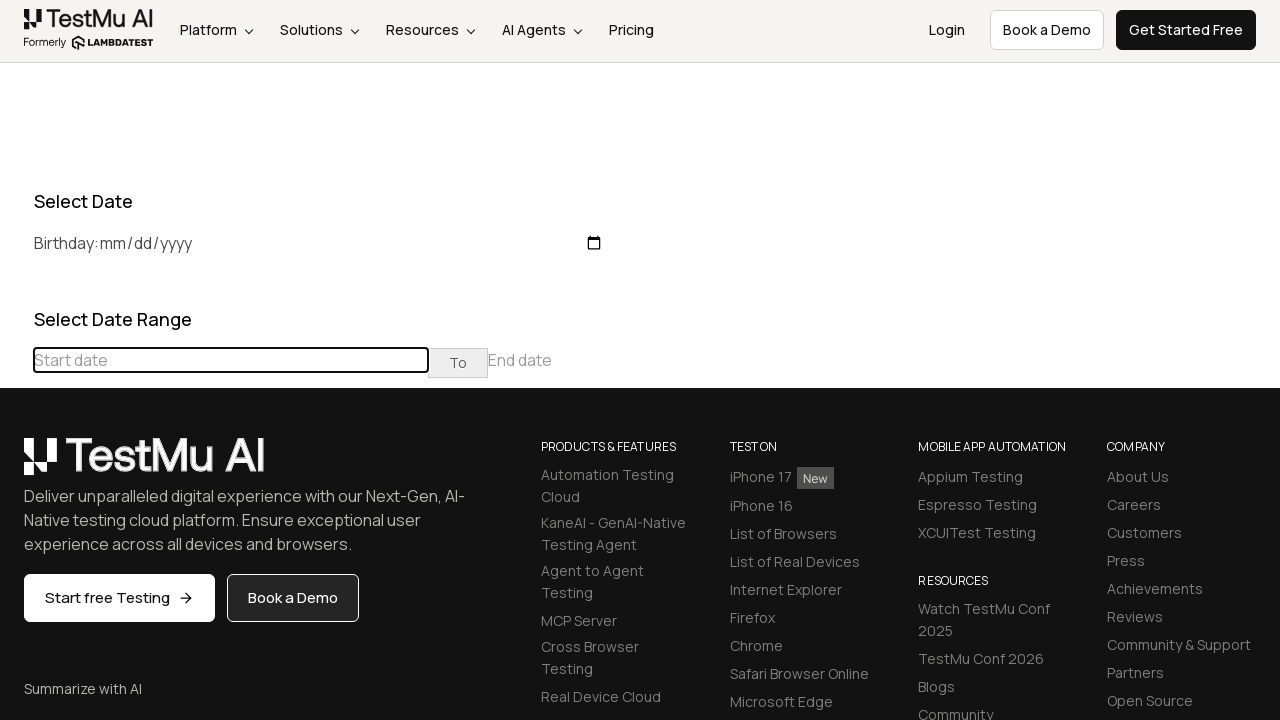

Clicked previous button to navigate towards May 2019 at (16, 465) on xpath=//table[@class='table-condensed']//th[@class='prev'] >> nth=0
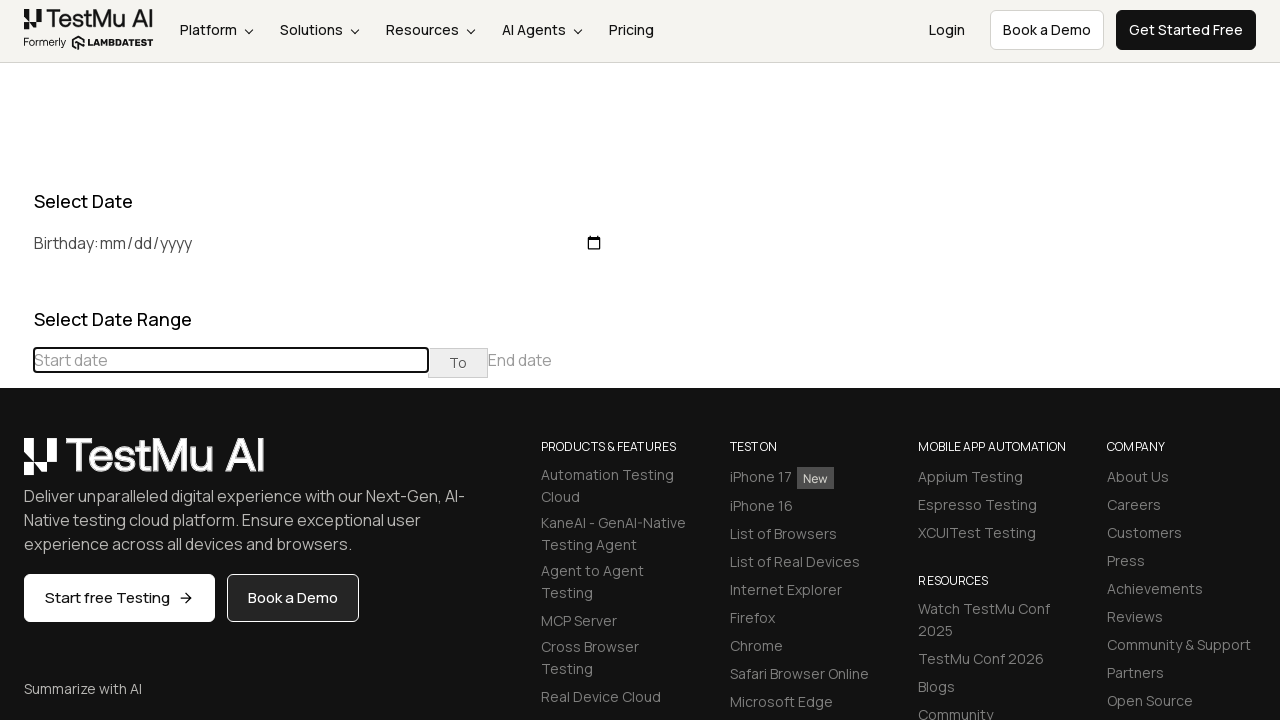

Waited for calendar to update
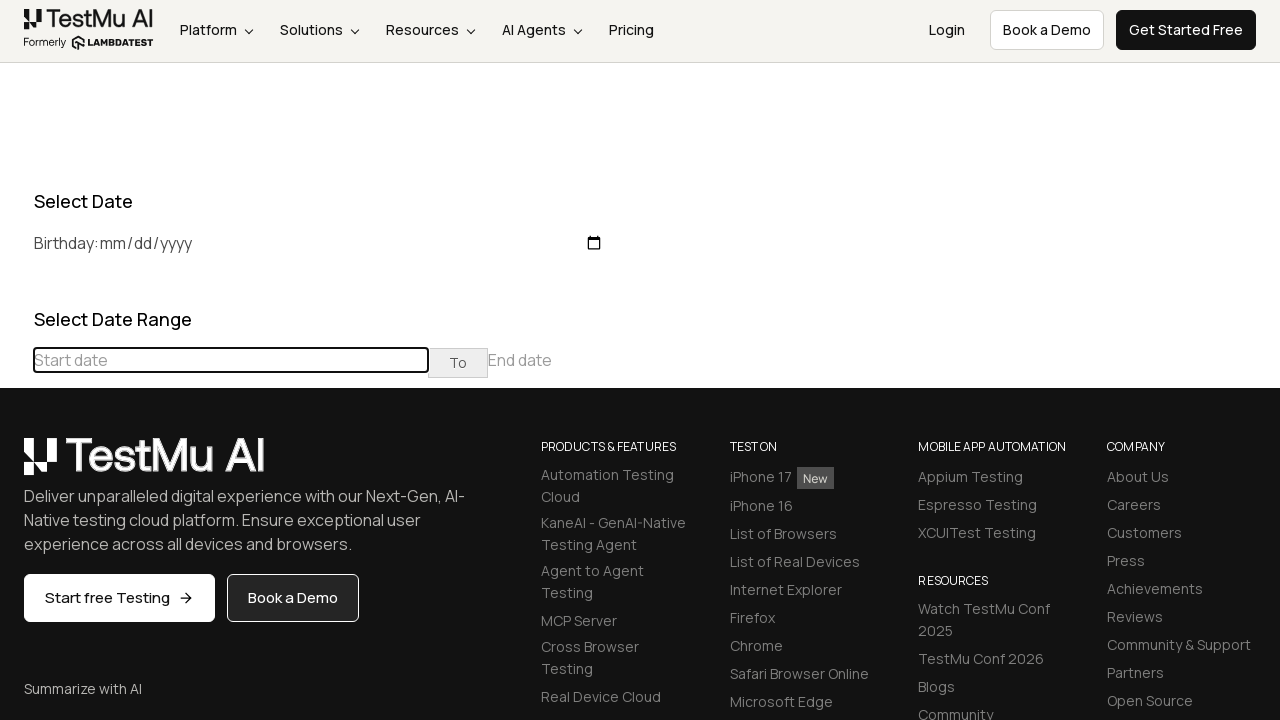

Clicked previous button to navigate towards May 2019 at (16, 465) on xpath=//table[@class='table-condensed']//th[@class='prev'] >> nth=0
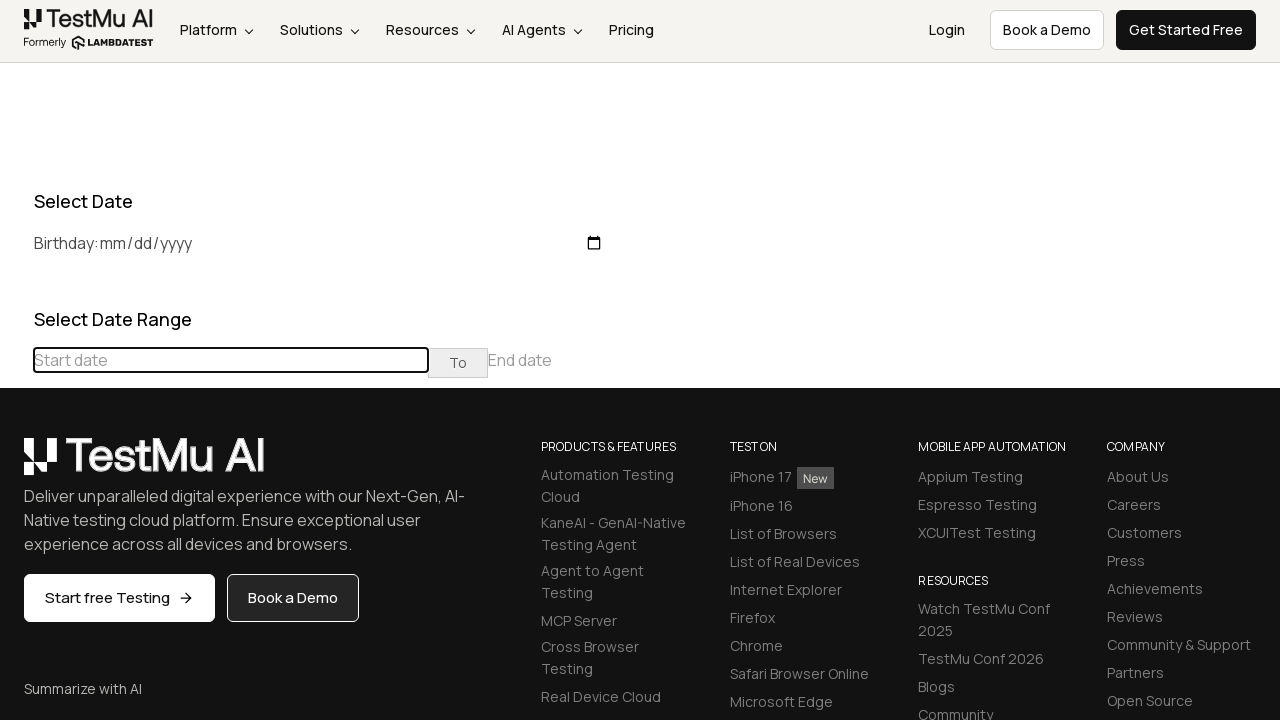

Waited for calendar to update
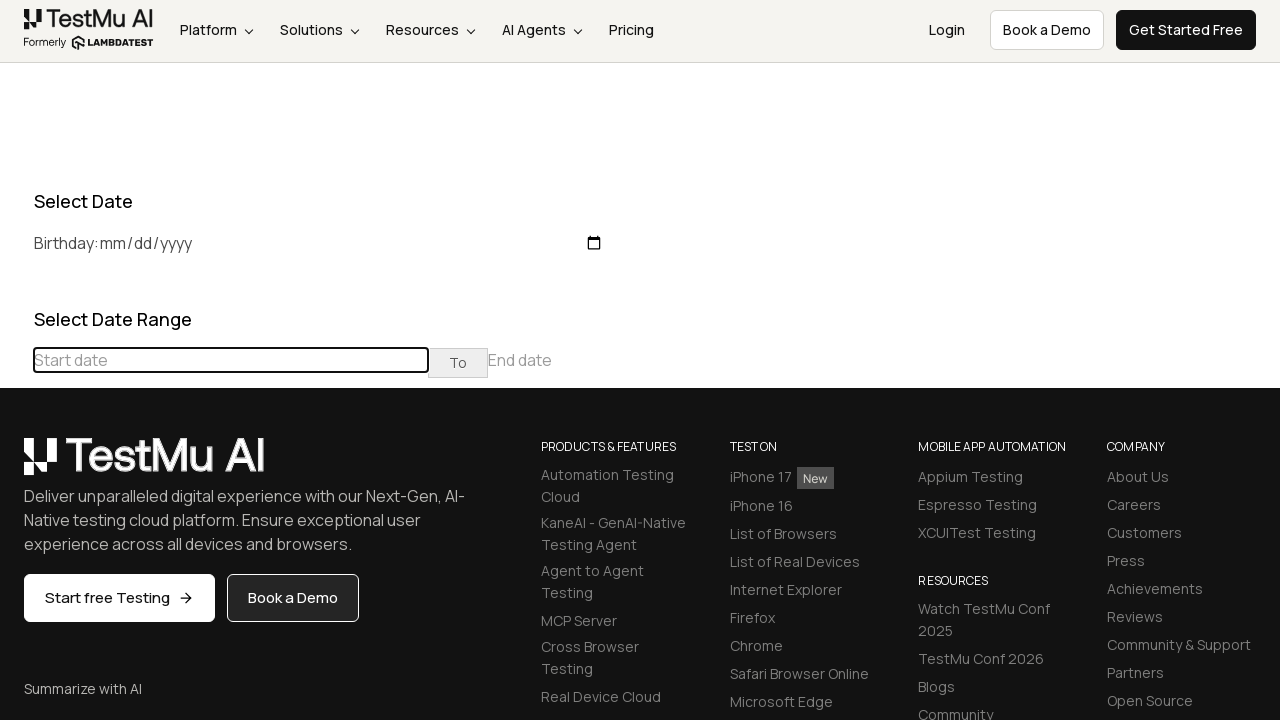

Clicked previous button to navigate towards May 2019 at (16, 465) on xpath=//table[@class='table-condensed']//th[@class='prev'] >> nth=0
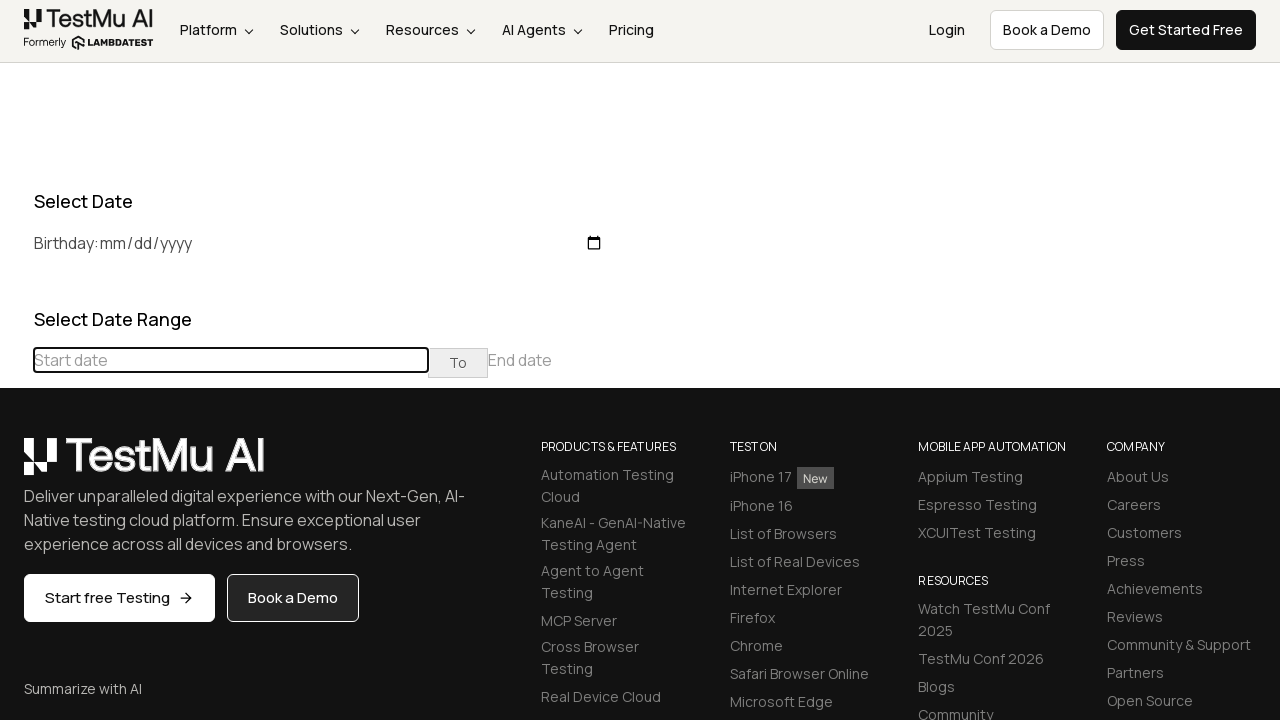

Waited for calendar to update
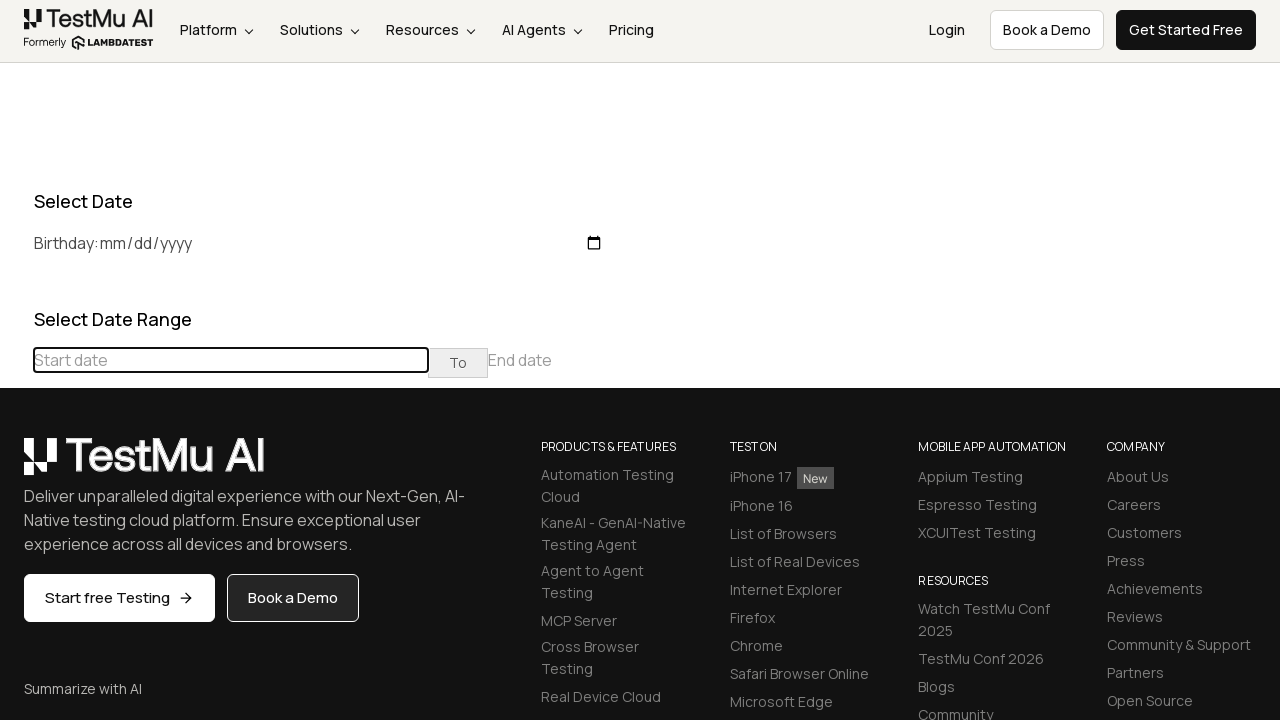

Clicked previous button to navigate towards May 2019 at (16, 465) on xpath=//table[@class='table-condensed']//th[@class='prev'] >> nth=0
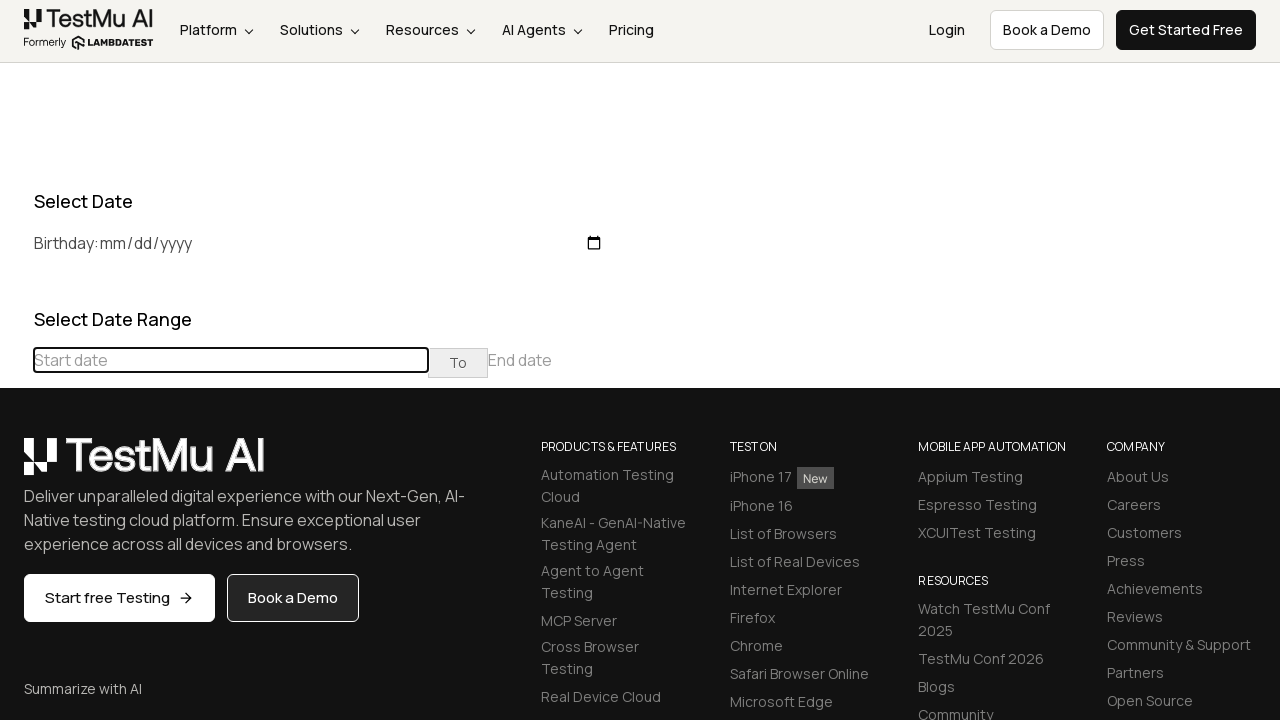

Waited for calendar to update
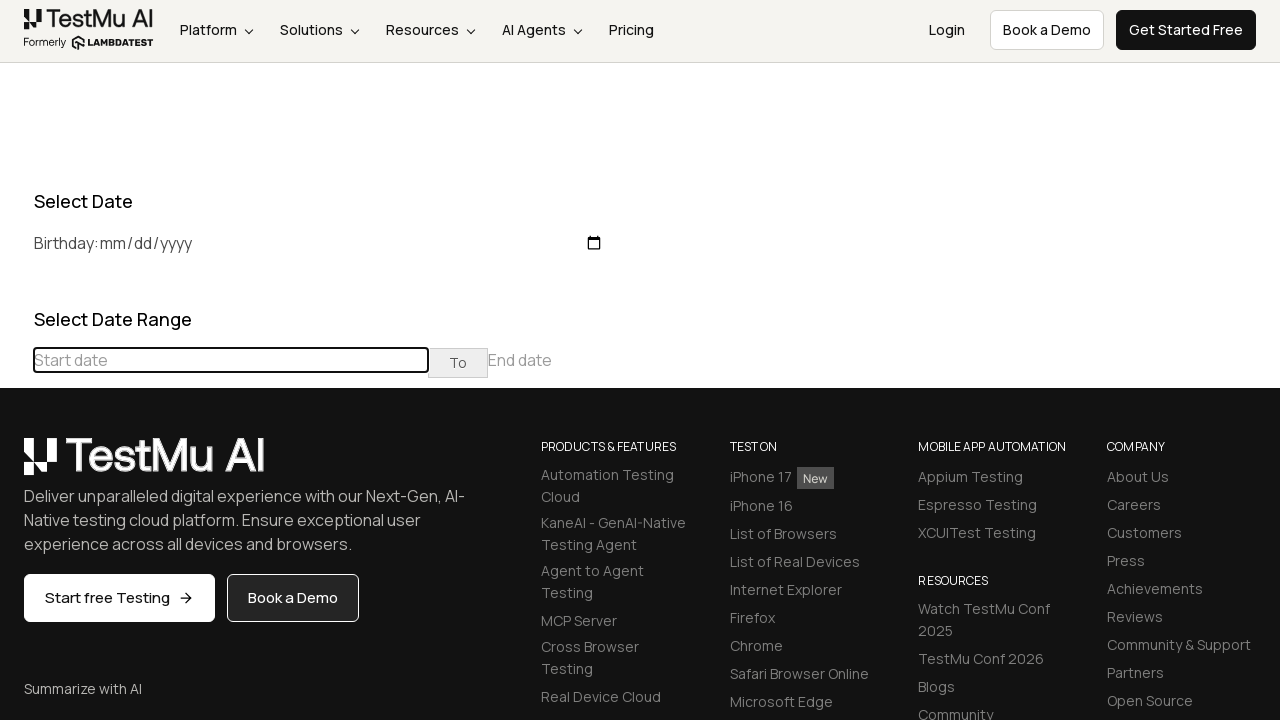

Clicked previous button to navigate towards May 2019 at (16, 465) on xpath=//table[@class='table-condensed']//th[@class='prev'] >> nth=0
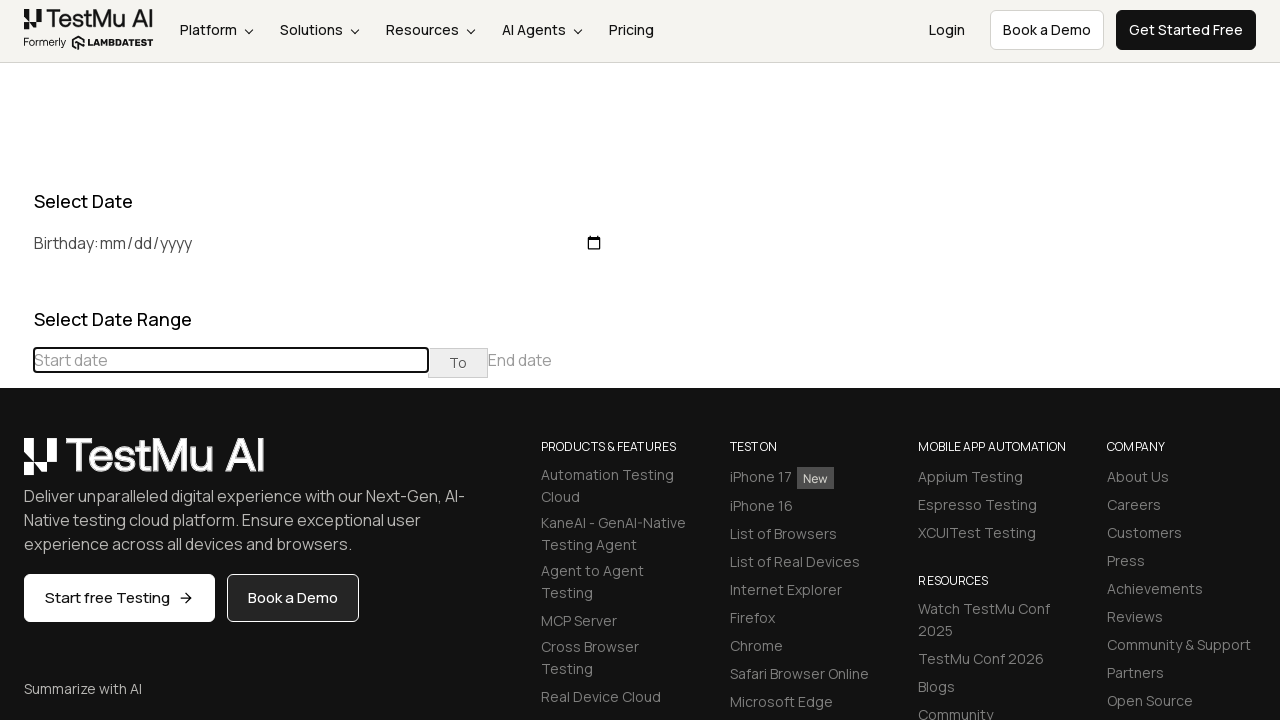

Waited for calendar to update
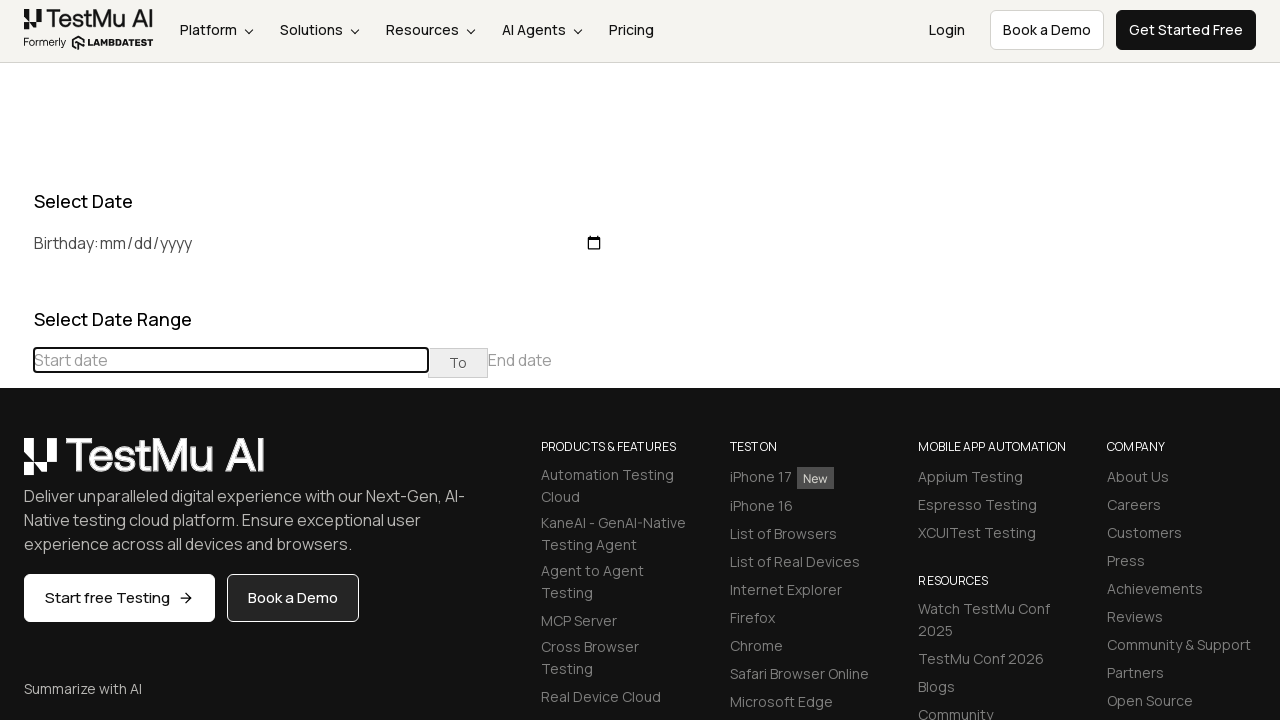

Clicked previous button to navigate towards May 2019 at (16, 465) on xpath=//table[@class='table-condensed']//th[@class='prev'] >> nth=0
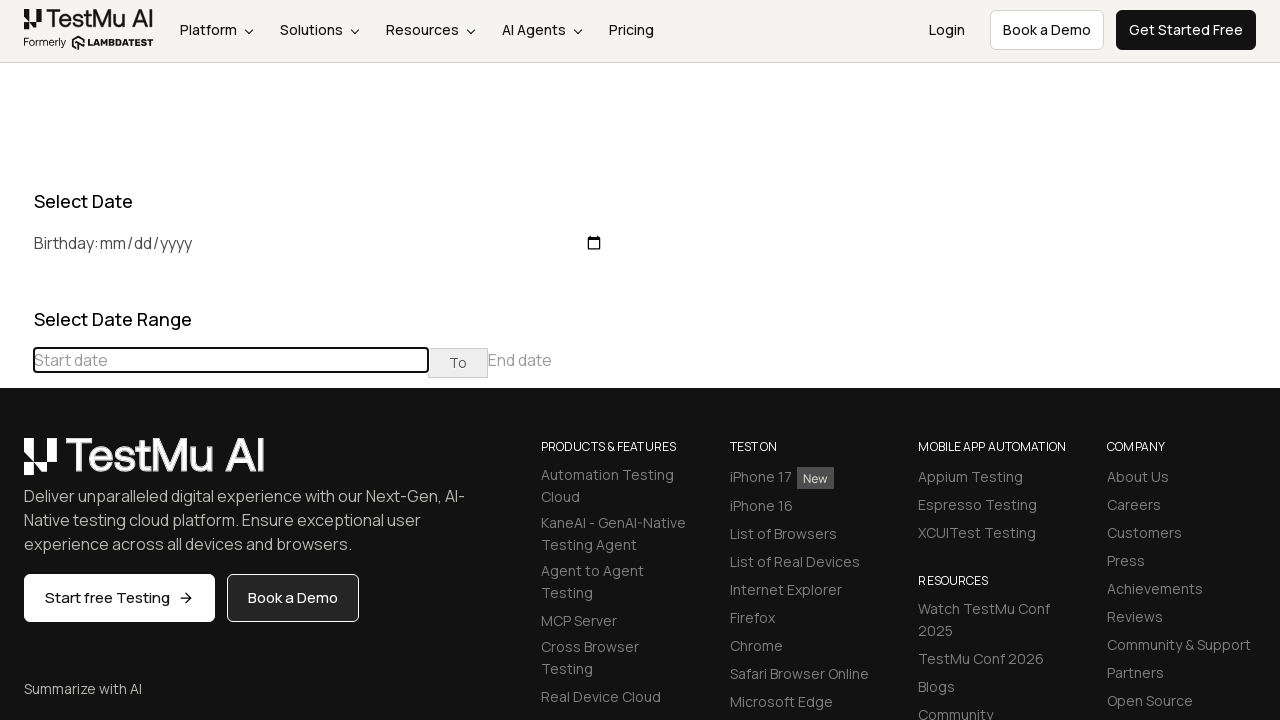

Waited for calendar to update
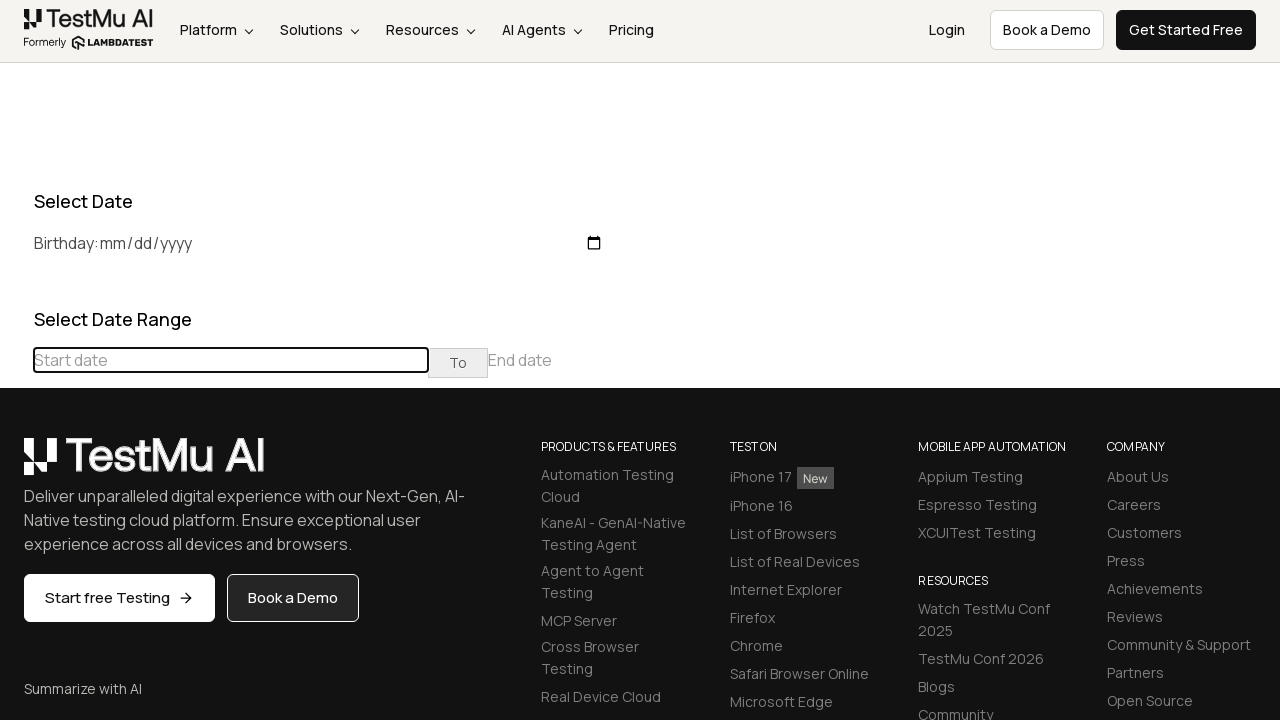

Clicked previous button to navigate towards May 2019 at (16, 465) on xpath=//table[@class='table-condensed']//th[@class='prev'] >> nth=0
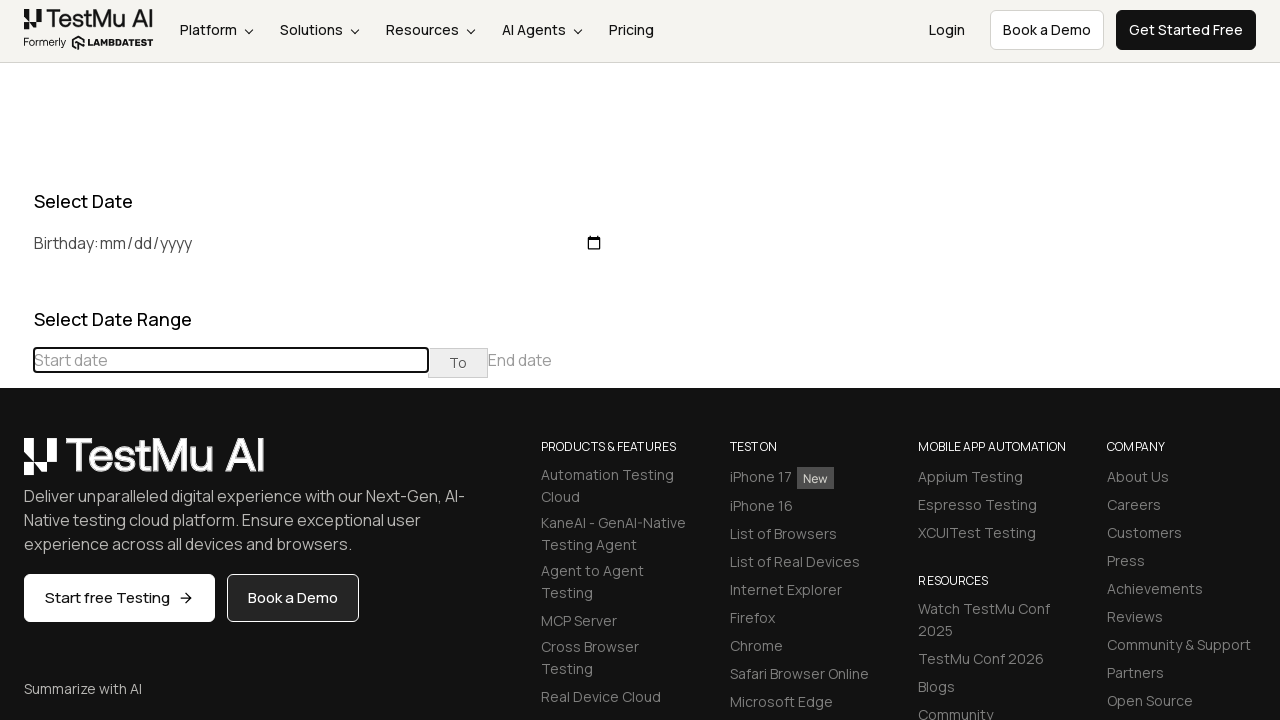

Waited for calendar to update
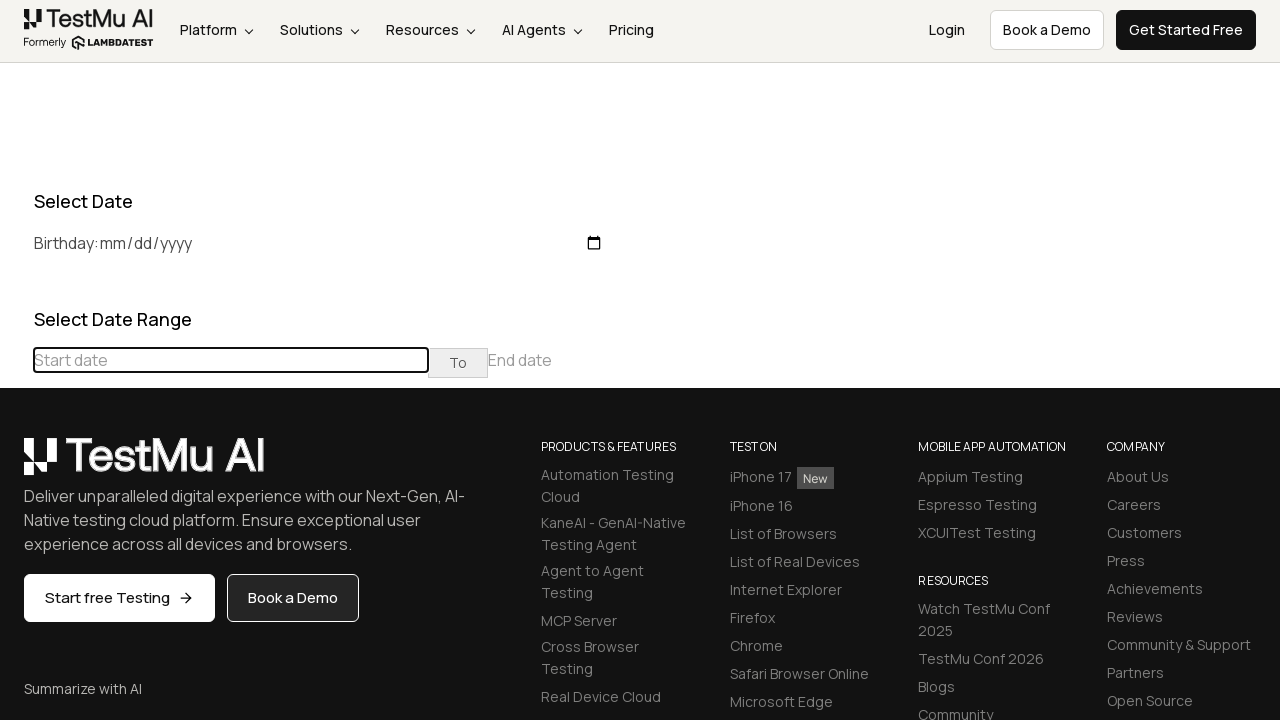

Clicked previous button to navigate towards May 2019 at (16, 465) on xpath=//table[@class='table-condensed']//th[@class='prev'] >> nth=0
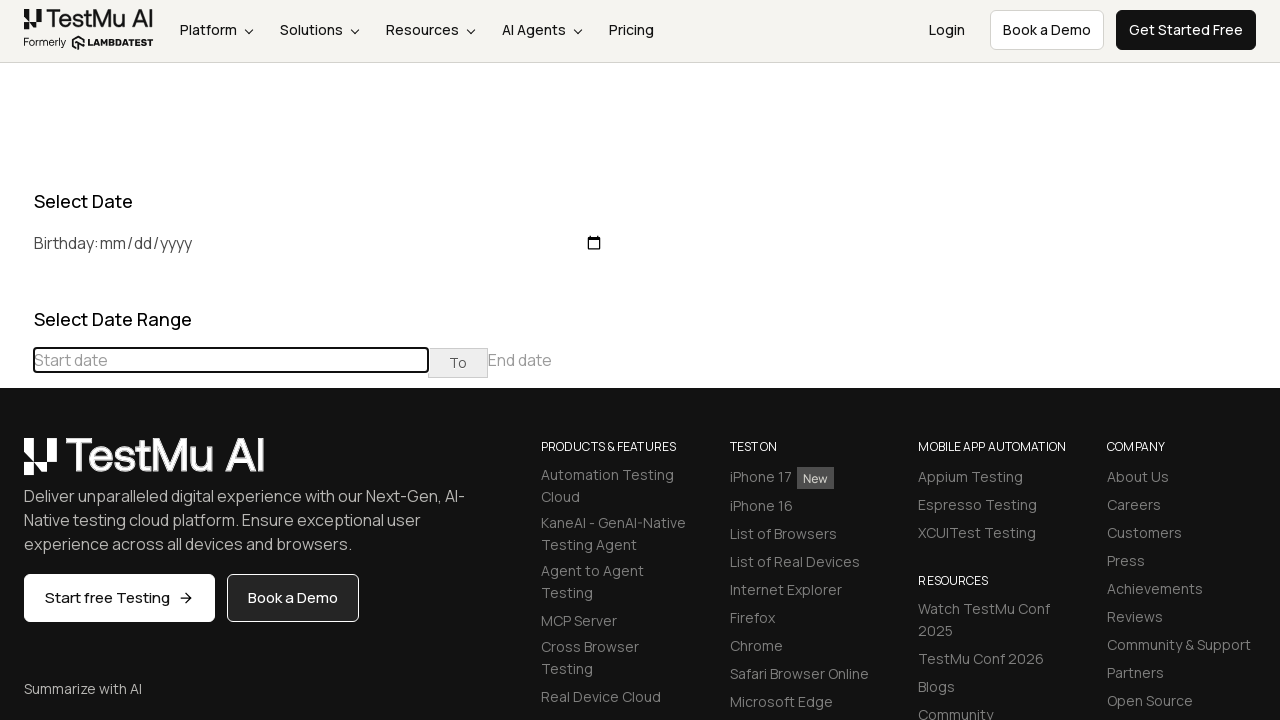

Waited for calendar to update
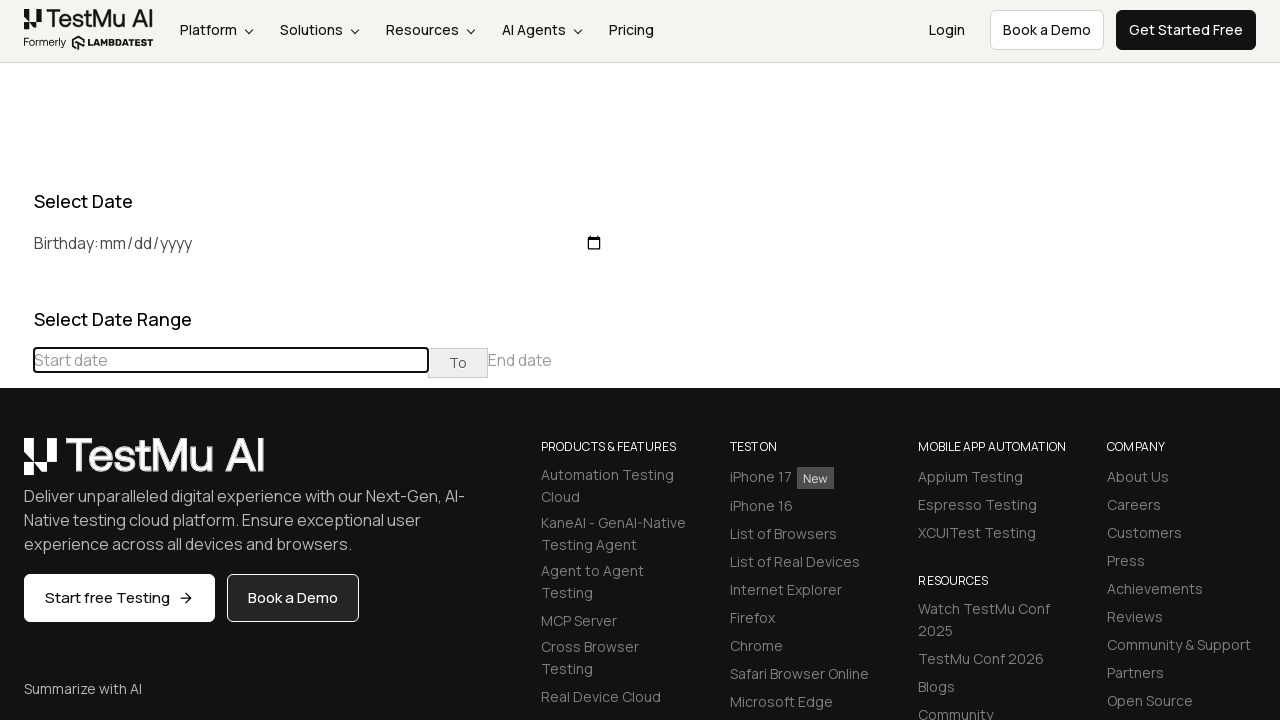

Clicked previous button to navigate towards May 2019 at (16, 465) on xpath=//table[@class='table-condensed']//th[@class='prev'] >> nth=0
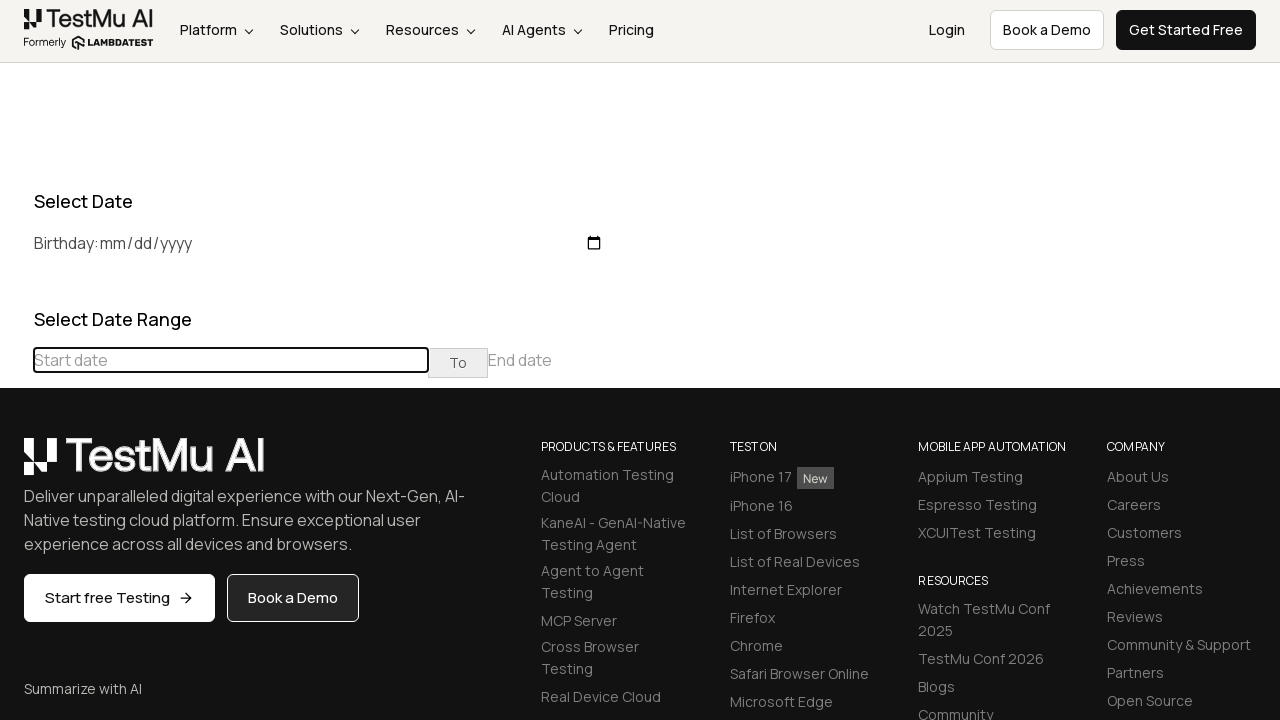

Waited for calendar to update
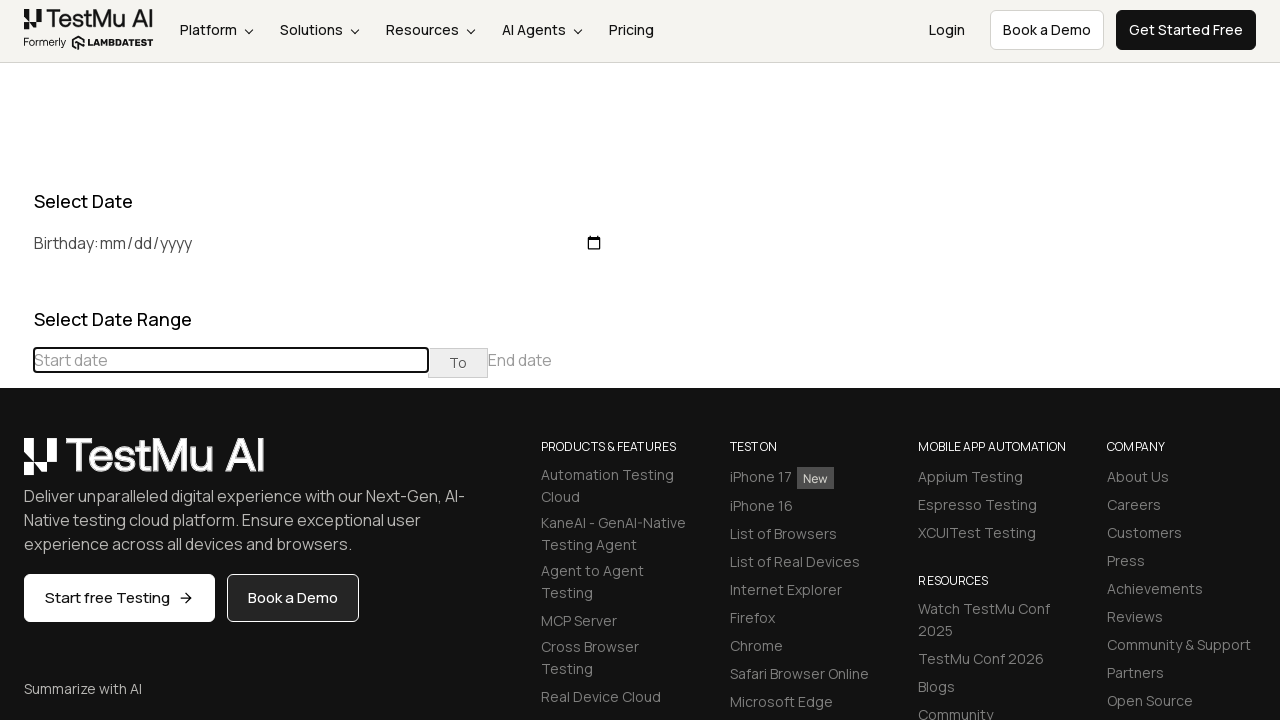

Clicked previous button to navigate towards May 2019 at (16, 465) on xpath=//table[@class='table-condensed']//th[@class='prev'] >> nth=0
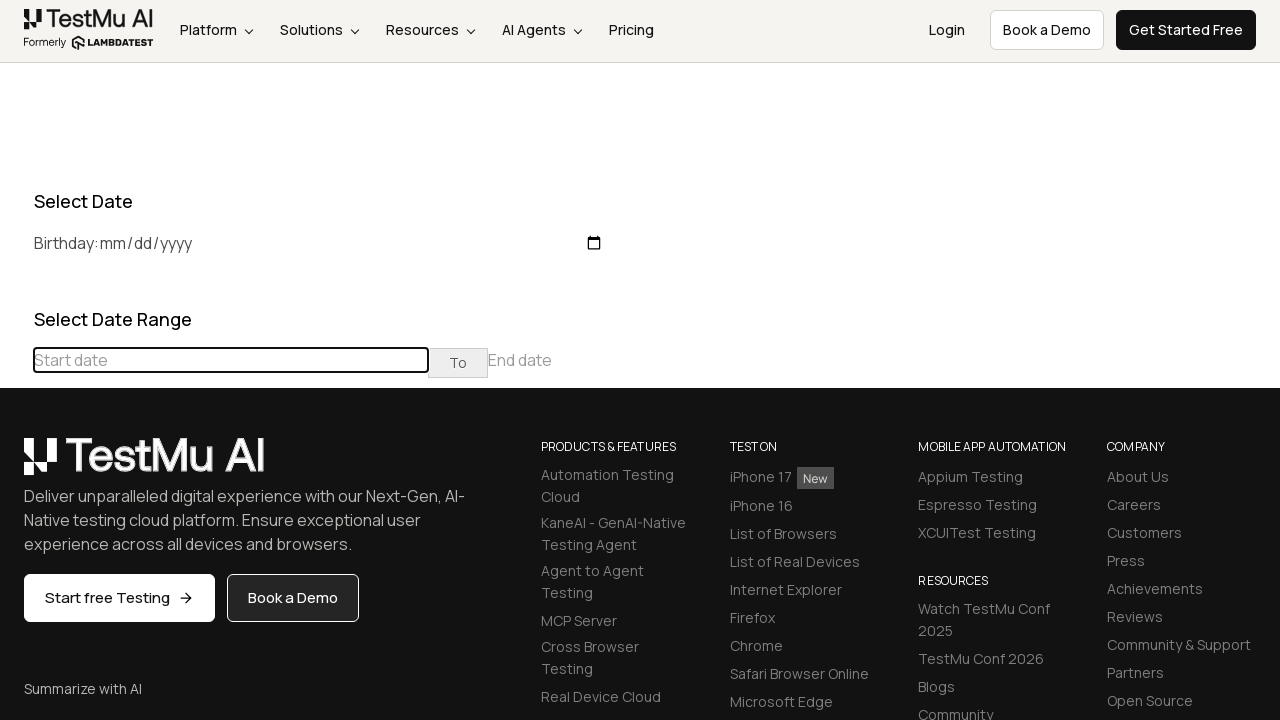

Waited for calendar to update
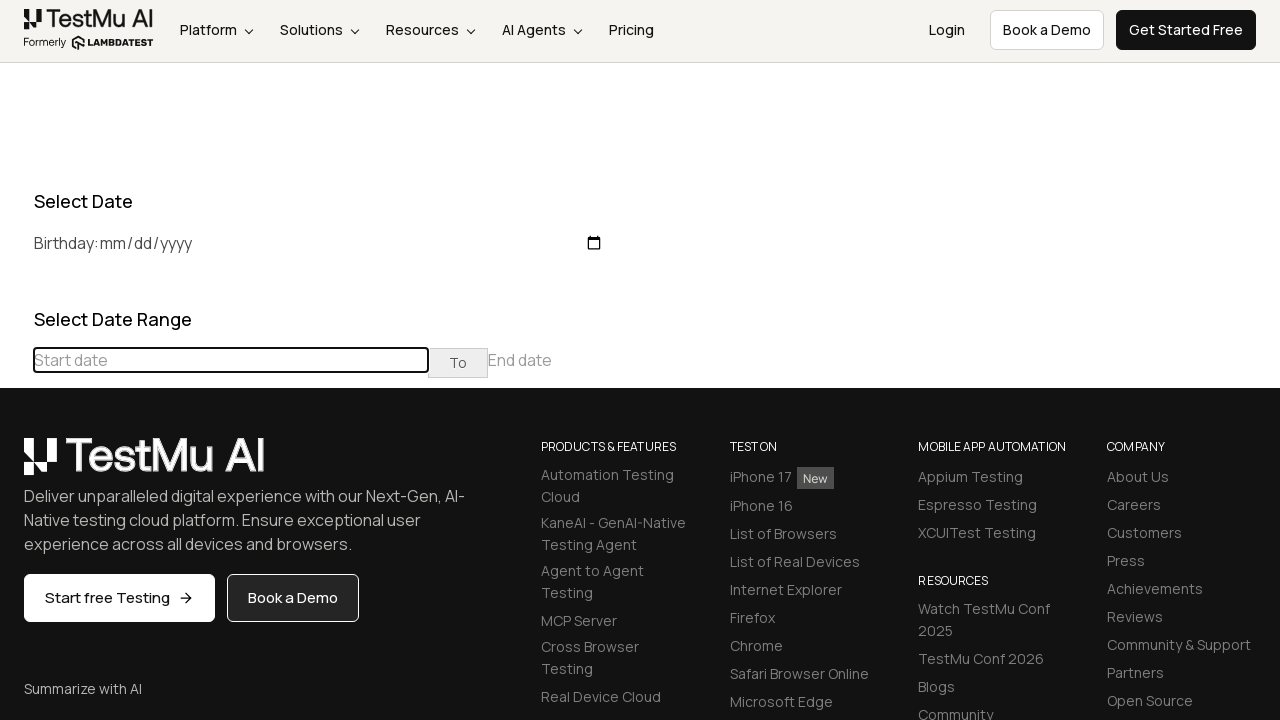

Clicked previous button to navigate towards May 2019 at (16, 465) on xpath=//table[@class='table-condensed']//th[@class='prev'] >> nth=0
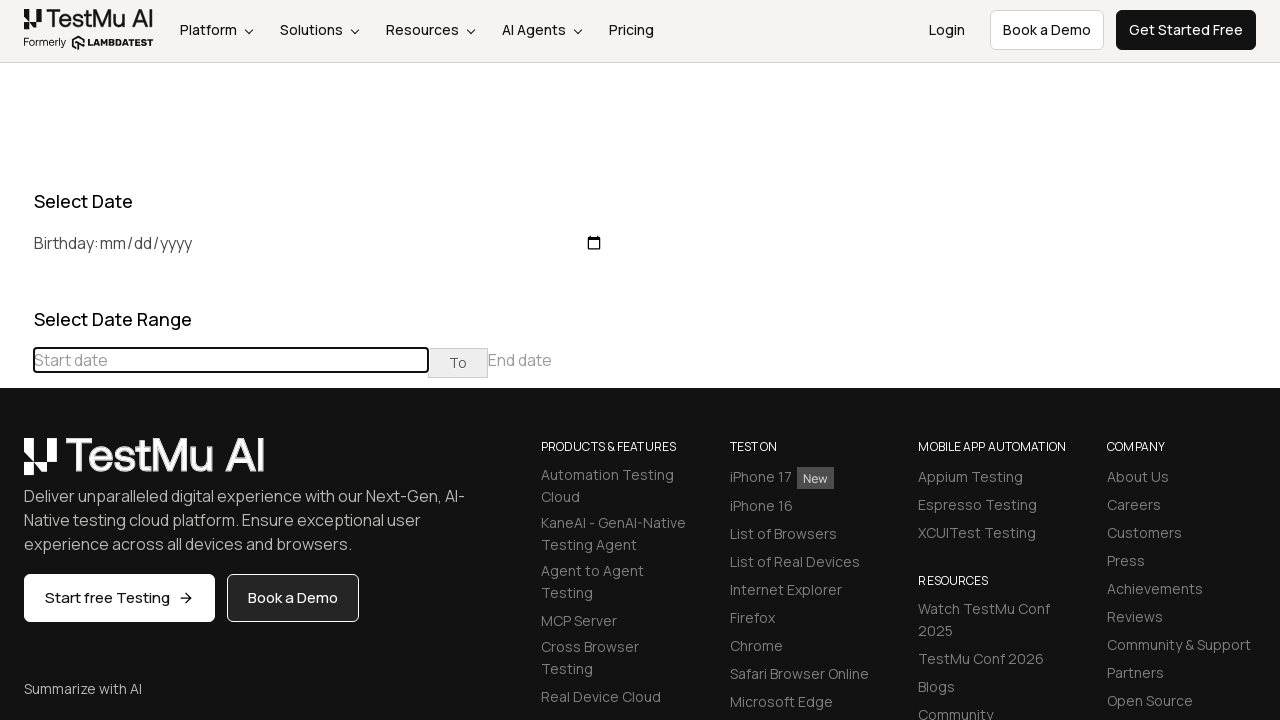

Waited for calendar to update
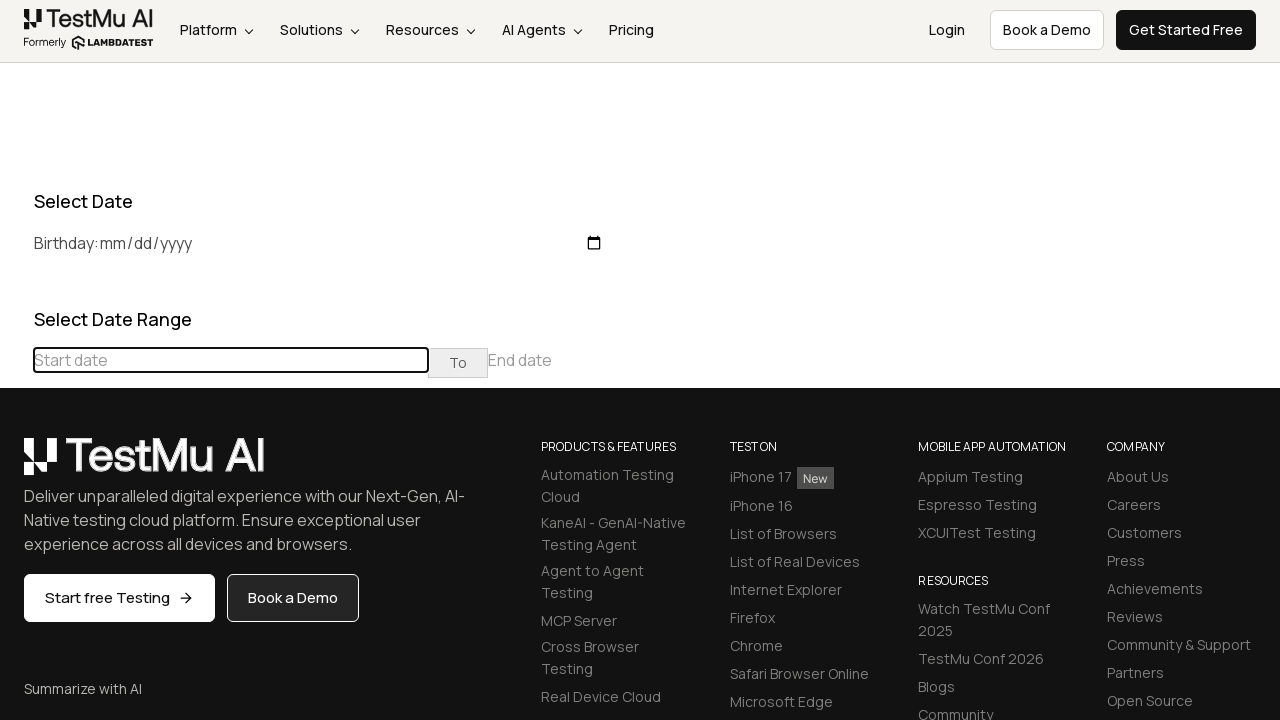

Clicked previous button to navigate towards May 2019 at (16, 465) on xpath=//table[@class='table-condensed']//th[@class='prev'] >> nth=0
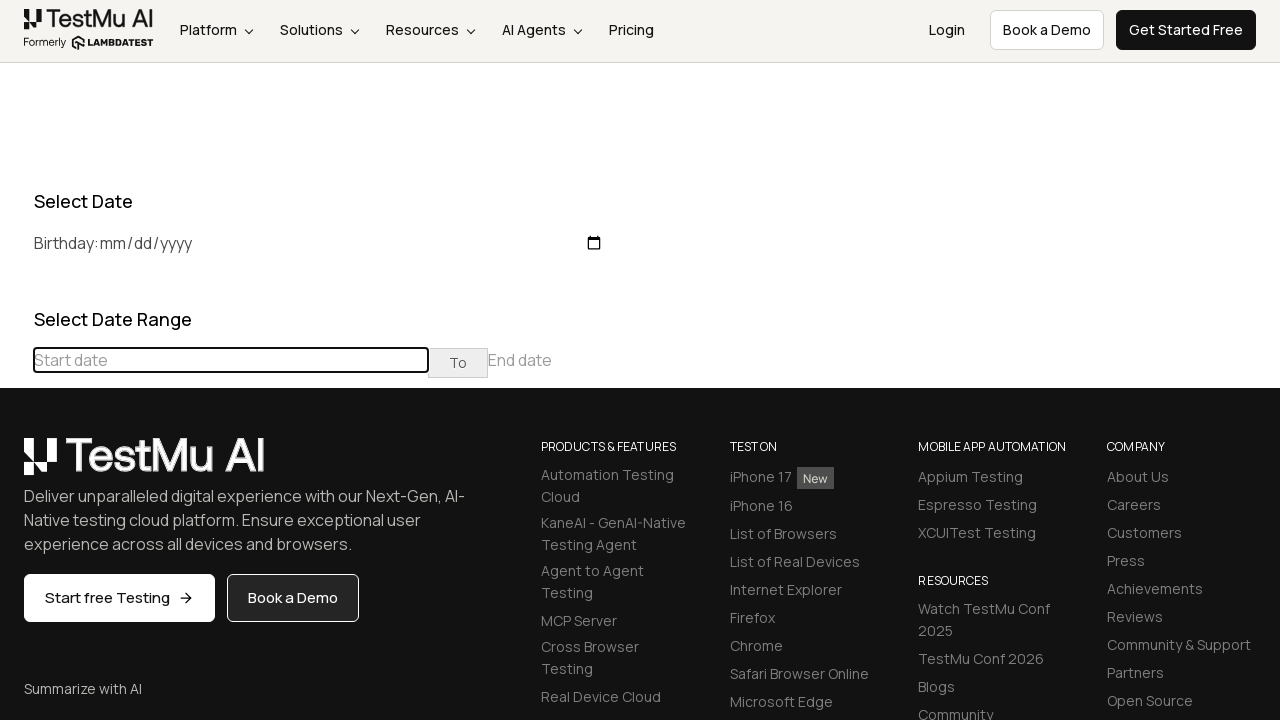

Waited for calendar to update
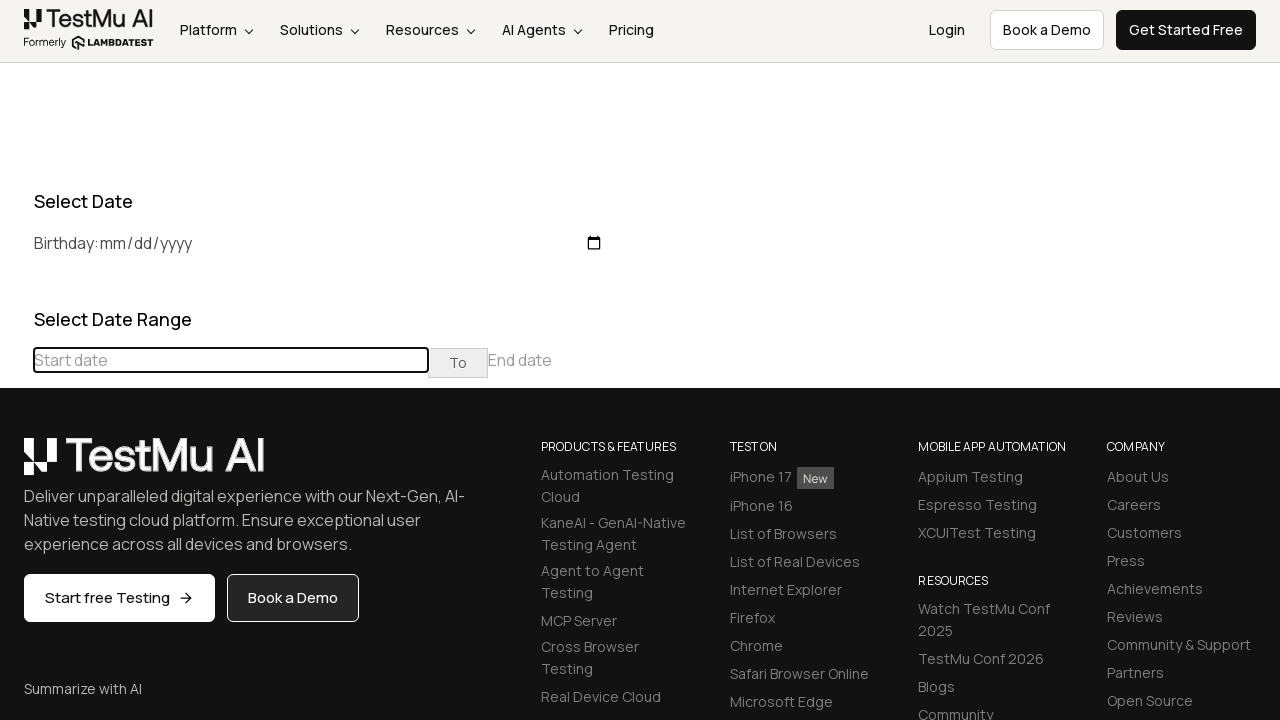

Clicked previous button to navigate towards May 2019 at (16, 465) on xpath=//table[@class='table-condensed']//th[@class='prev'] >> nth=0
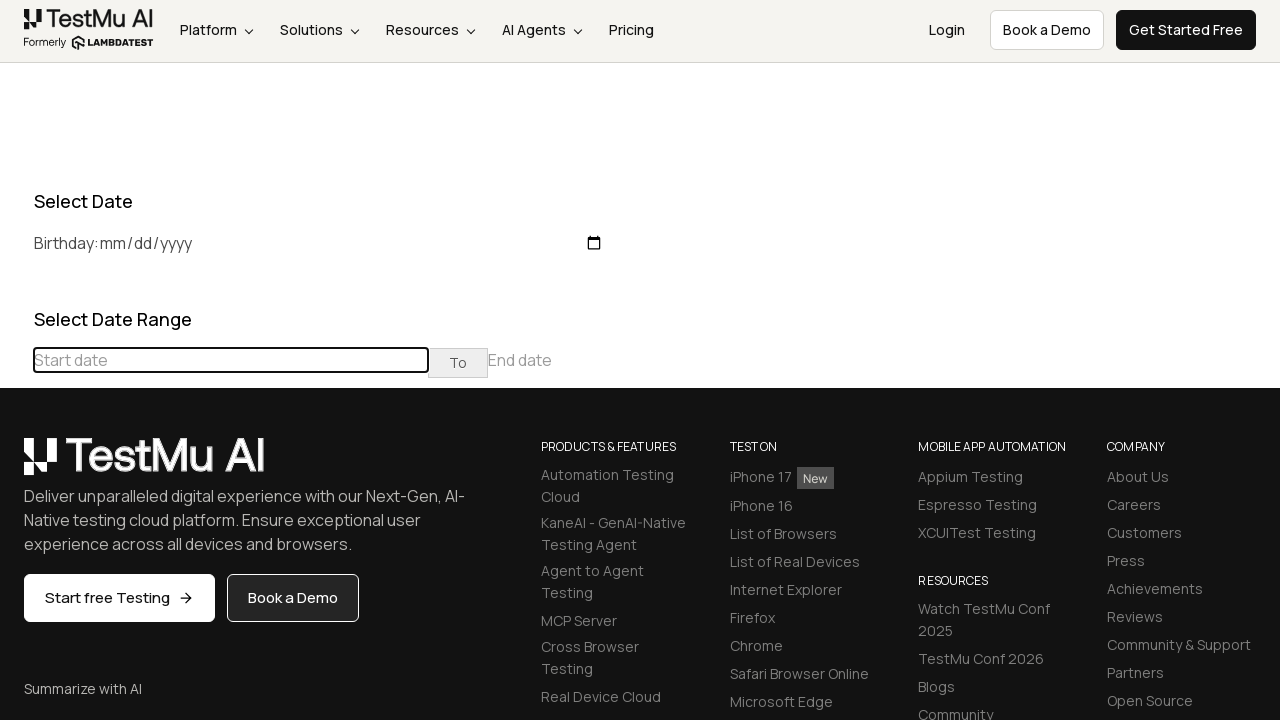

Waited for calendar to update
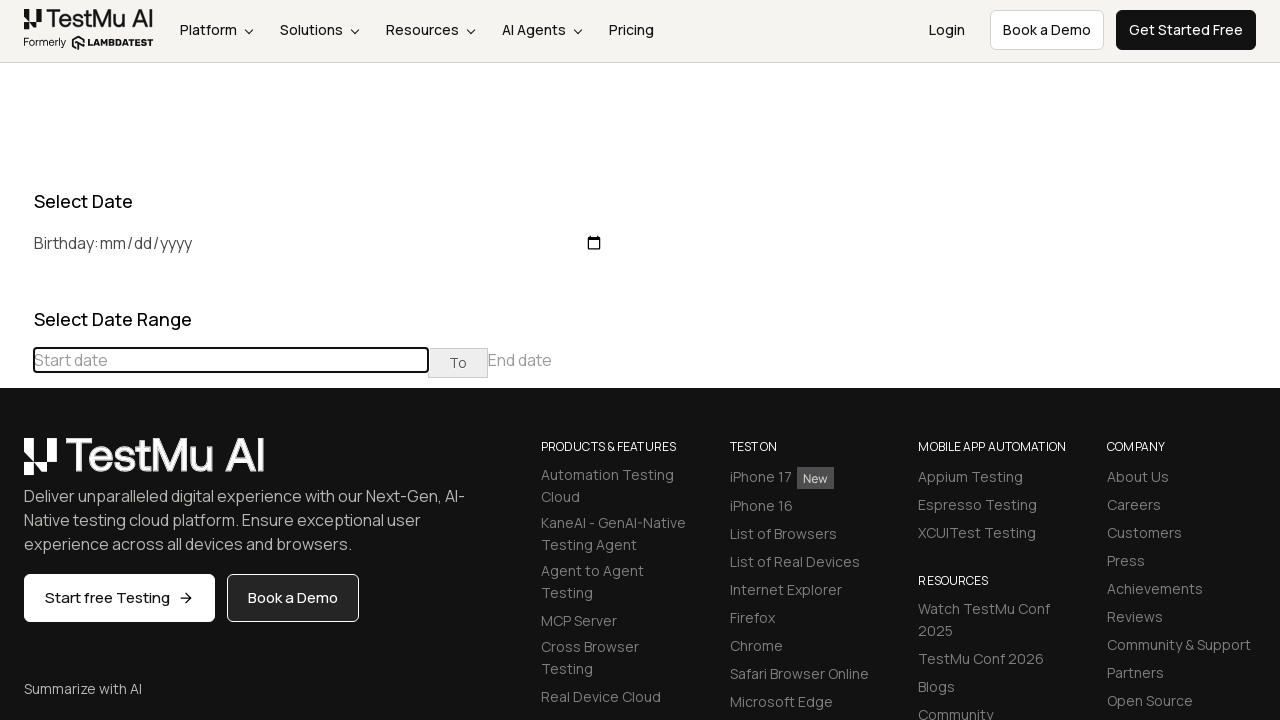

Clicked previous button to navigate towards May 2019 at (16, 465) on xpath=//table[@class='table-condensed']//th[@class='prev'] >> nth=0
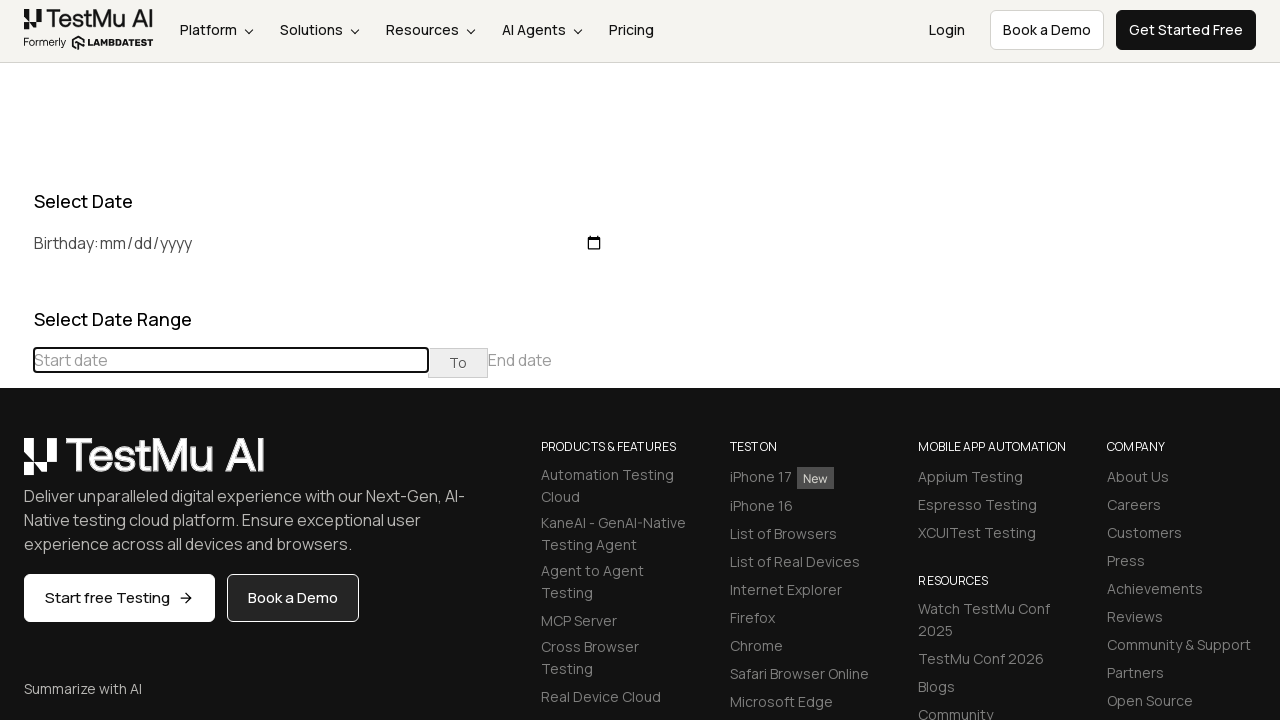

Waited for calendar to update
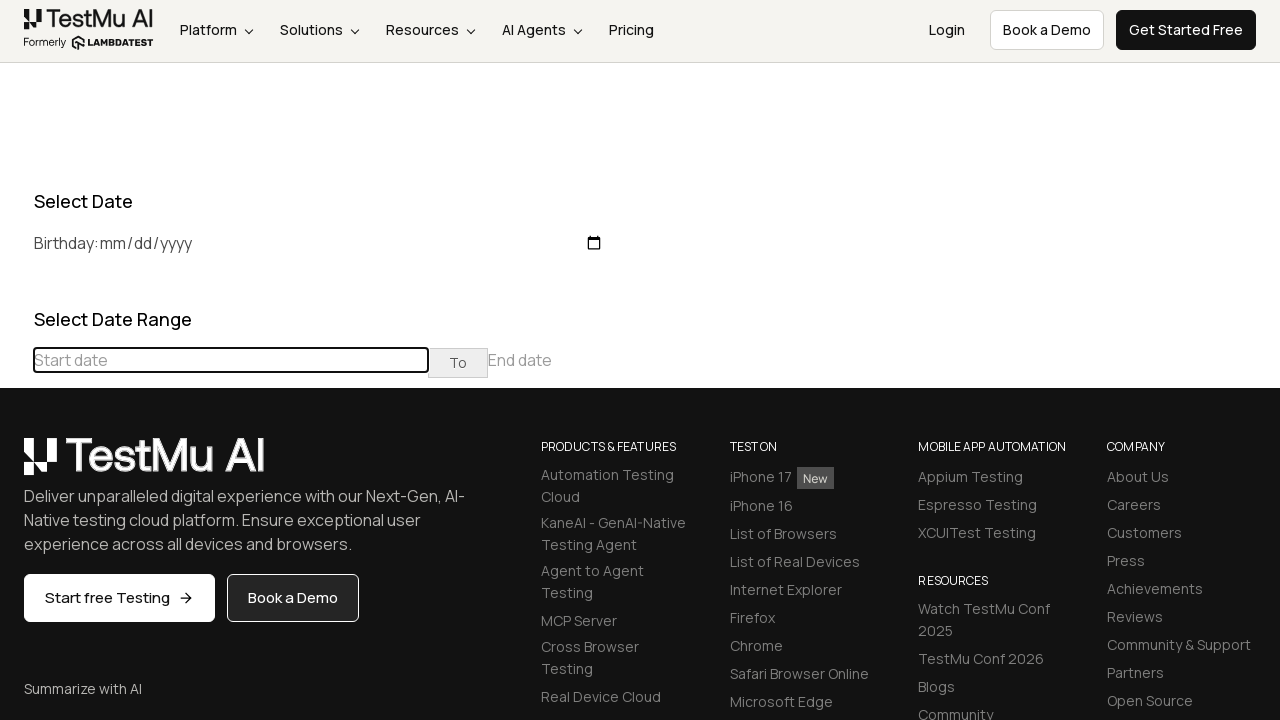

Clicked previous button to navigate towards May 2019 at (16, 465) on xpath=//table[@class='table-condensed']//th[@class='prev'] >> nth=0
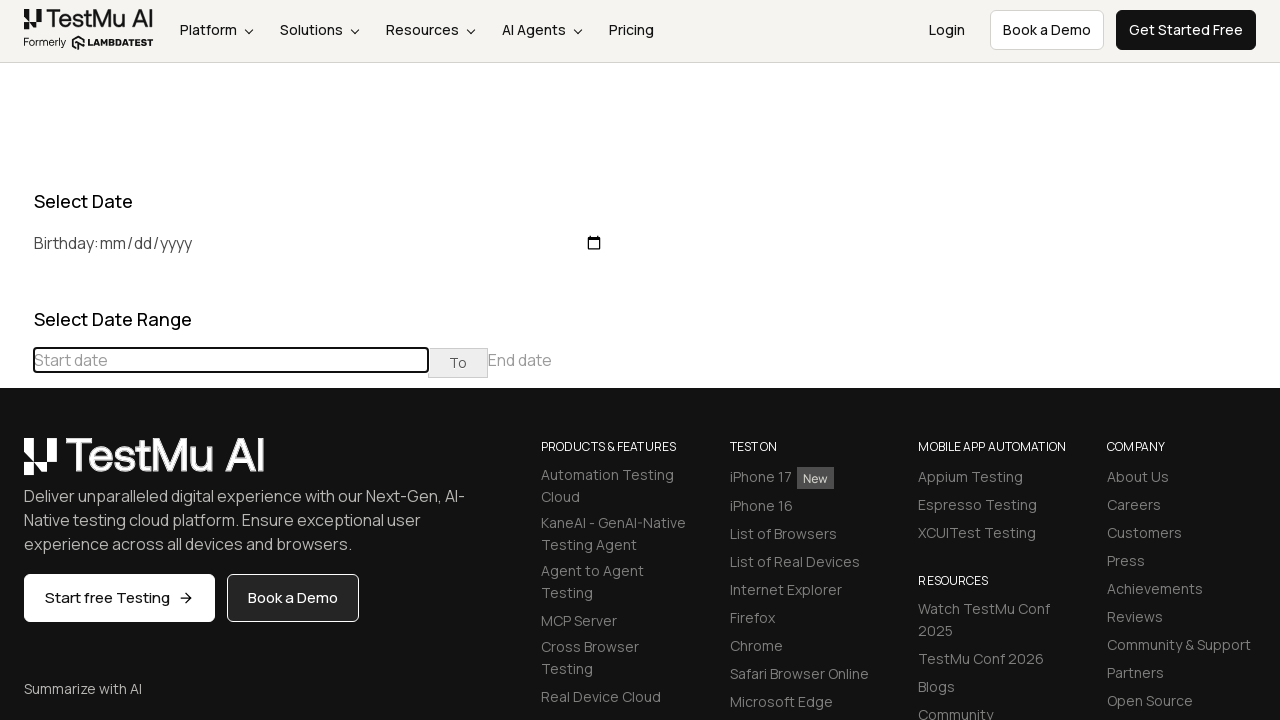

Waited for calendar to update
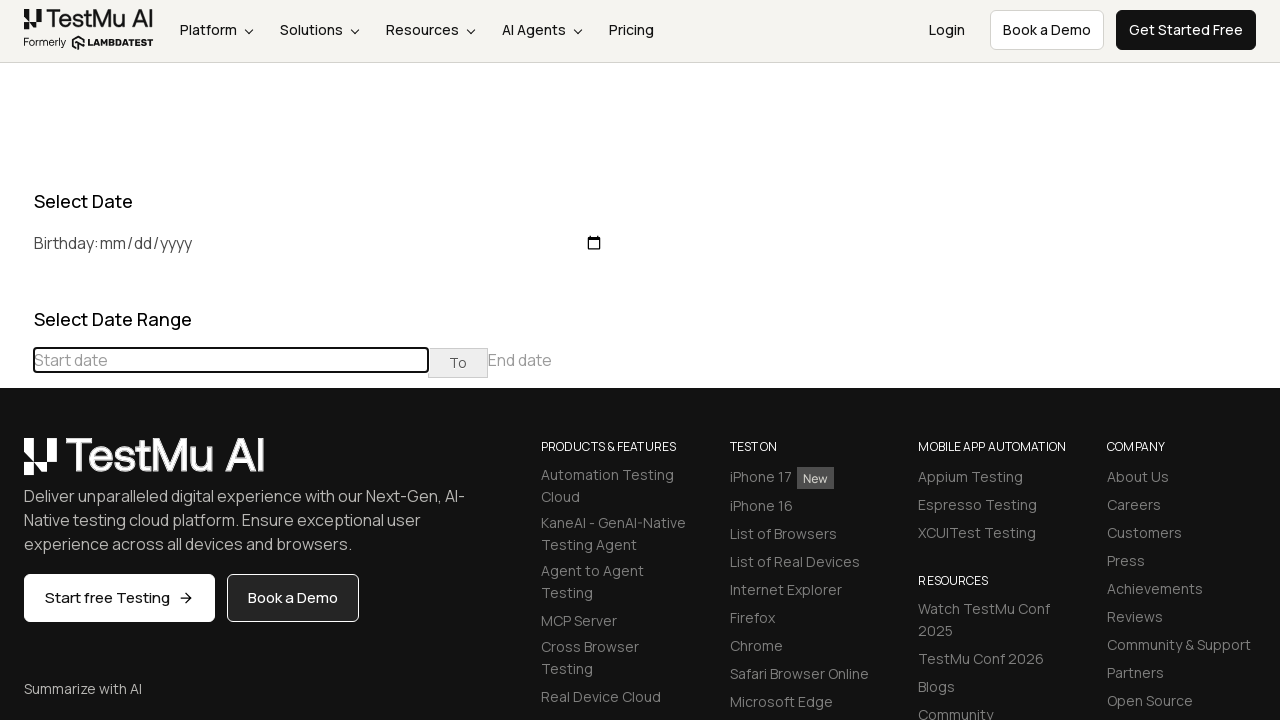

Clicked previous button to navigate towards May 2019 at (16, 465) on xpath=//table[@class='table-condensed']//th[@class='prev'] >> nth=0
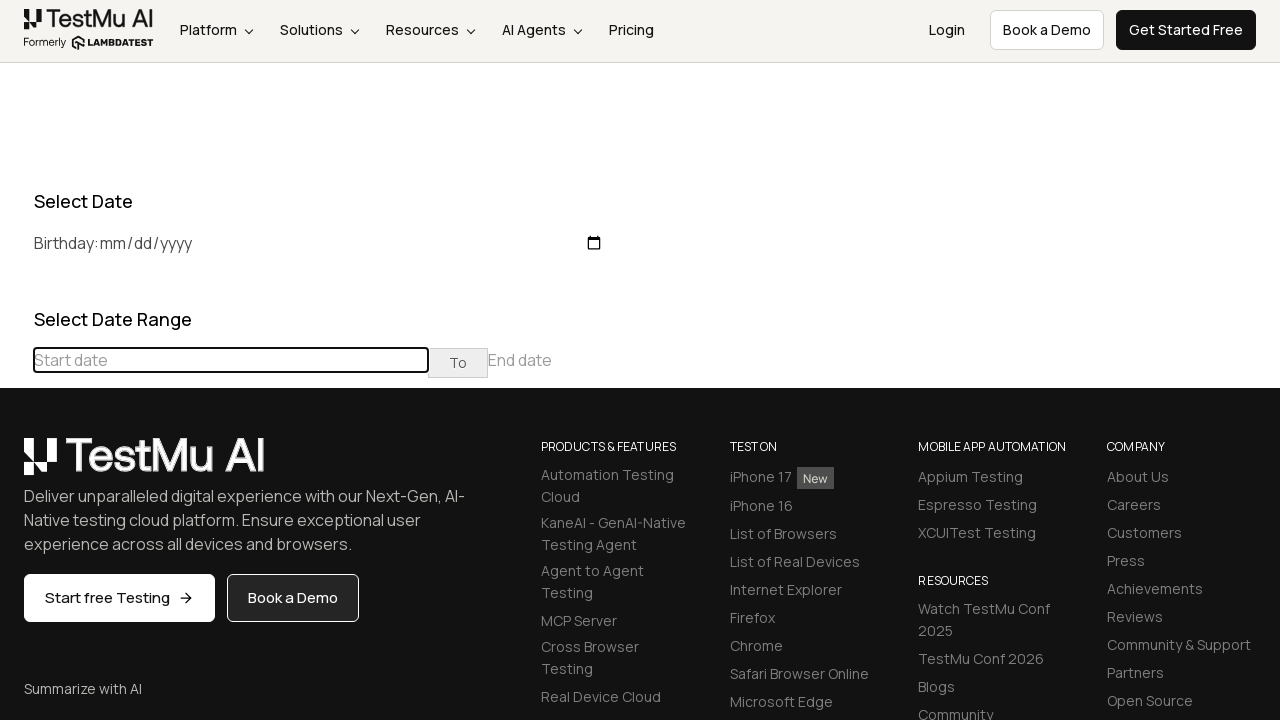

Waited for calendar to update
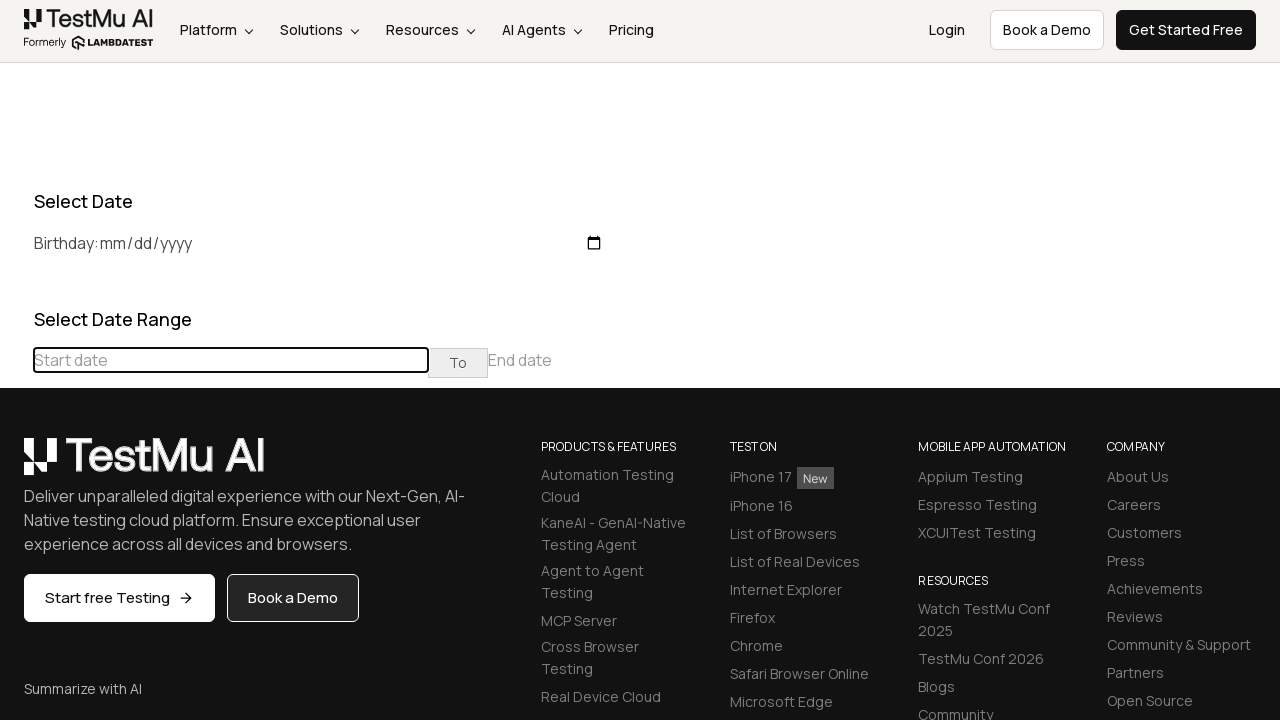

Clicked previous button to navigate towards May 2019 at (16, 465) on xpath=//table[@class='table-condensed']//th[@class='prev'] >> nth=0
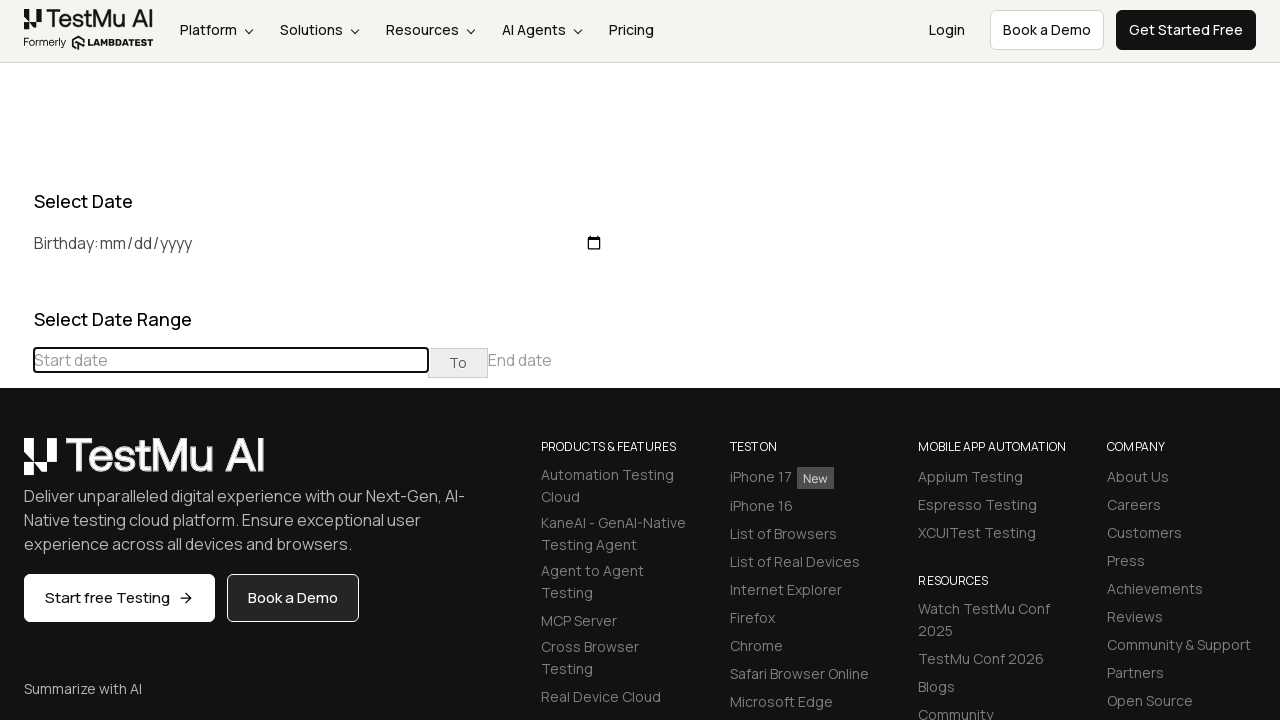

Waited for calendar to update
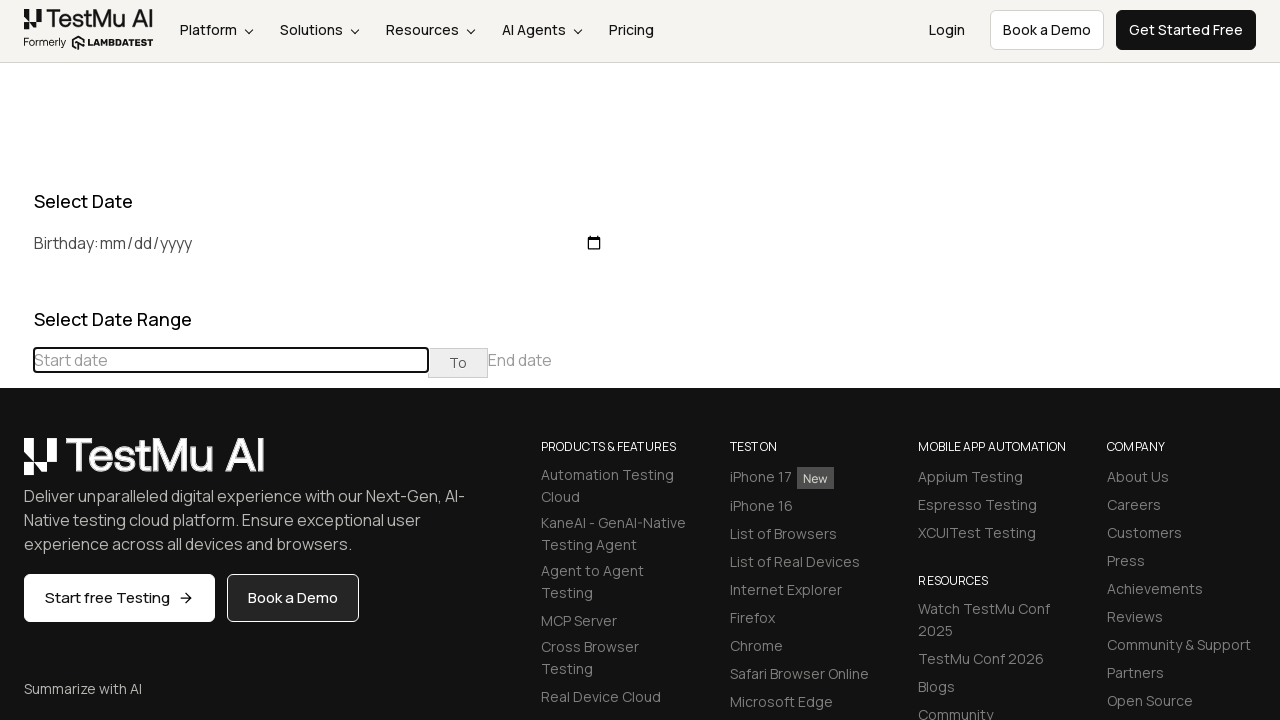

Clicked previous button to navigate towards May 2019 at (16, 465) on xpath=//table[@class='table-condensed']//th[@class='prev'] >> nth=0
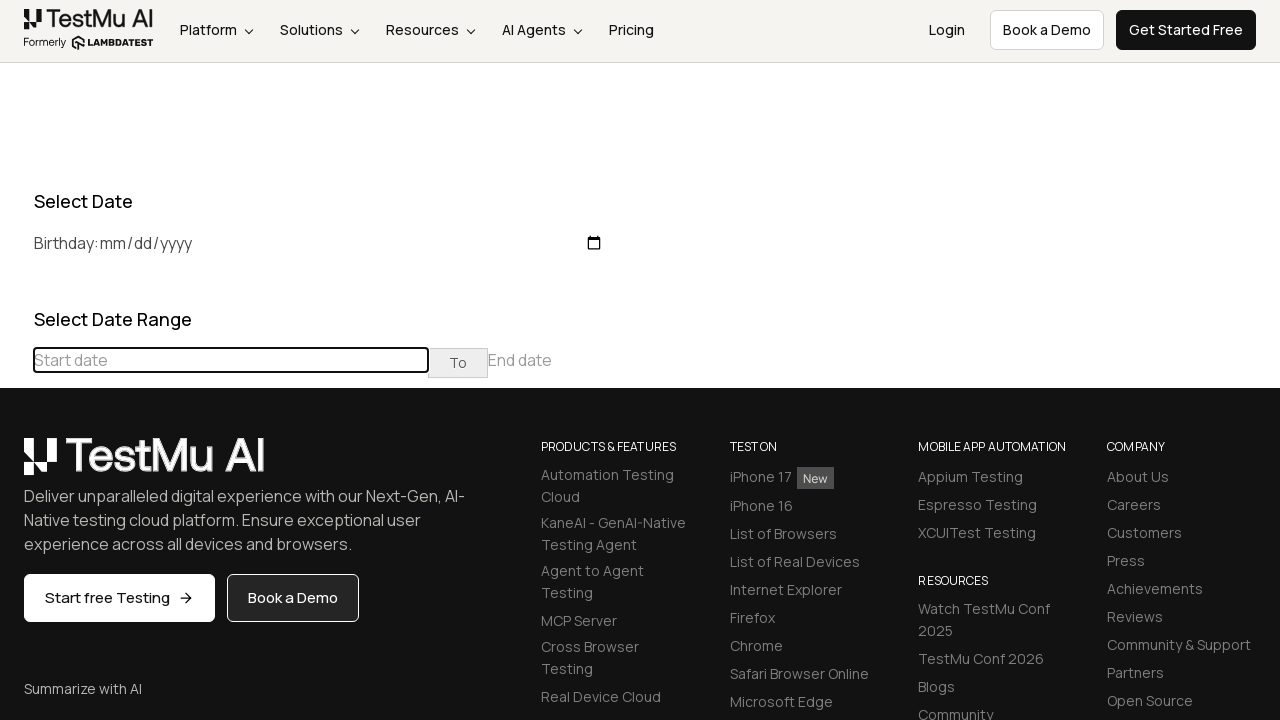

Waited for calendar to update
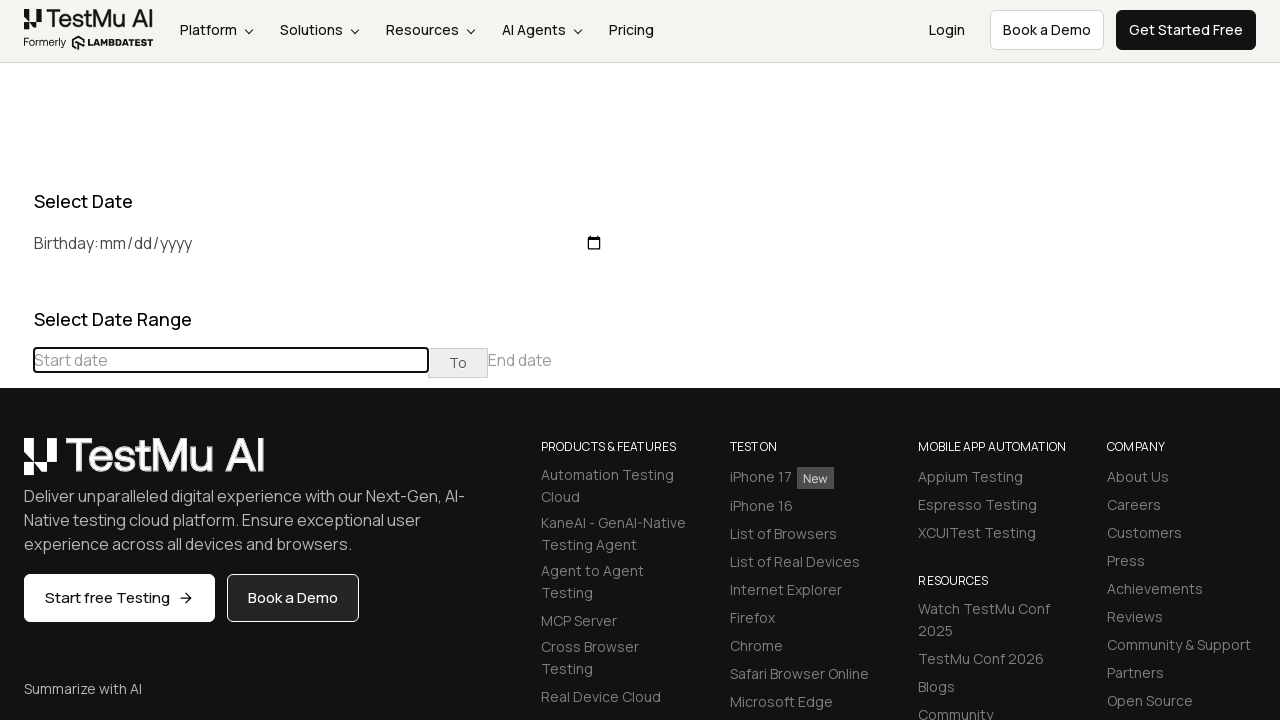

Clicked previous button to navigate towards May 2019 at (16, 465) on xpath=//table[@class='table-condensed']//th[@class='prev'] >> nth=0
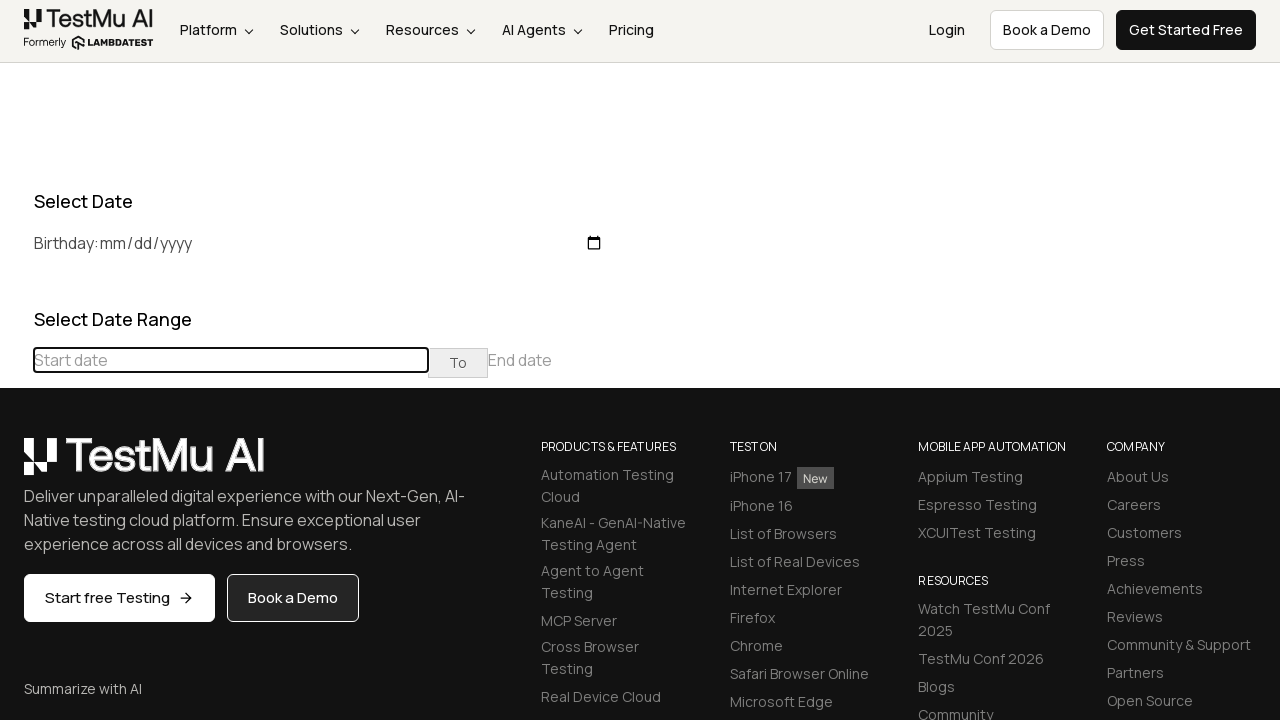

Waited for calendar to update
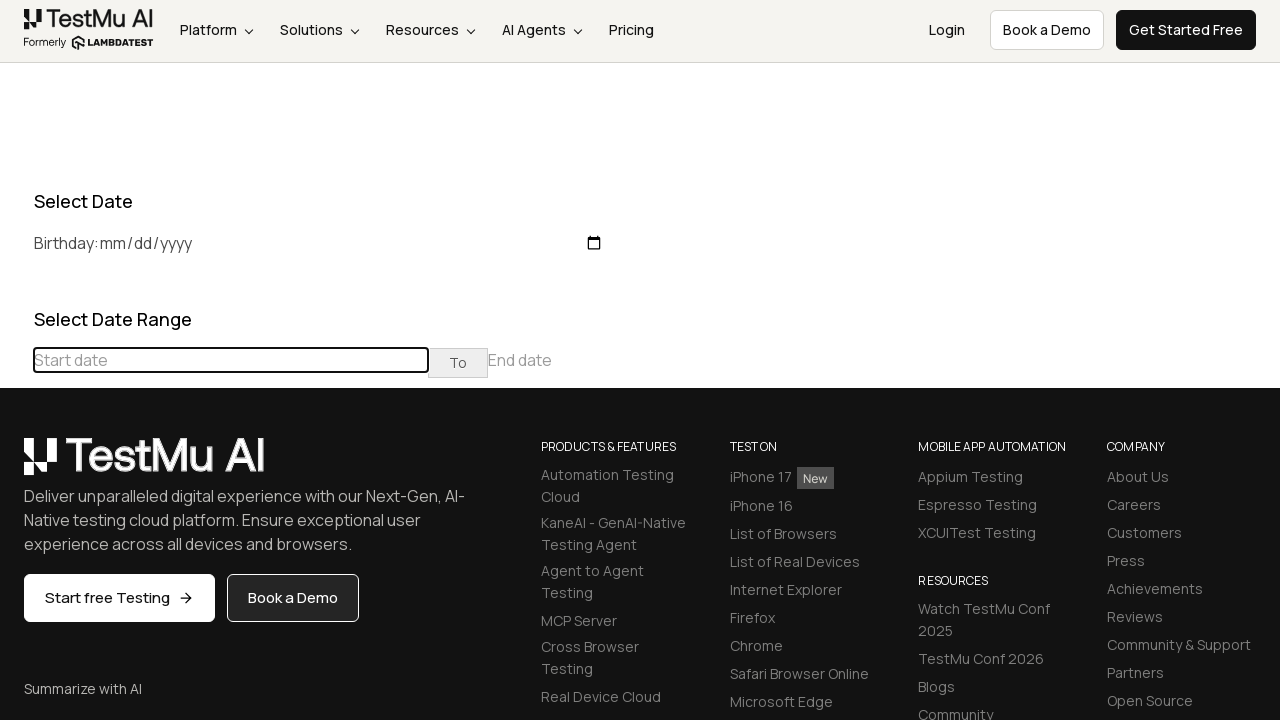

Clicked previous button to navigate towards May 2019 at (16, 465) on xpath=//table[@class='table-condensed']//th[@class='prev'] >> nth=0
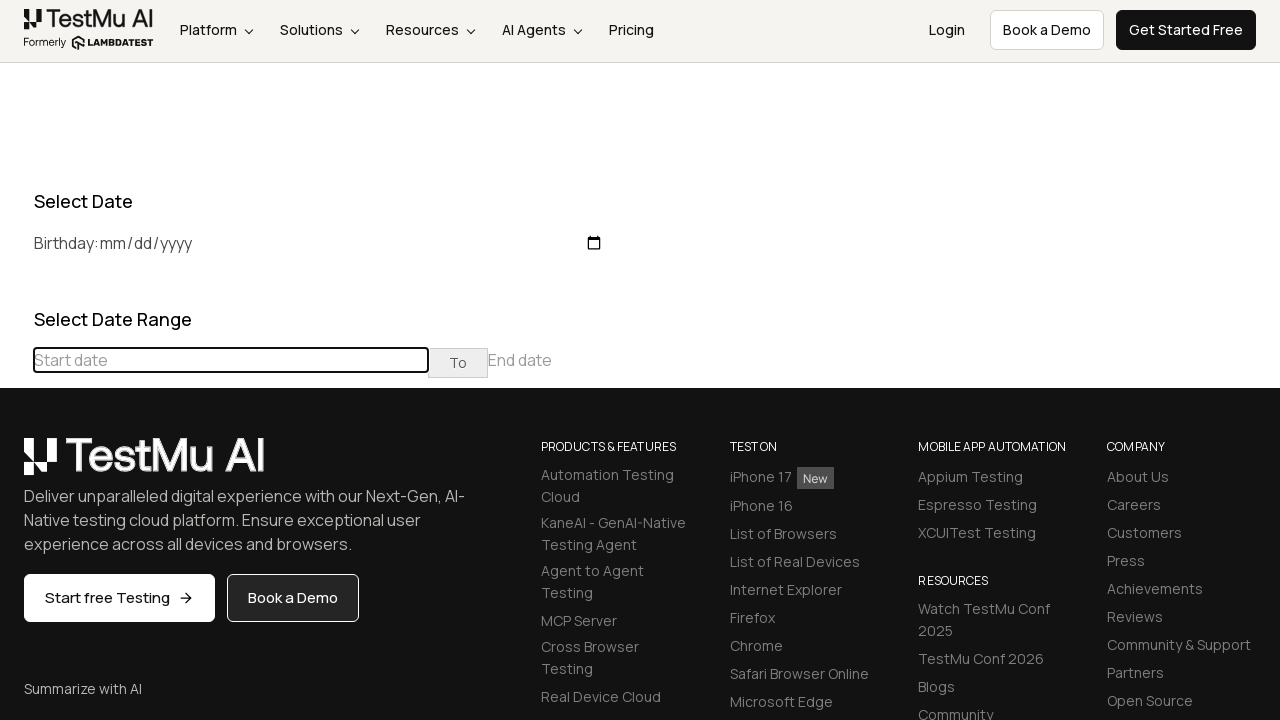

Waited for calendar to update
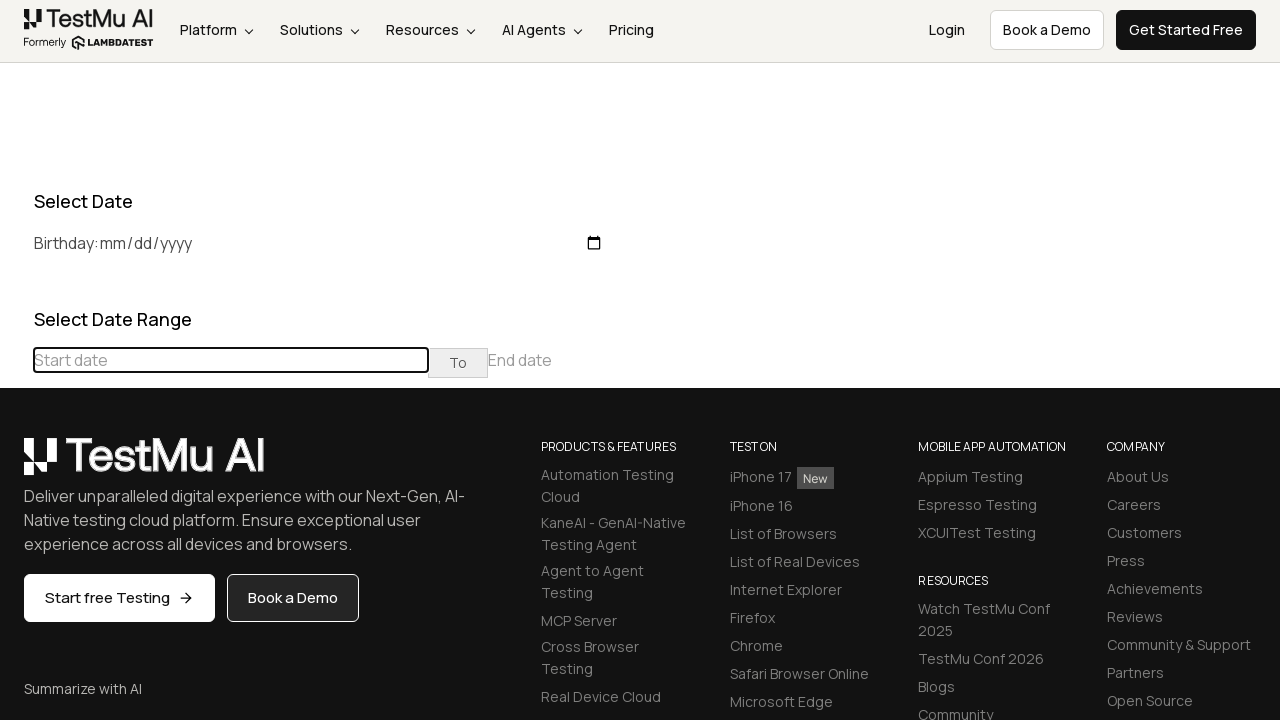

Clicked previous button to navigate towards May 2019 at (16, 465) on xpath=//table[@class='table-condensed']//th[@class='prev'] >> nth=0
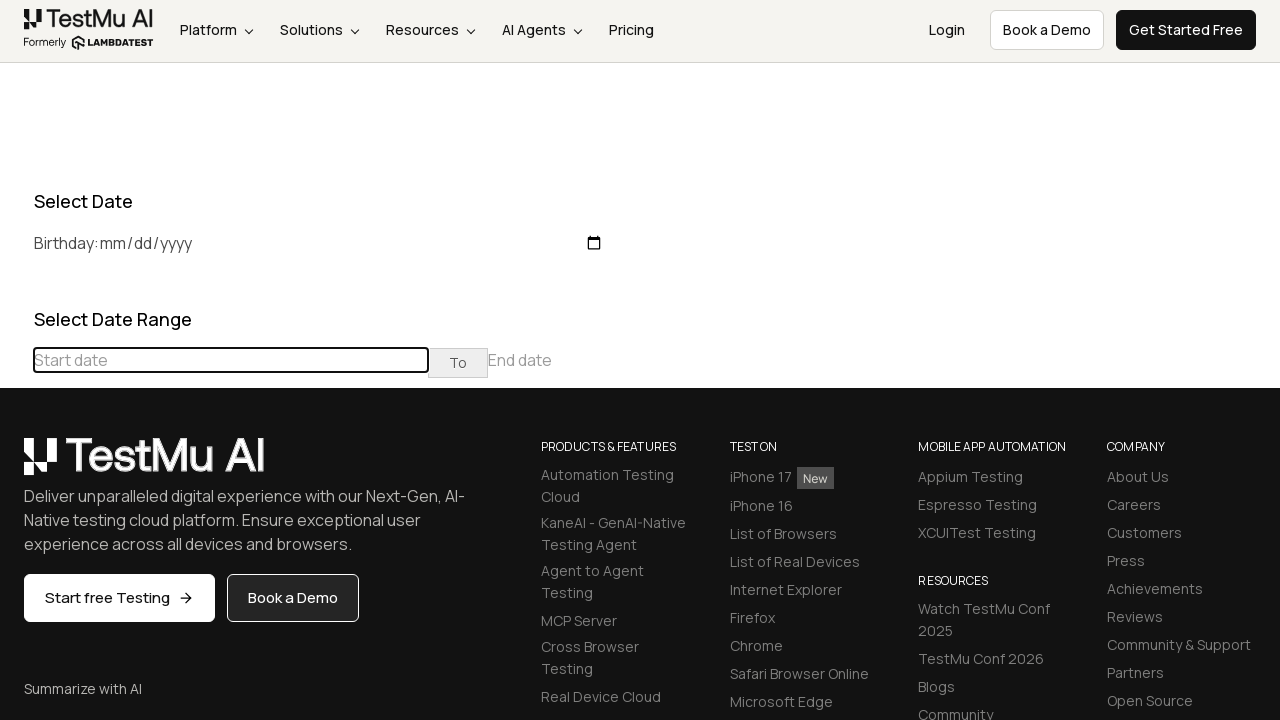

Waited for calendar to update
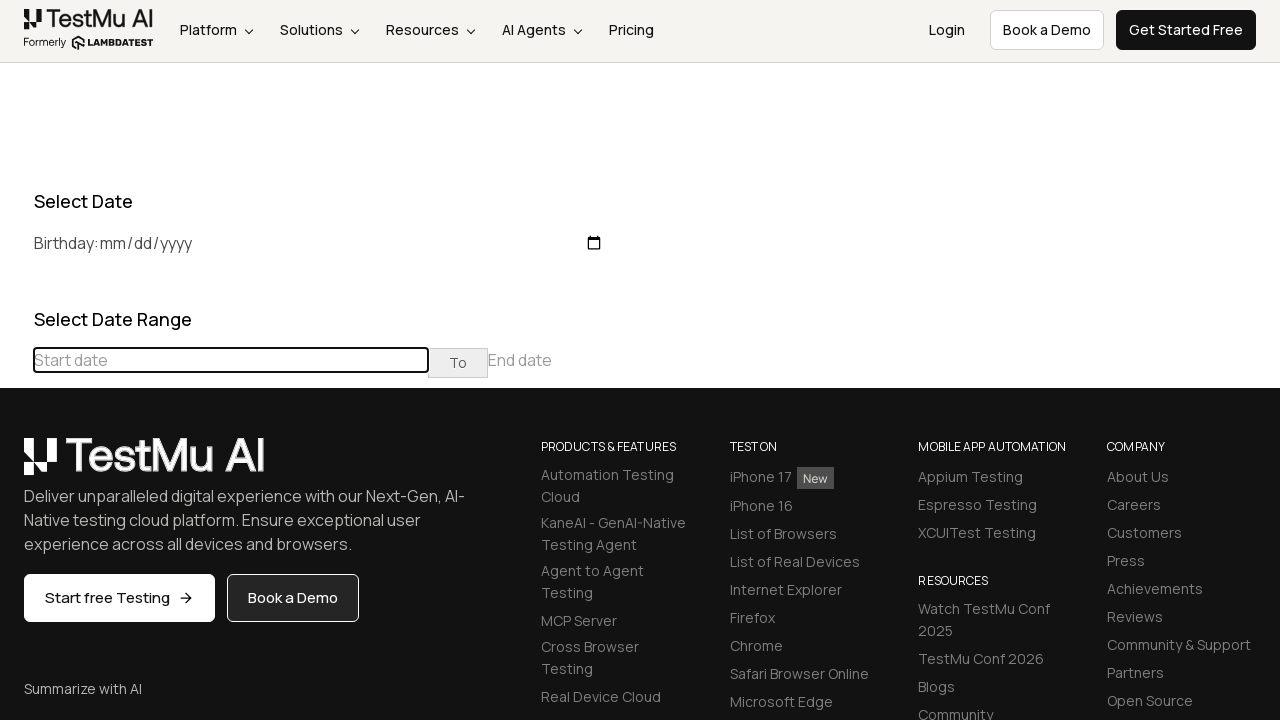

Clicked previous button to navigate towards May 2019 at (16, 465) on xpath=//table[@class='table-condensed']//th[@class='prev'] >> nth=0
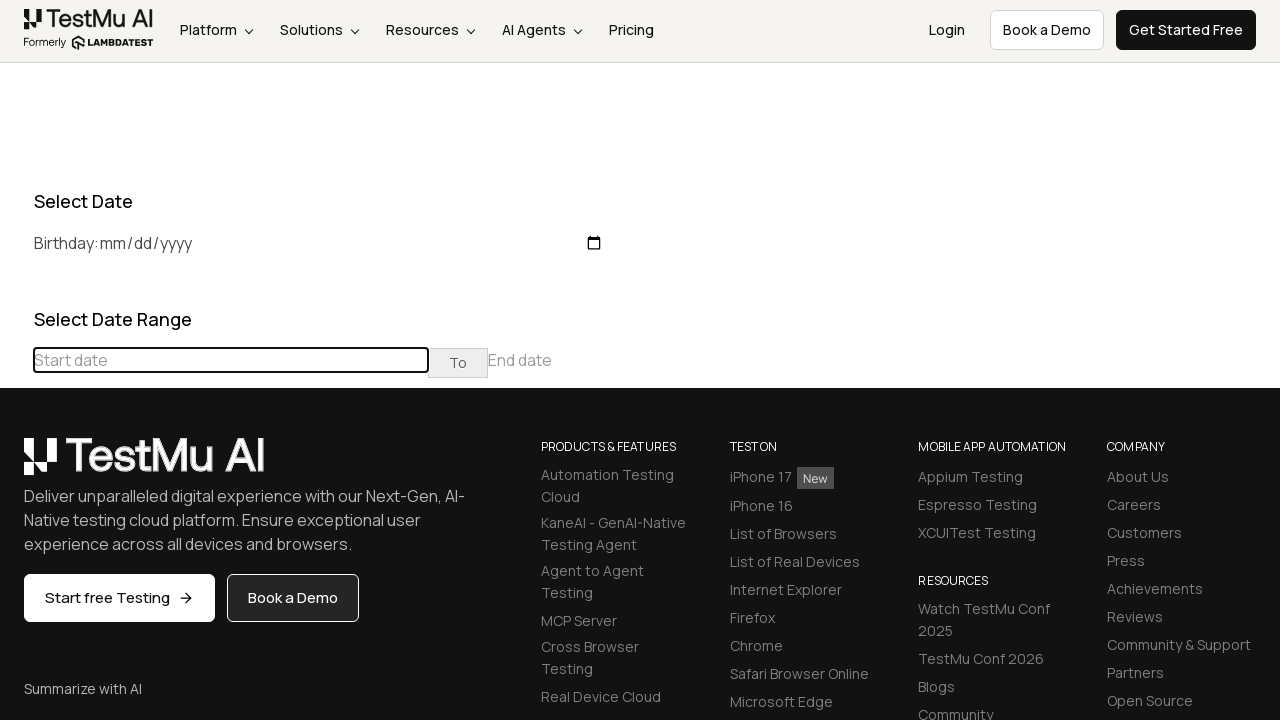

Waited for calendar to update
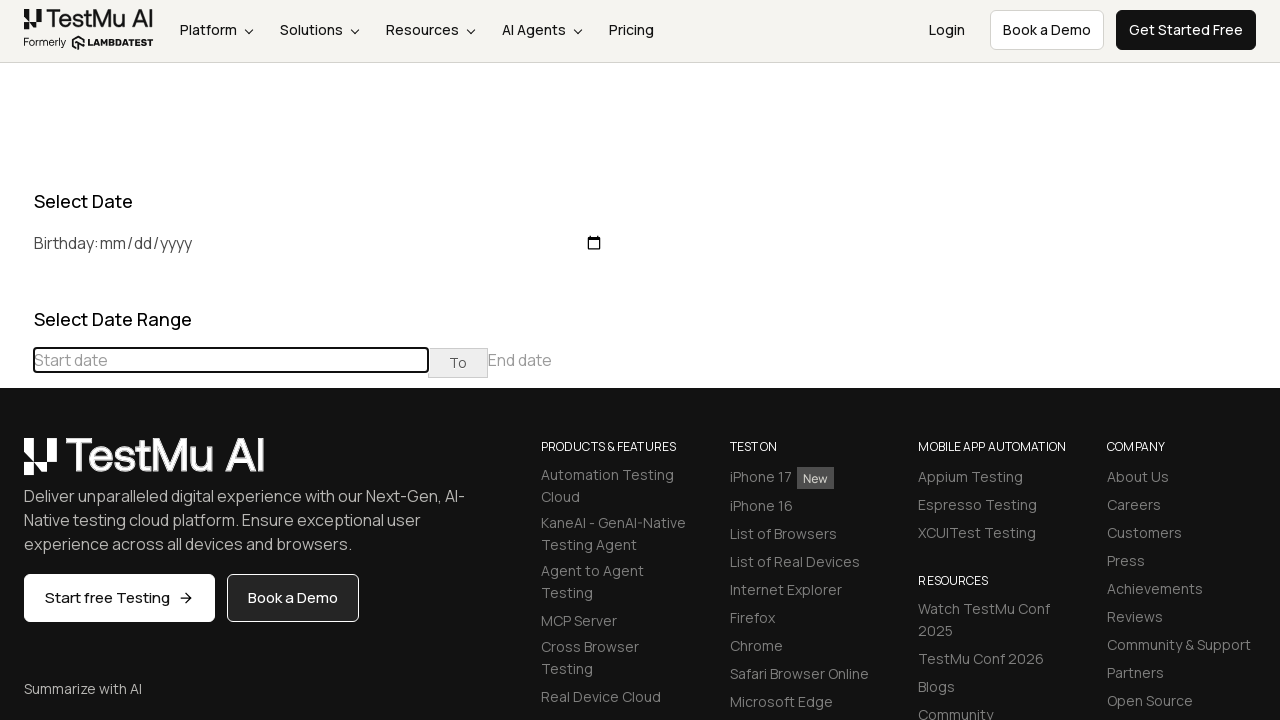

Clicked previous button to navigate towards May 2019 at (16, 465) on xpath=//table[@class='table-condensed']//th[@class='prev'] >> nth=0
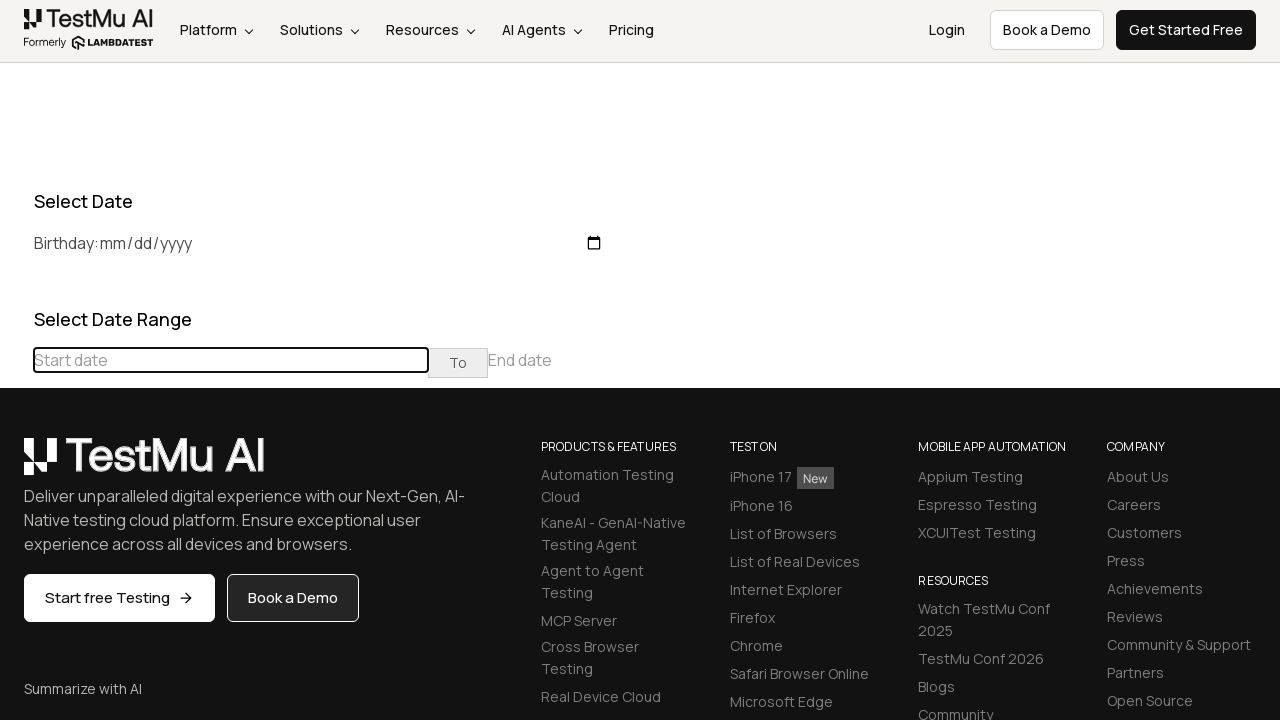

Waited for calendar to update
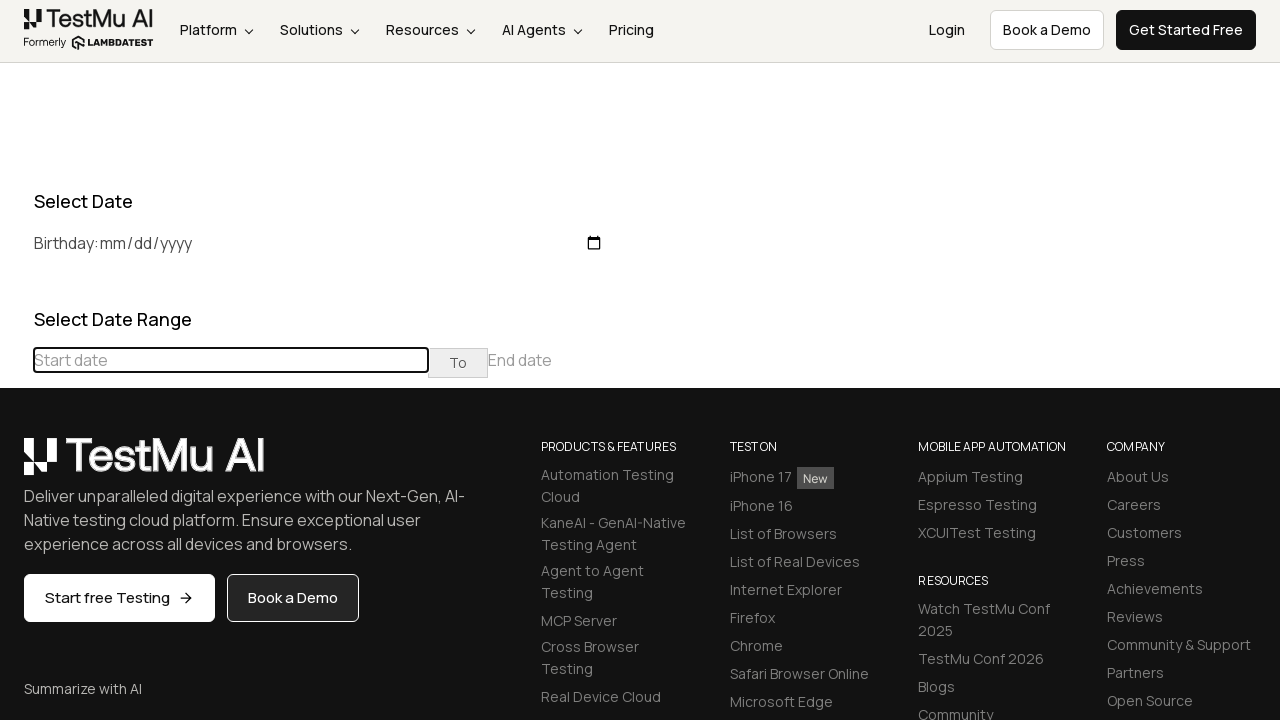

Clicked previous button to navigate towards May 2019 at (16, 465) on xpath=//table[@class='table-condensed']//th[@class='prev'] >> nth=0
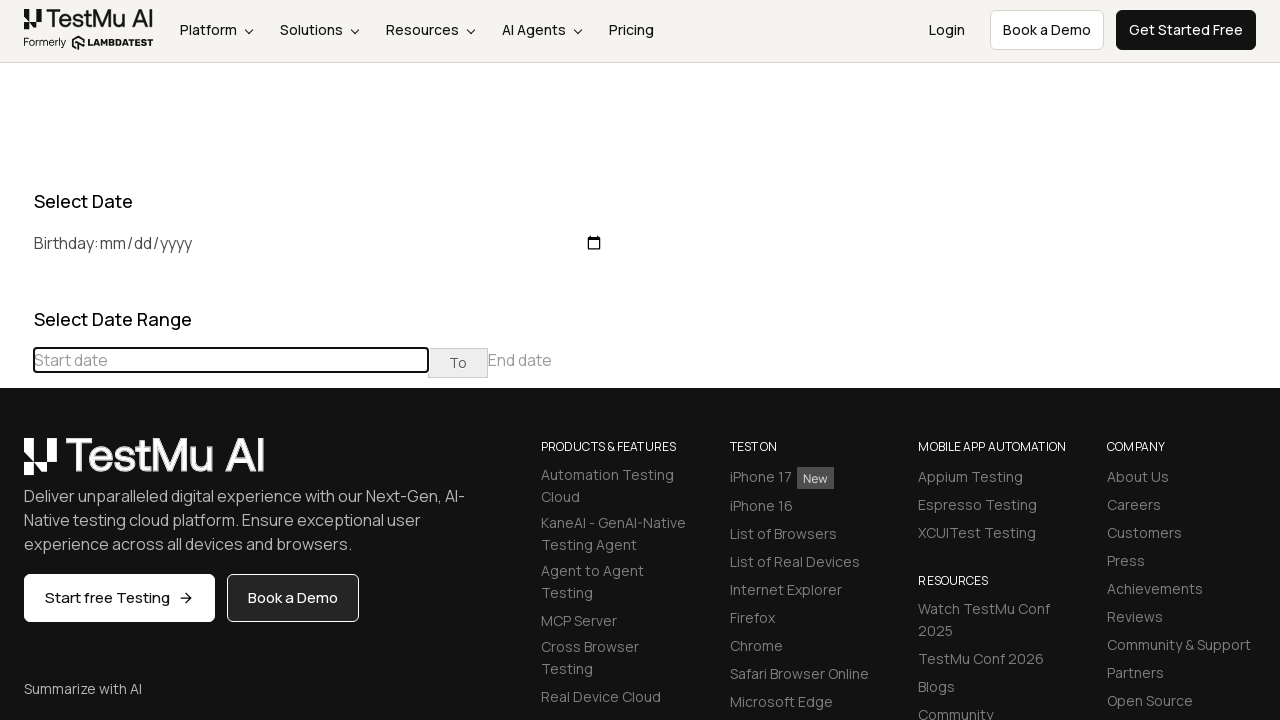

Waited for calendar to update
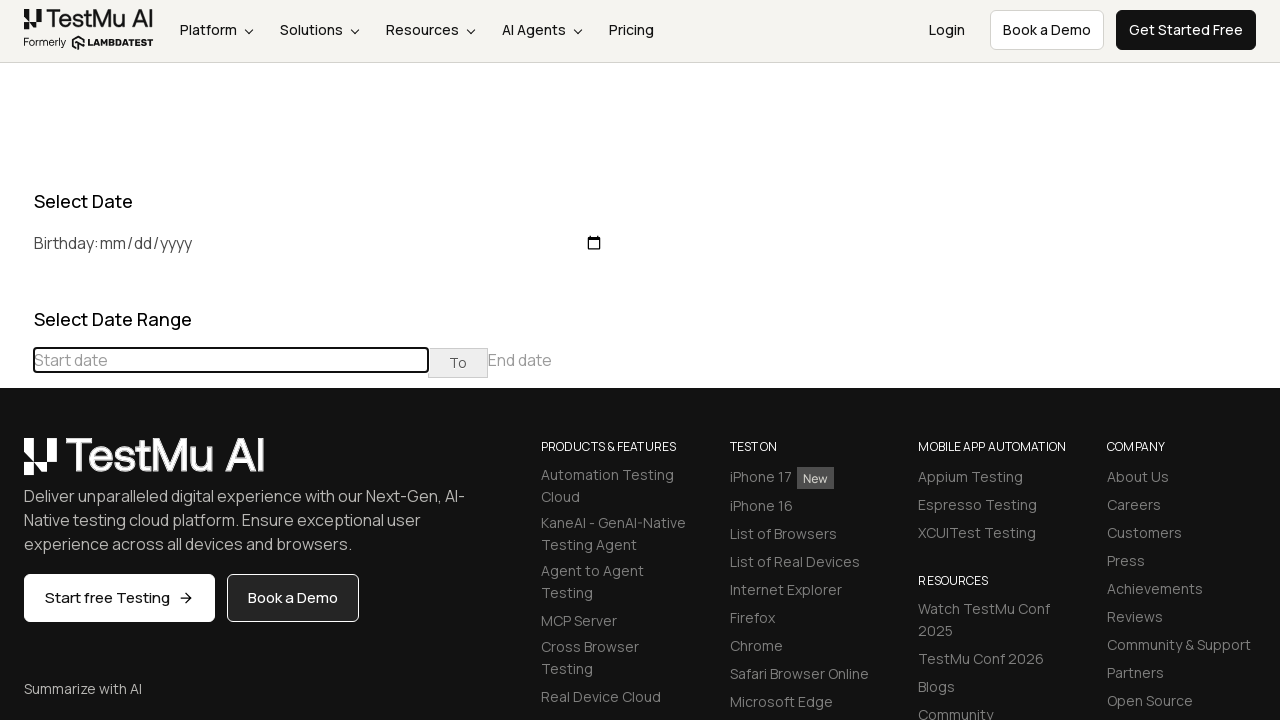

Clicked previous button to navigate towards May 2019 at (16, 465) on xpath=//table[@class='table-condensed']//th[@class='prev'] >> nth=0
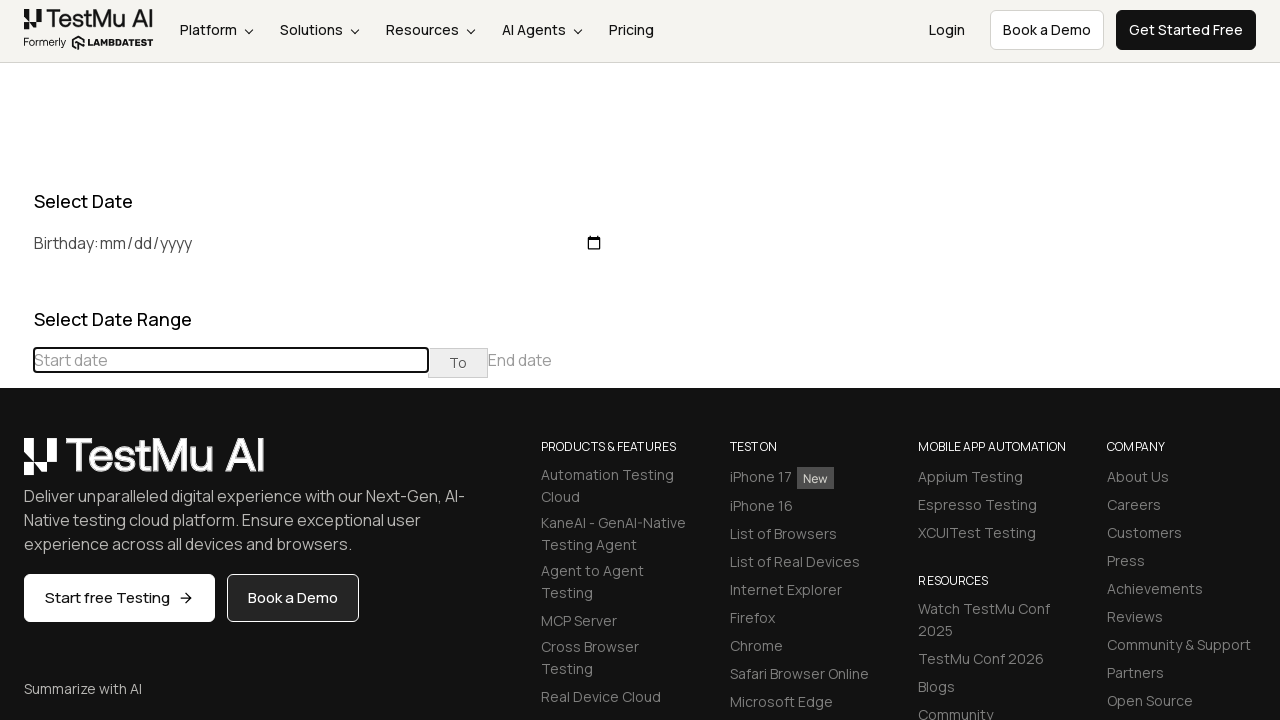

Waited for calendar to update
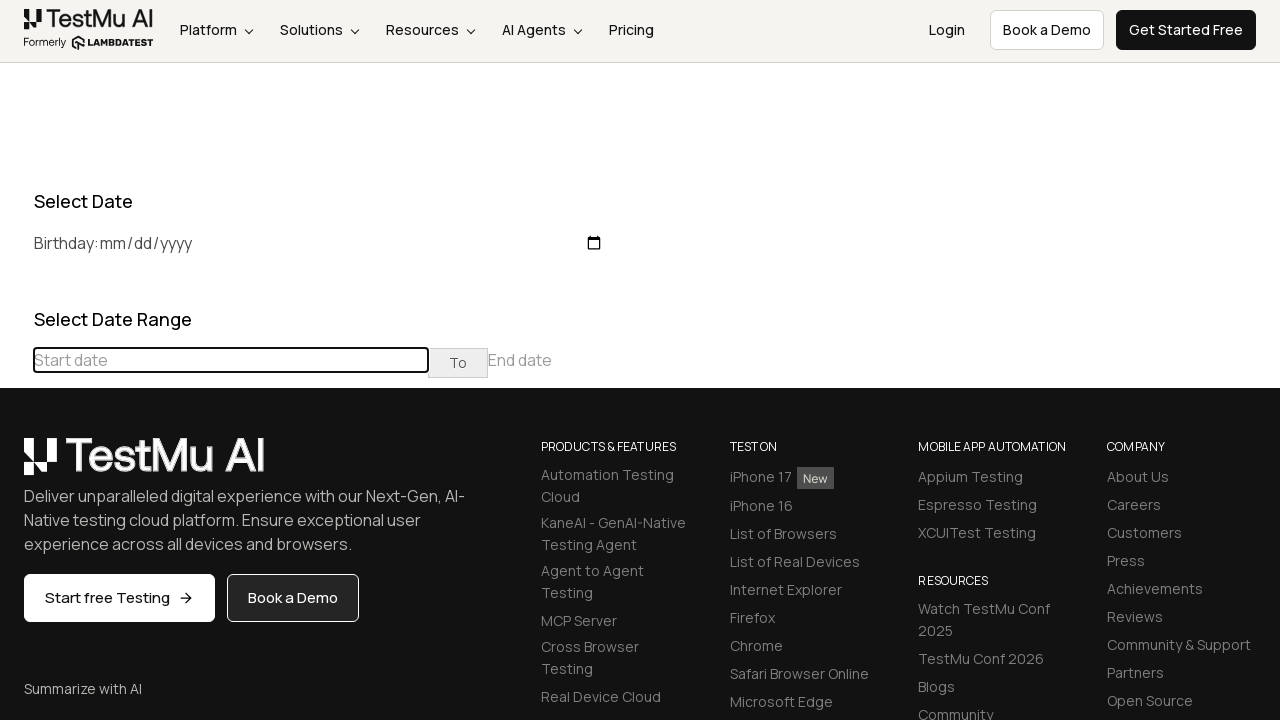

Clicked previous button to navigate towards May 2019 at (16, 465) on xpath=//table[@class='table-condensed']//th[@class='prev'] >> nth=0
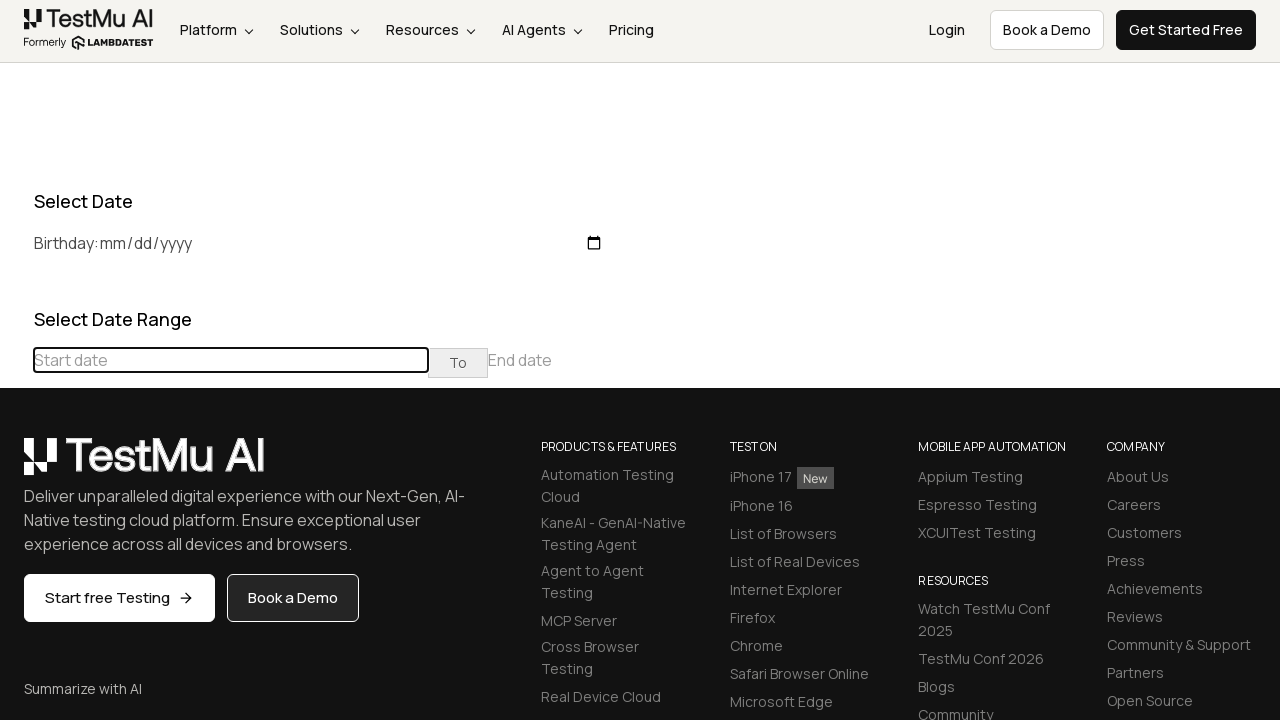

Waited for calendar to update
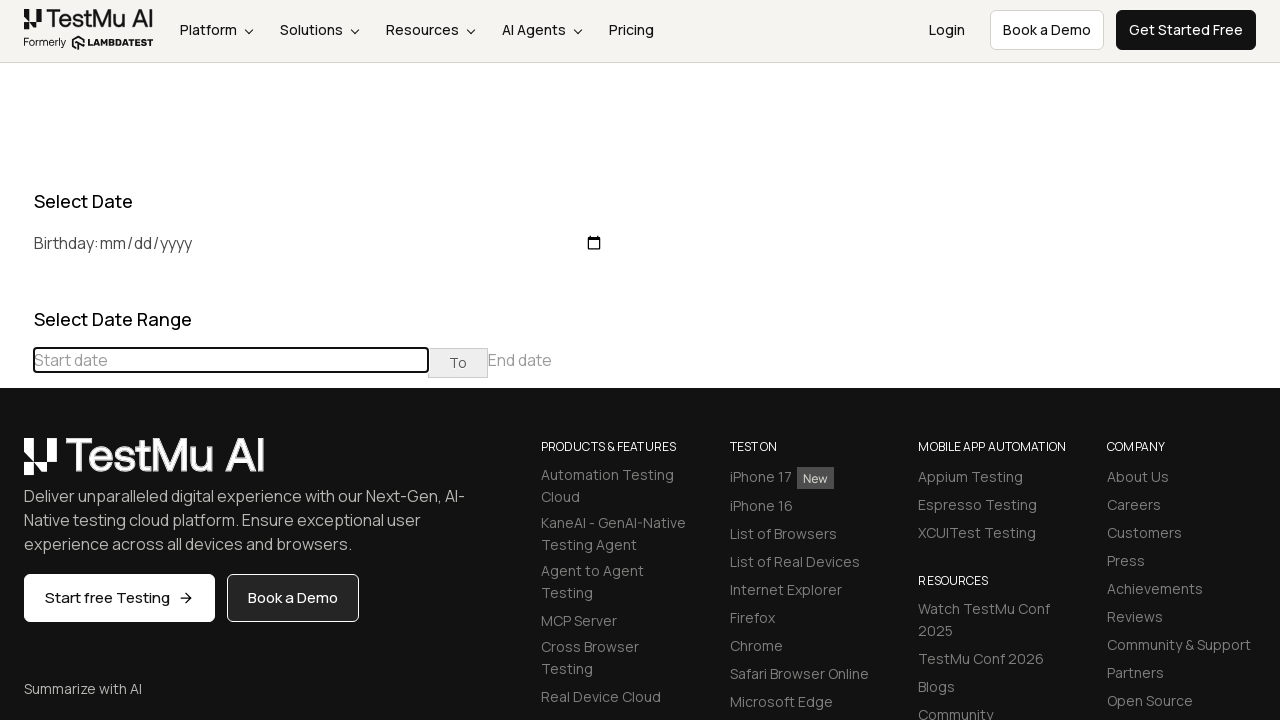

Clicked previous button to navigate towards May 2019 at (16, 465) on xpath=//table[@class='table-condensed']//th[@class='prev'] >> nth=0
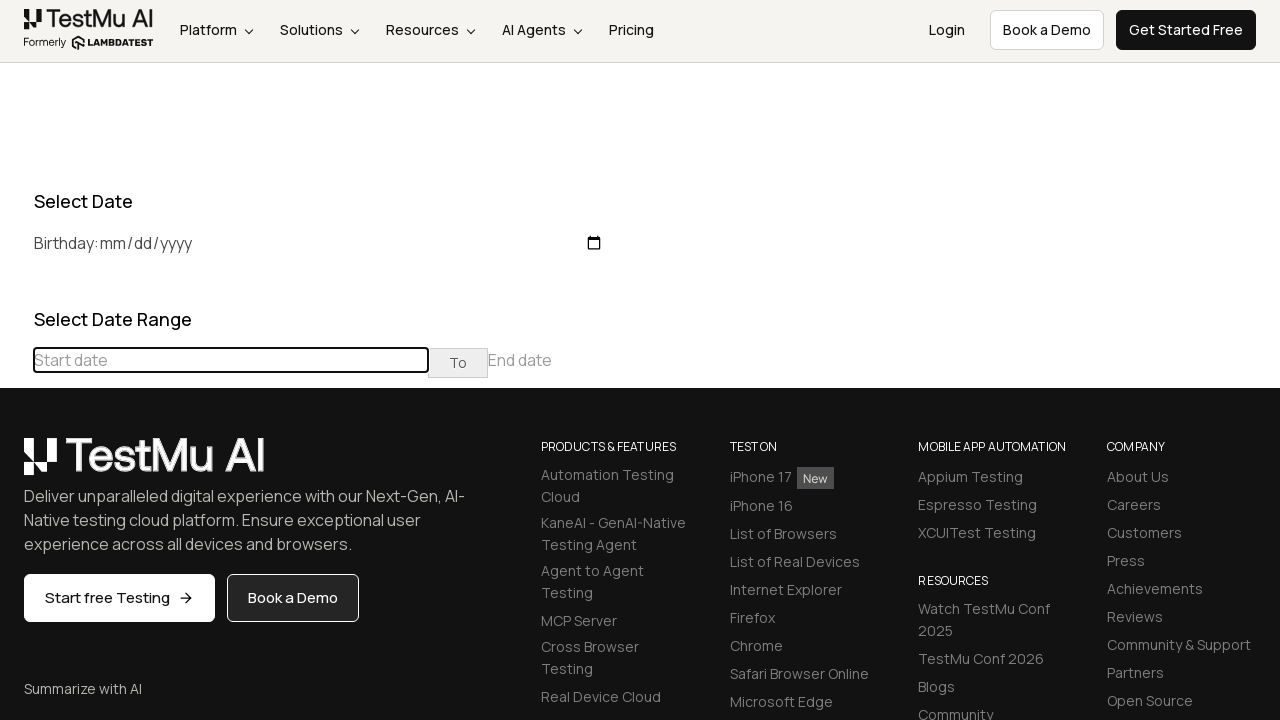

Waited for calendar to update
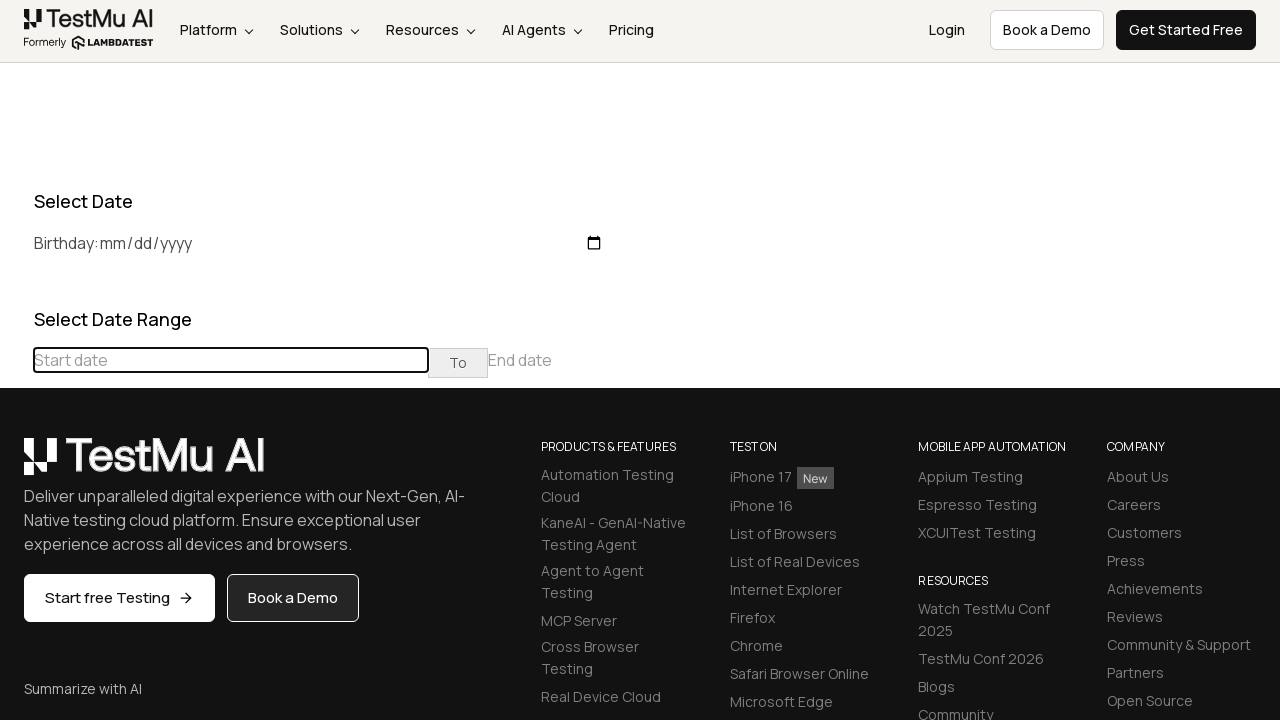

Clicked previous button to navigate towards May 2019 at (16, 465) on xpath=//table[@class='table-condensed']//th[@class='prev'] >> nth=0
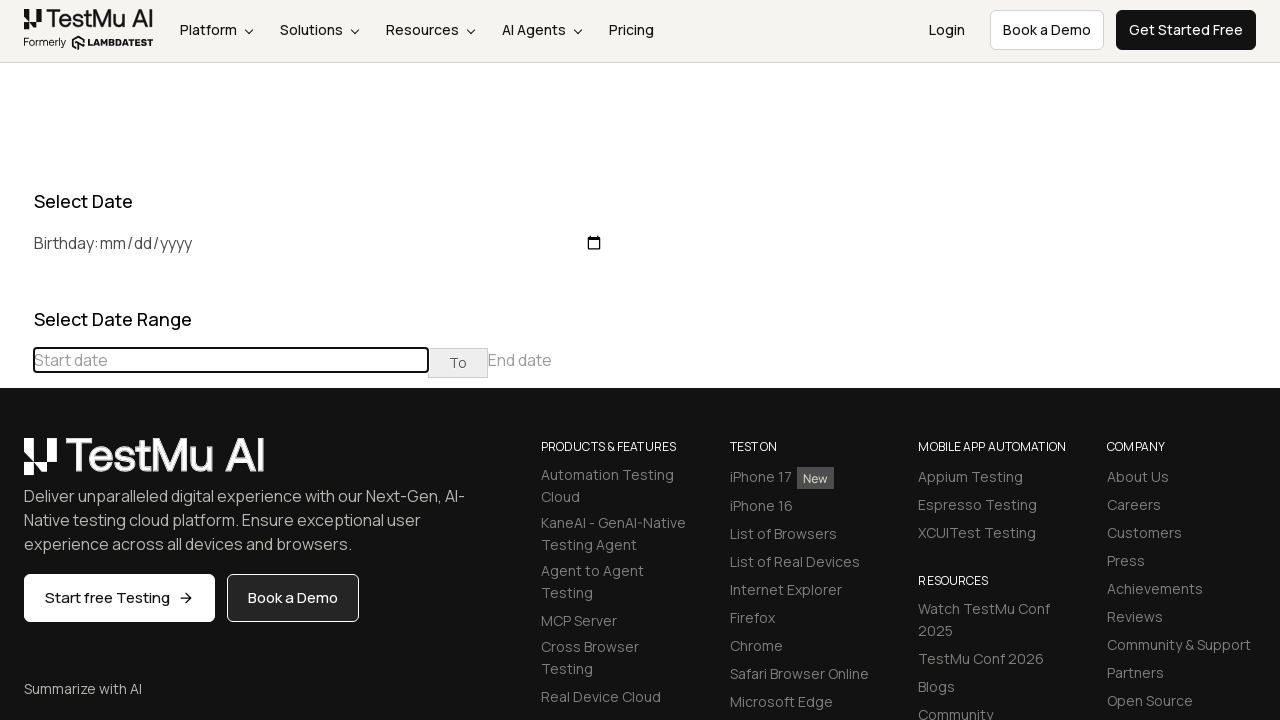

Waited for calendar to update
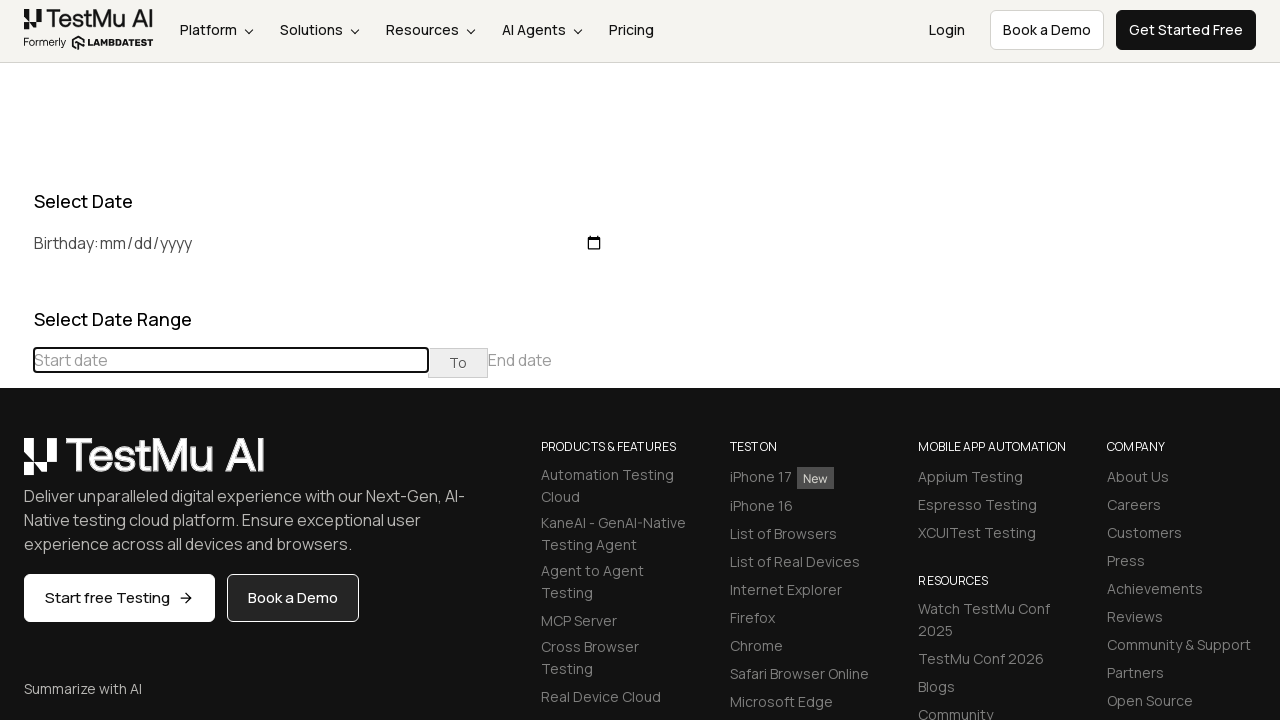

Selected day 13 for start date in May 2019 at (52, 601) on xpath=//td[@class='day'][text()='13']
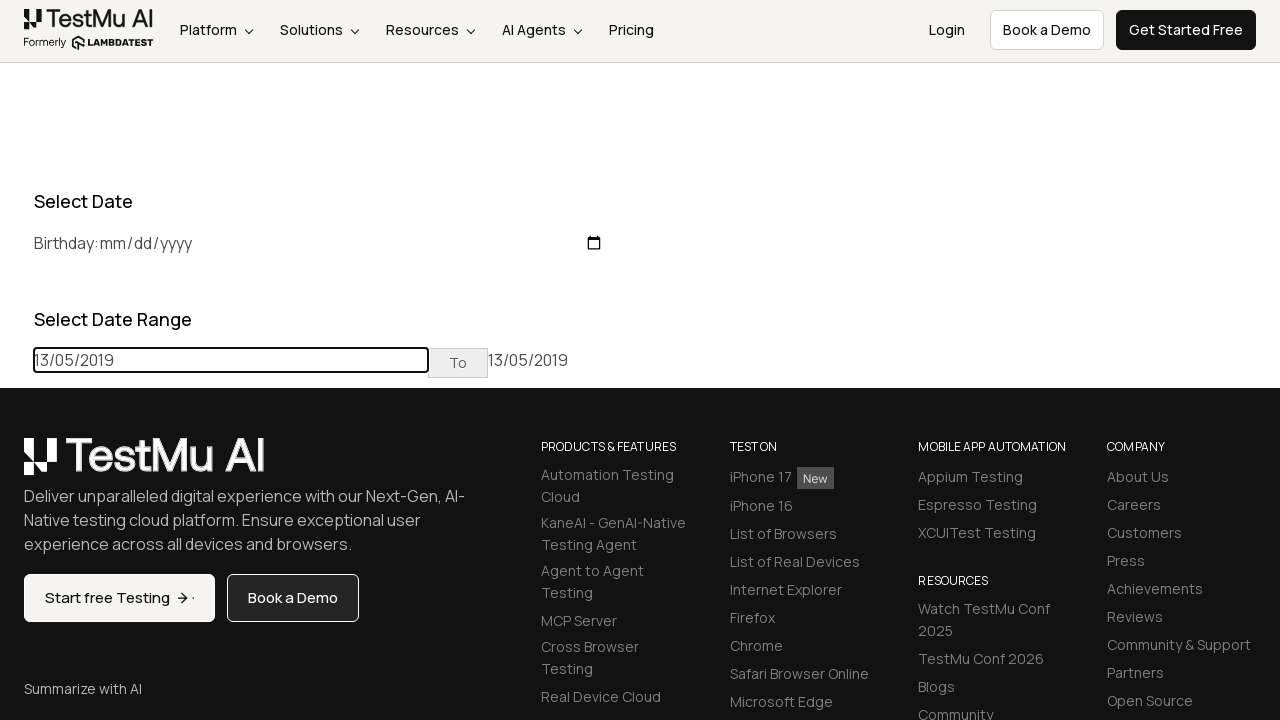

Clicked on end date input to open date picker at (685, 360) on xpath=//input[@placeholder='End date']
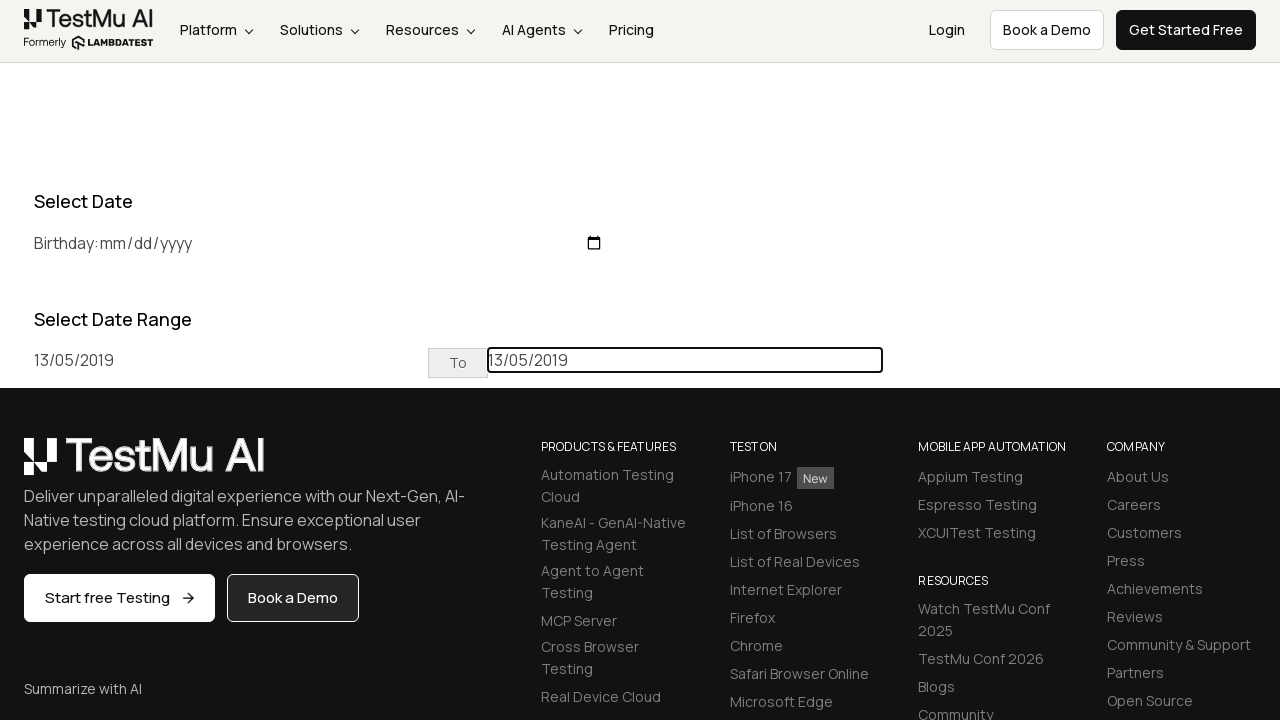

Clicked next button to navigate towards May 2020 at (216, 465) on xpath=//div[@class='datepicker-days']//th[@class='next'][normalize-space()='»']
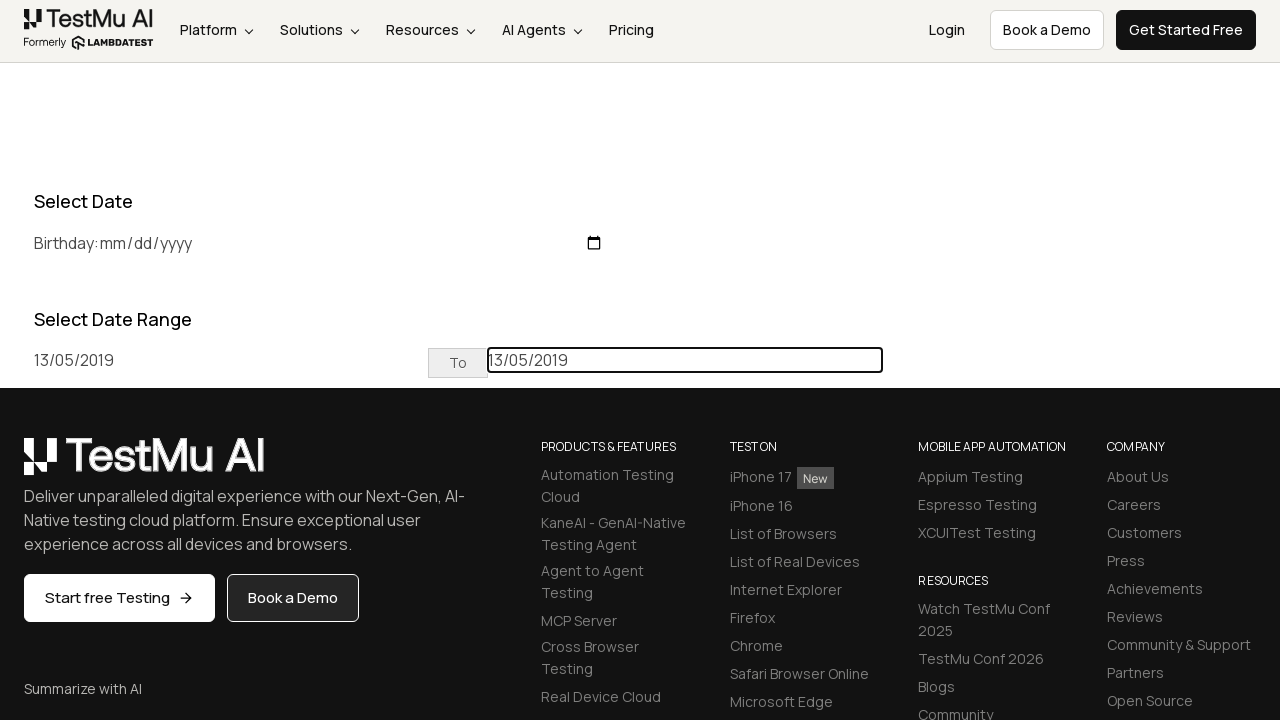

Waited for calendar to update
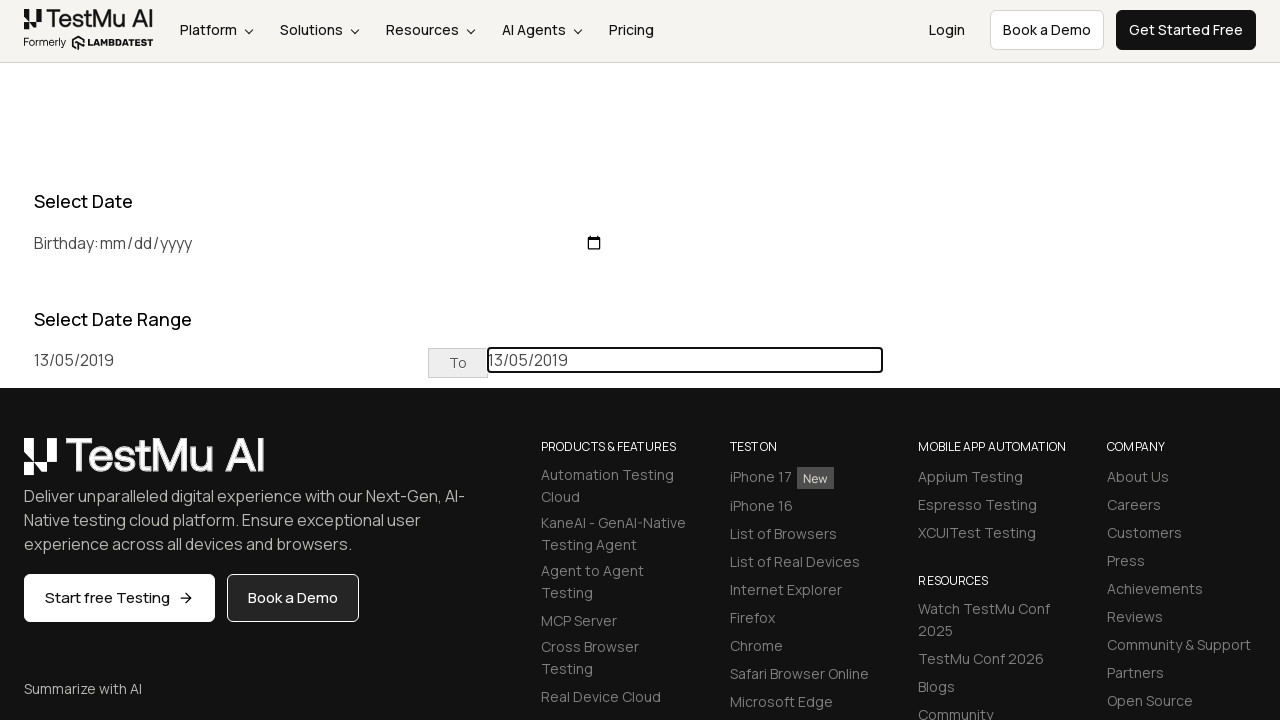

Clicked next button to navigate towards May 2020 at (216, 465) on xpath=//div[@class='datepicker-days']//th[@class='next'][normalize-space()='»']
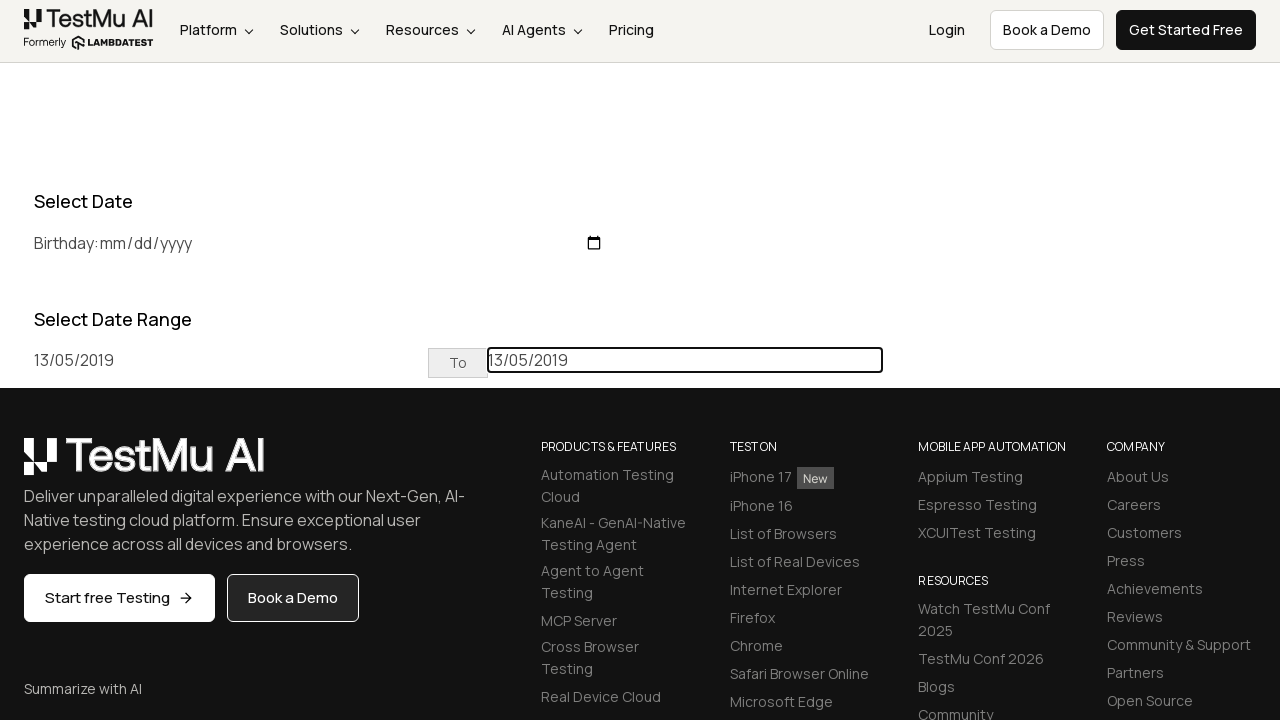

Waited for calendar to update
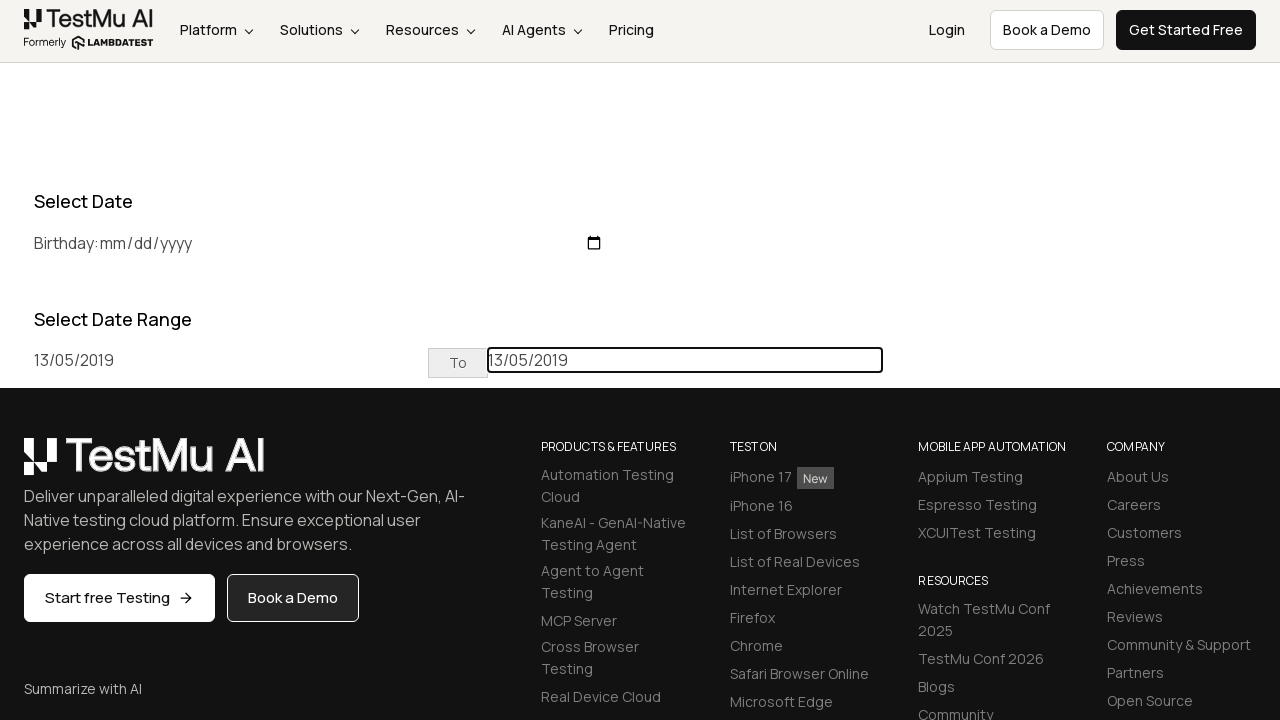

Clicked next button to navigate towards May 2020 at (216, 465) on xpath=//div[@class='datepicker-days']//th[@class='next'][normalize-space()='»']
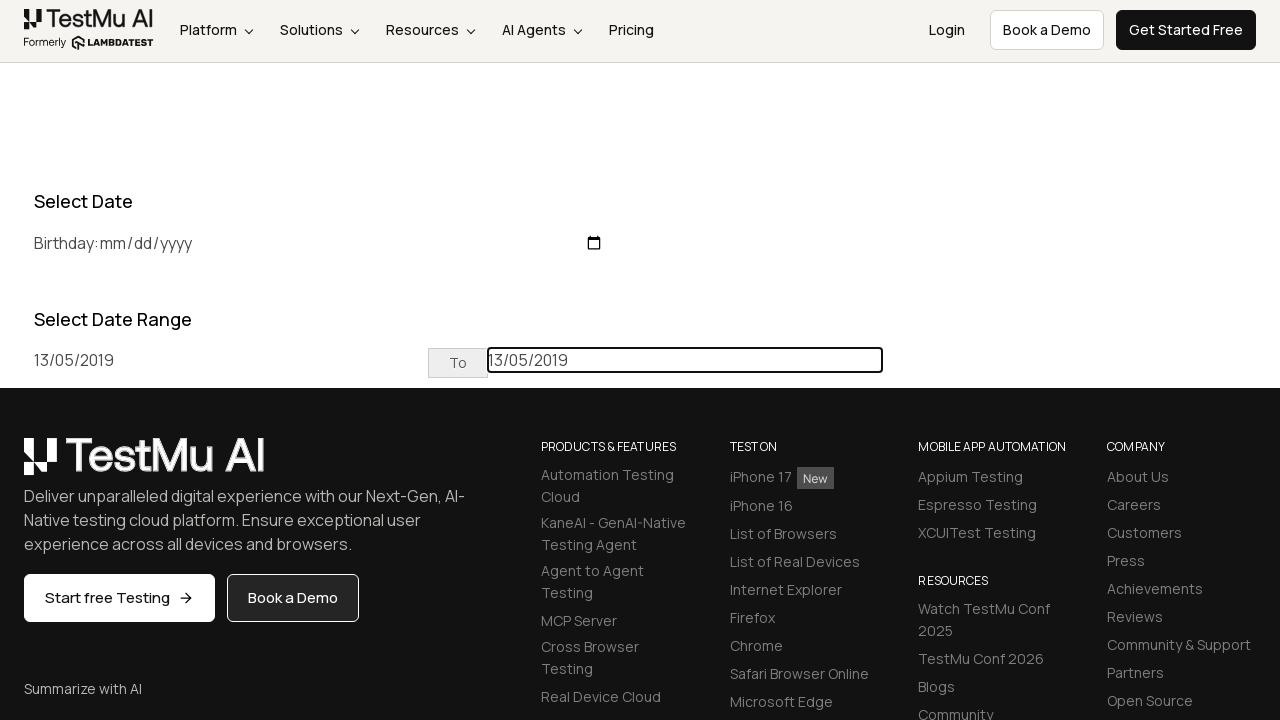

Waited for calendar to update
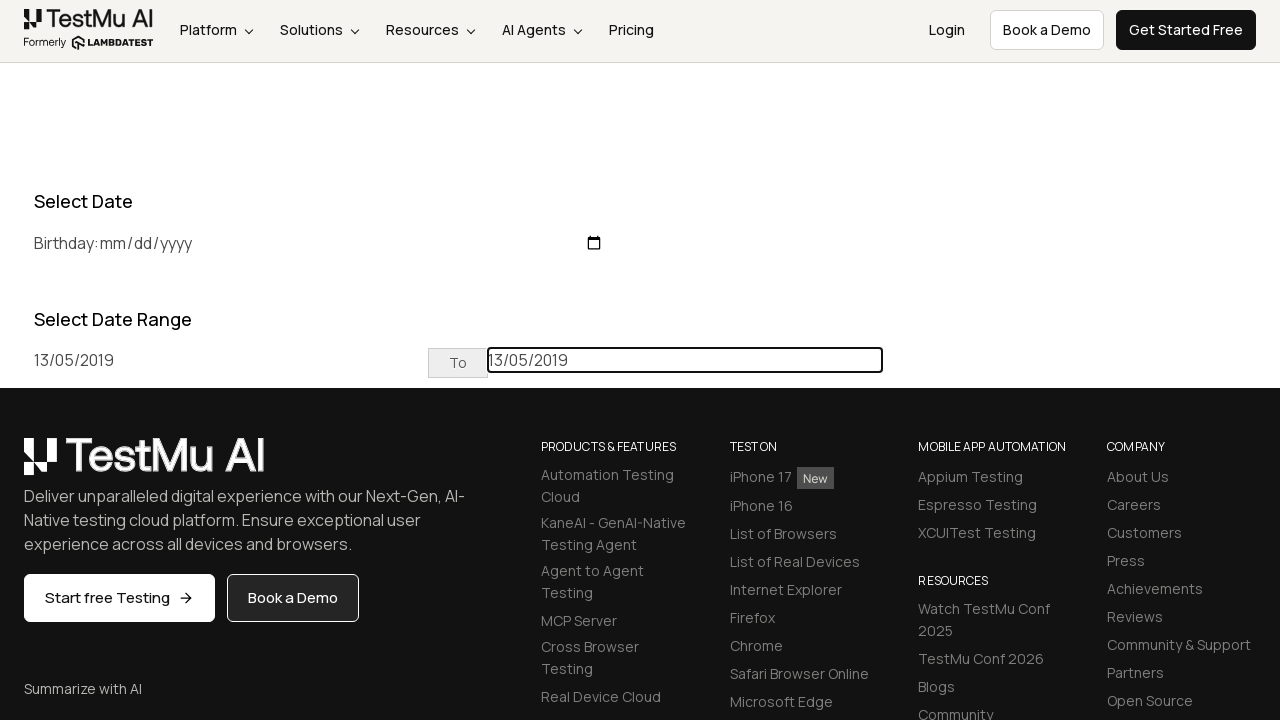

Clicked next button to navigate towards May 2020 at (216, 465) on xpath=//div[@class='datepicker-days']//th[@class='next'][normalize-space()='»']
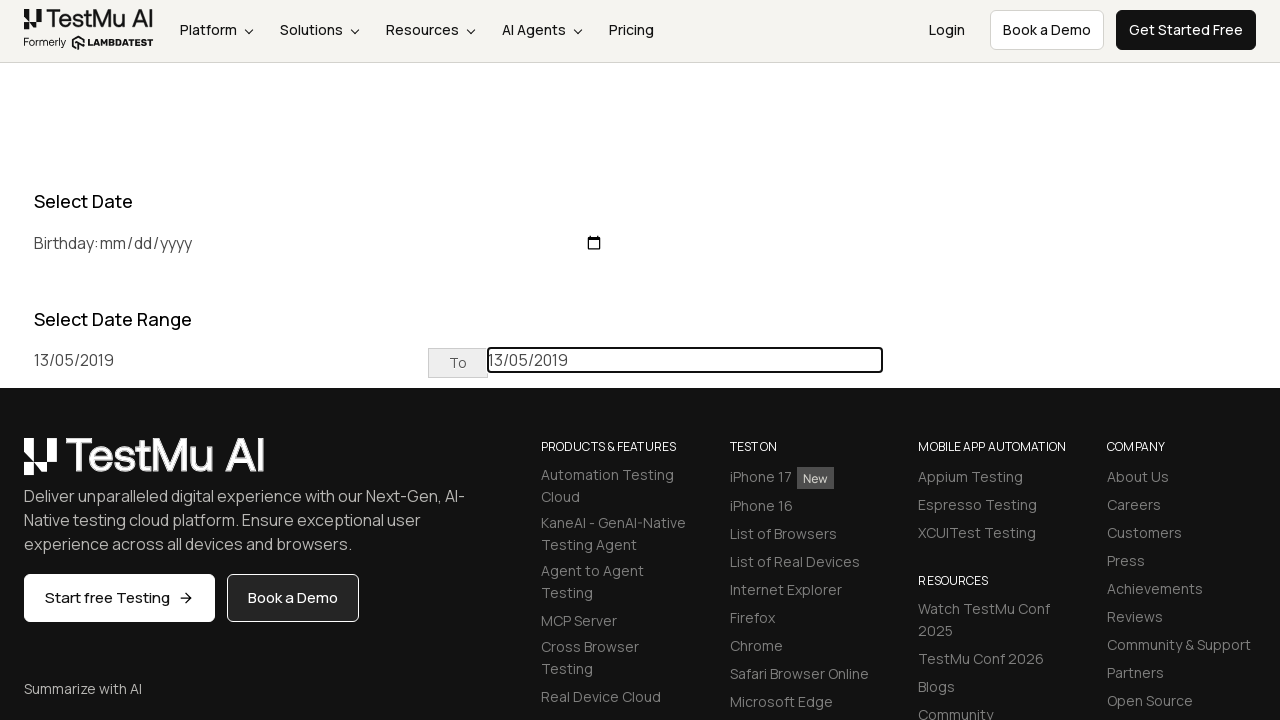

Waited for calendar to update
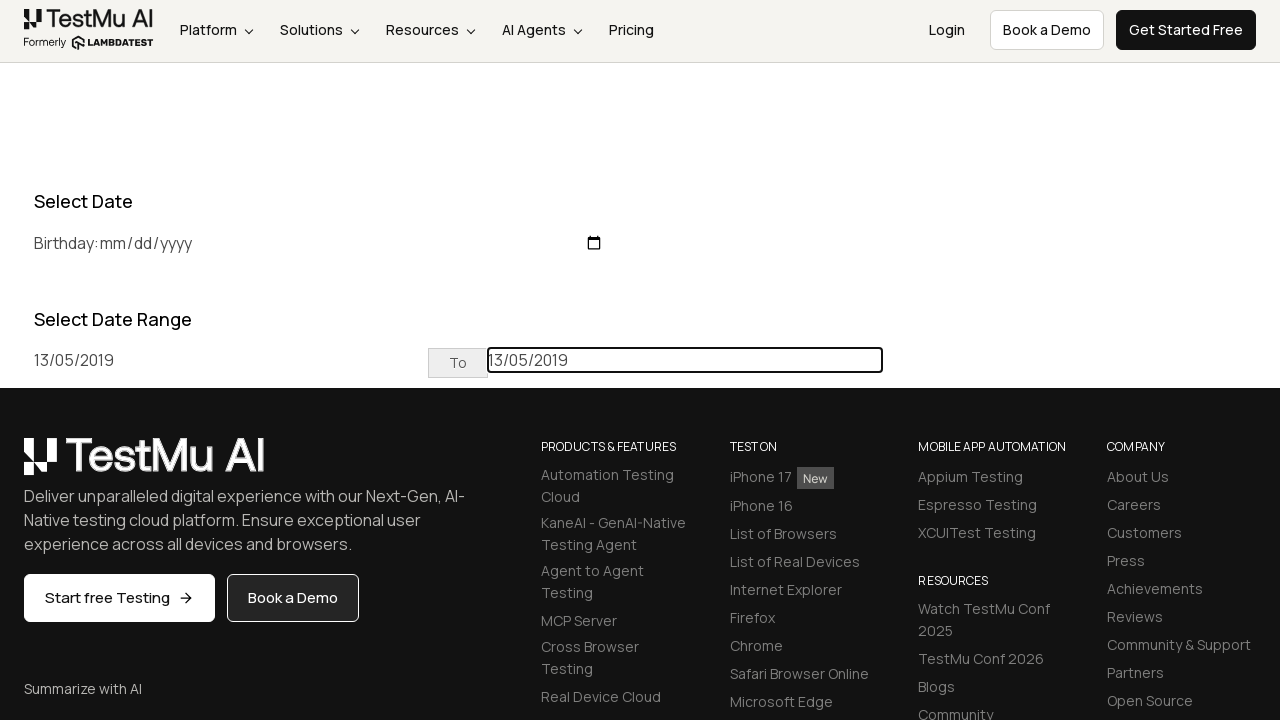

Clicked next button to navigate towards May 2020 at (216, 465) on xpath=//div[@class='datepicker-days']//th[@class='next'][normalize-space()='»']
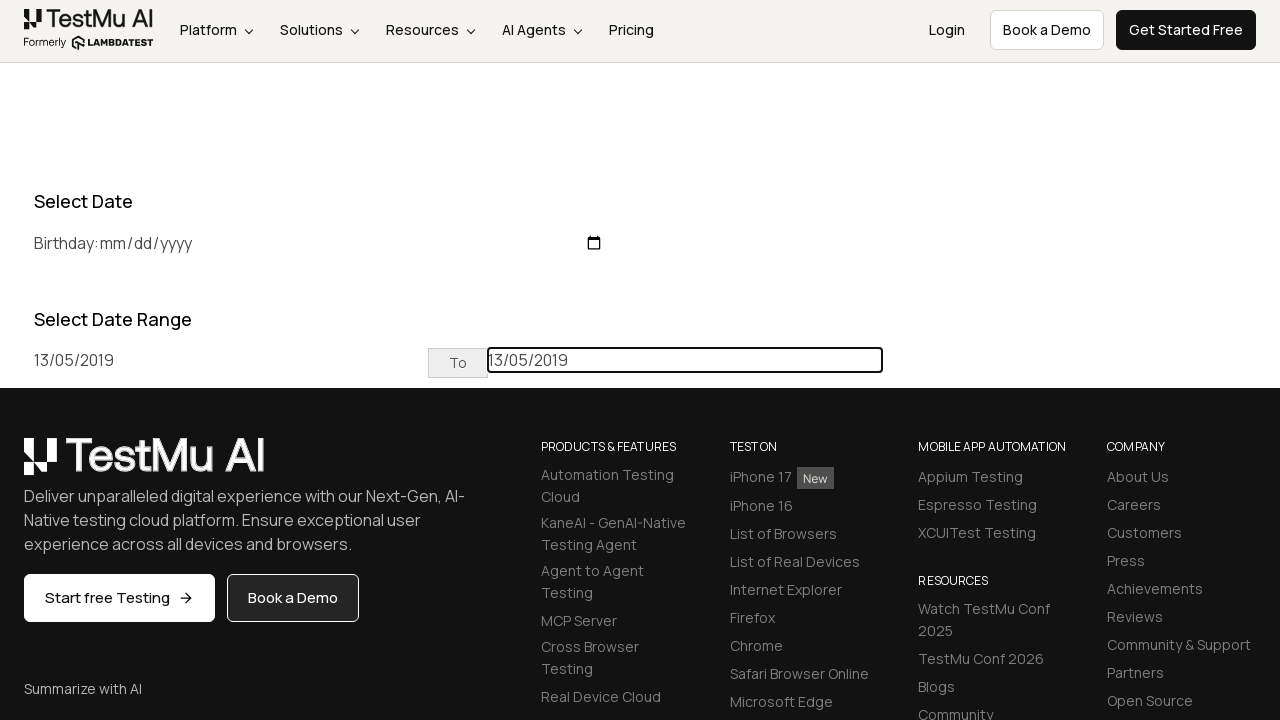

Waited for calendar to update
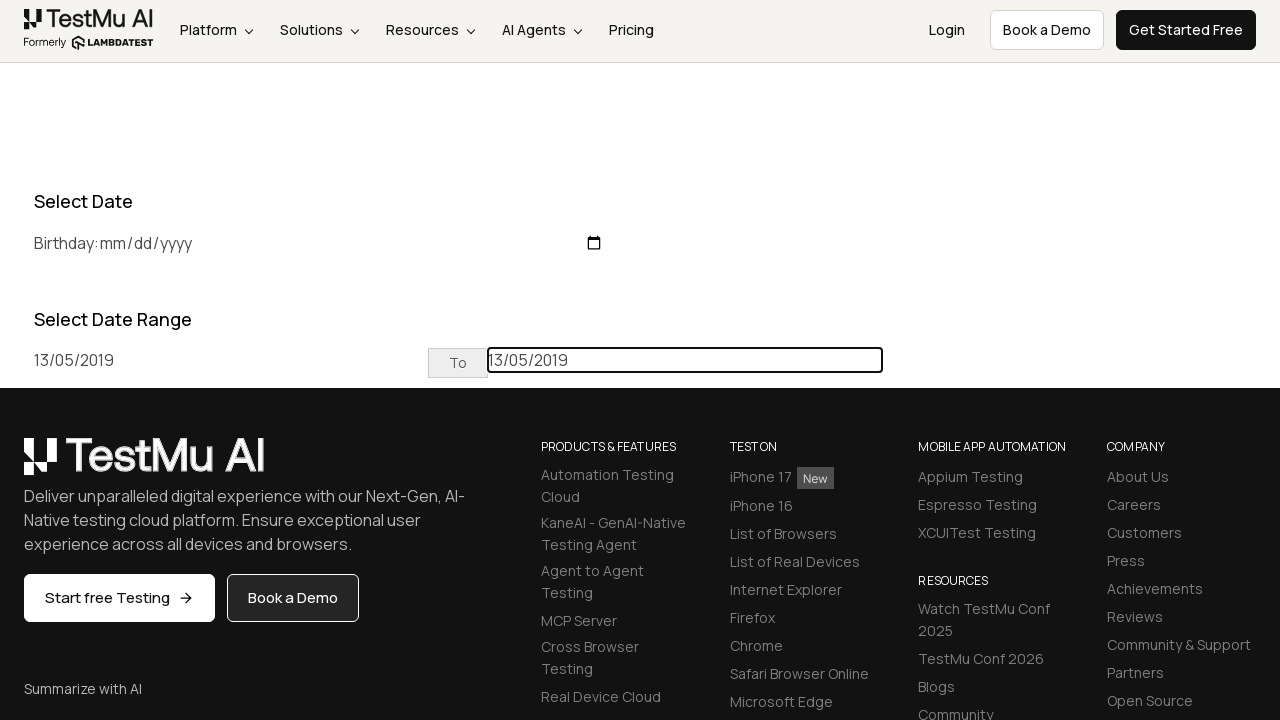

Clicked next button to navigate towards May 2020 at (216, 465) on xpath=//div[@class='datepicker-days']//th[@class='next'][normalize-space()='»']
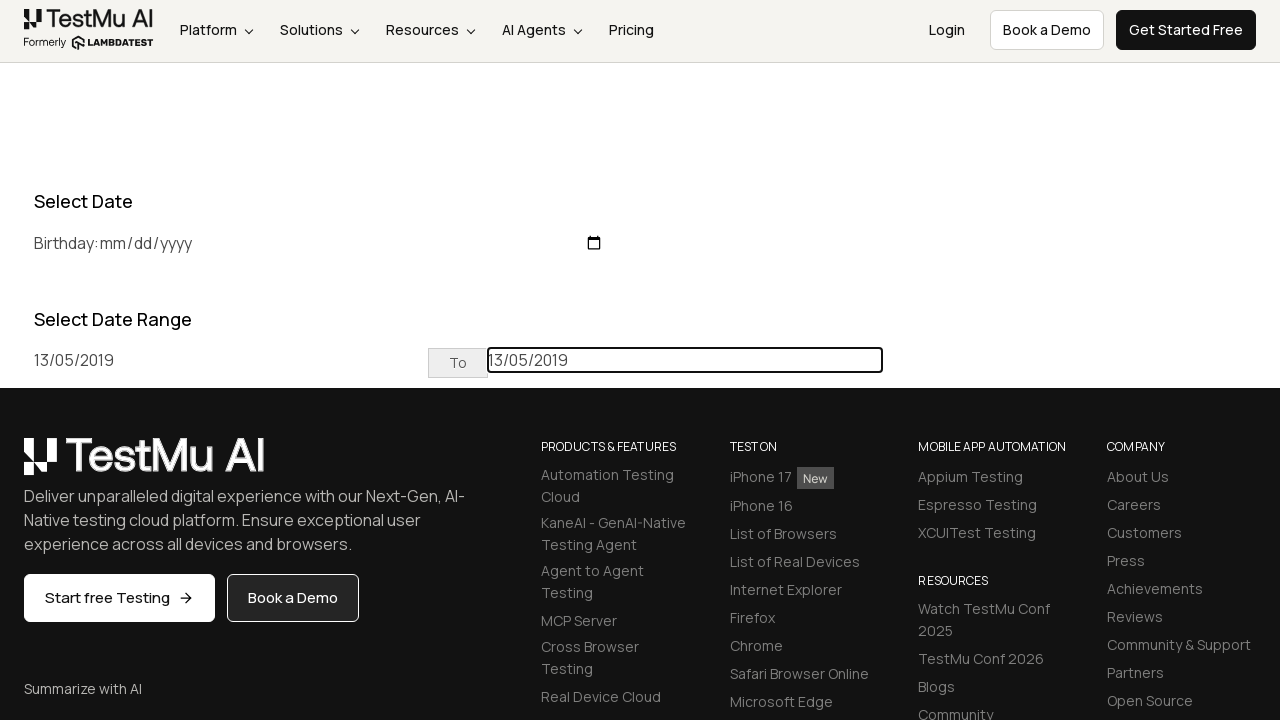

Waited for calendar to update
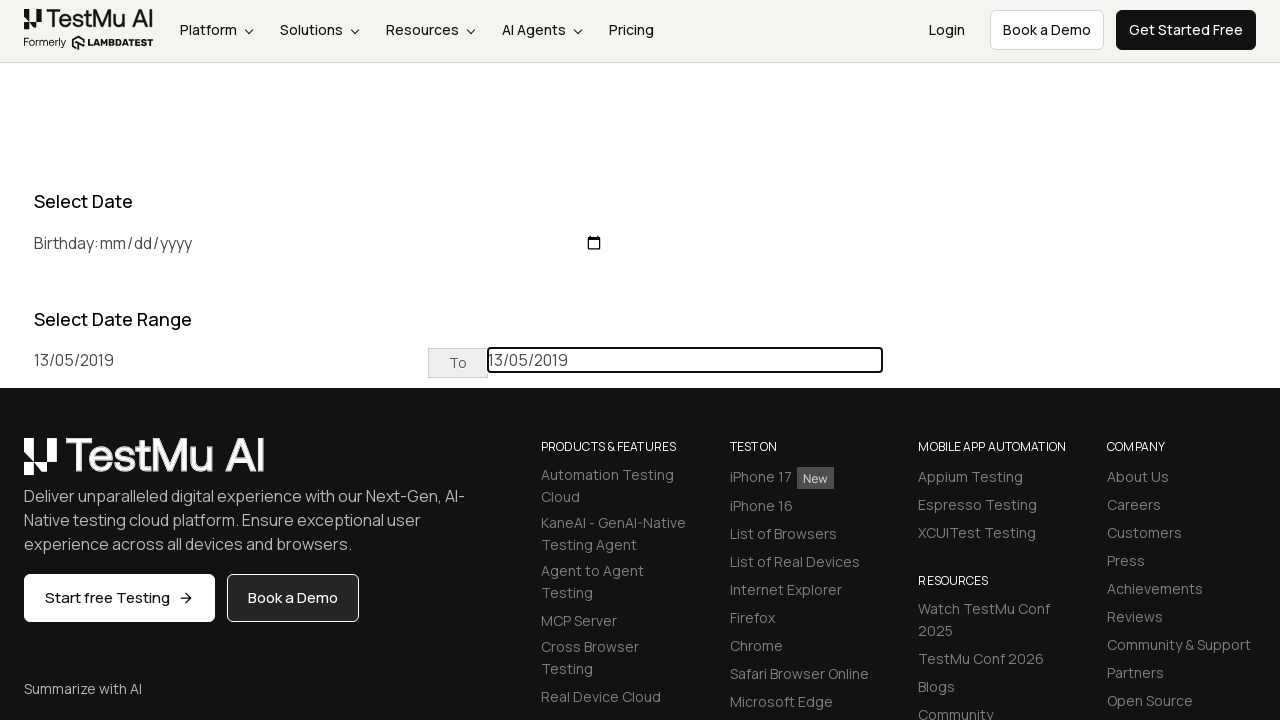

Clicked next button to navigate towards May 2020 at (216, 465) on xpath=//div[@class='datepicker-days']//th[@class='next'][normalize-space()='»']
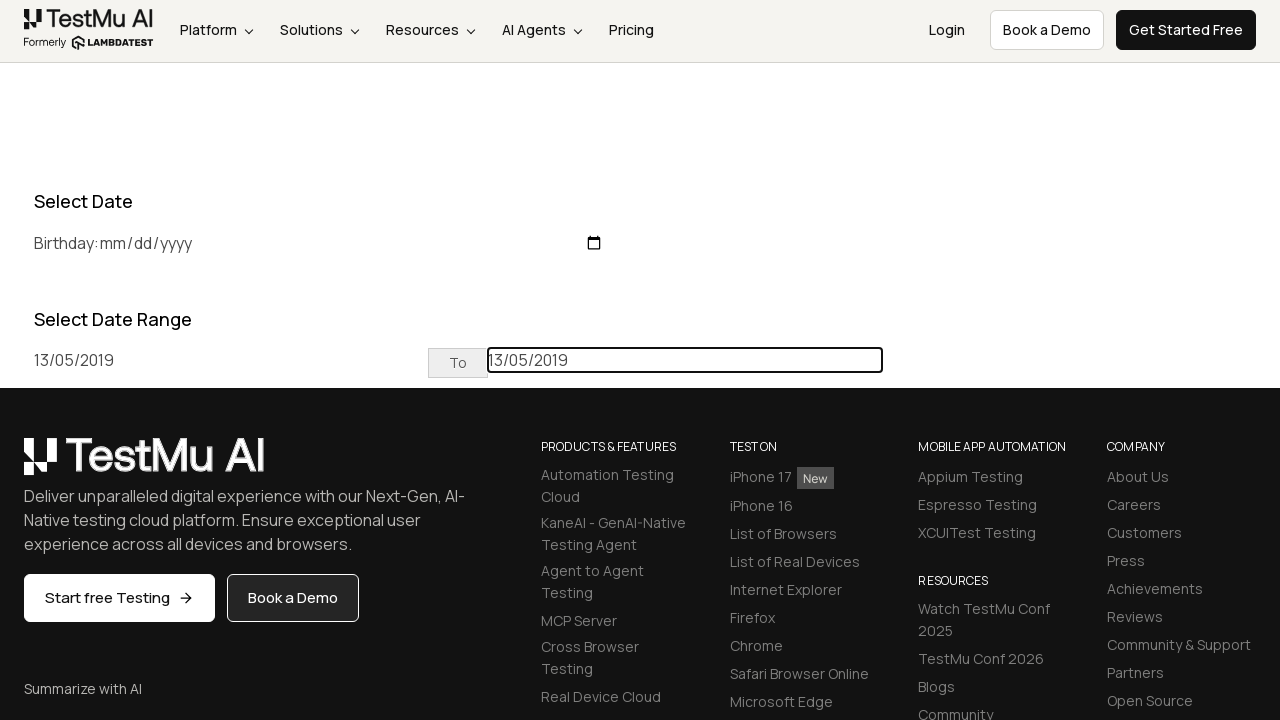

Waited for calendar to update
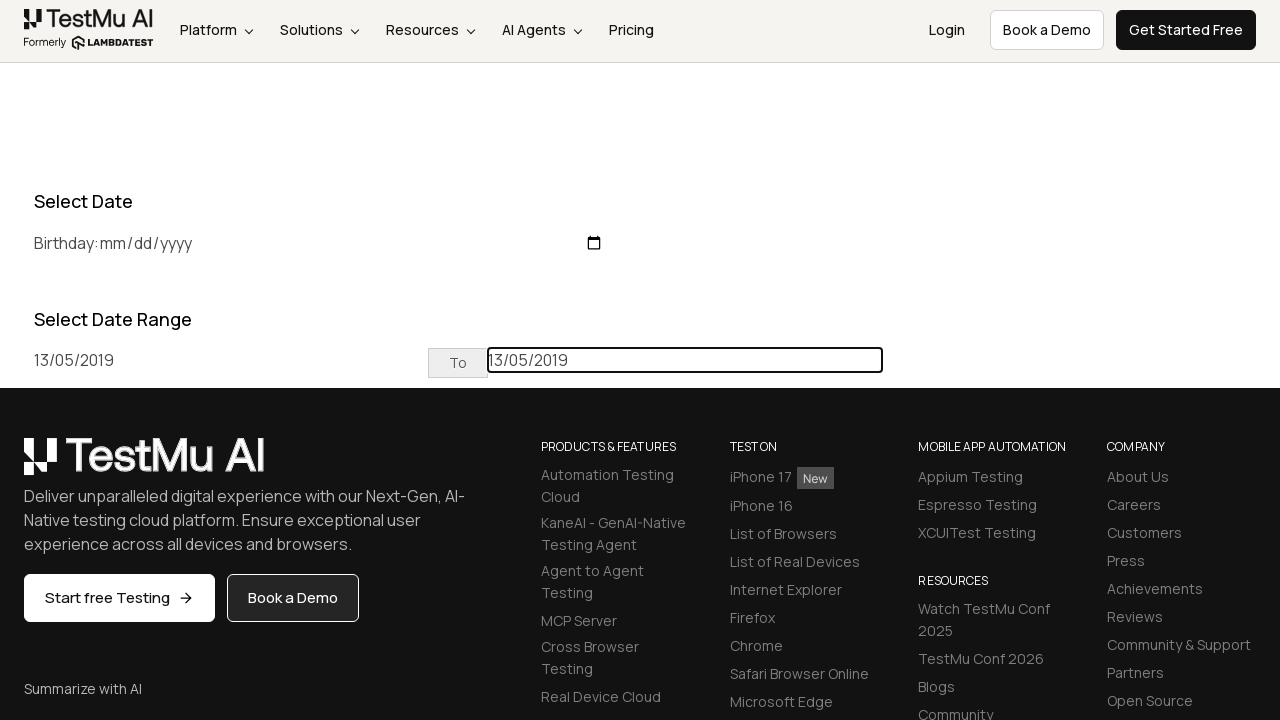

Clicked next button to navigate towards May 2020 at (216, 465) on xpath=//div[@class='datepicker-days']//th[@class='next'][normalize-space()='»']
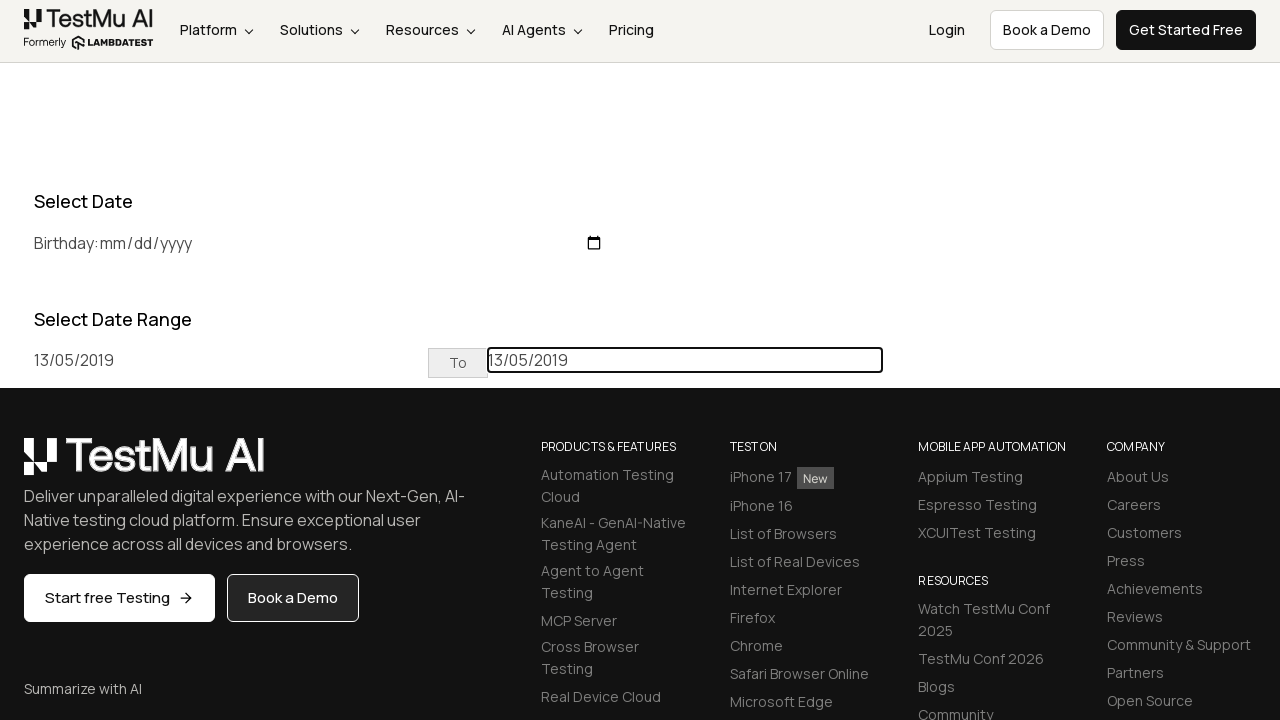

Waited for calendar to update
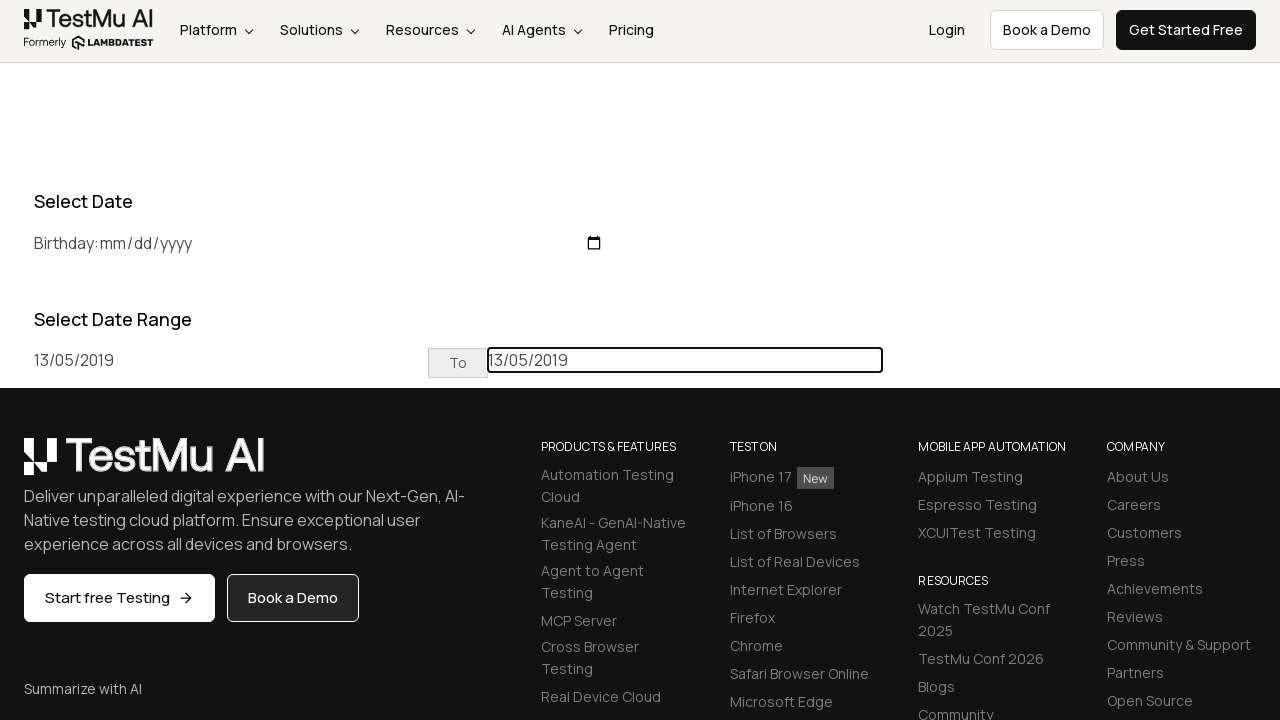

Clicked next button to navigate towards May 2020 at (216, 465) on xpath=//div[@class='datepicker-days']//th[@class='next'][normalize-space()='»']
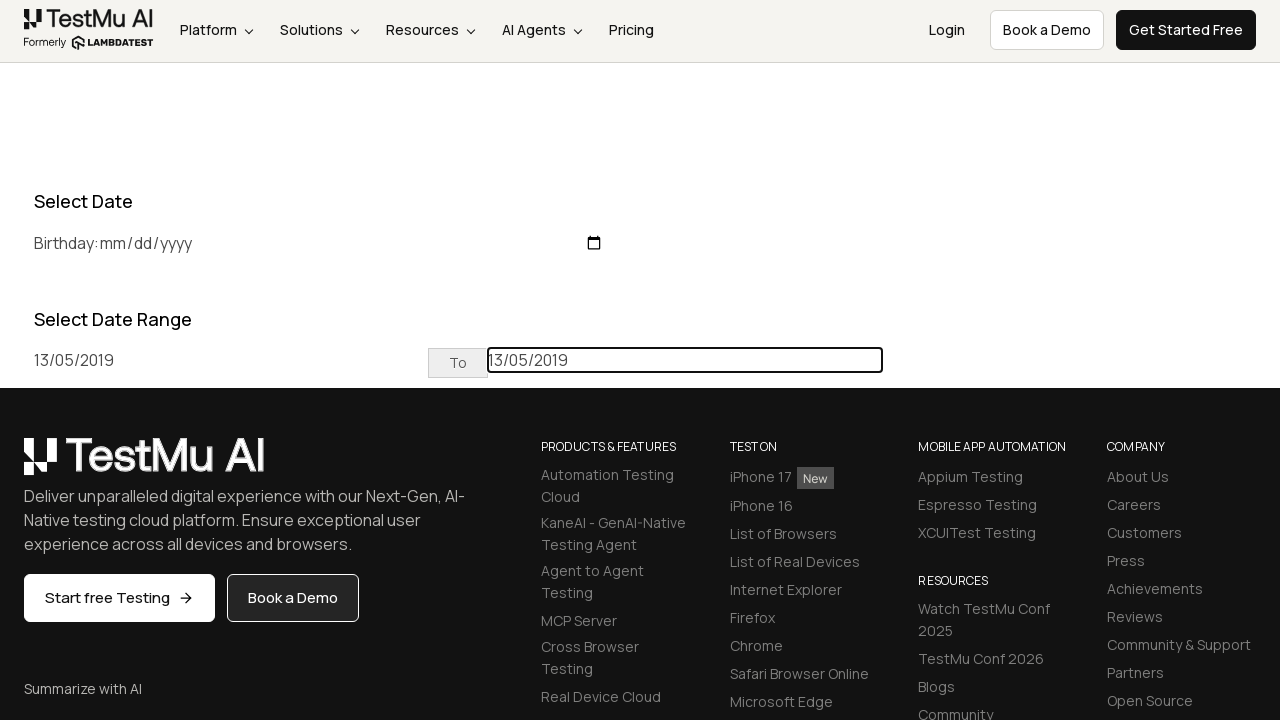

Waited for calendar to update
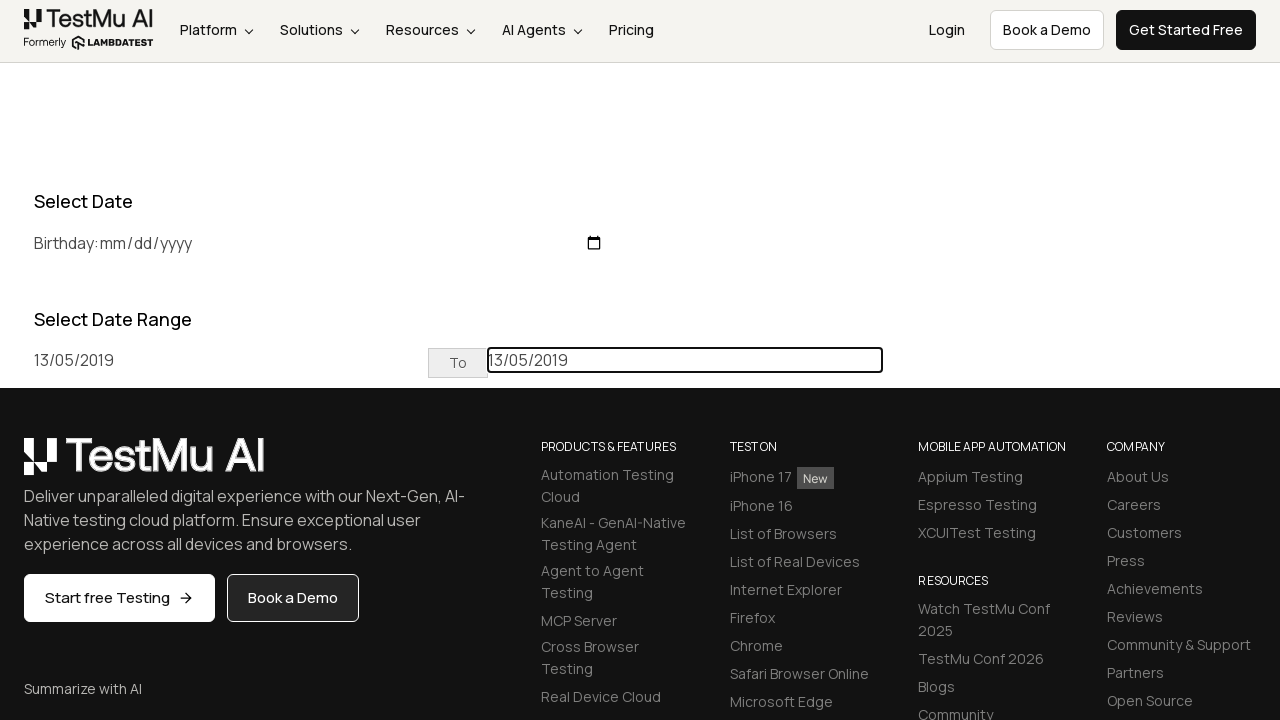

Clicked next button to navigate towards May 2020 at (216, 465) on xpath=//div[@class='datepicker-days']//th[@class='next'][normalize-space()='»']
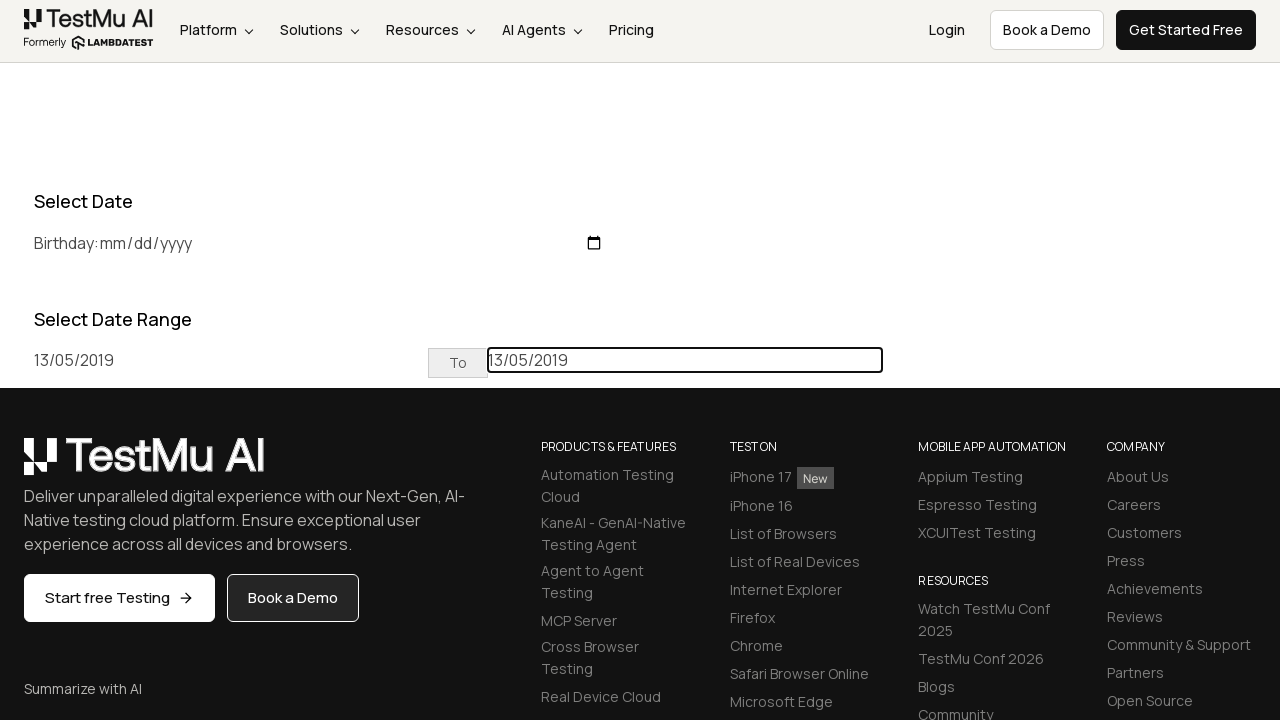

Waited for calendar to update
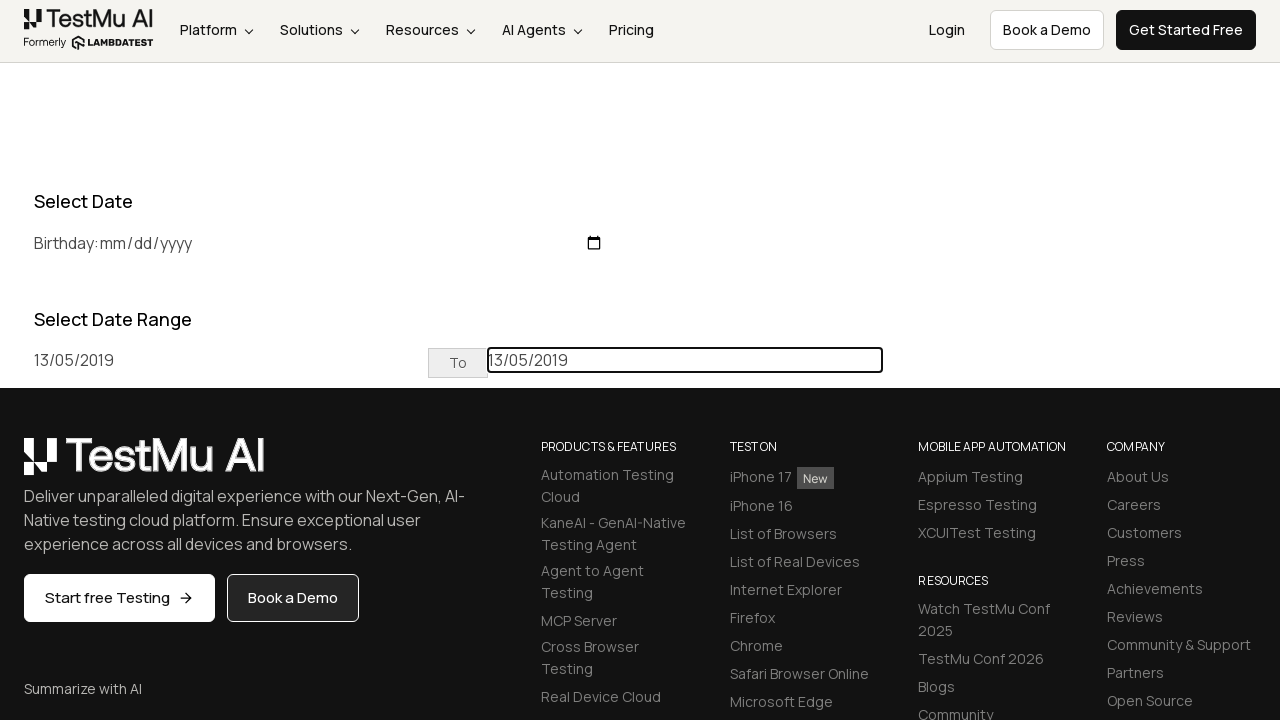

Clicked next button to navigate towards May 2020 at (216, 465) on xpath=//div[@class='datepicker-days']//th[@class='next'][normalize-space()='»']
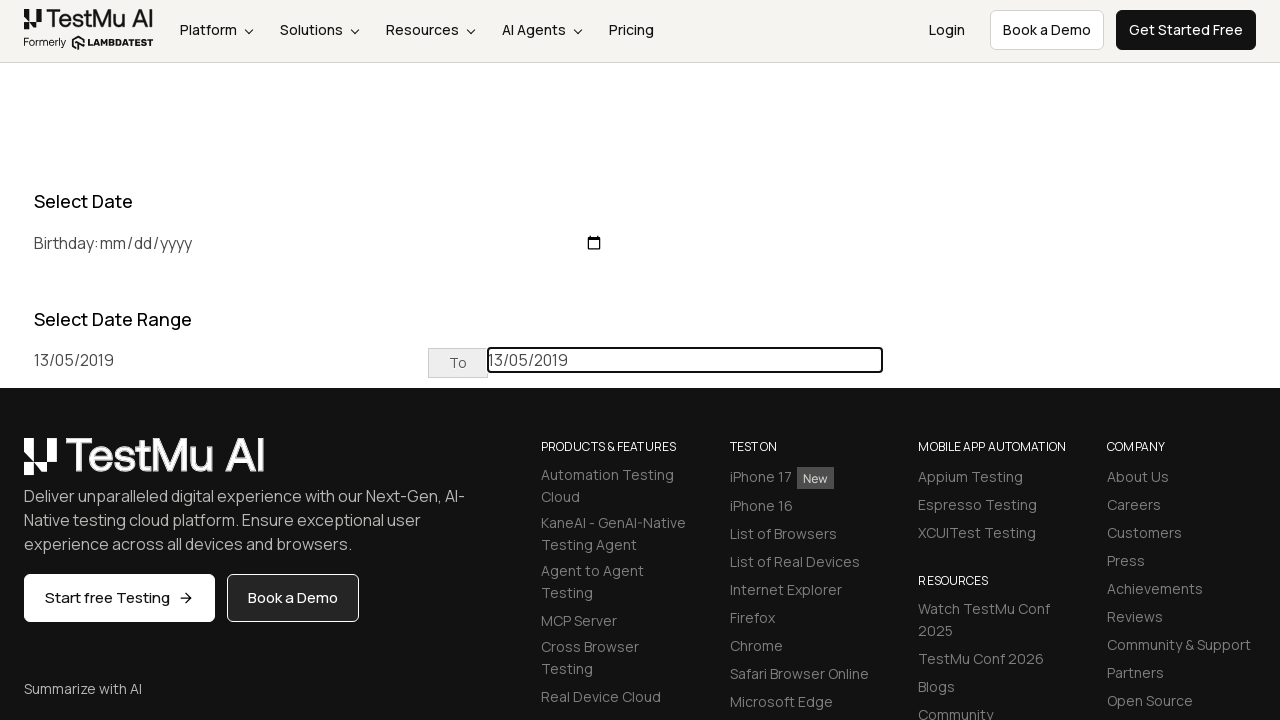

Waited for calendar to update
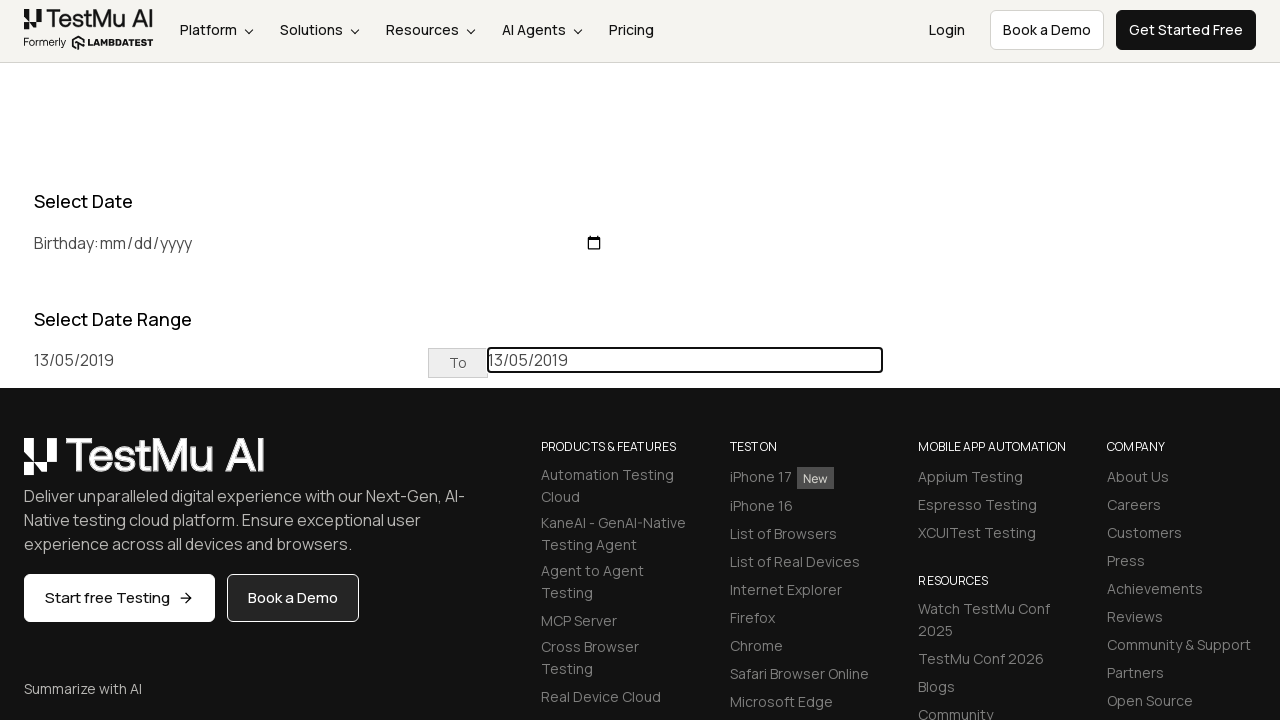

Clicked next button to navigate towards May 2020 at (216, 465) on xpath=//div[@class='datepicker-days']//th[@class='next'][normalize-space()='»']
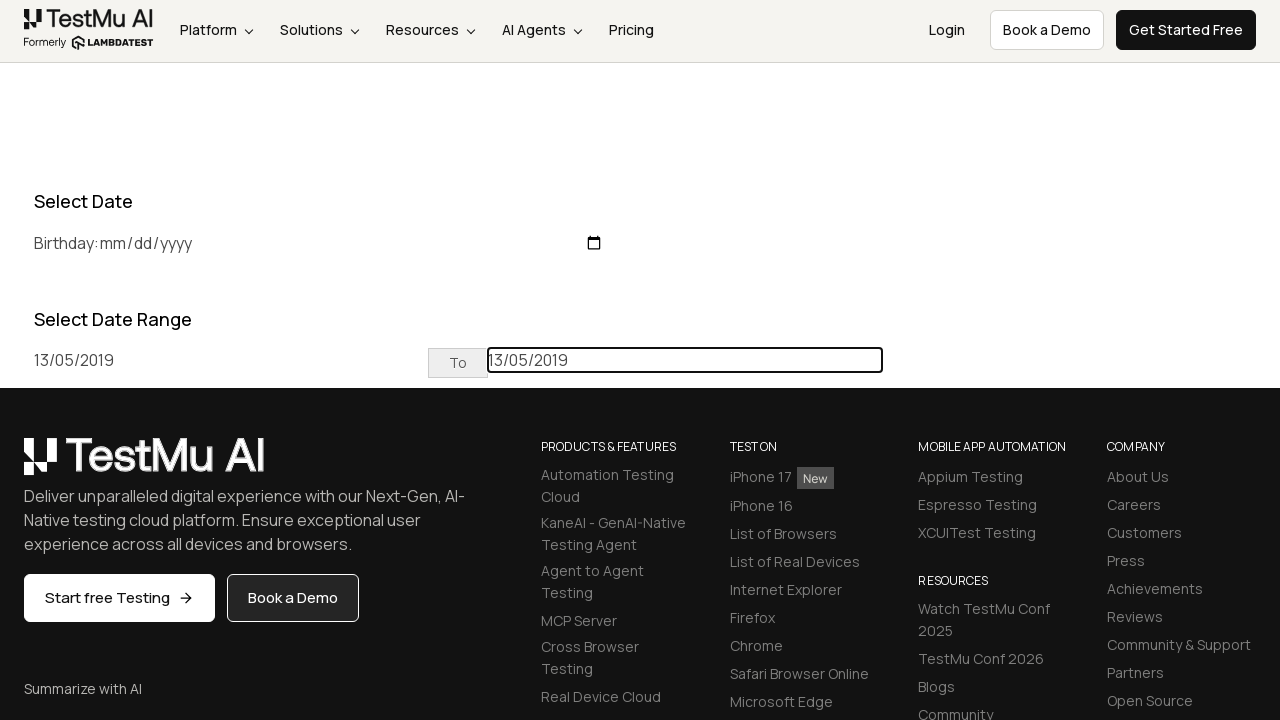

Waited for calendar to update
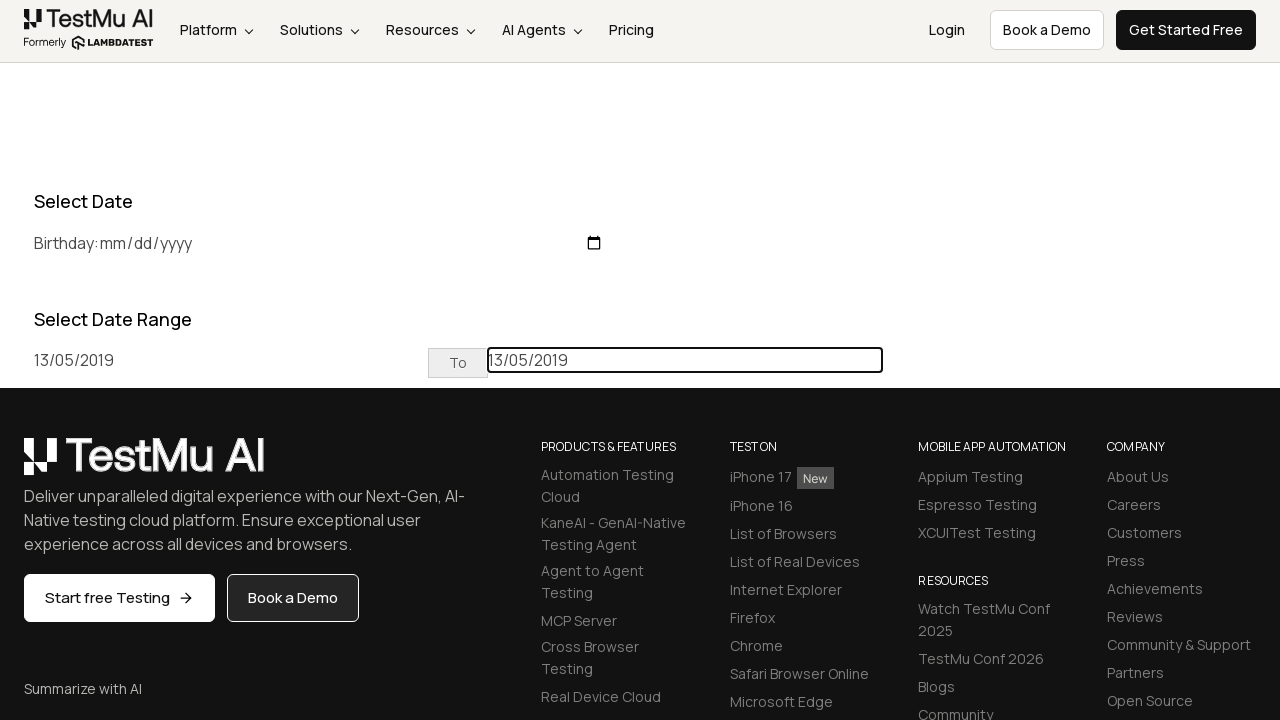

Selected day 13 for end date in May 2020 at (119, 601) on xpath=//td[@class='day'][text()='13']
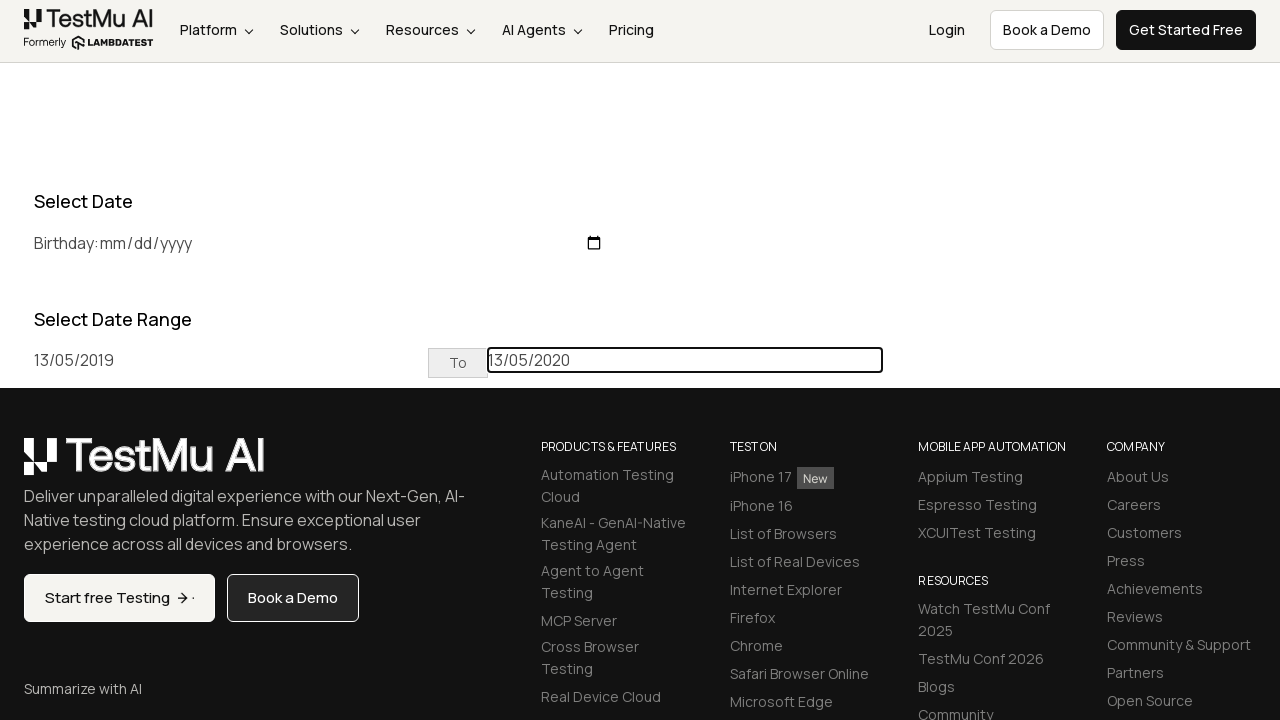

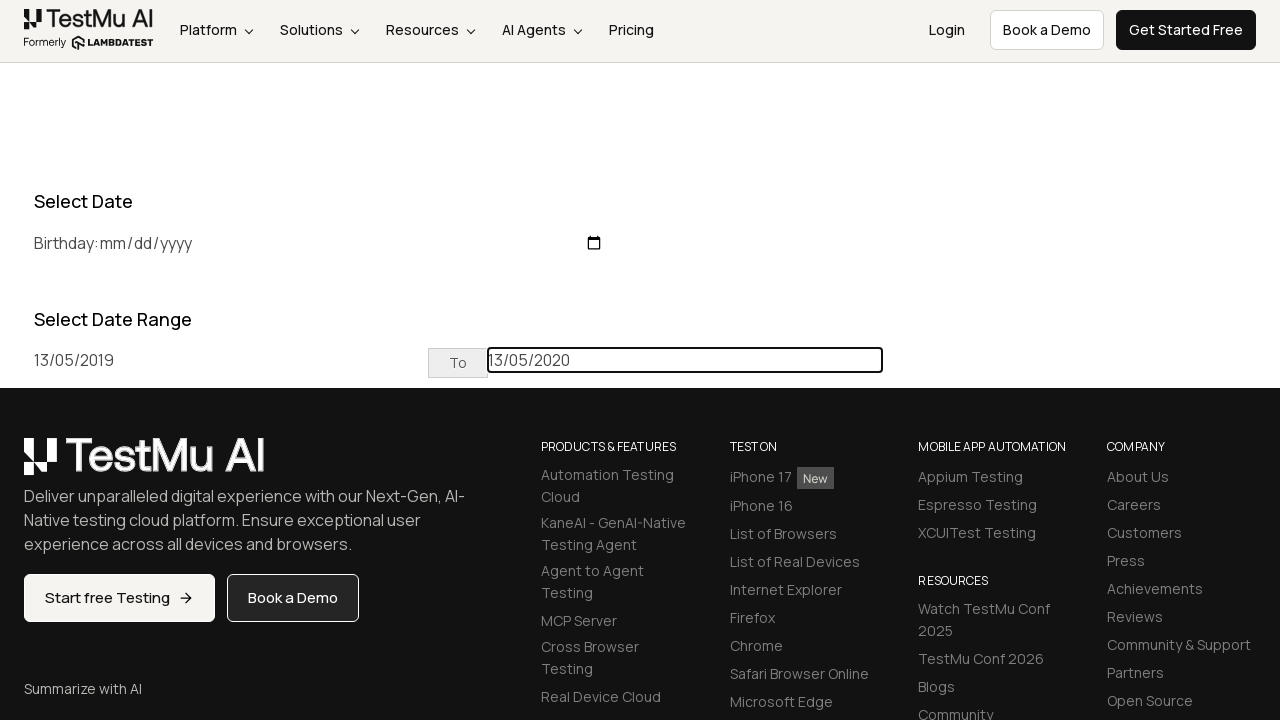